Finds all links on Selenium documentation page and validates them

Starting URL: https://www.selenium.dev/documentation/en/

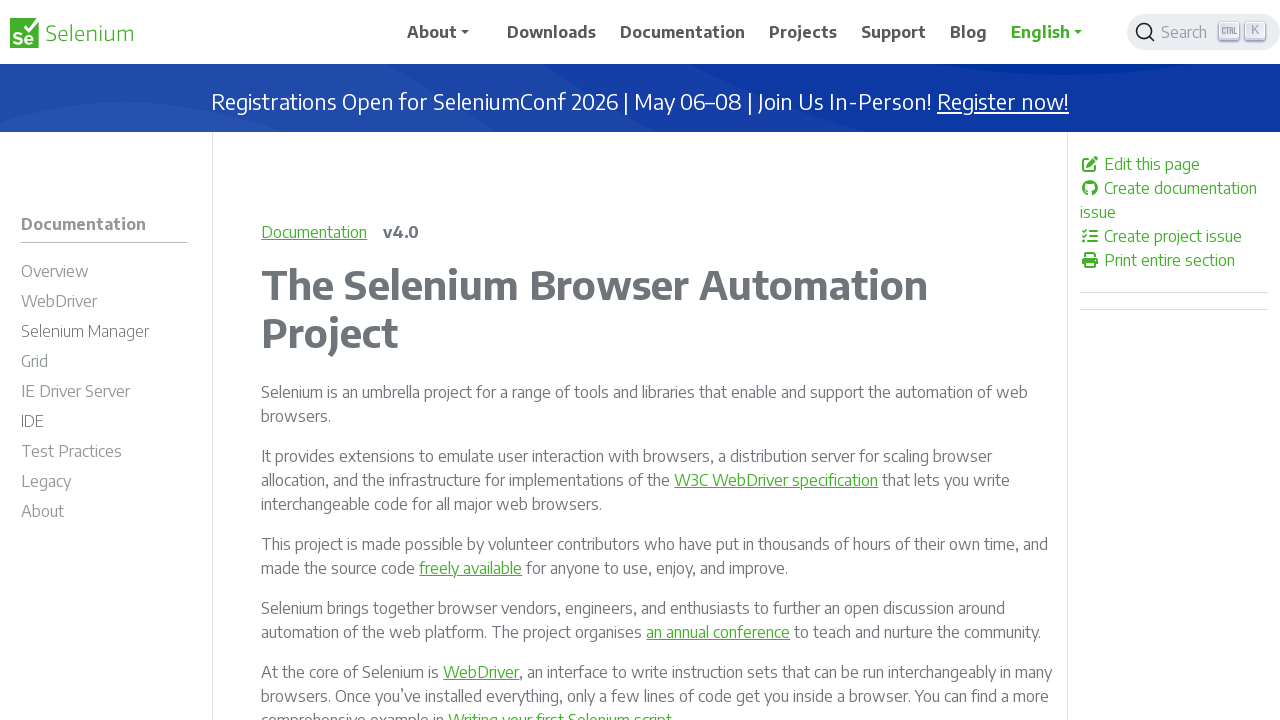

Navigated to Selenium documentation page
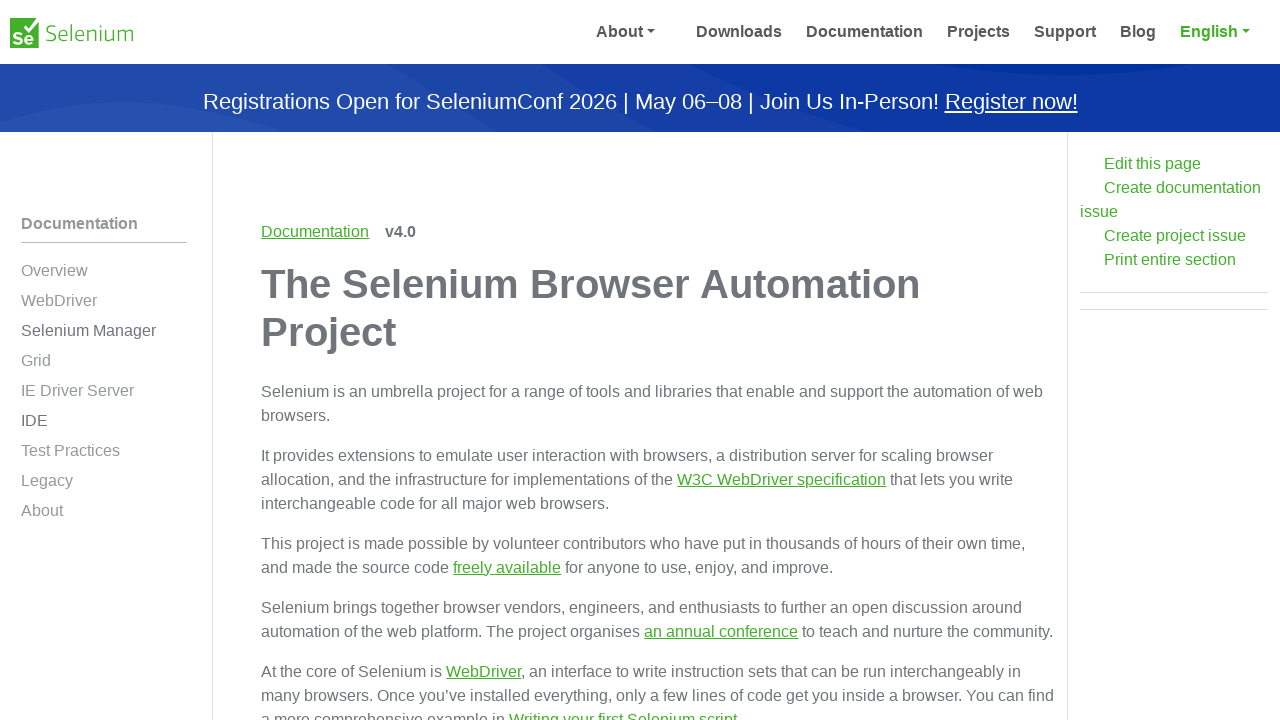

Page loaded and links are visible
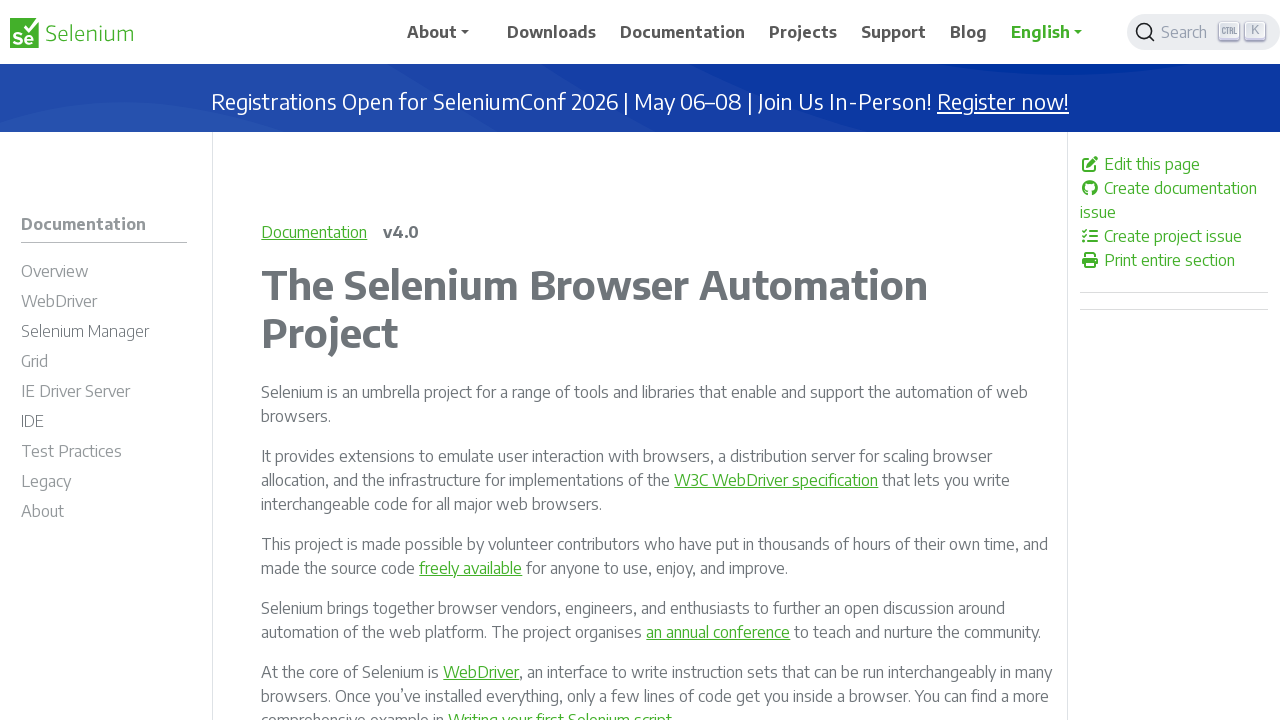

Found 218 anchor elements on the page
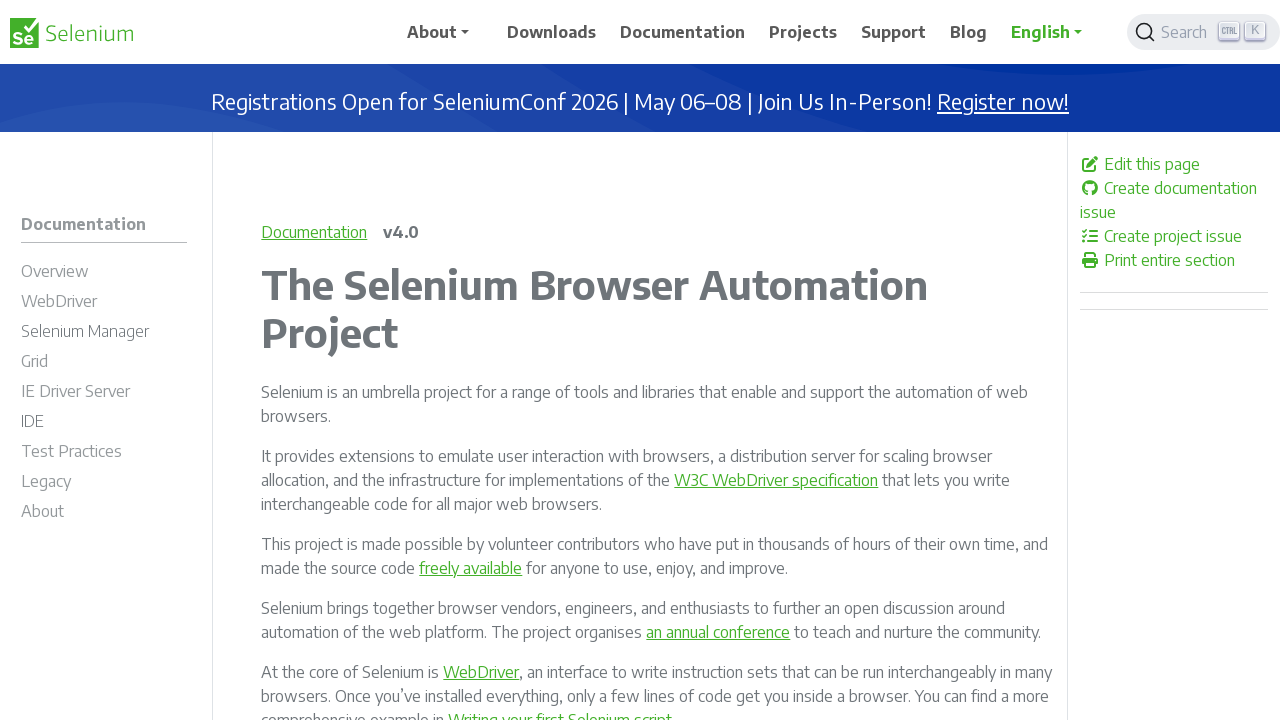

Extracted href attribute: /
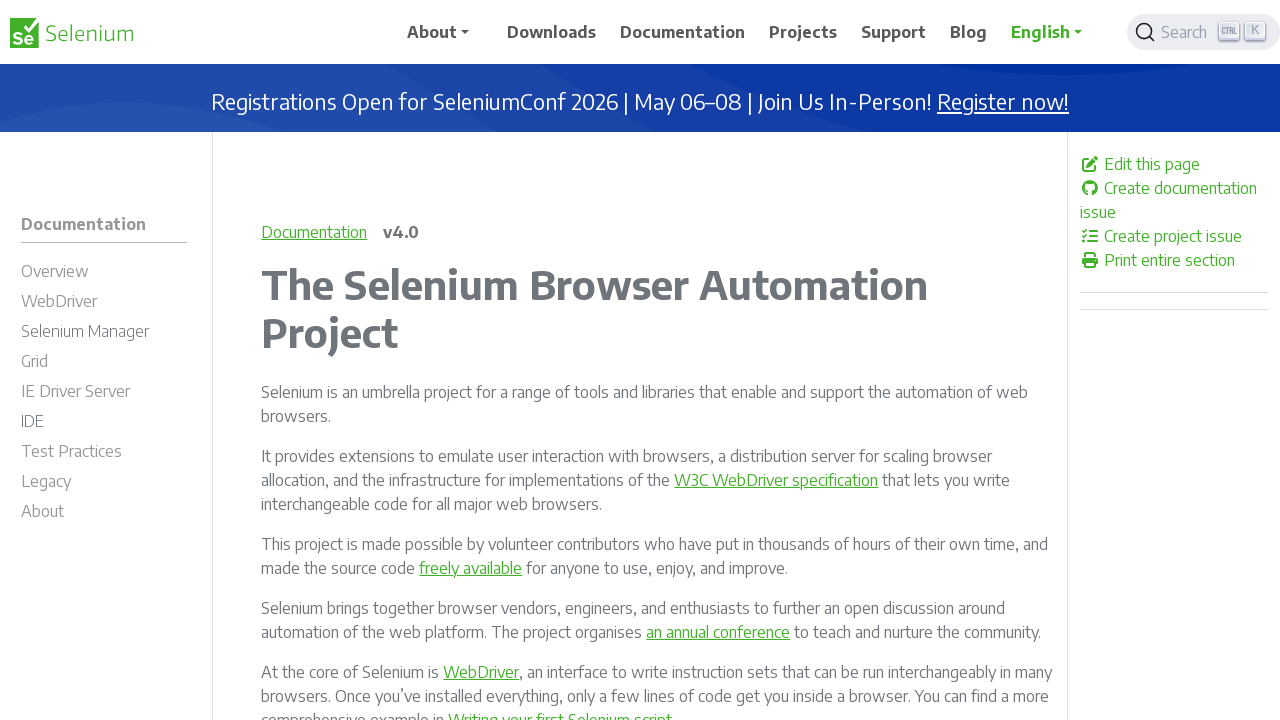

Extracted href attribute: #
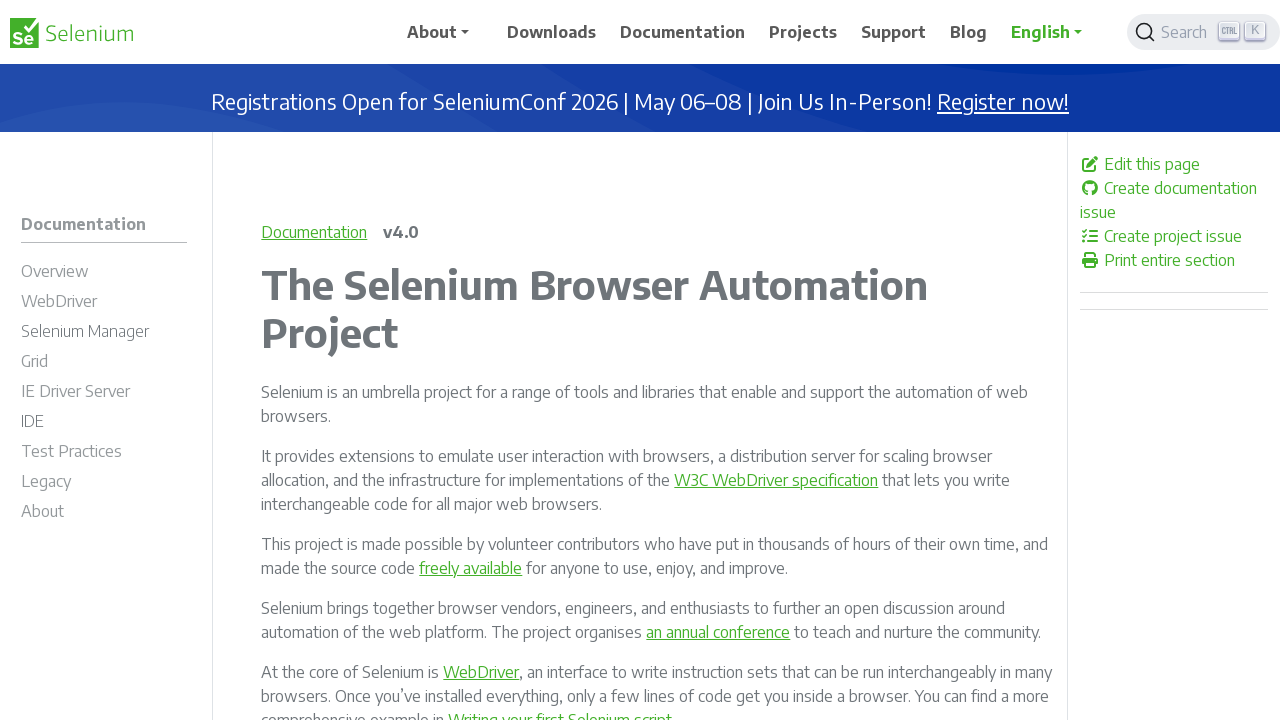

Extracted href attribute: /about
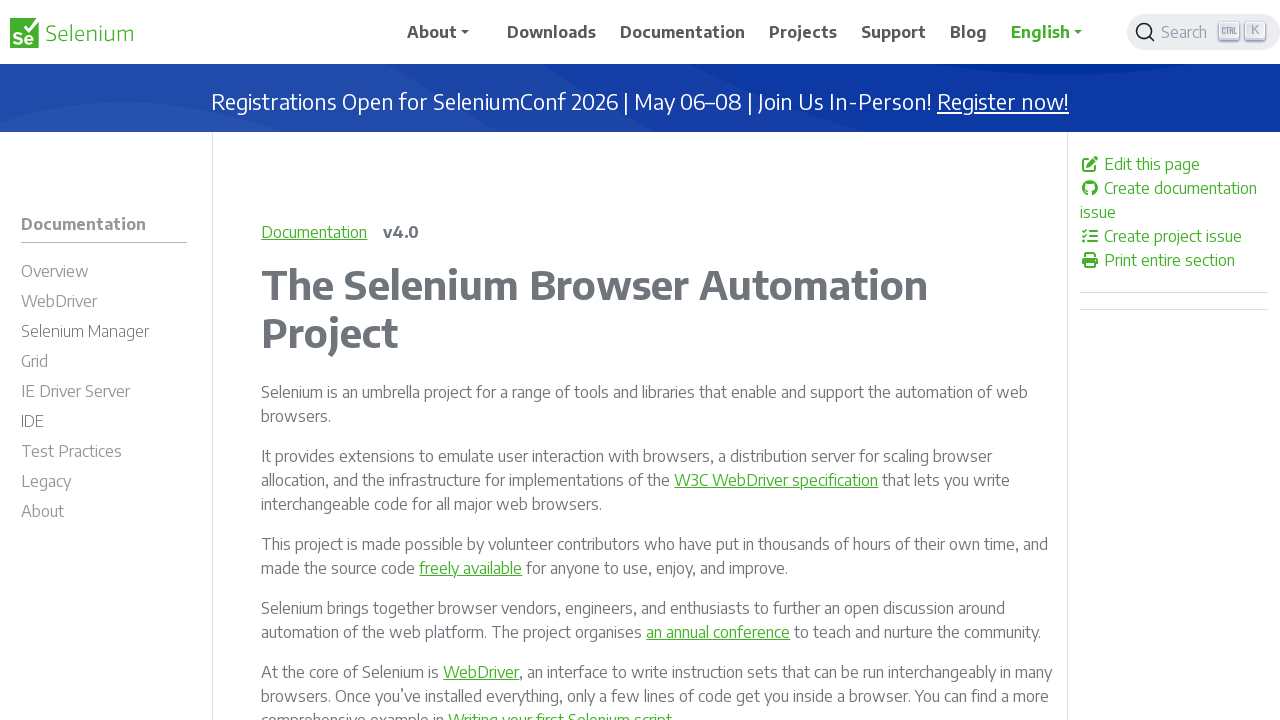

Extracted href attribute: /project
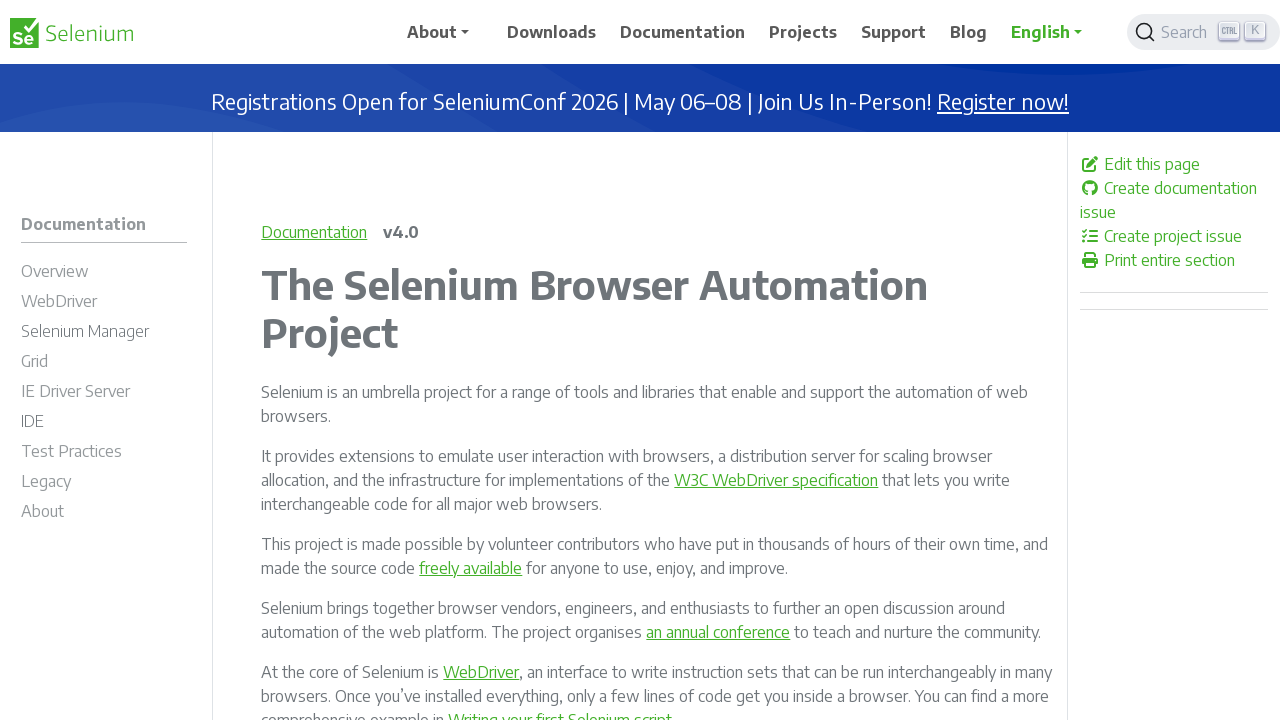

Extracted href attribute: /events
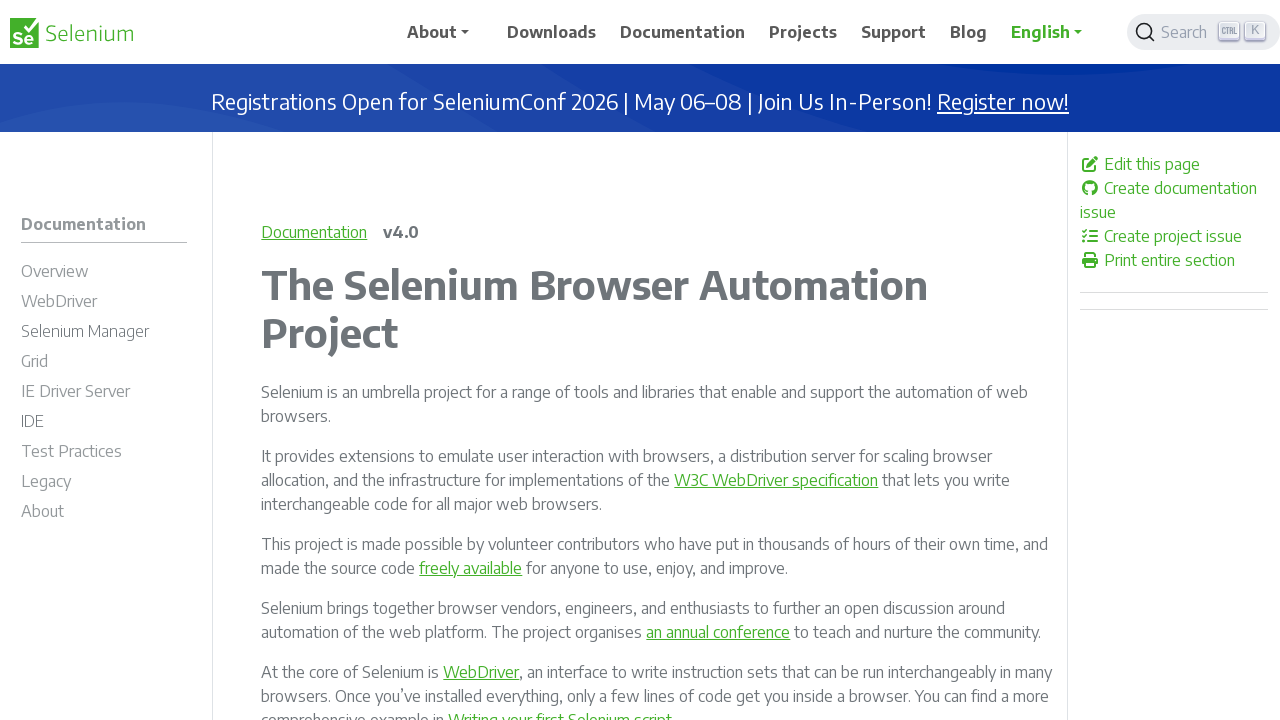

Extracted href attribute: /ecosystem
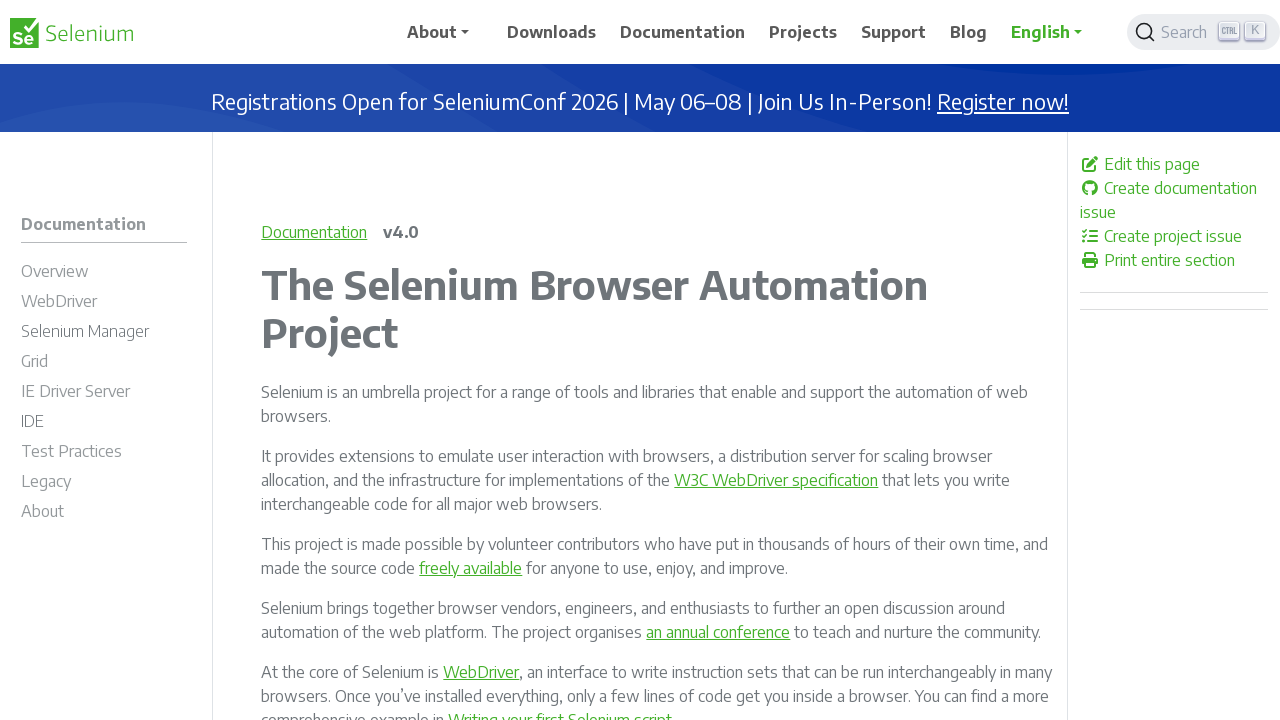

Extracted href attribute: /history
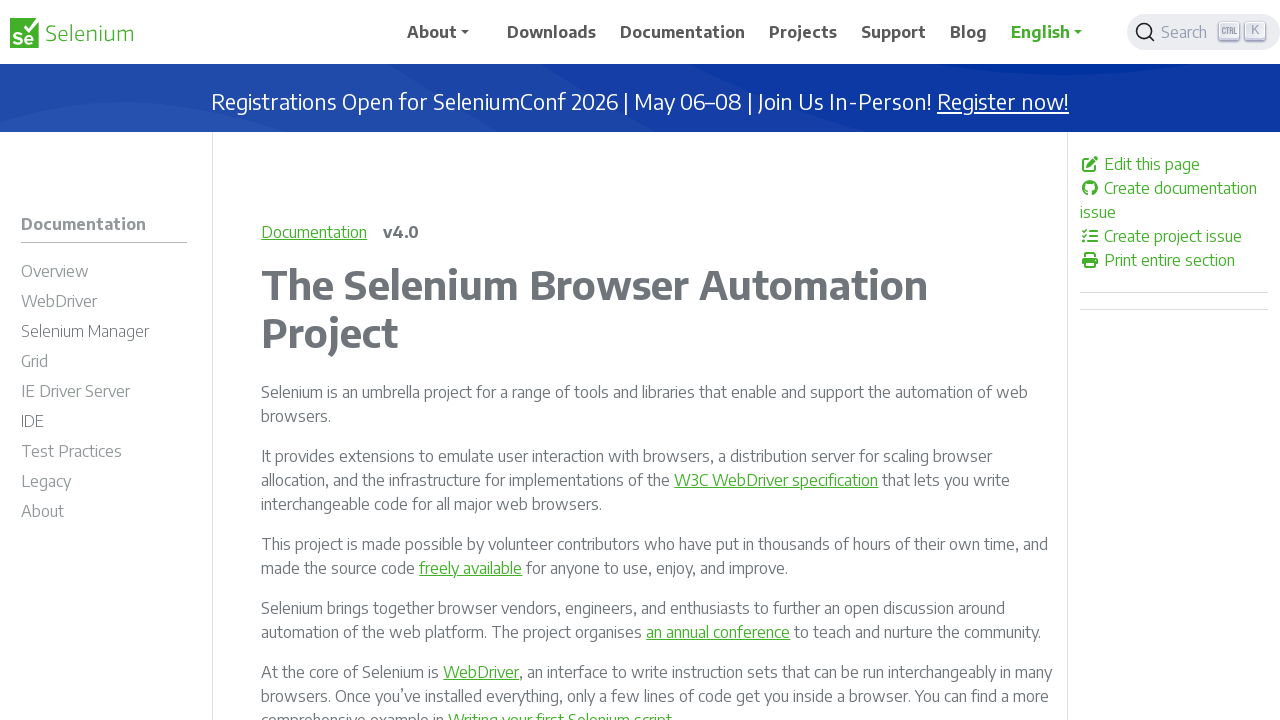

Extracted href attribute: /getinvolved
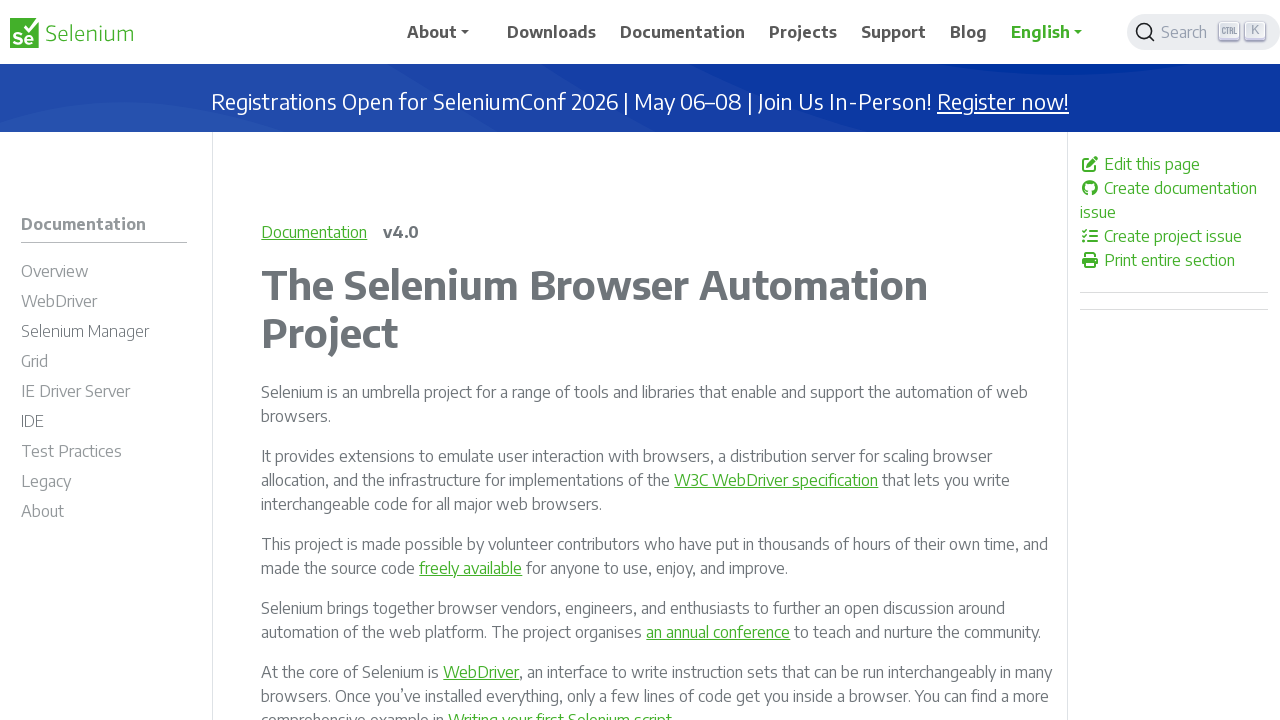

Extracted href attribute: /sponsors
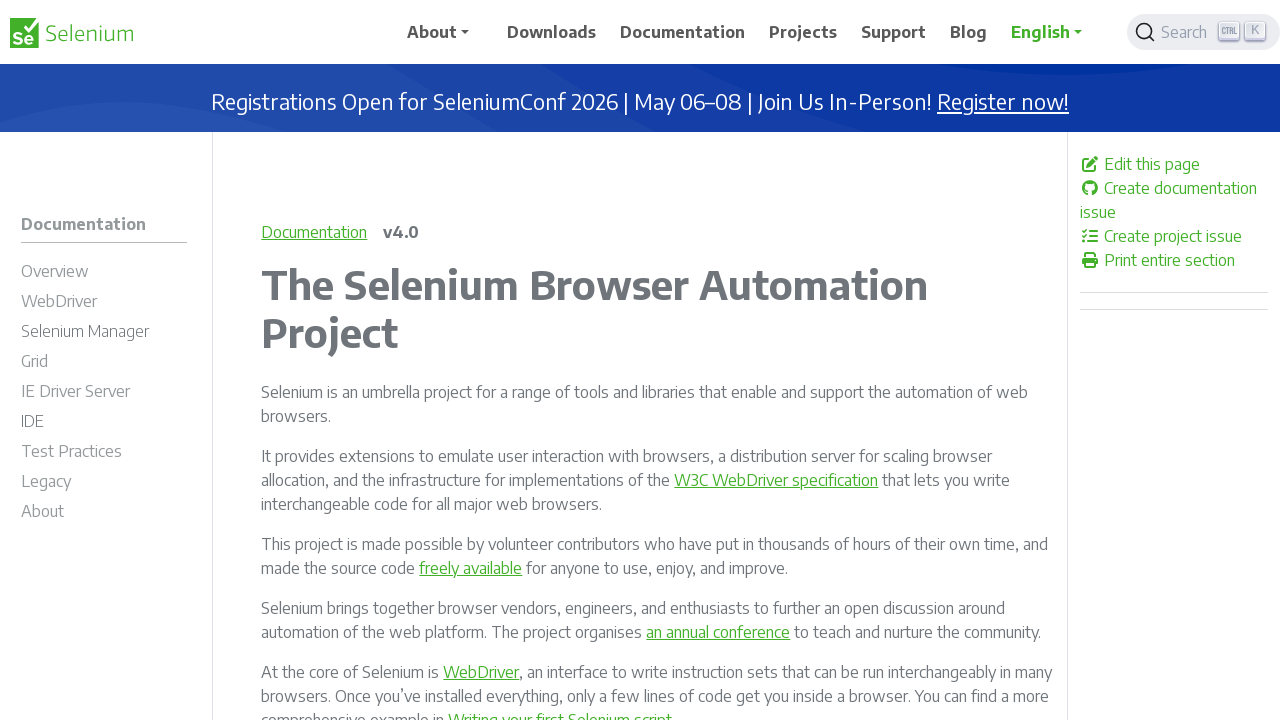

Extracted href attribute: /sponsor
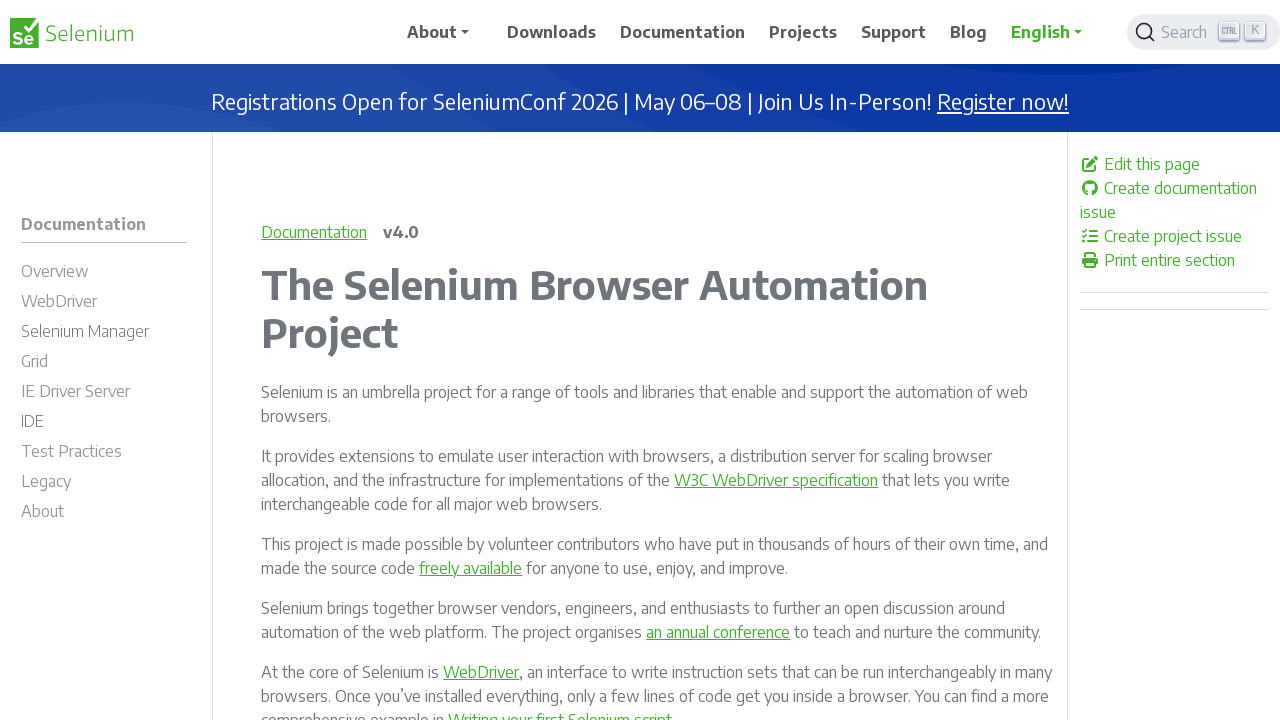

Extracted href attribute: /downloads
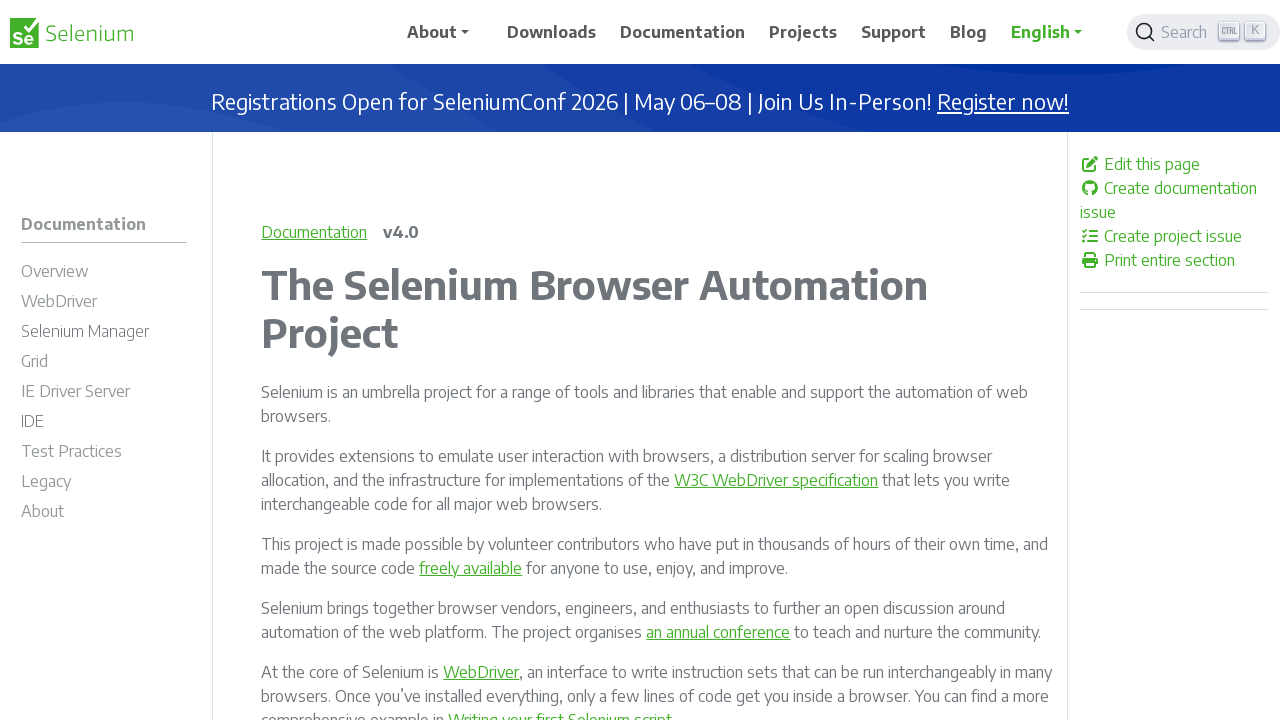

Extracted href attribute: /documentation
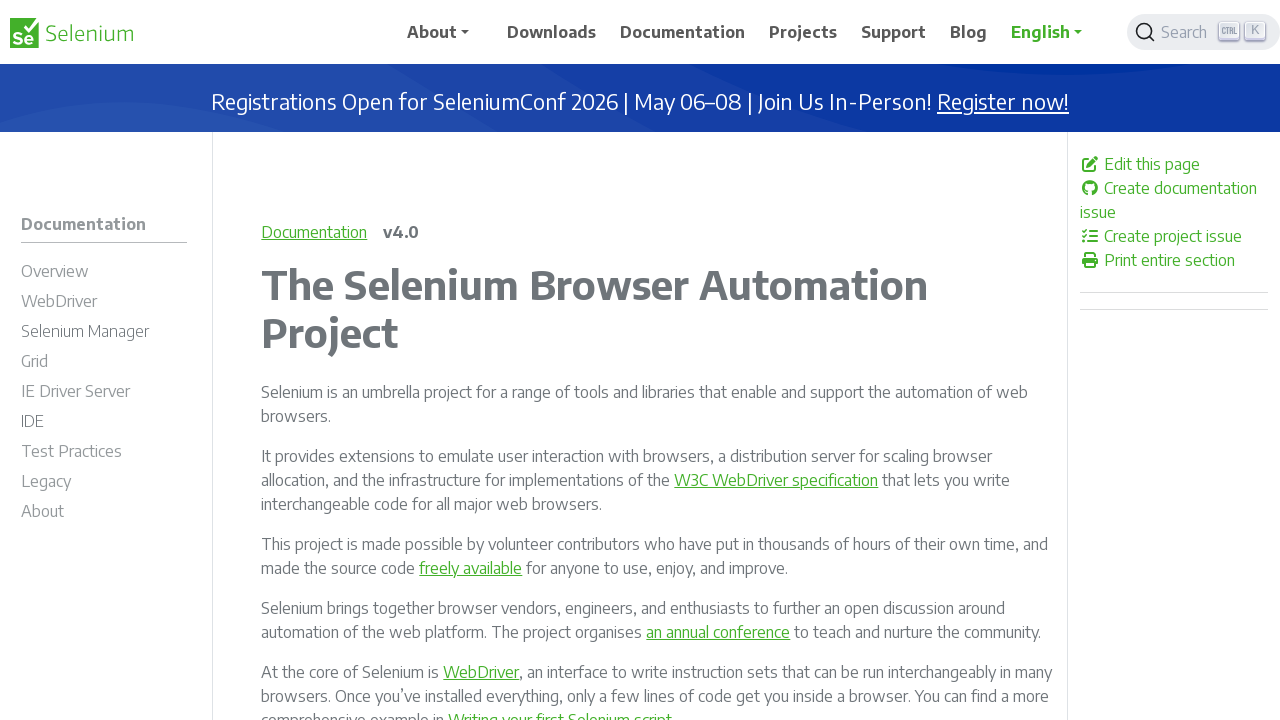

Extracted href attribute: /projects
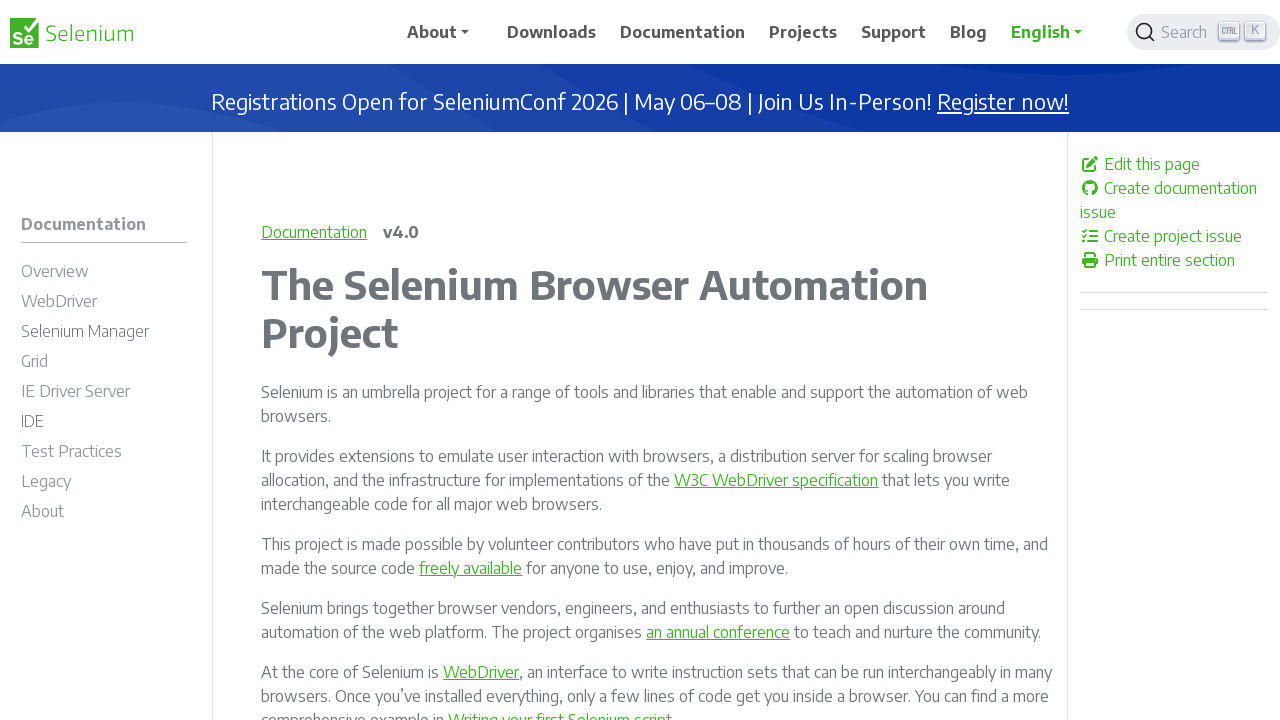

Extracted href attribute: /support
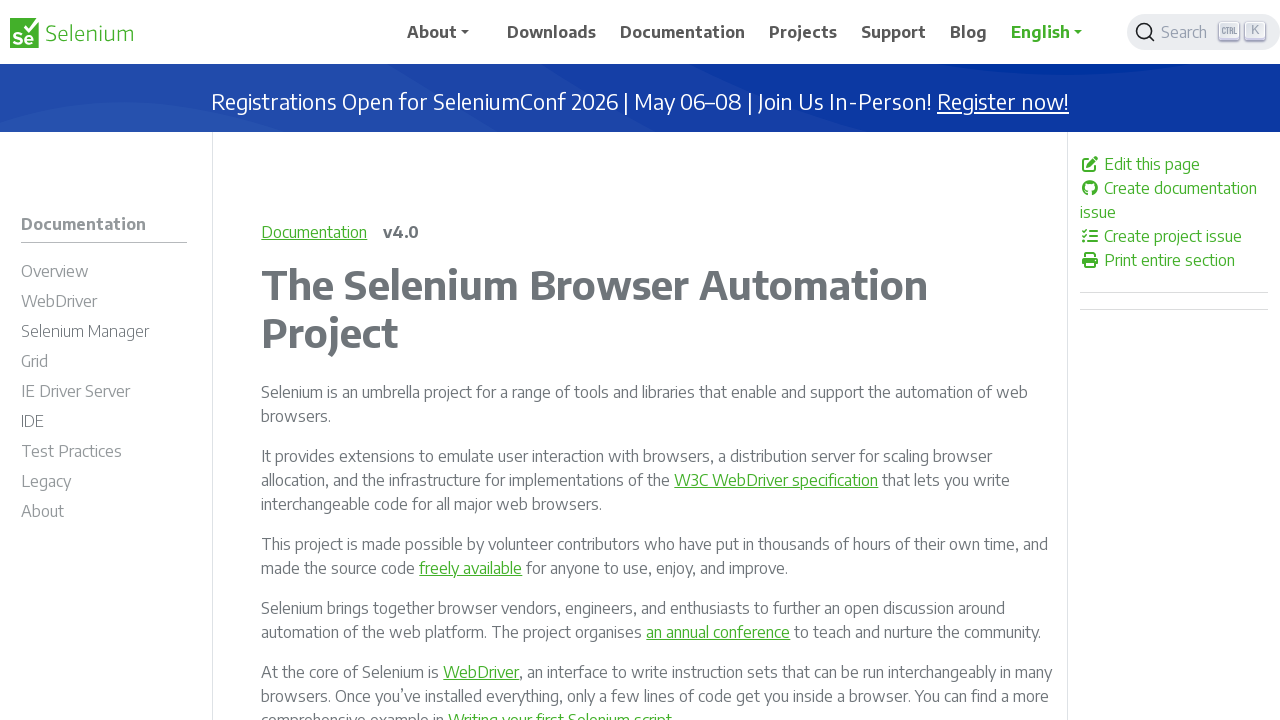

Extracted href attribute: /blog
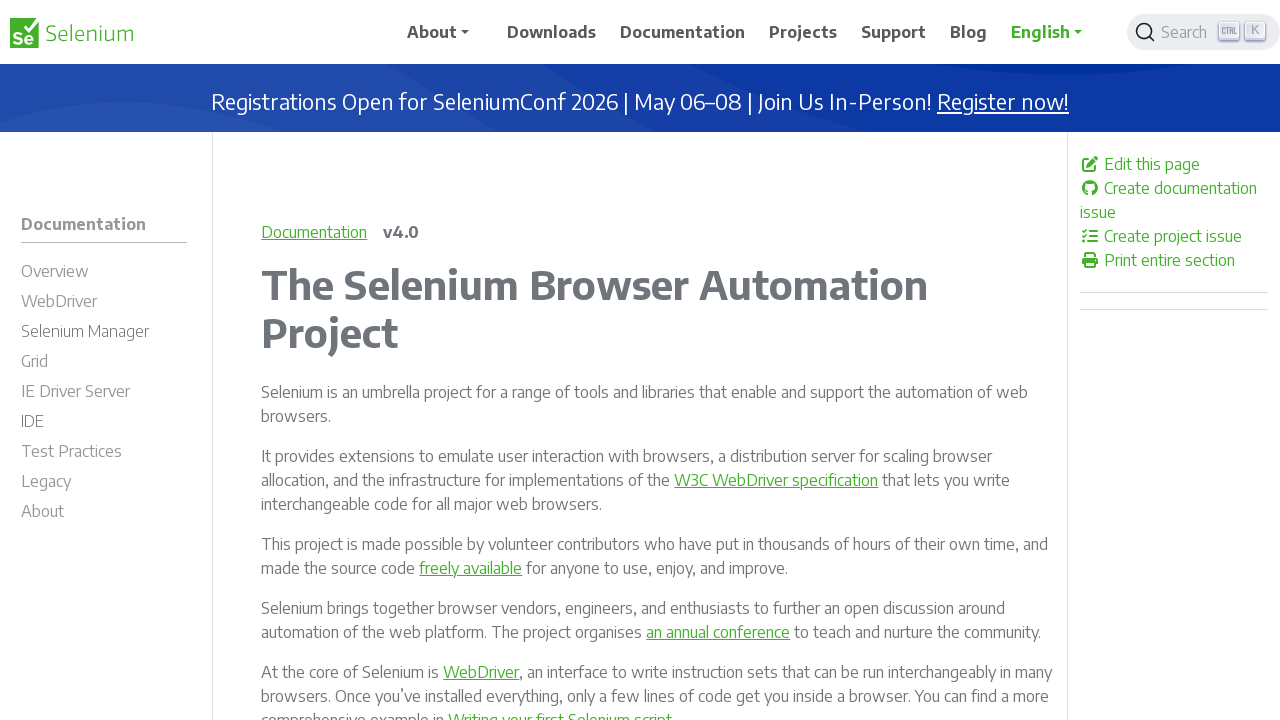

Extracted href attribute: #
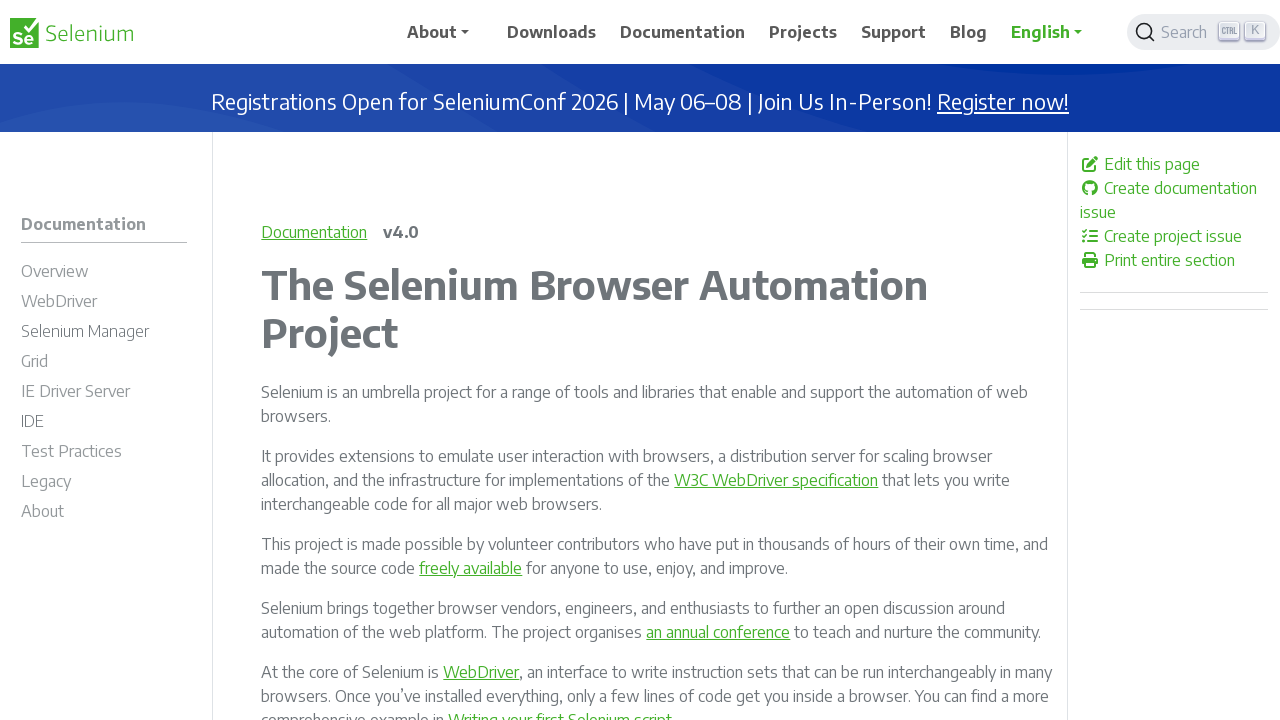

Extracted href attribute: /pt-br/documentation/
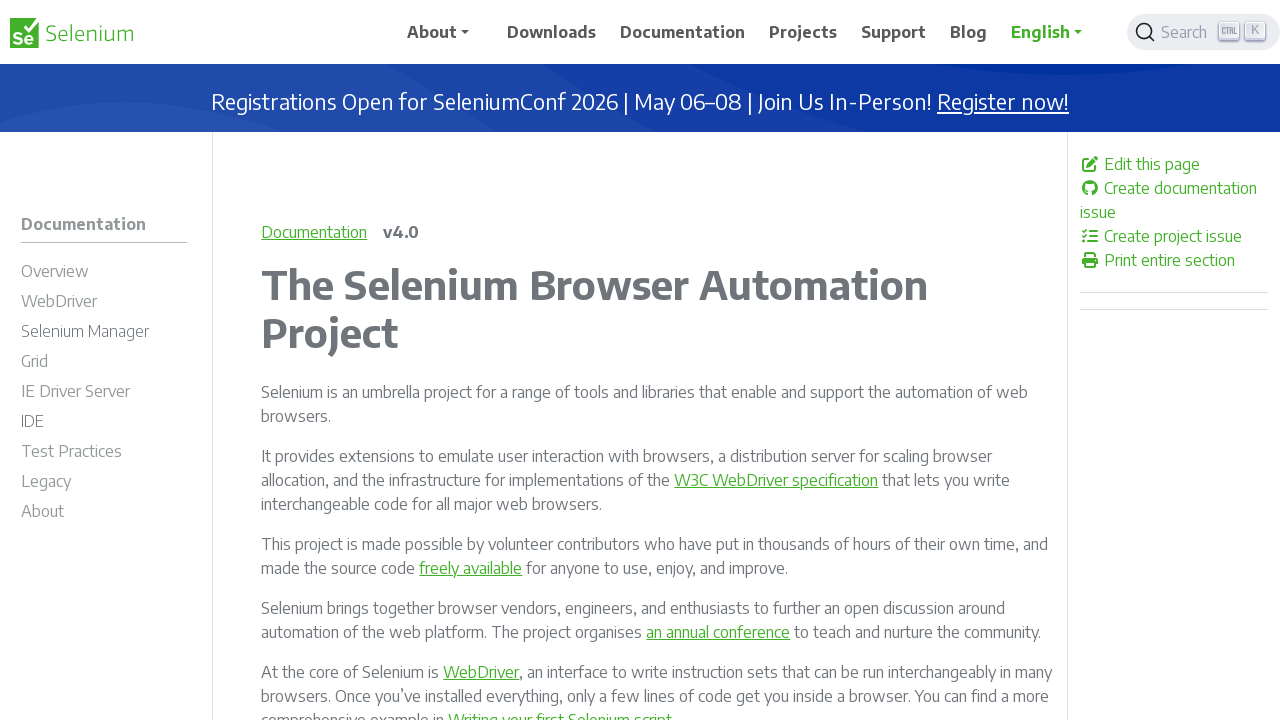

Extracted href attribute: /zh-cn/documentation/
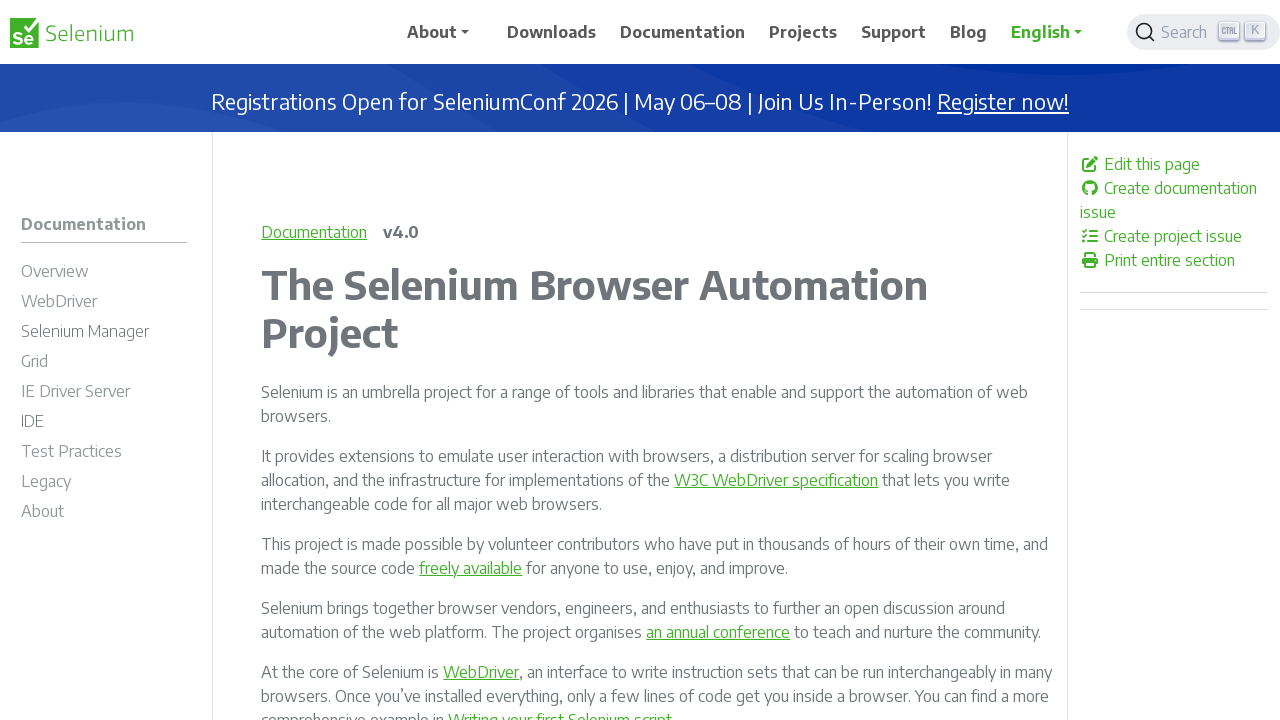

Extracted href attribute: /ja/documentation/
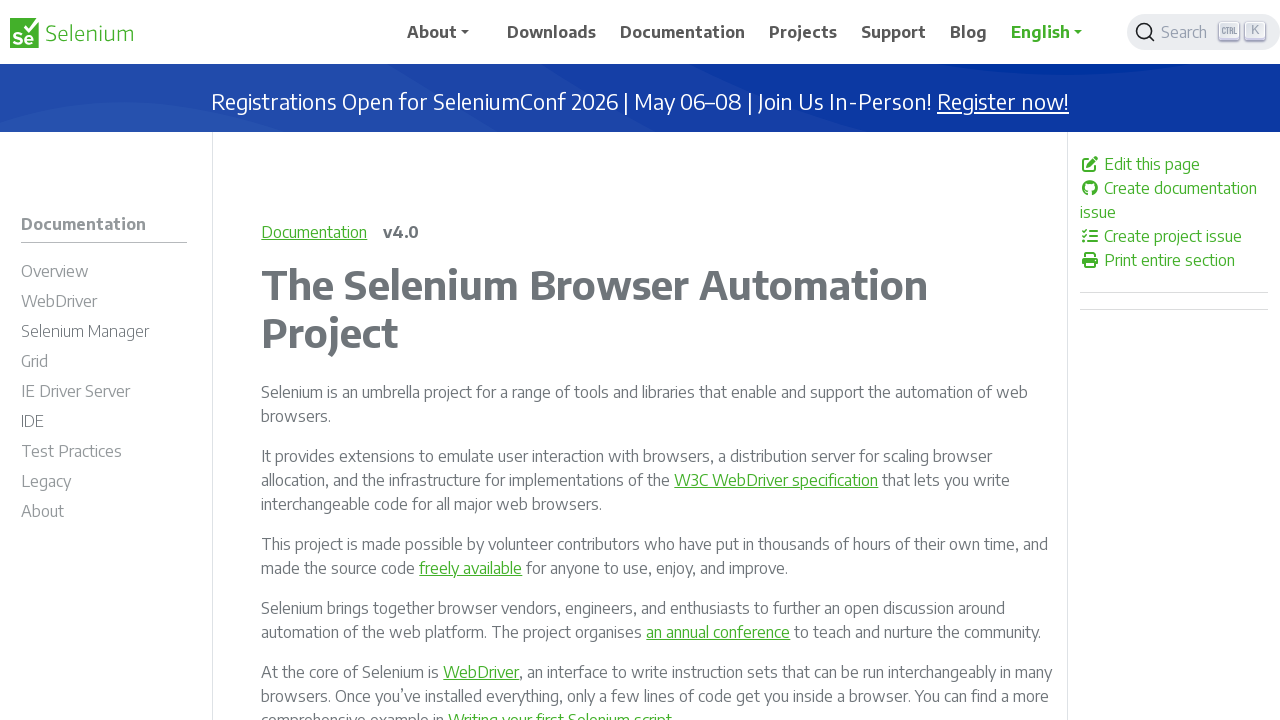

Extracted href attribute: https://seleniumconf.com/register/?utm_medium=Referral&utm_source=selenium.dev&utm_campaign=register
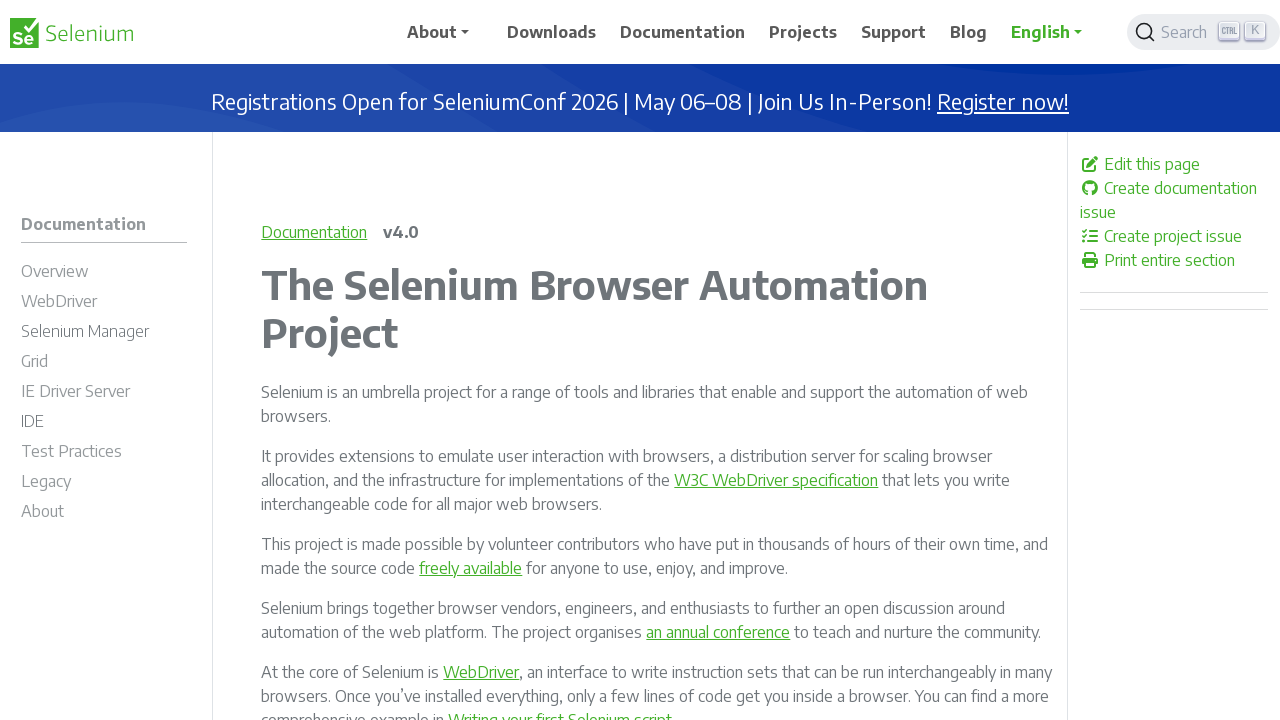

Extracted href attribute: #
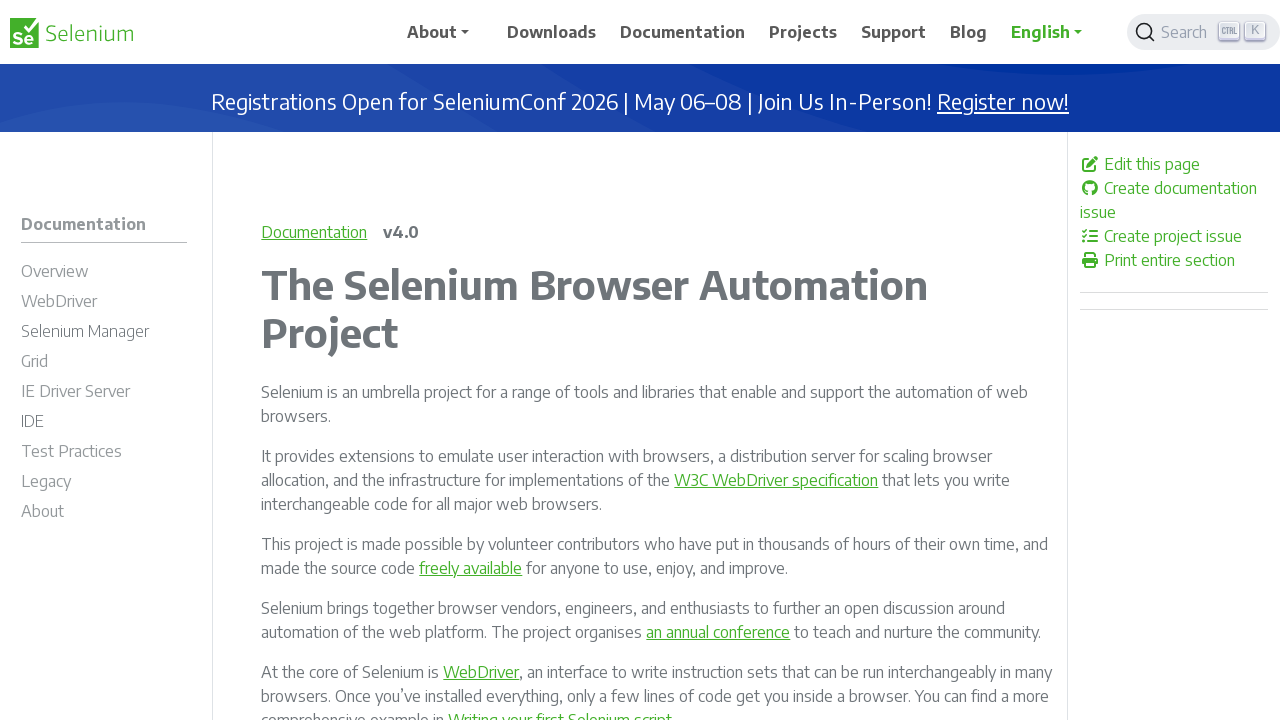

Extracted href attribute: /pt-br/documentation/
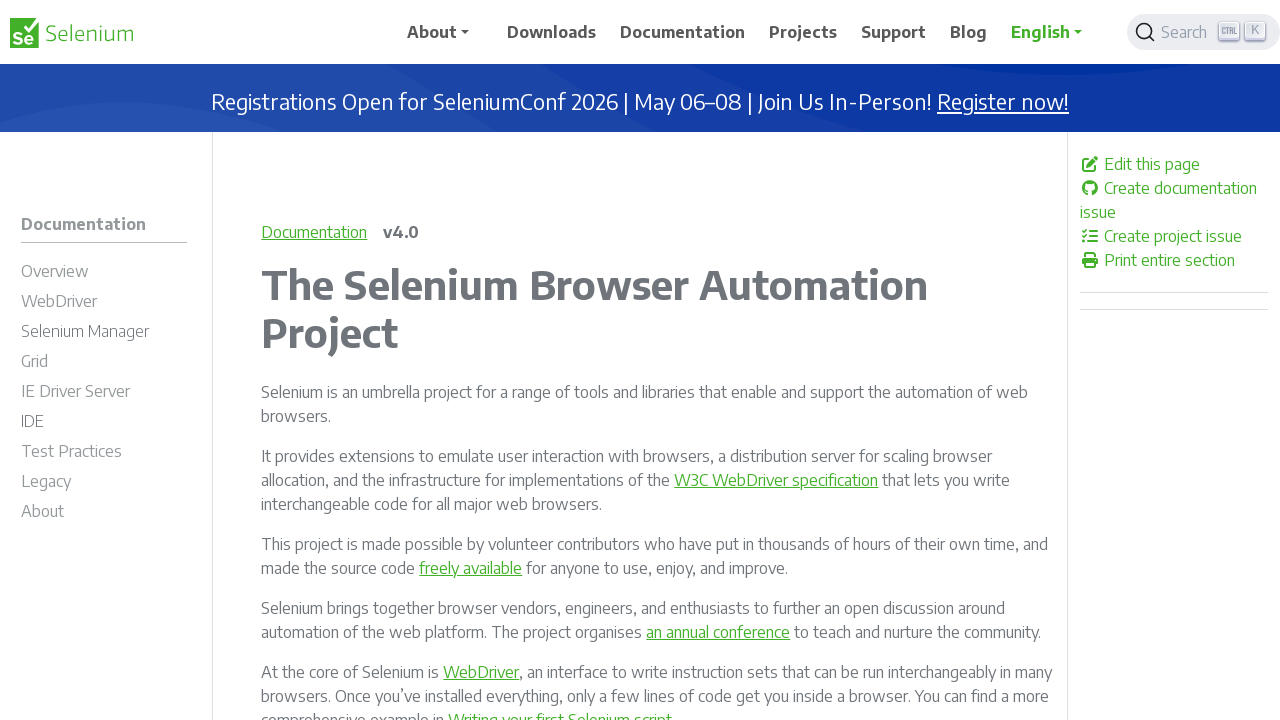

Extracted href attribute: /zh-cn/documentation/
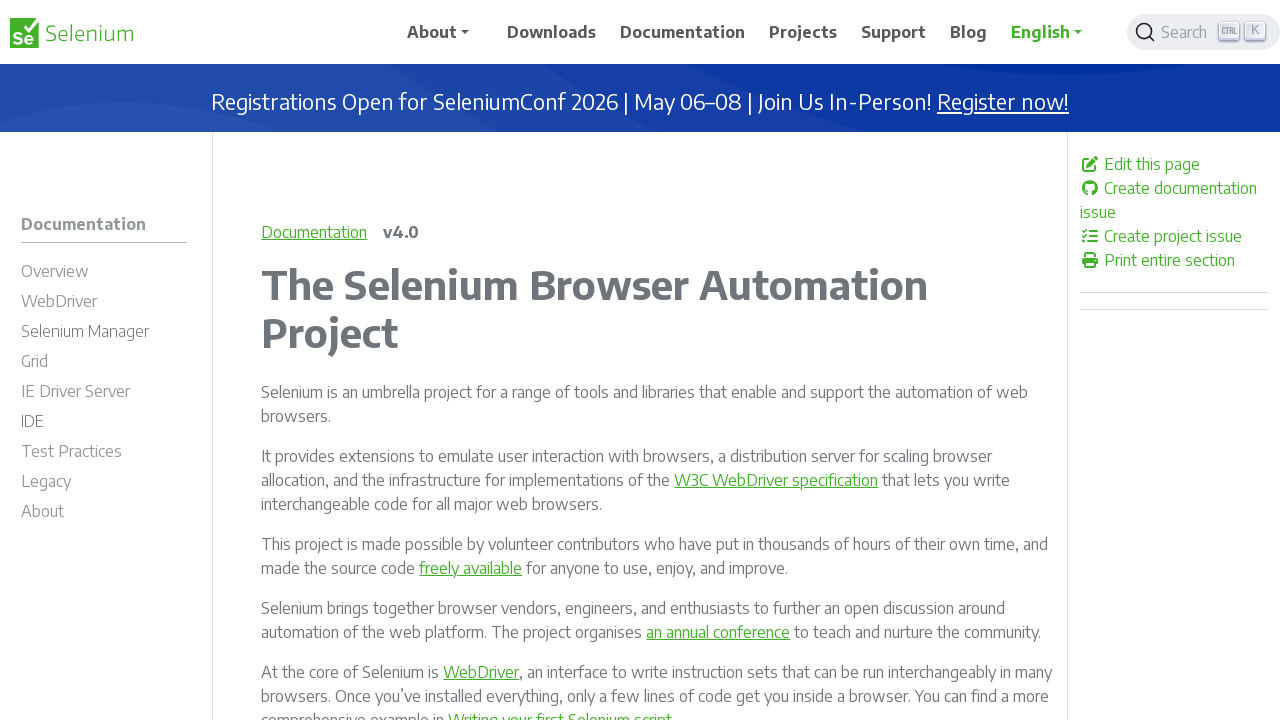

Extracted href attribute: /ja/documentation/
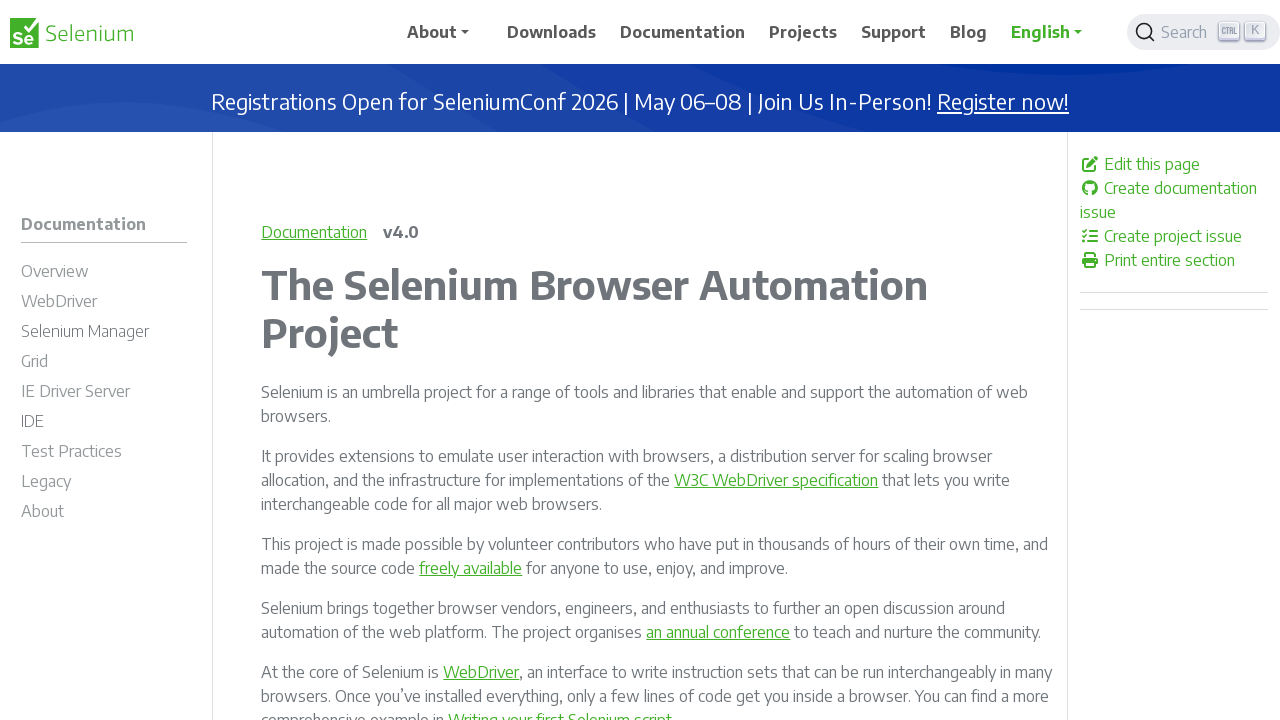

Extracted href attribute: /documentation/
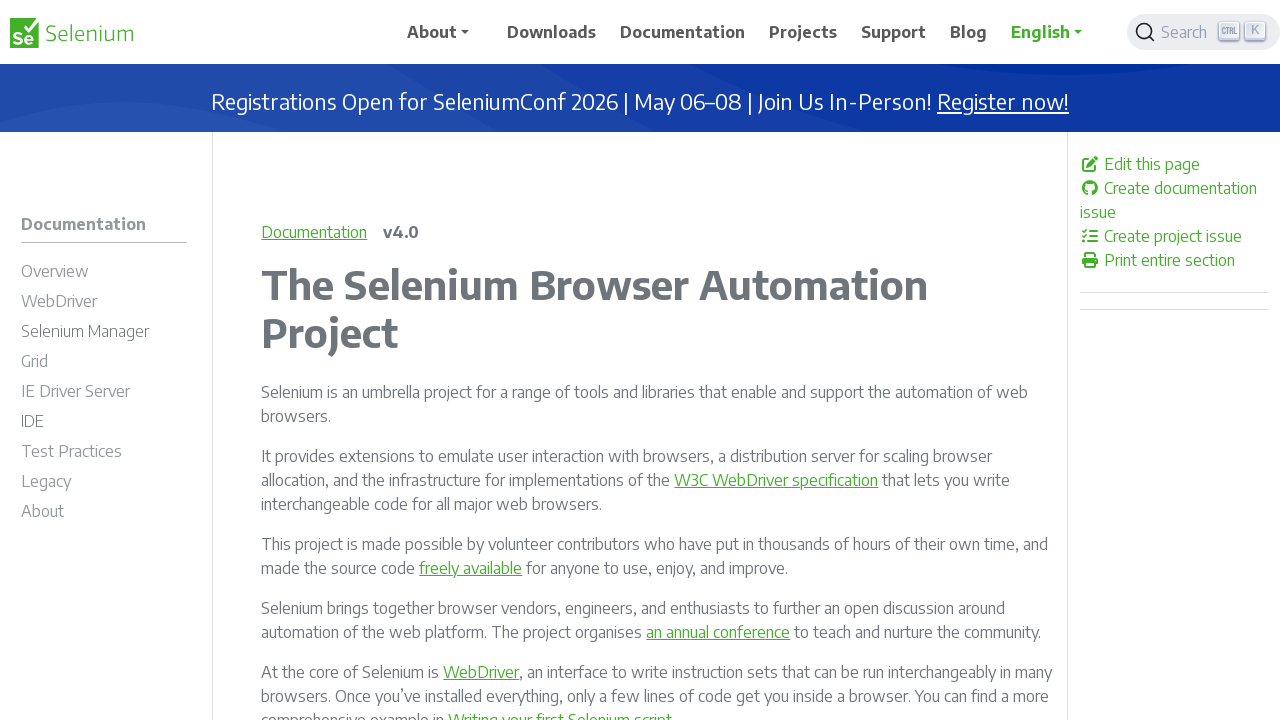

Extracted href attribute: /documentation/overview/
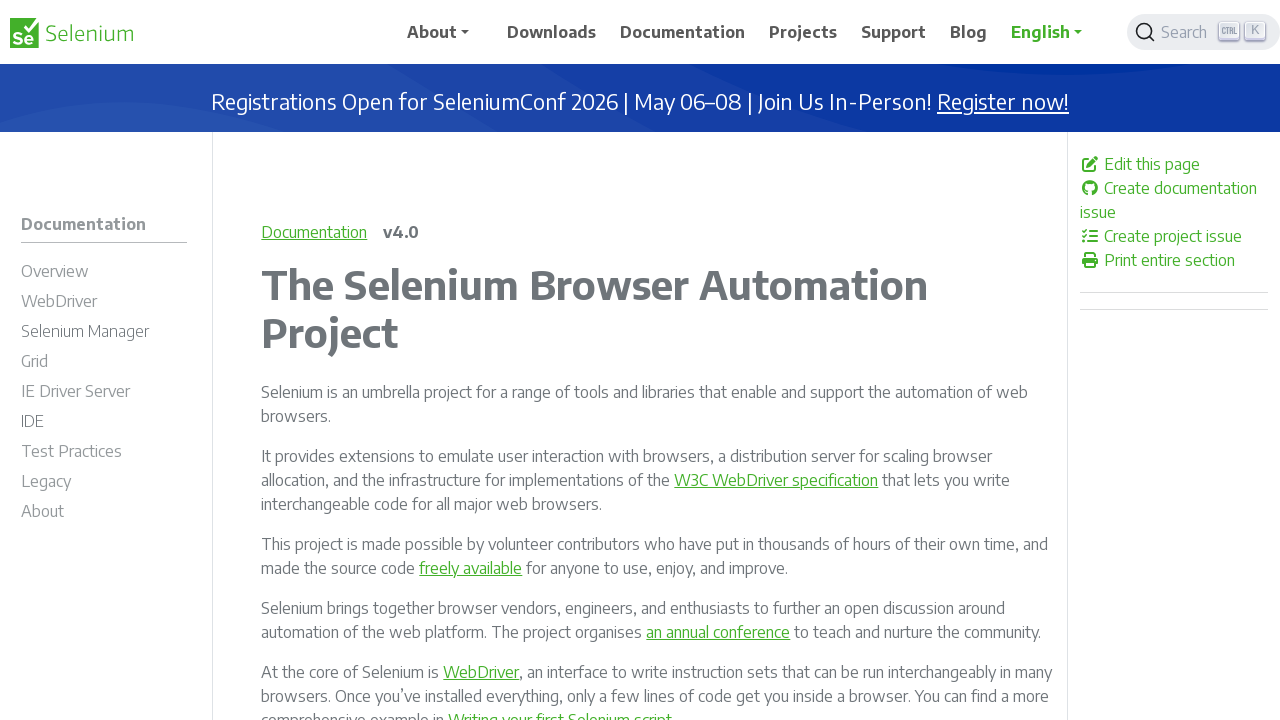

Extracted href attribute: /documentation/overview/components/
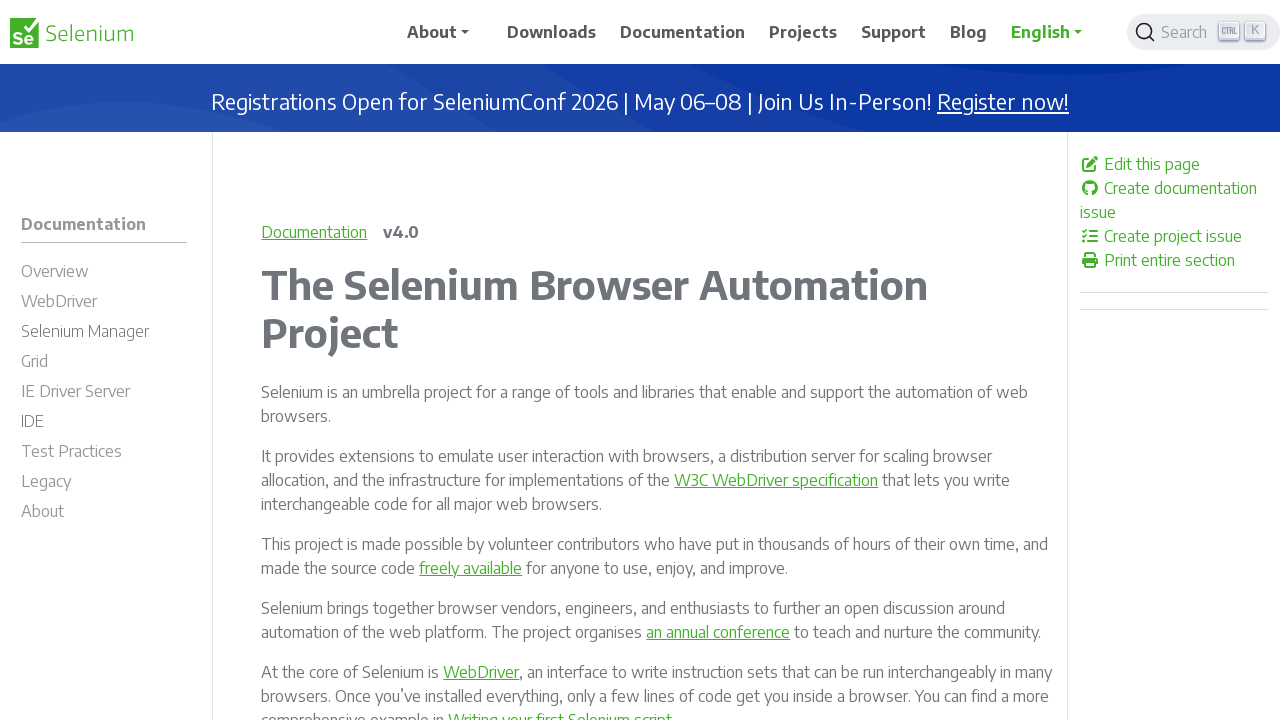

Extracted href attribute: /documentation/overview/details/
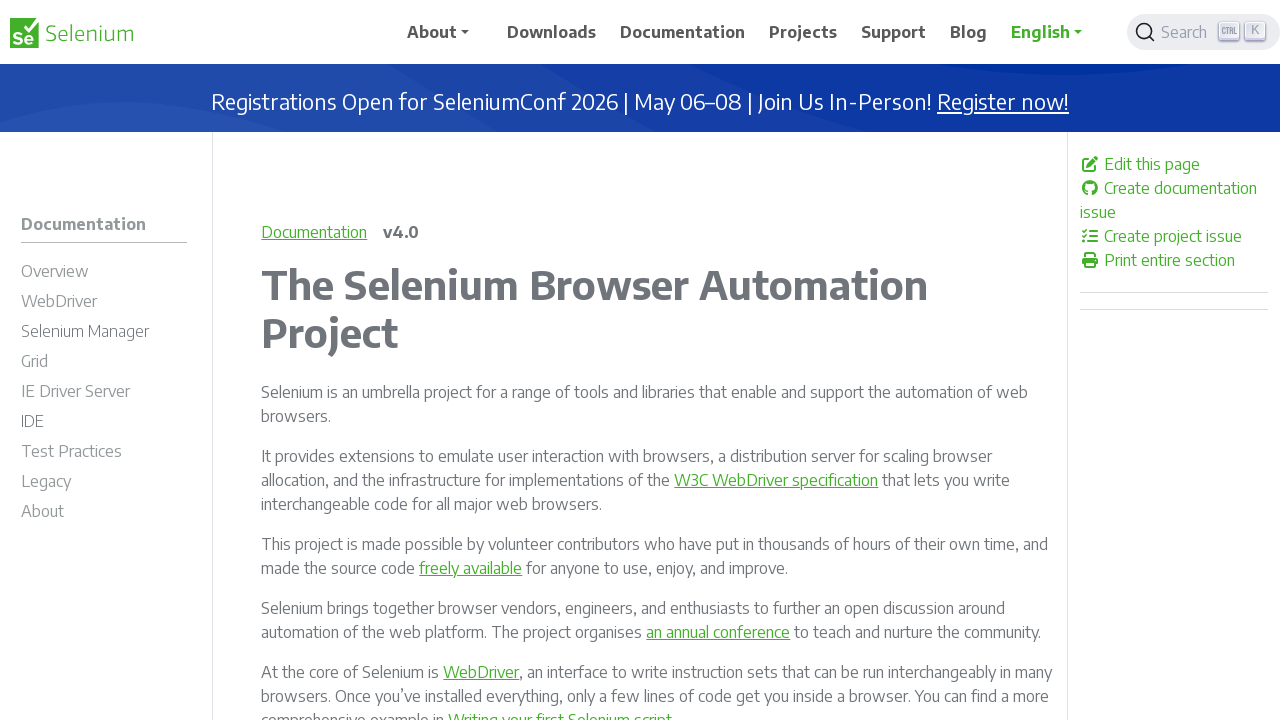

Extracted href attribute: /documentation/webdriver/
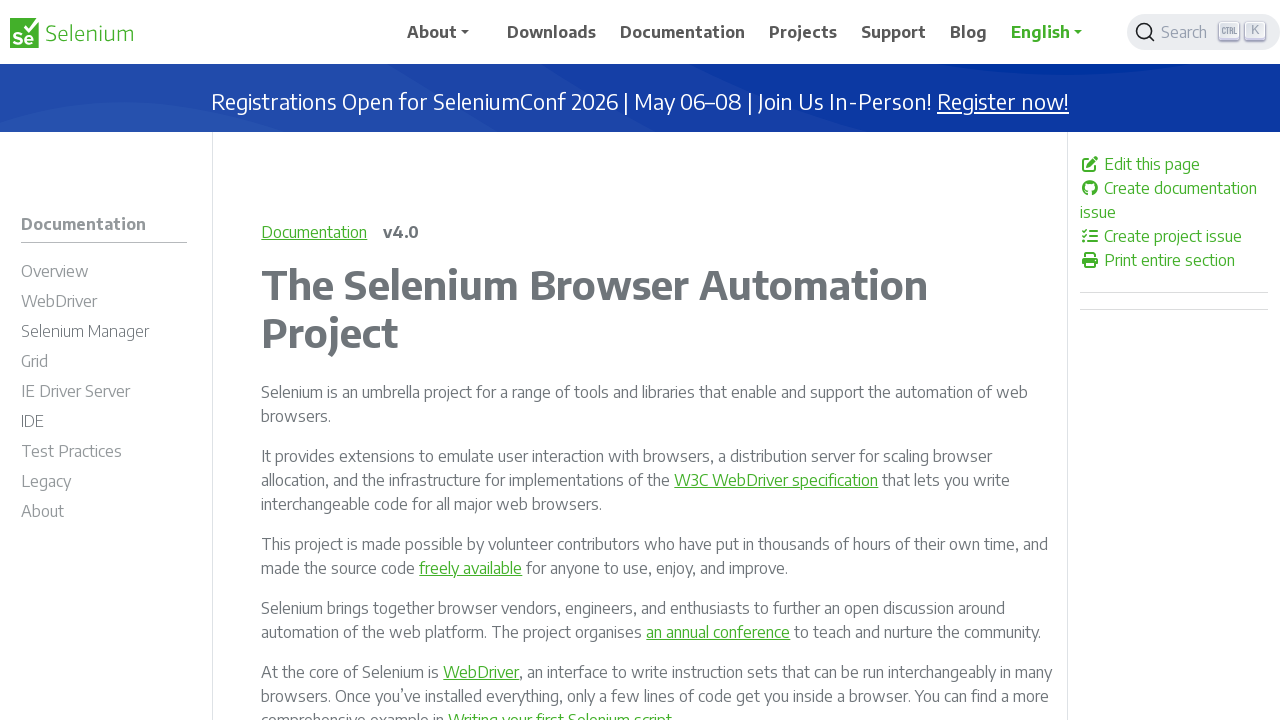

Extracted href attribute: /documentation/webdriver/getting_started/
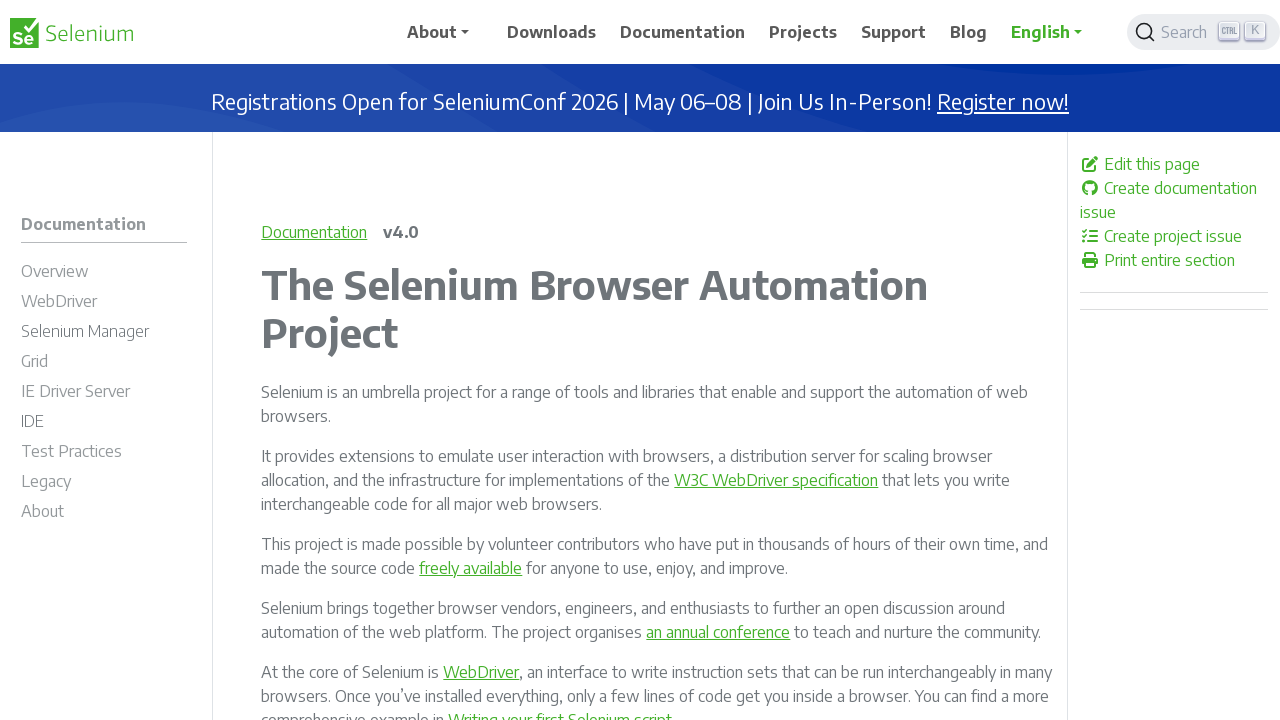

Extracted href attribute: /documentation/webdriver/getting_started/install_library/
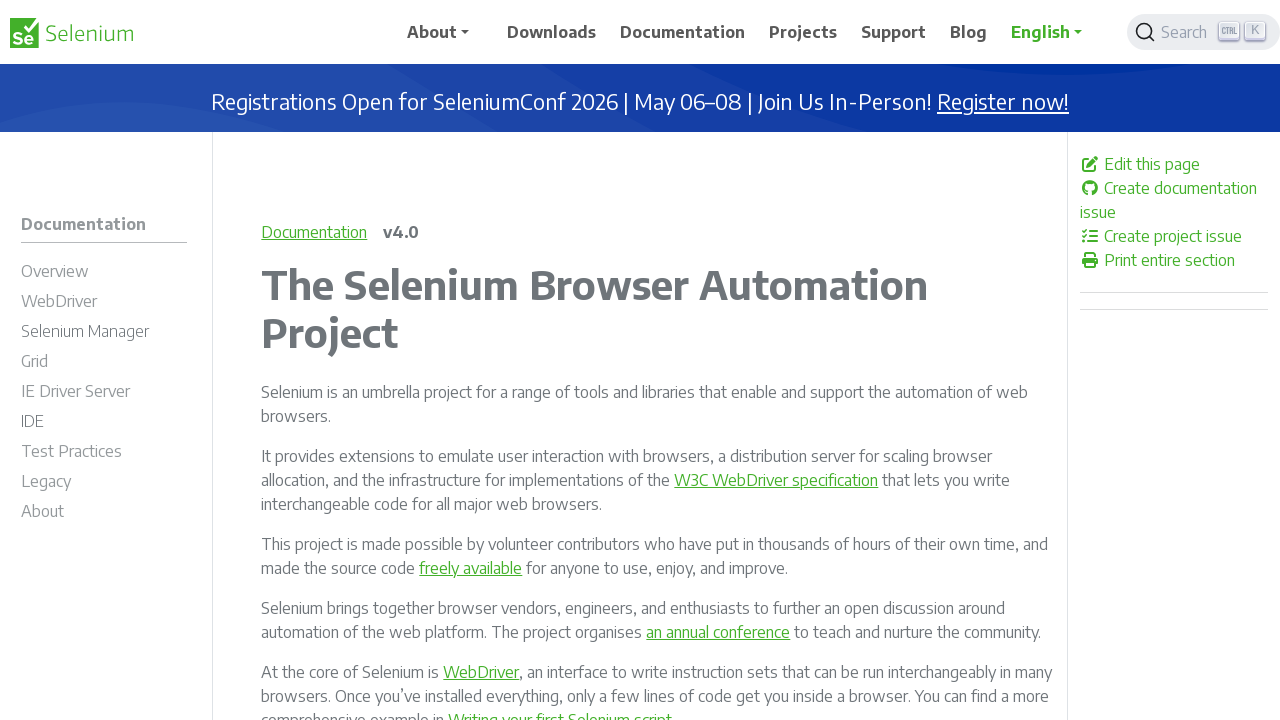

Extracted href attribute: /documentation/webdriver/getting_started/first_script/
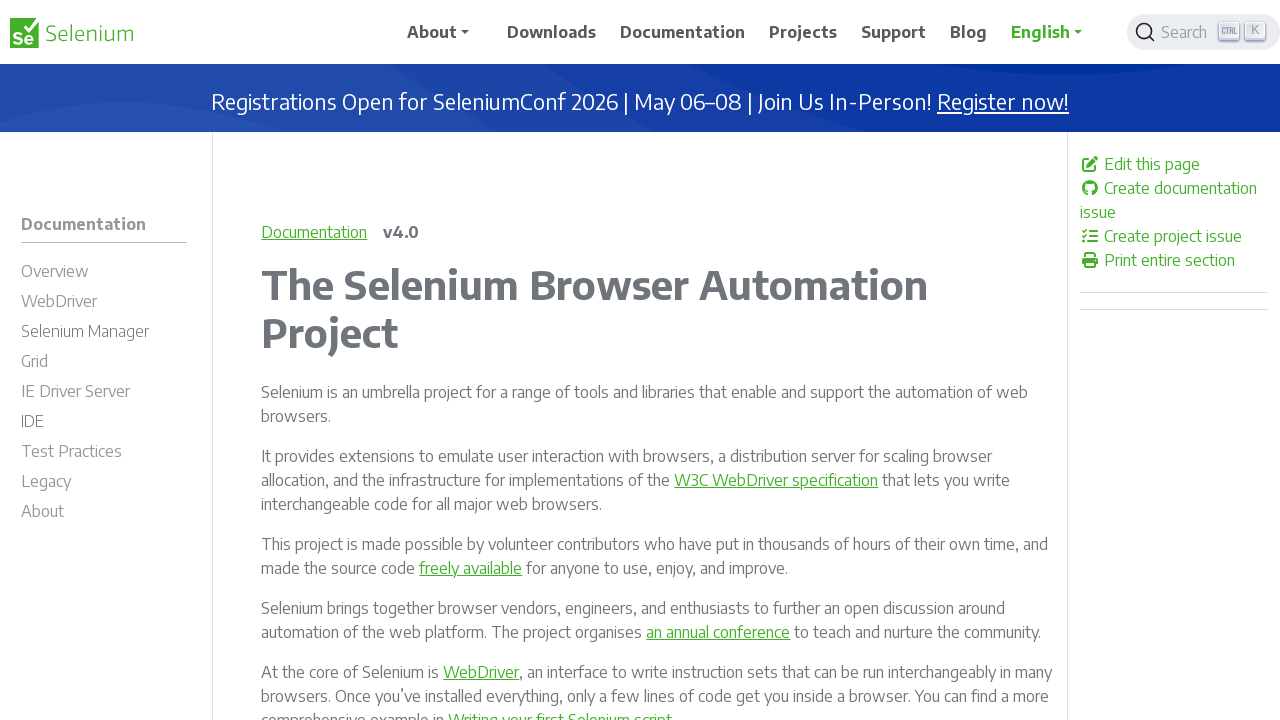

Extracted href attribute: /documentation/webdriver/getting_started/using_selenium/
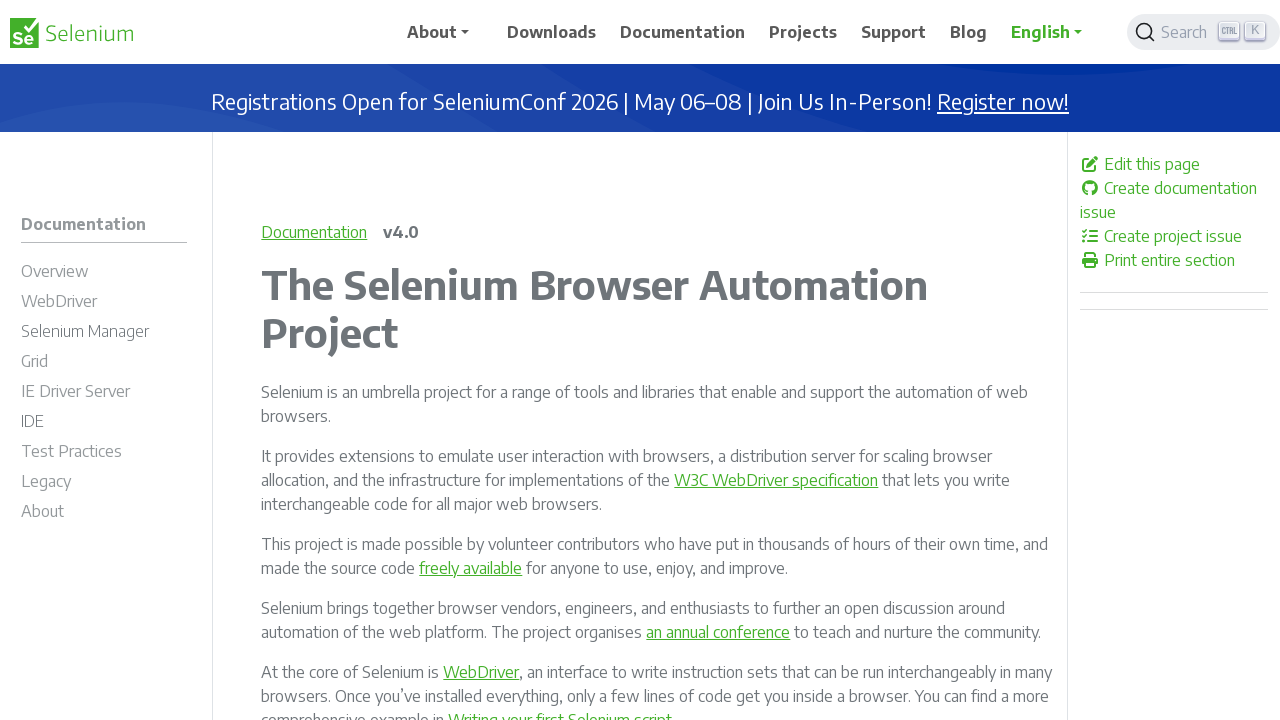

Extracted href attribute: /documentation/webdriver/drivers/
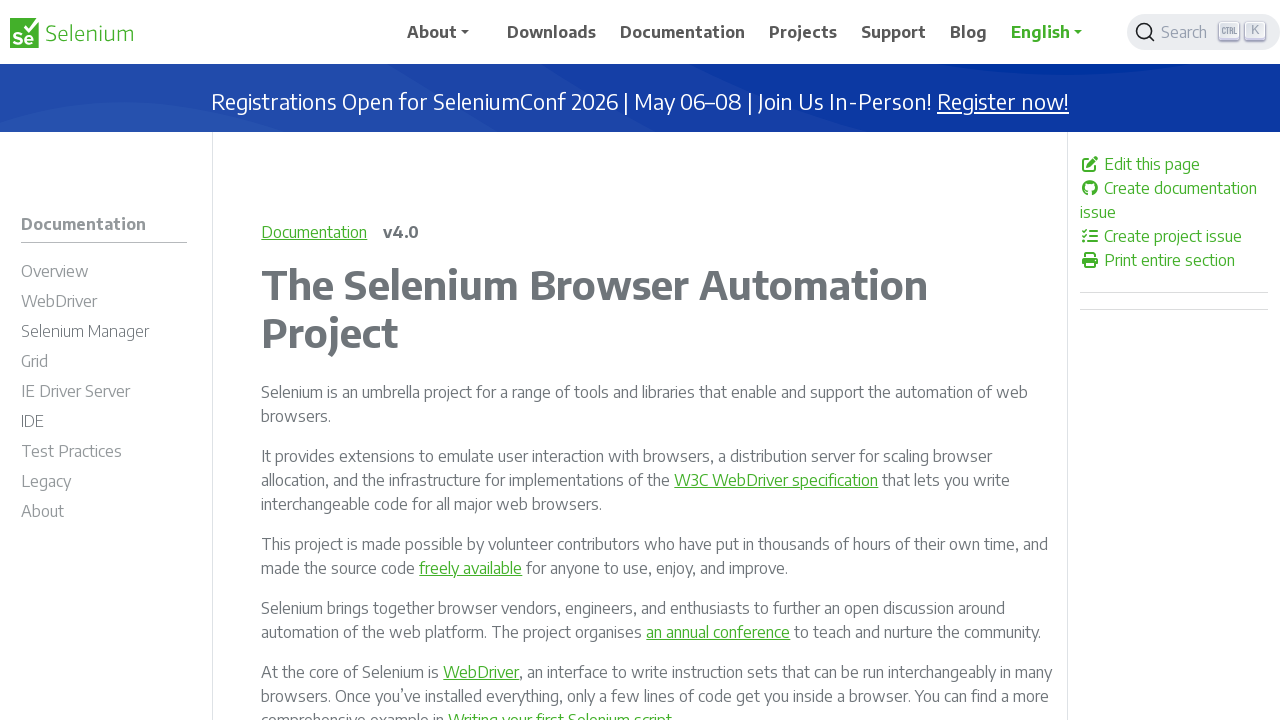

Extracted href attribute: /documentation/webdriver/drivers/options/
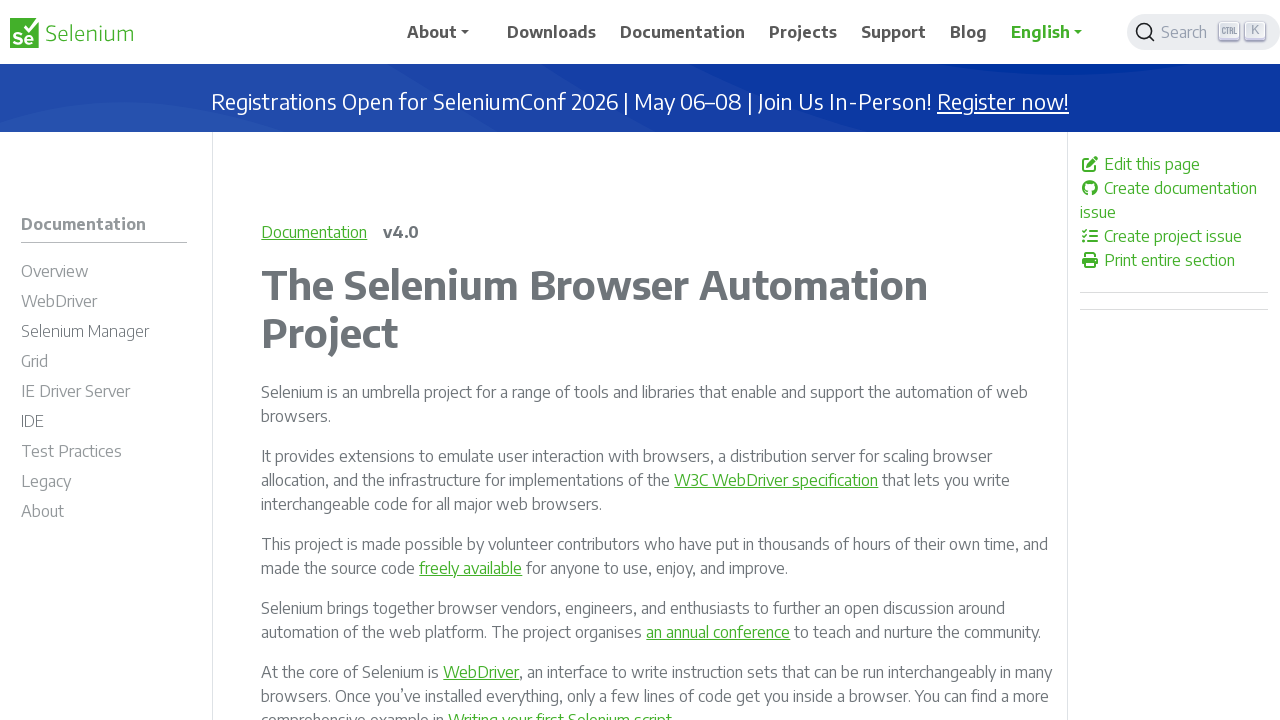

Extracted href attribute: /documentation/webdriver/drivers/http_client/
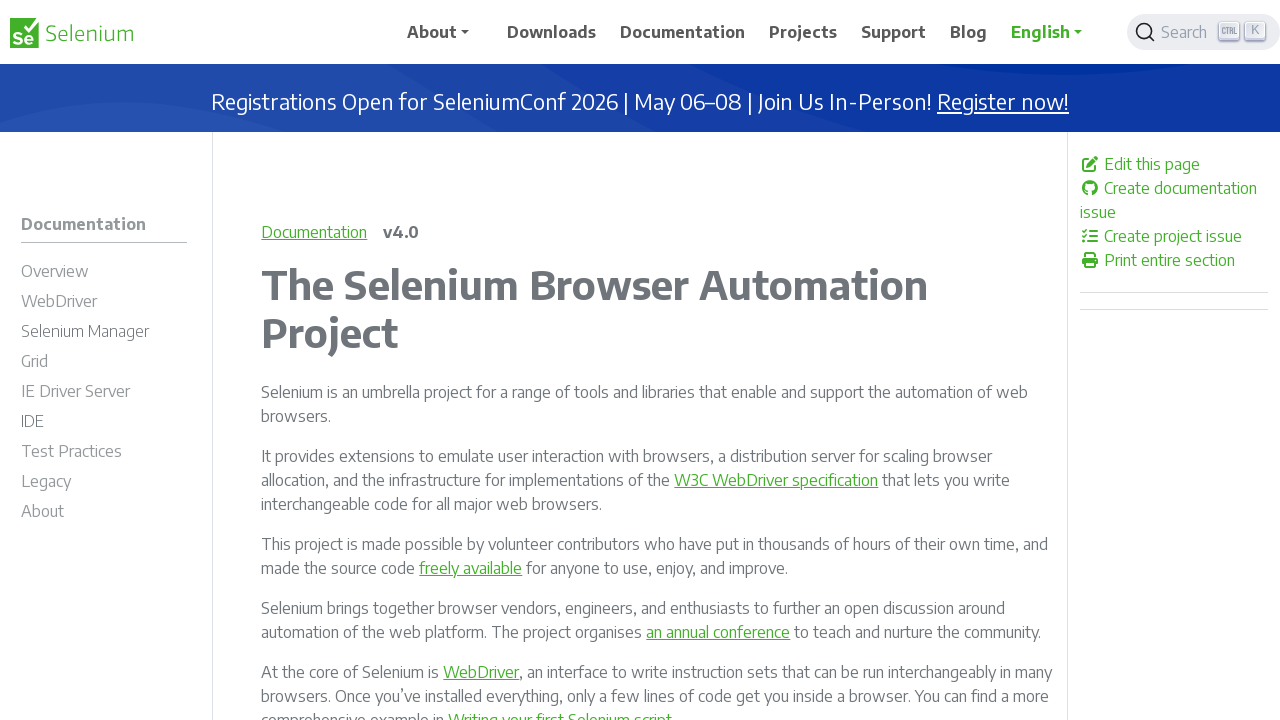

Extracted href attribute: /documentation/webdriver/drivers/service/
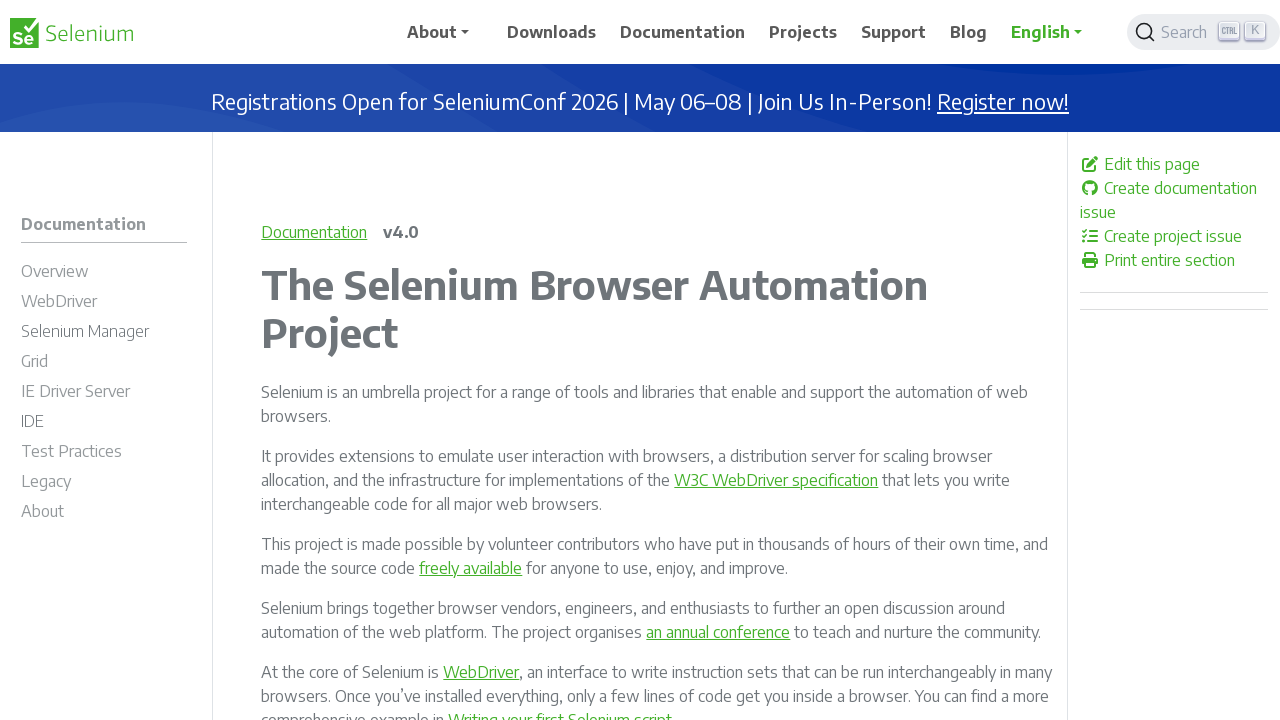

Extracted href attribute: /documentation/webdriver/drivers/remote_webdriver/
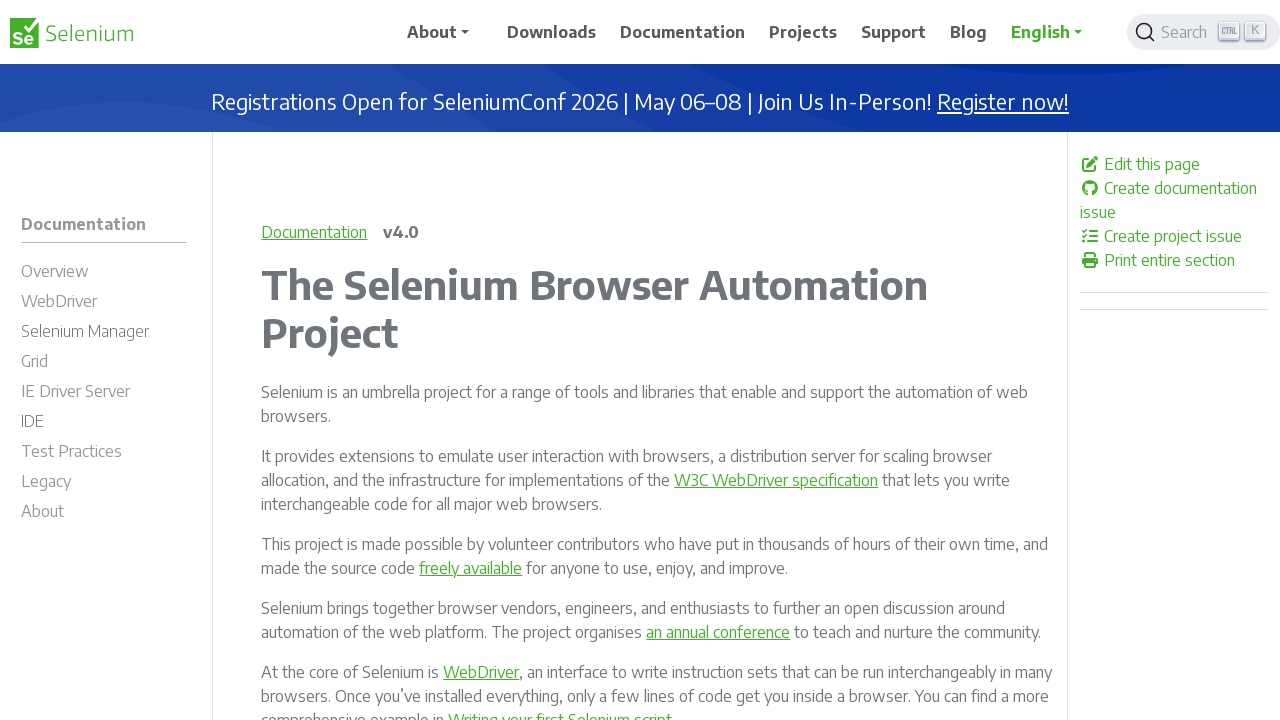

Extracted href attribute: /documentation/webdriver/browsers/
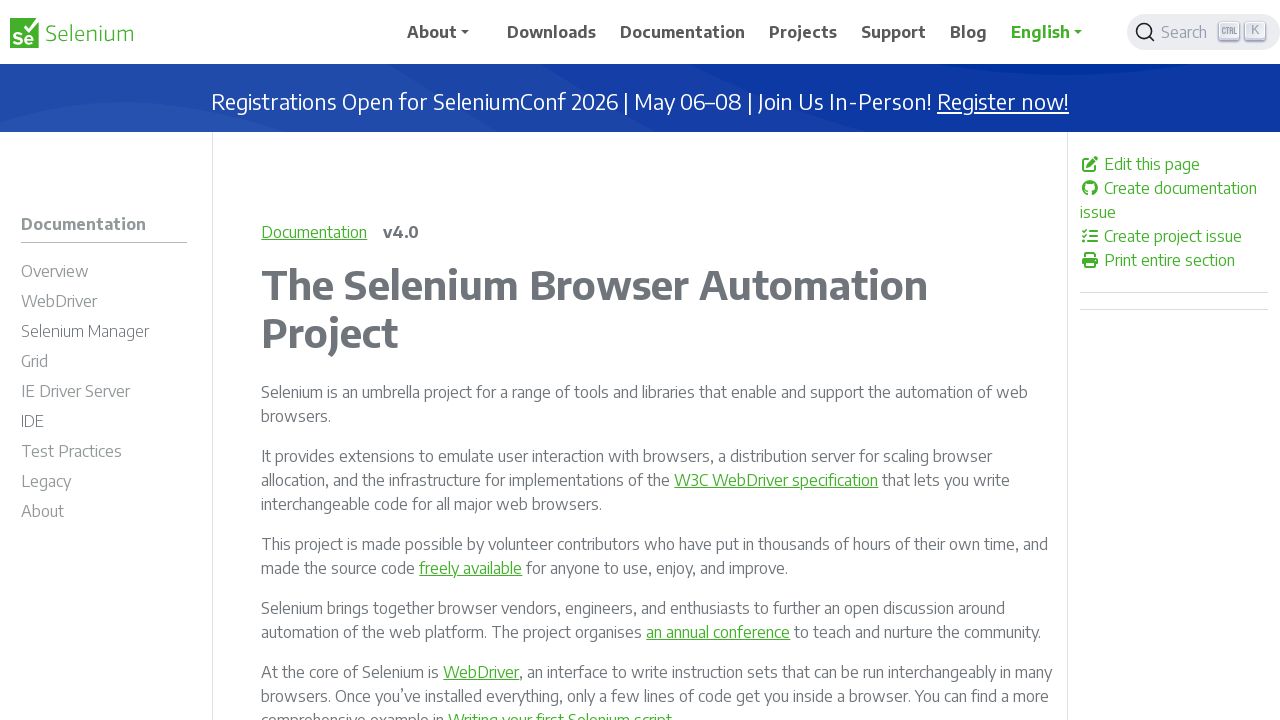

Extracted href attribute: /documentation/webdriver/browsers/chrome/
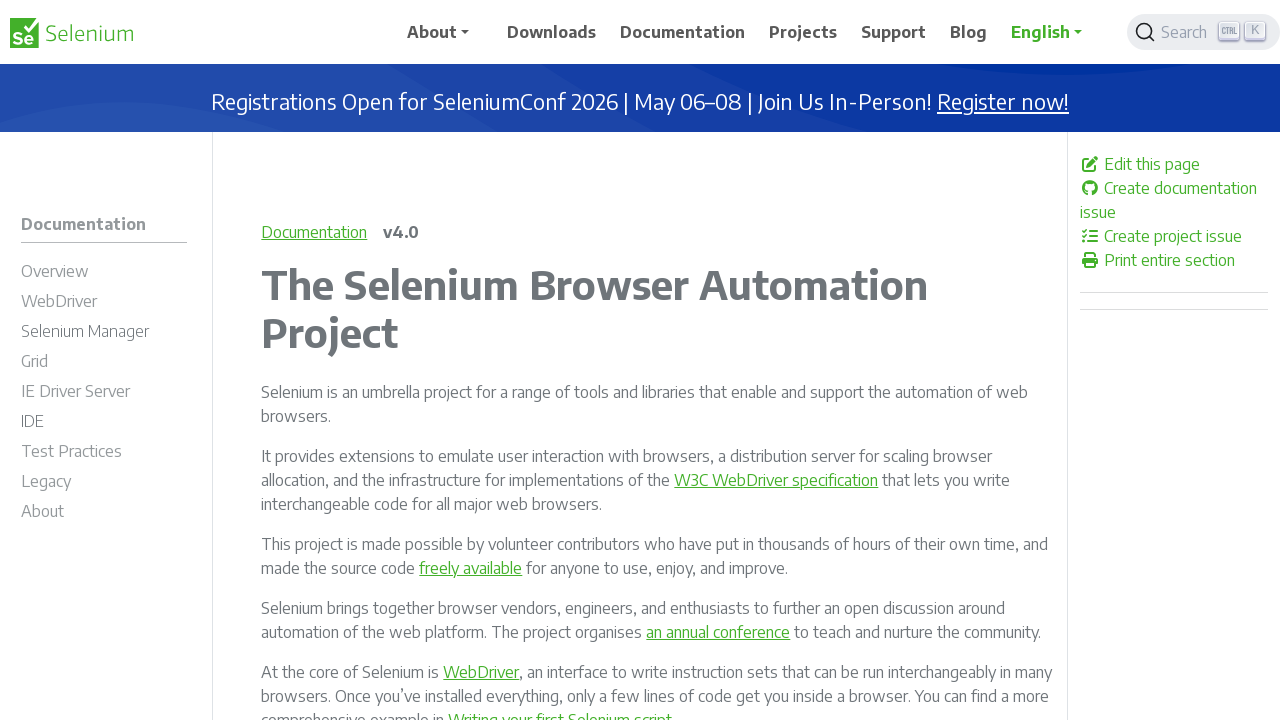

Extracted href attribute: /documentation/webdriver/browsers/edge/
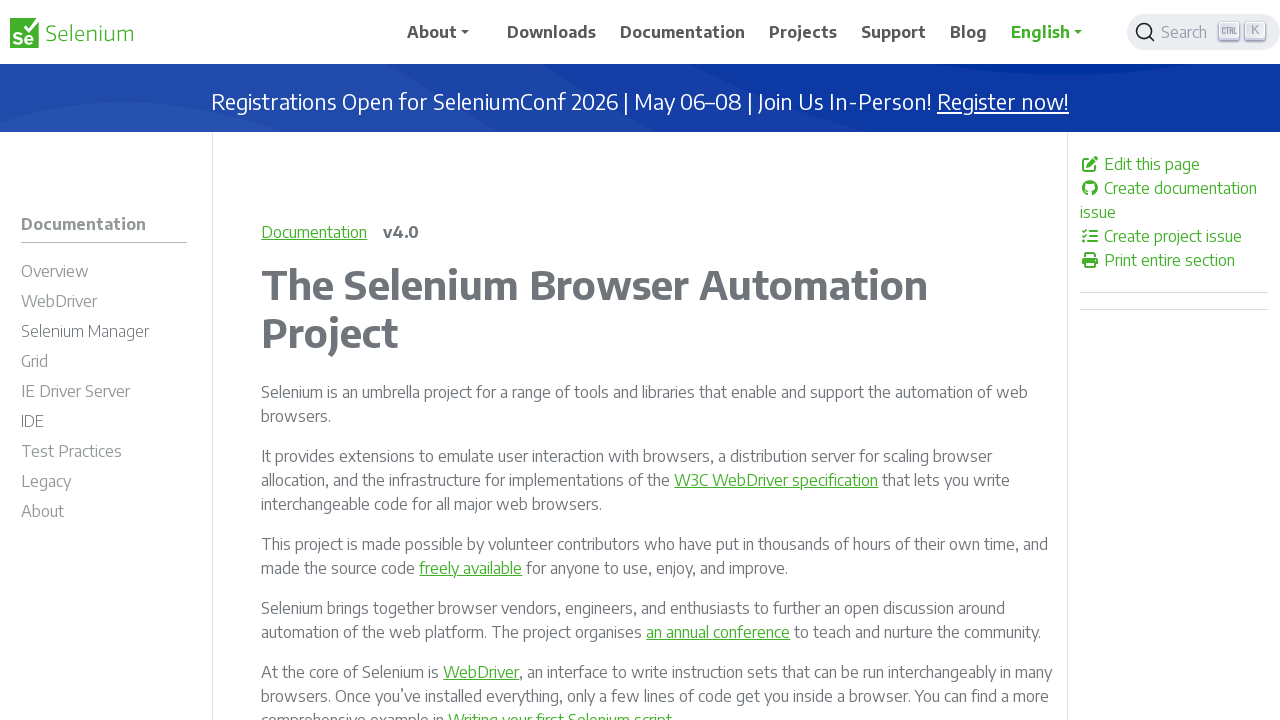

Extracted href attribute: /documentation/webdriver/browsers/firefox/
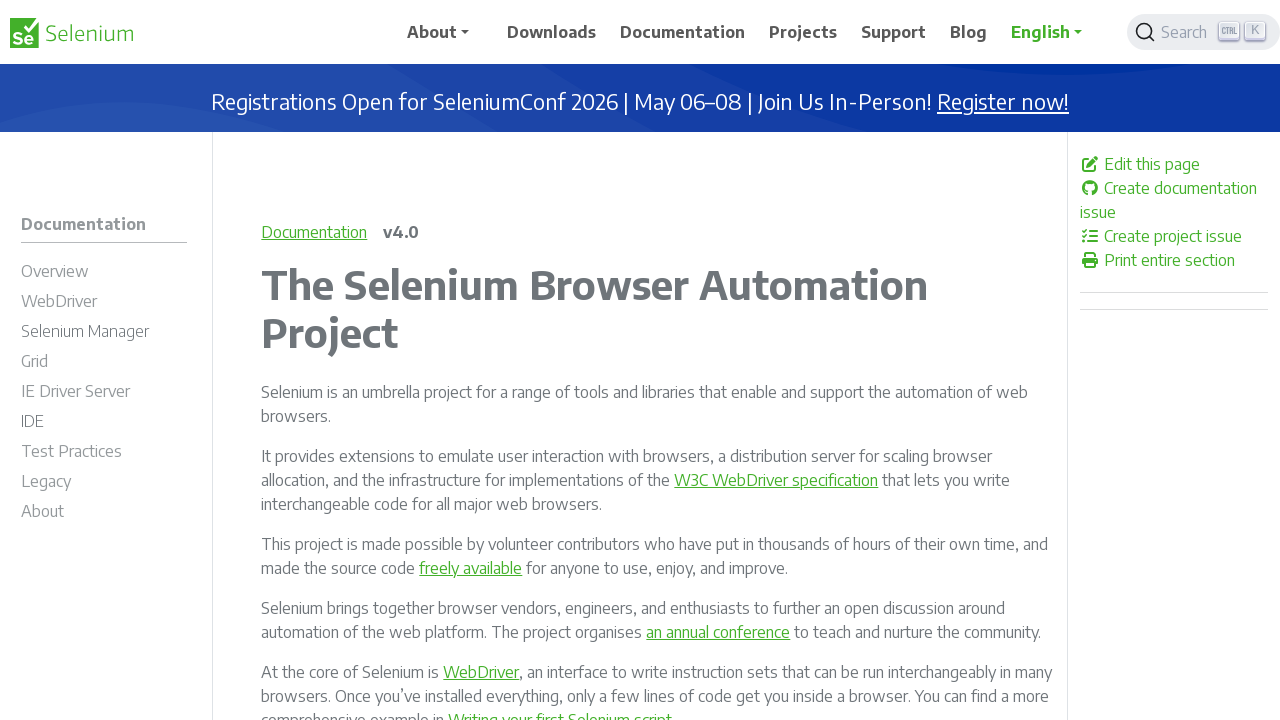

Extracted href attribute: /documentation/webdriver/browsers/internet_explorer/
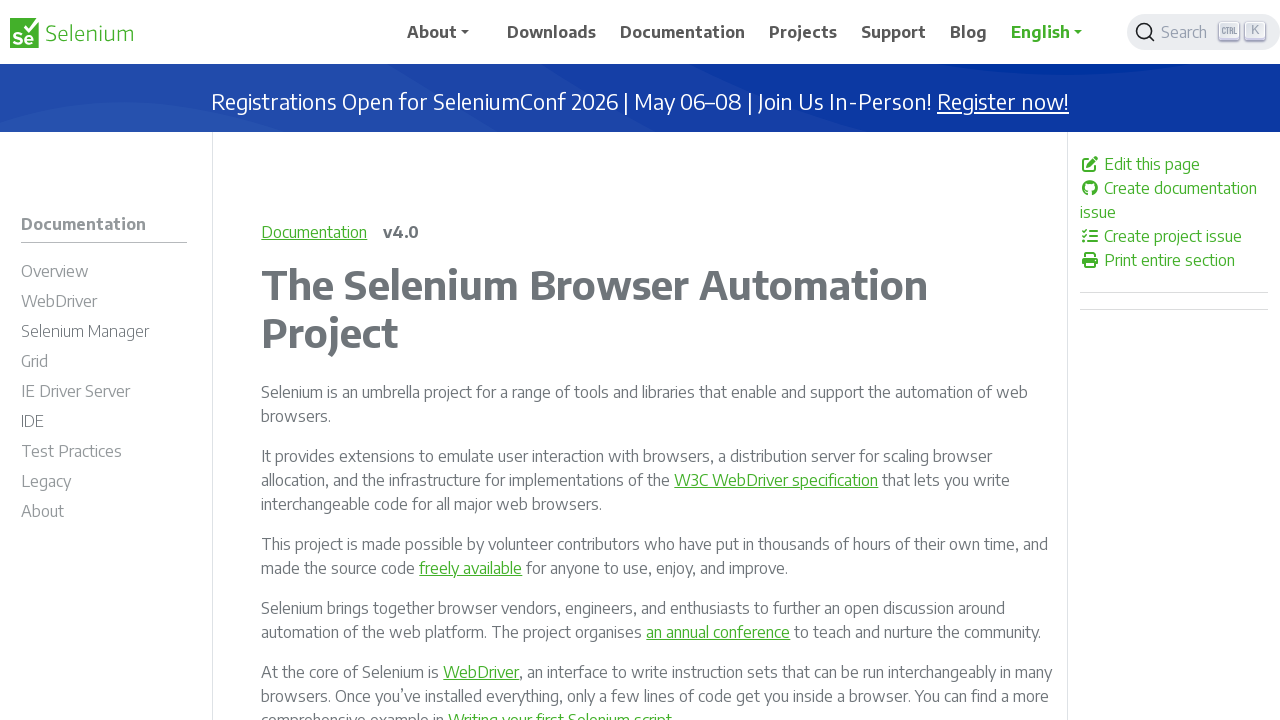

Extracted href attribute: /documentation/webdriver/browsers/safari/
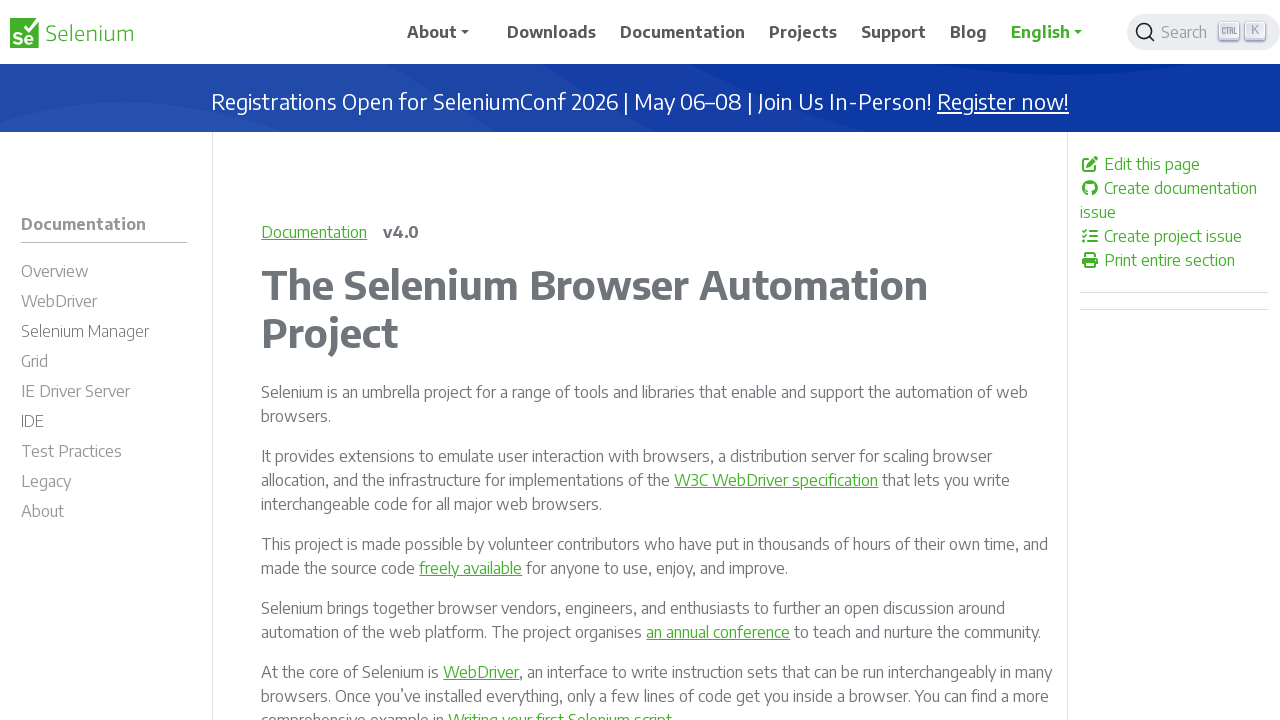

Extracted href attribute: /documentation/webdriver/waits/
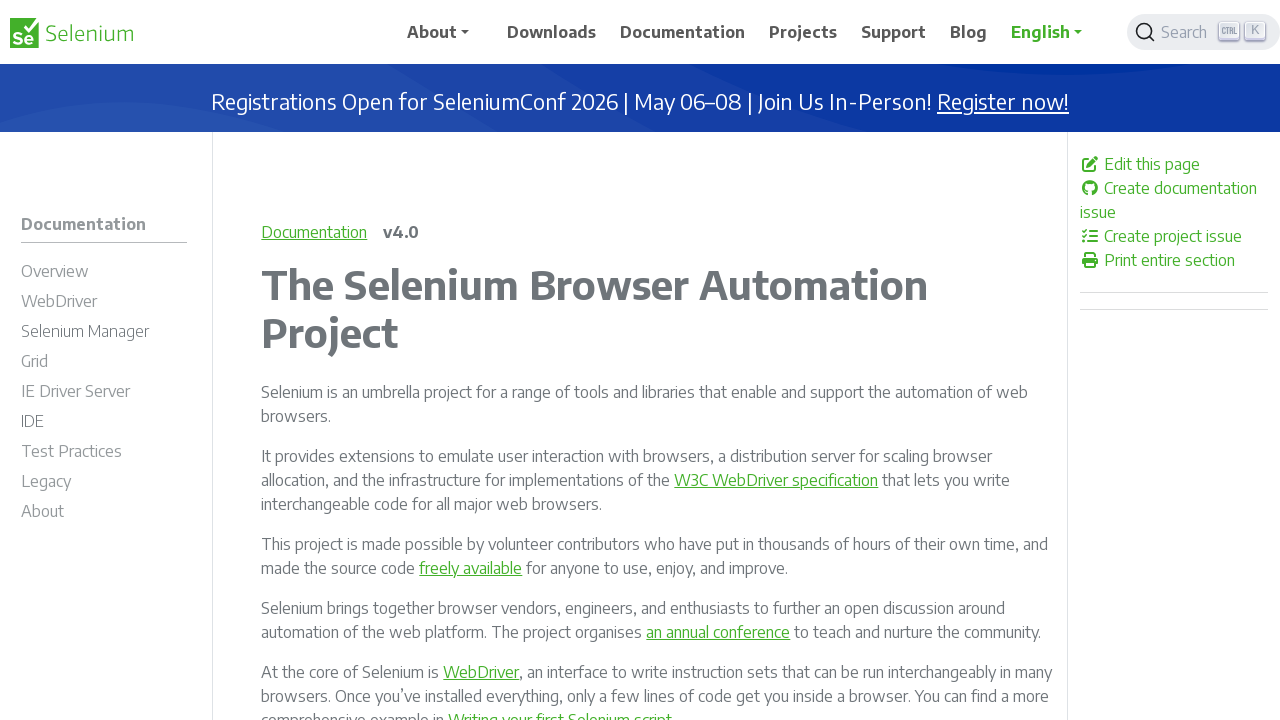

Extracted href attribute: /documentation/webdriver/elements/
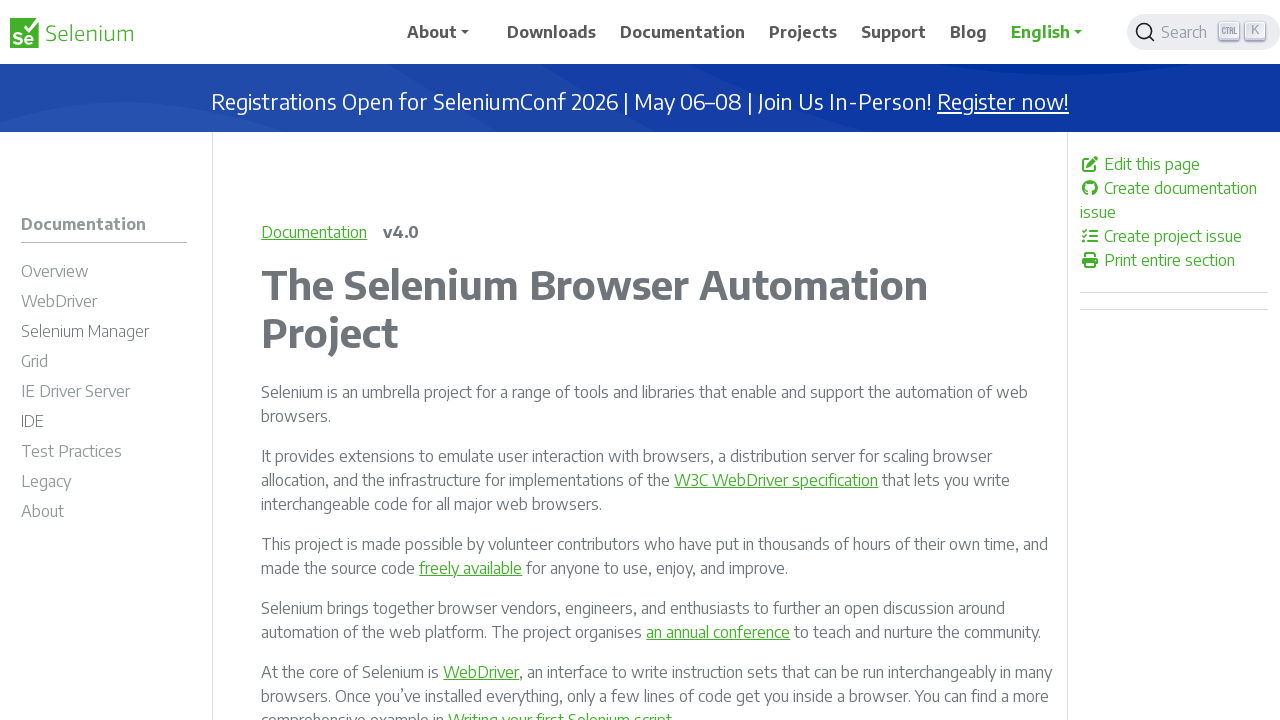

Extracted href attribute: /documentation/webdriver/elements/locators/
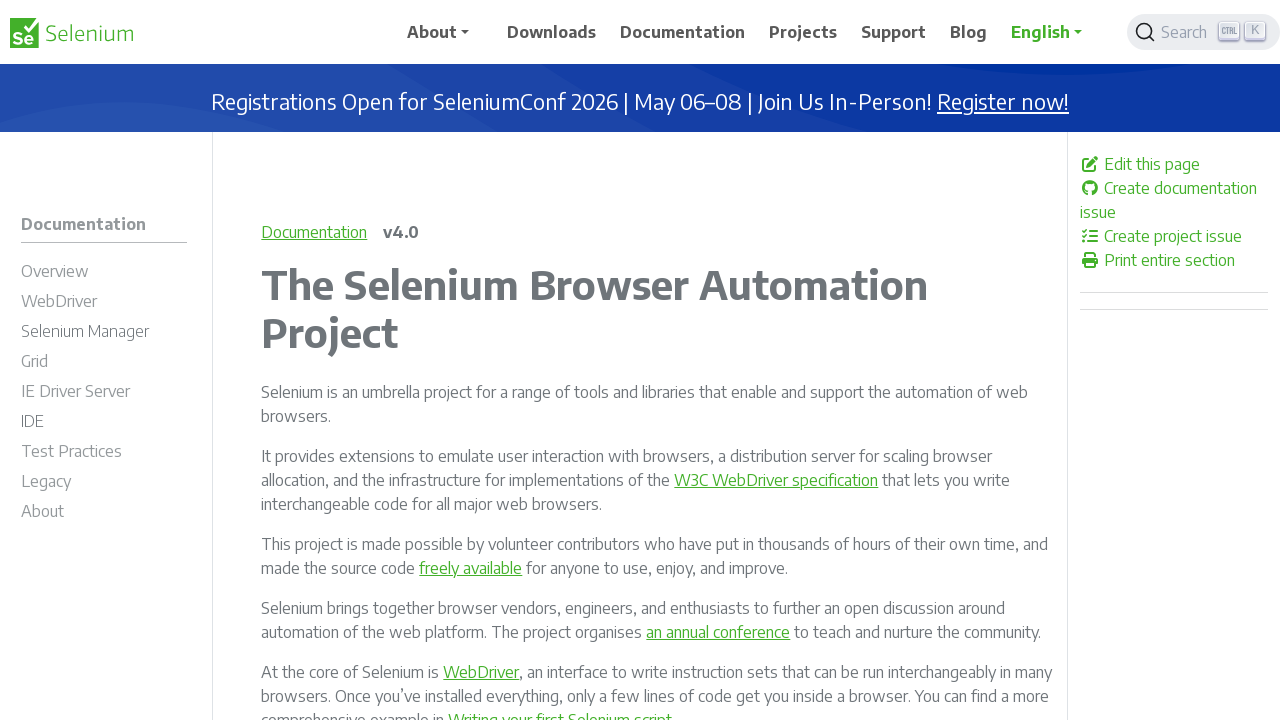

Extracted href attribute: /documentation/webdriver/elements/finders/
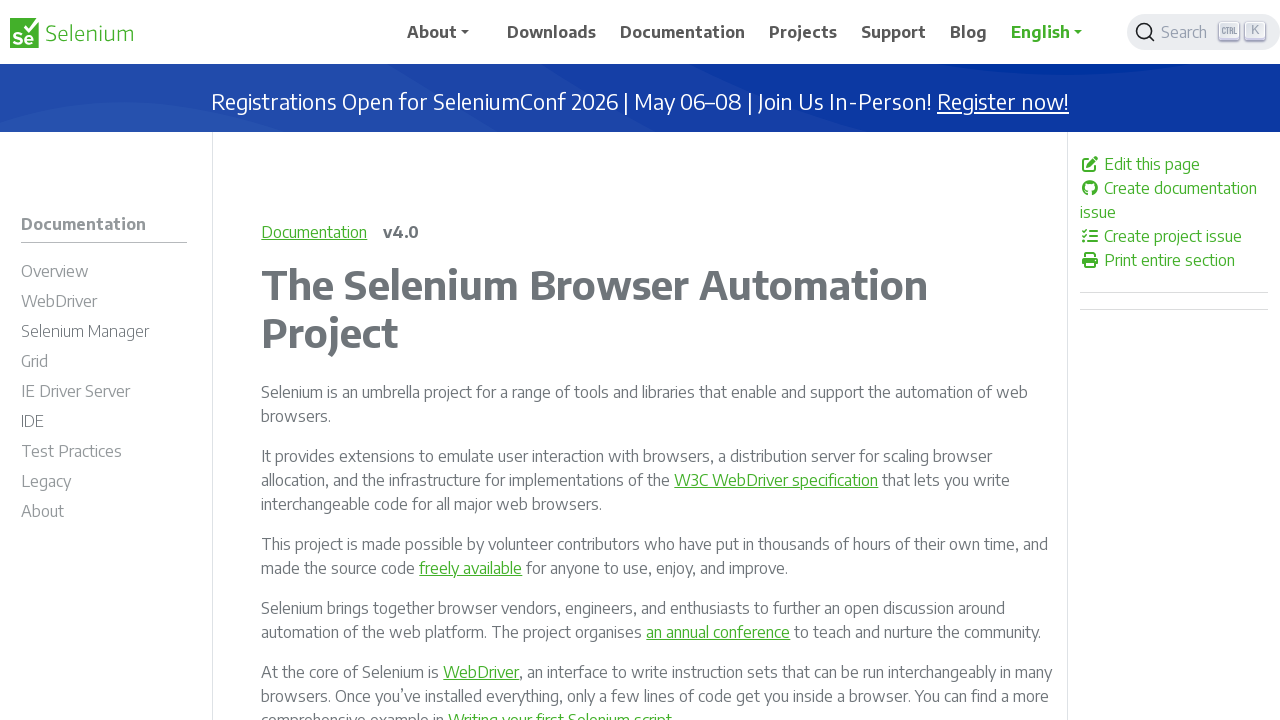

Extracted href attribute: /documentation/webdriver/elements/interactions/
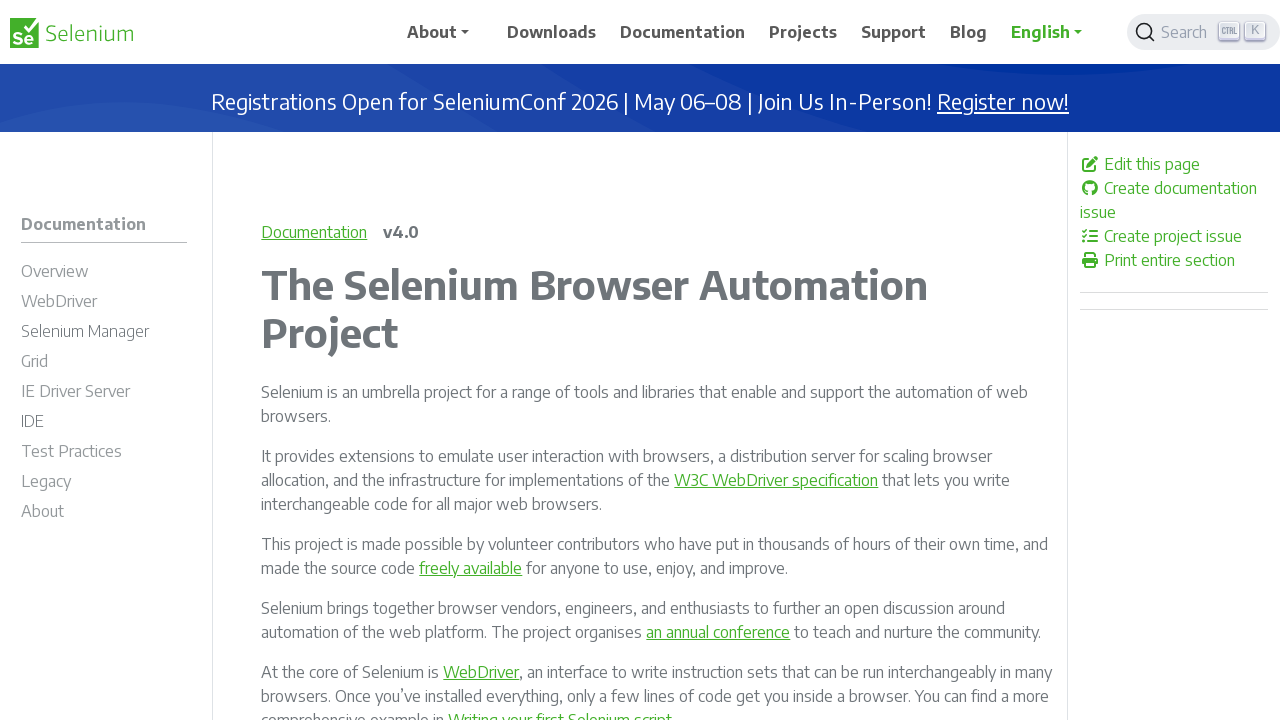

Extracted href attribute: /documentation/webdriver/elements/information/
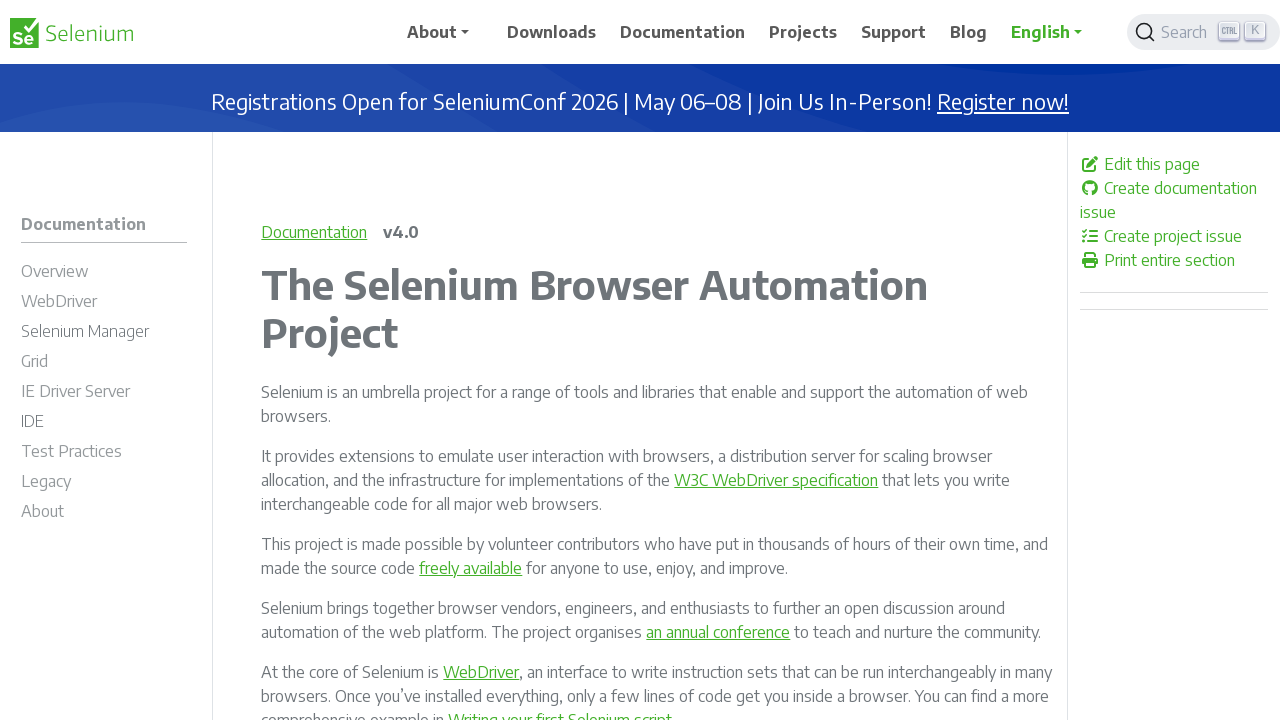

Extracted href attribute: /documentation/webdriver/elements/file_upload/
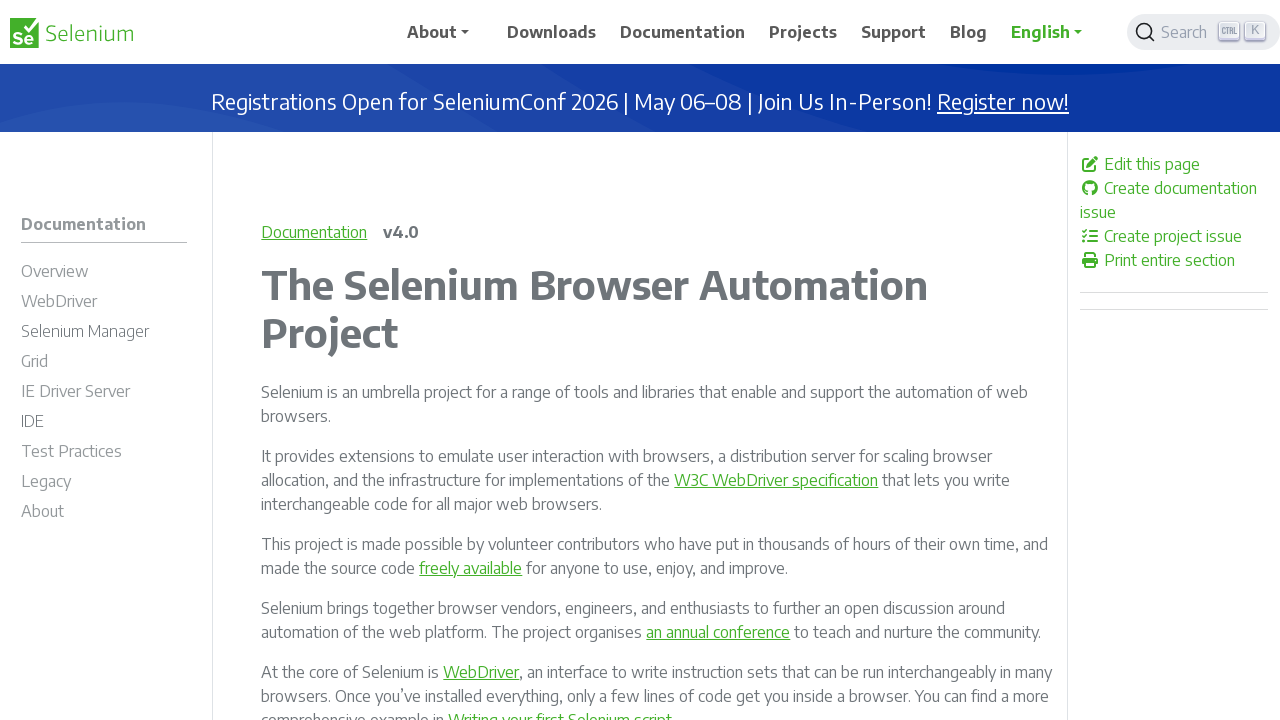

Extracted href attribute: /documentation/webdriver/interactions/
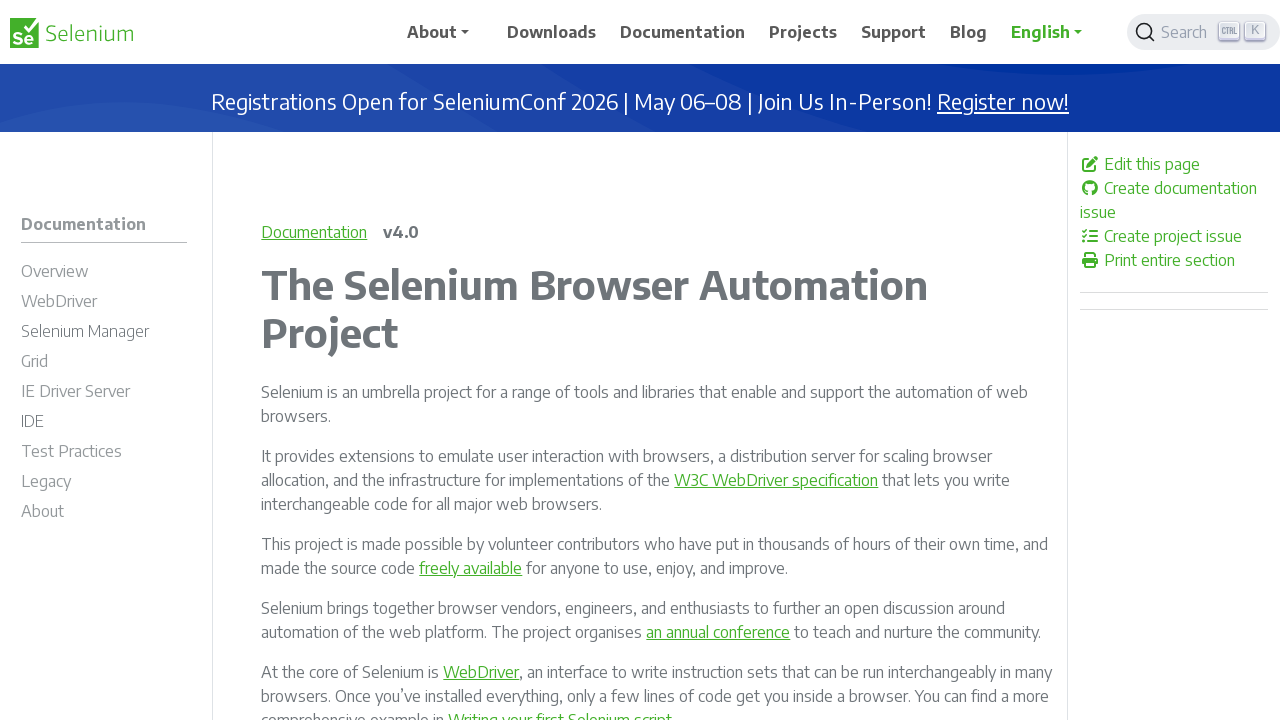

Extracted href attribute: /documentation/webdriver/interactions/navigation/
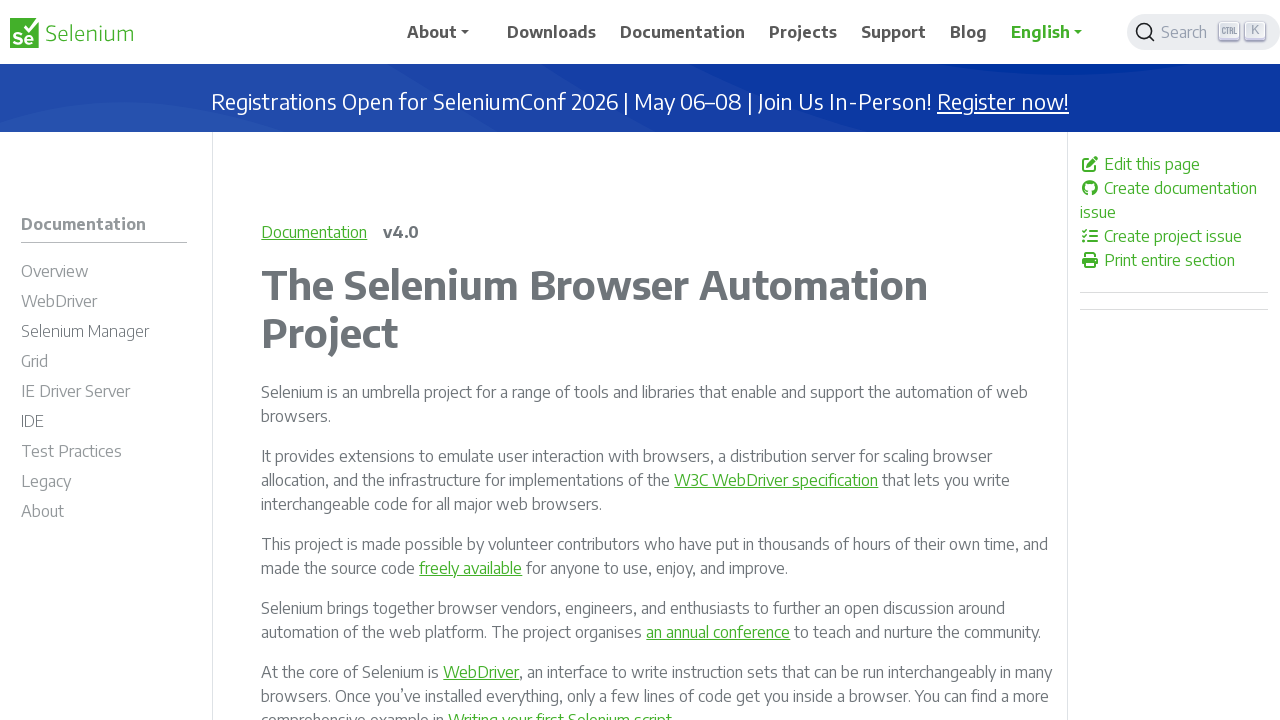

Extracted href attribute: /documentation/webdriver/interactions/alerts/
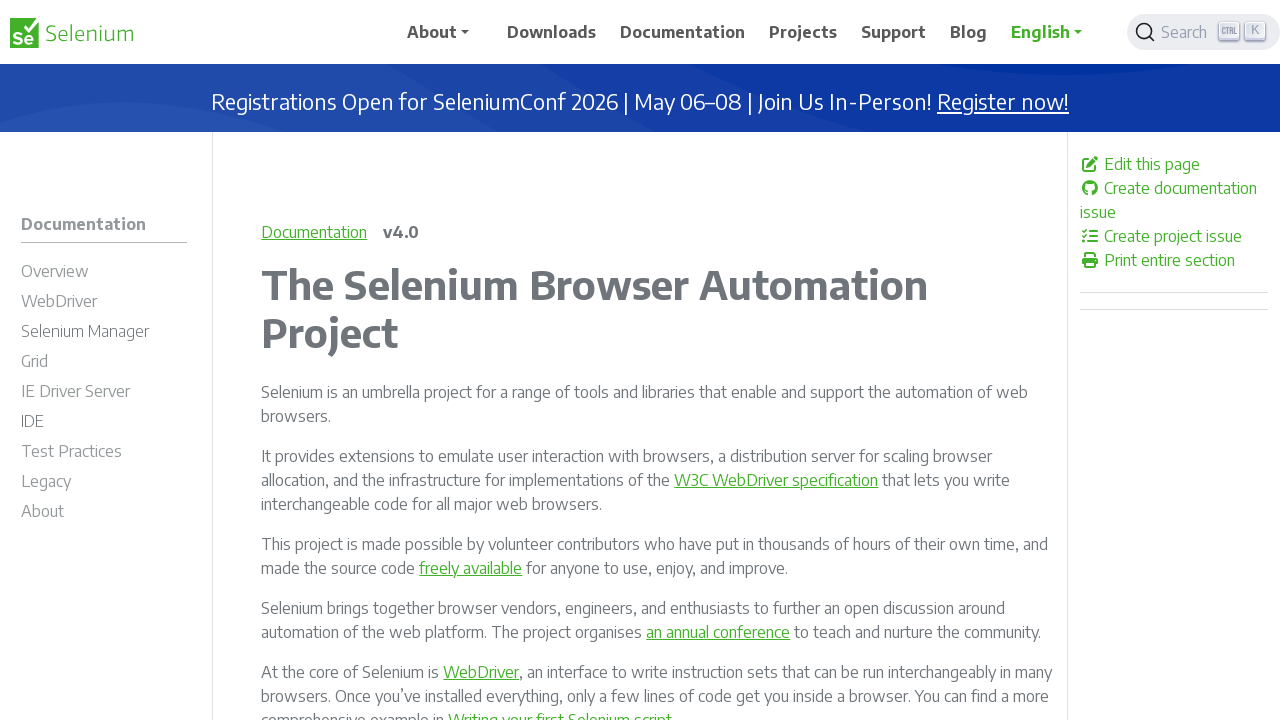

Extracted href attribute: /documentation/webdriver/interactions/cookies/
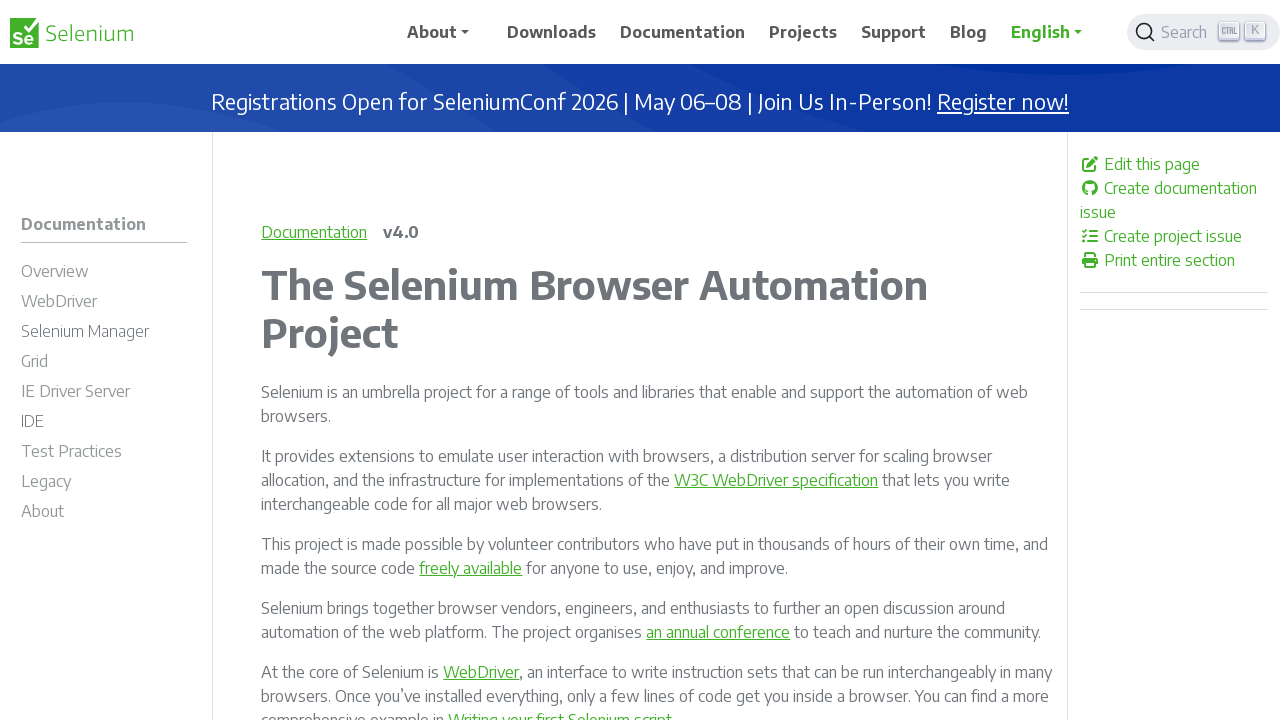

Extracted href attribute: /documentation/webdriver/interactions/frames/
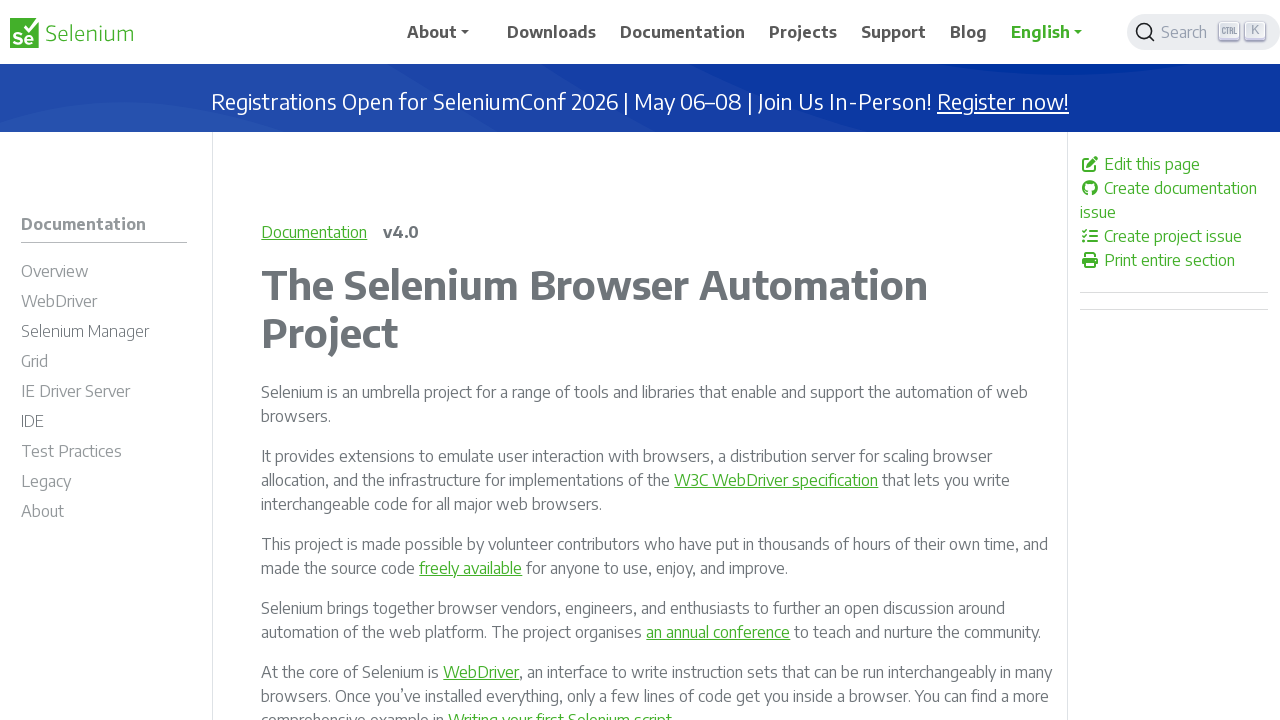

Extracted href attribute: /documentation/webdriver/interactions/print_page/
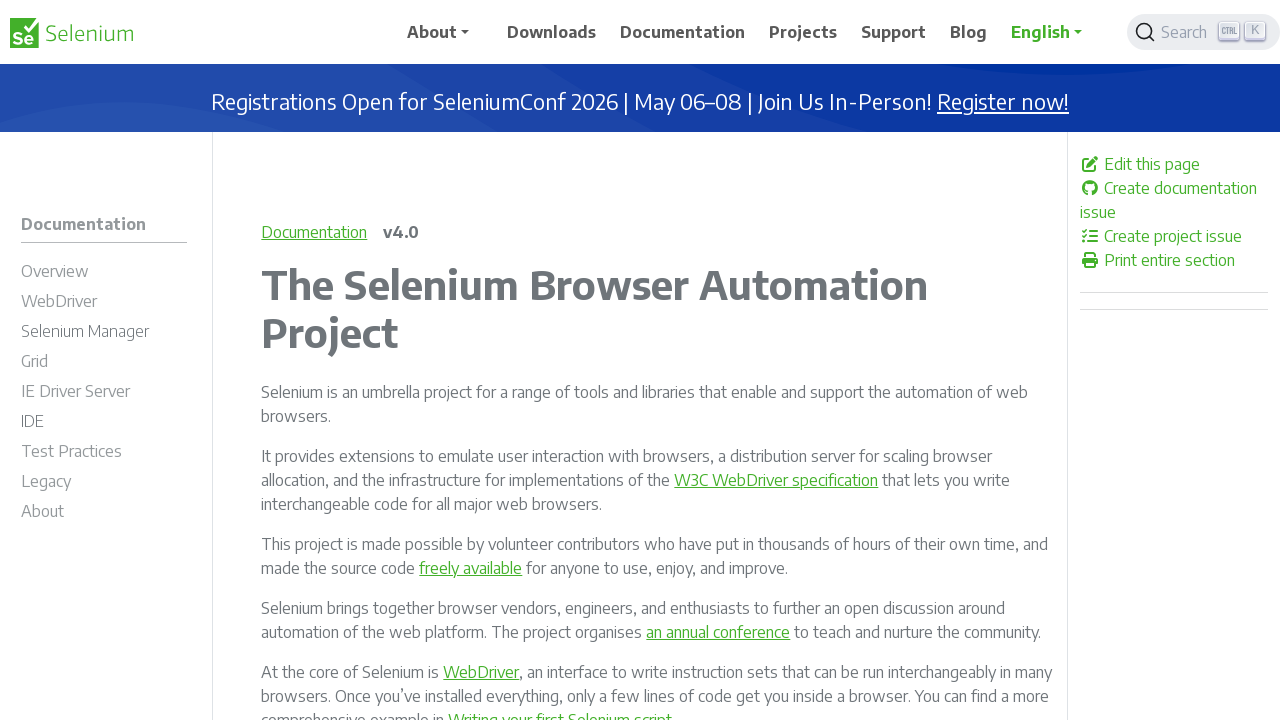

Extracted href attribute: /documentation/webdriver/interactions/windows/
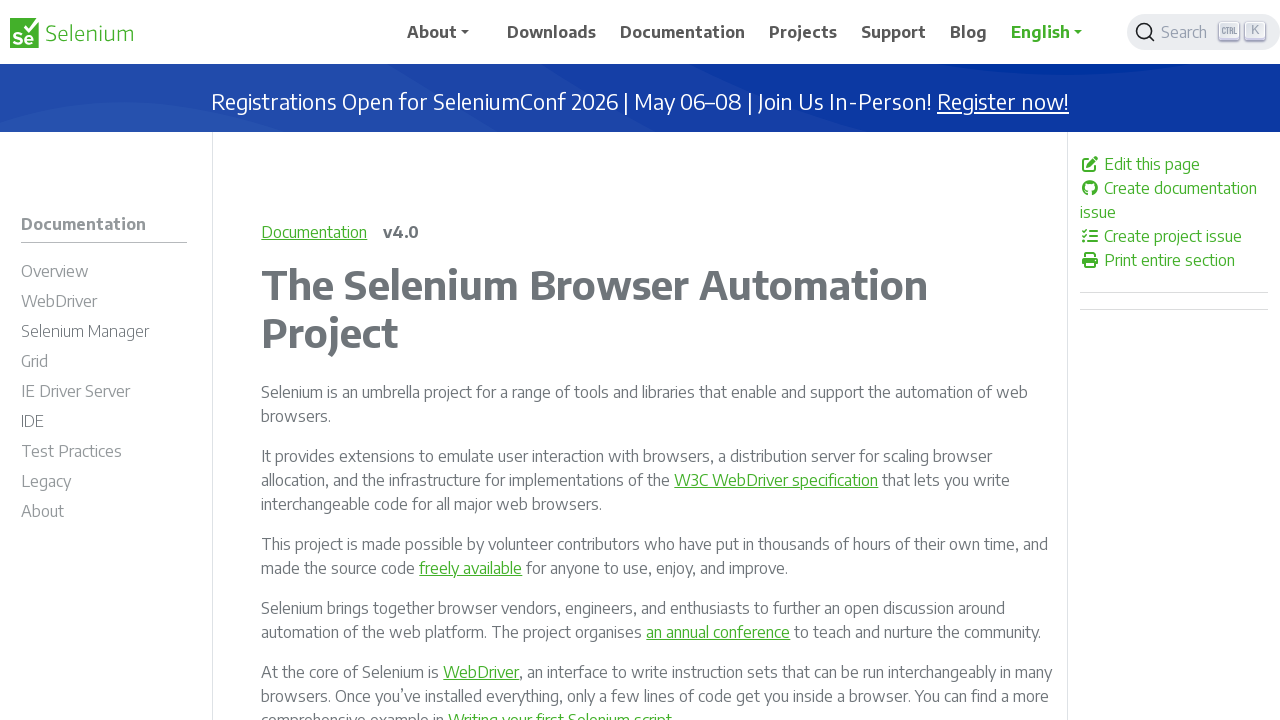

Extracted href attribute: /documentation/webdriver/interactions/virtual_authenticator/
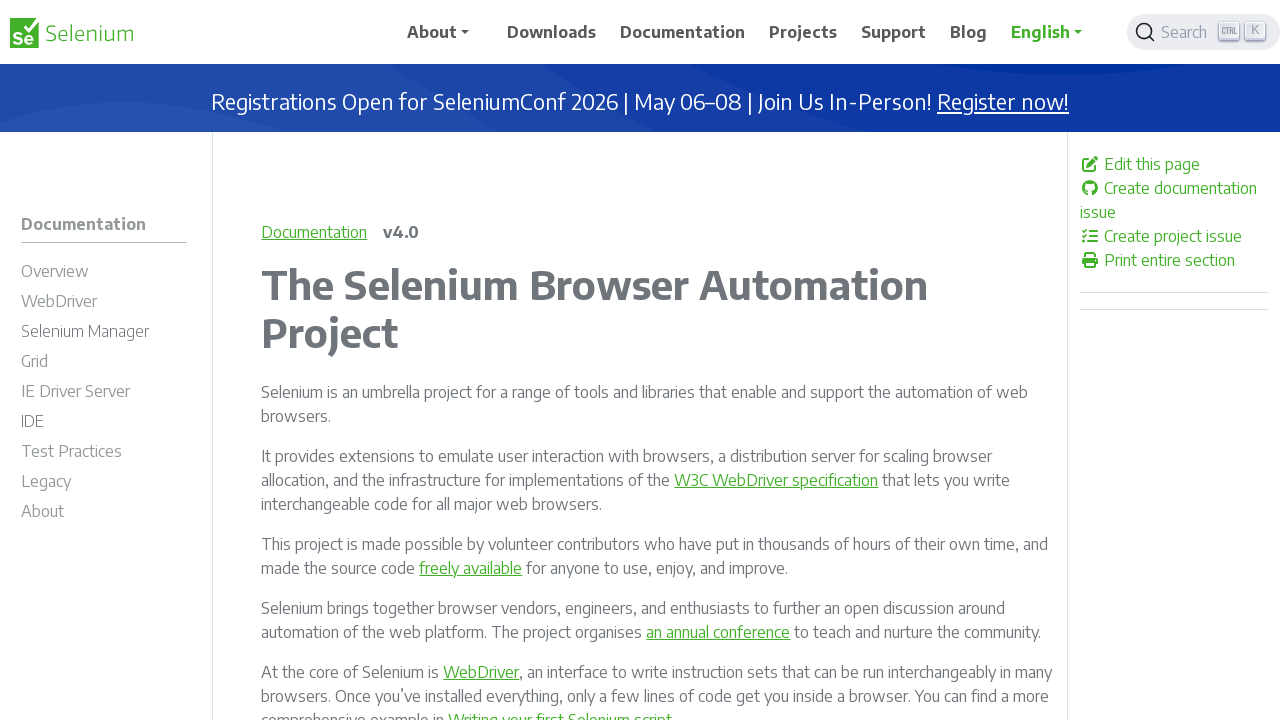

Extracted href attribute: /documentation/webdriver/actions_api/
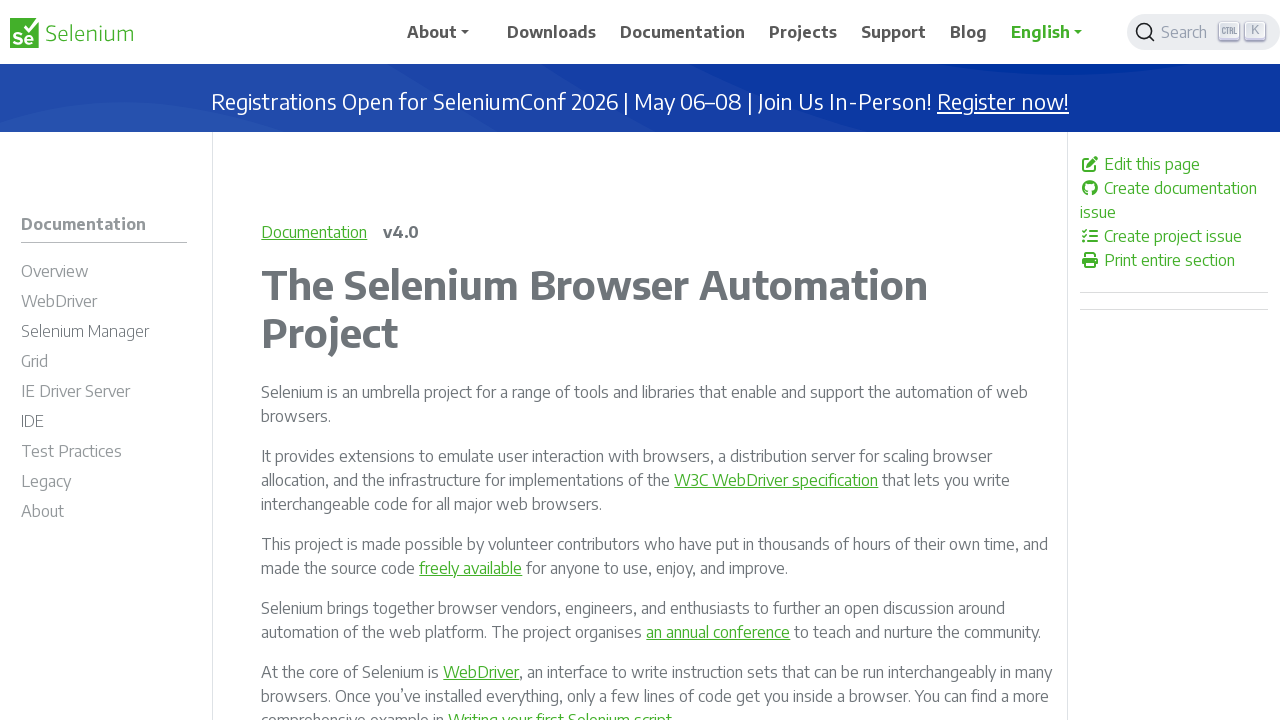

Extracted href attribute: /documentation/webdriver/actions_api/keyboard/
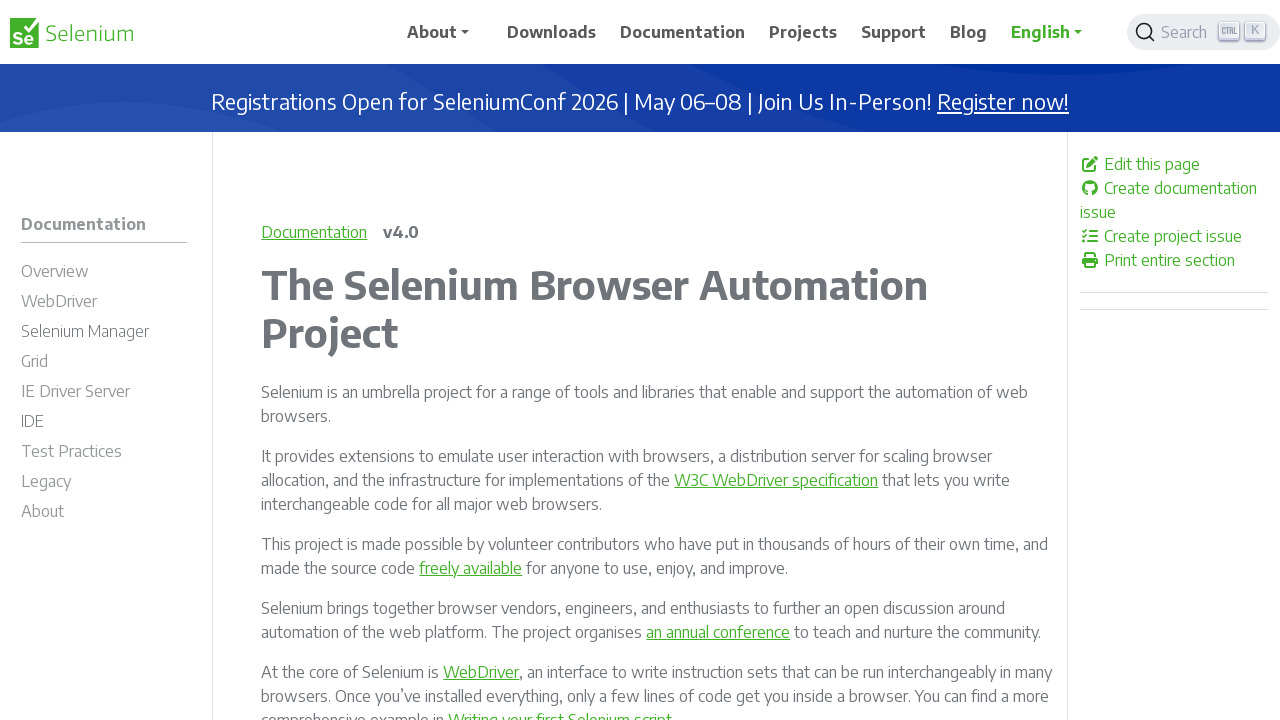

Extracted href attribute: /documentation/webdriver/actions_api/mouse/
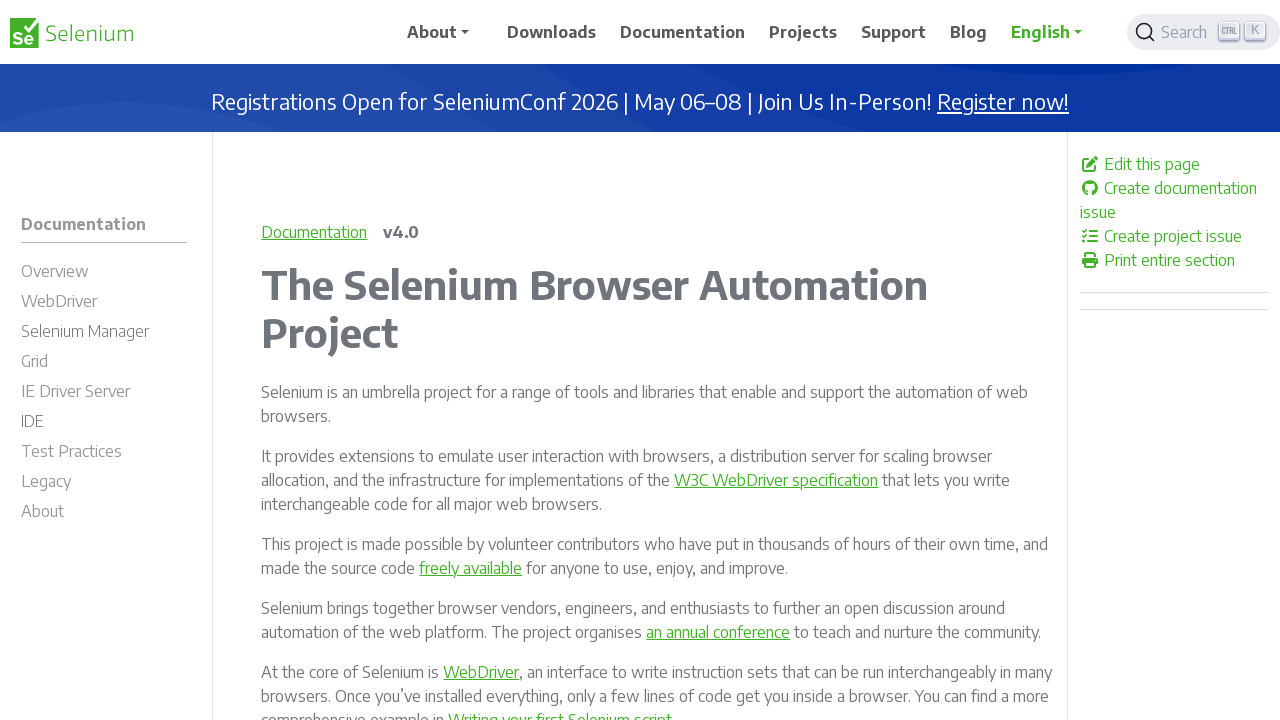

Extracted href attribute: /documentation/webdriver/actions_api/pen/
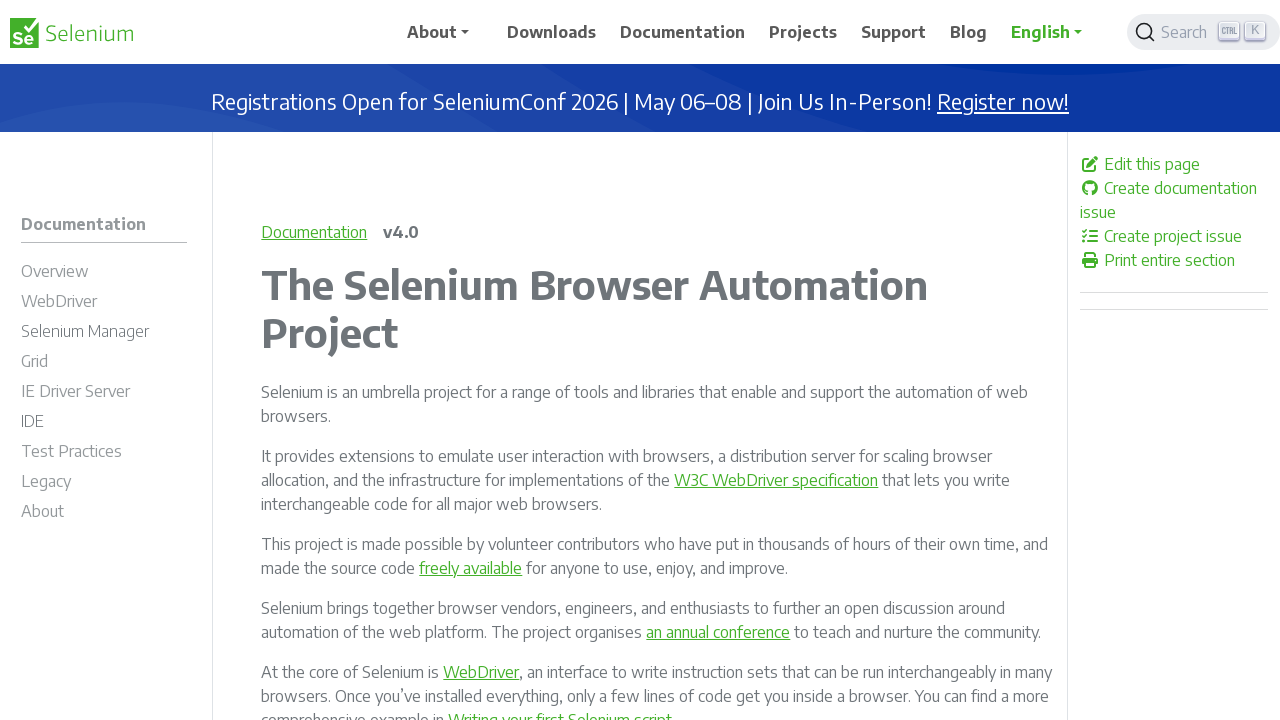

Extracted href attribute: /documentation/webdriver/actions_api/wheel/
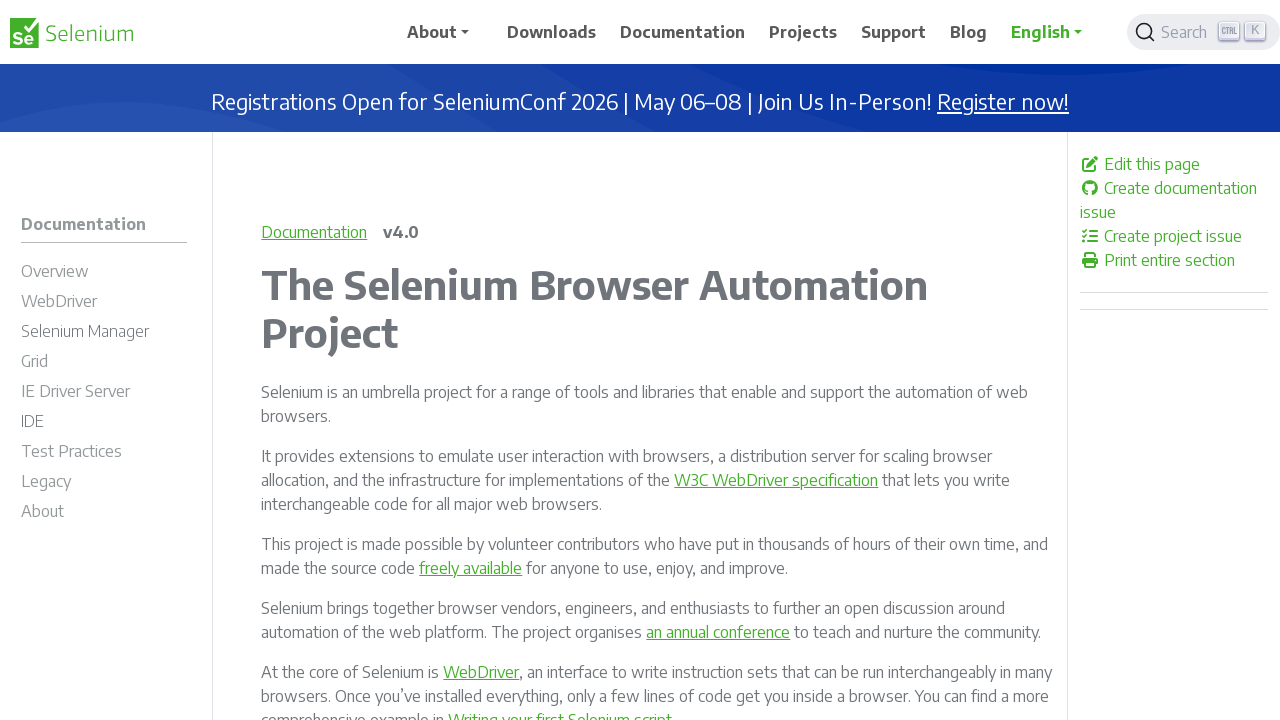

Extracted href attribute: /documentation/webdriver/bidi/
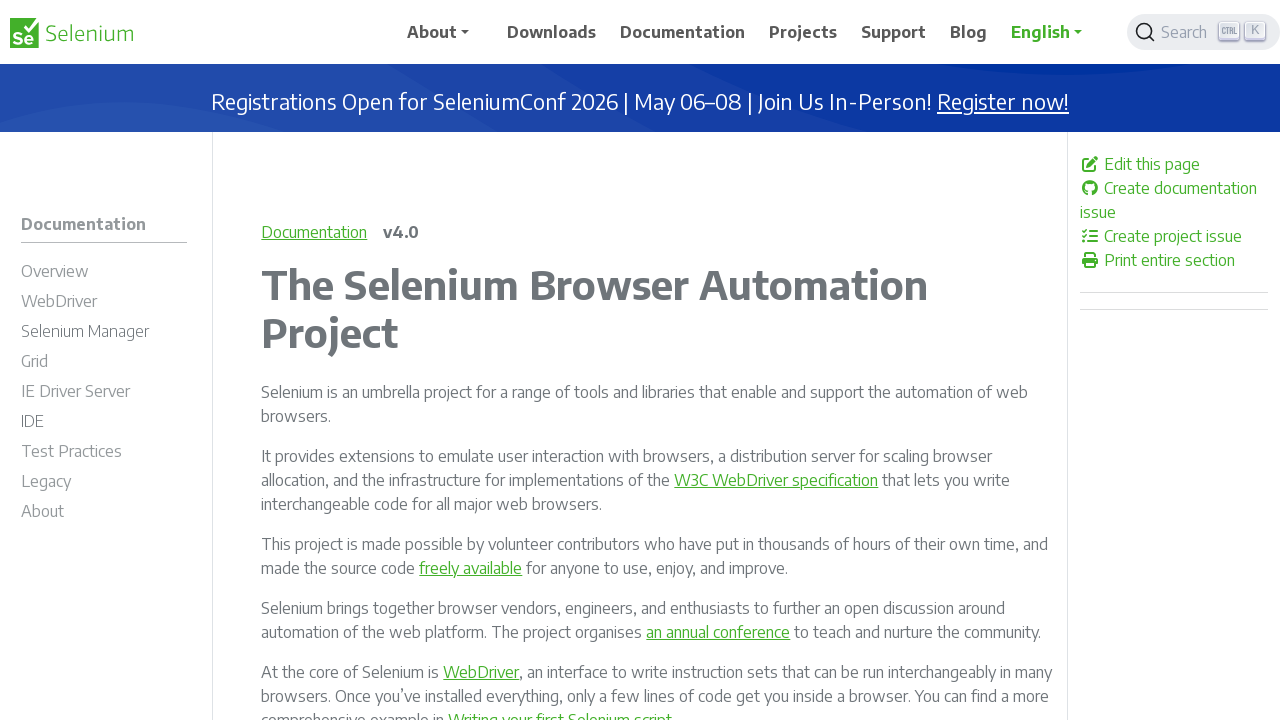

Extracted href attribute: /documentation/webdriver/bidi/logging/
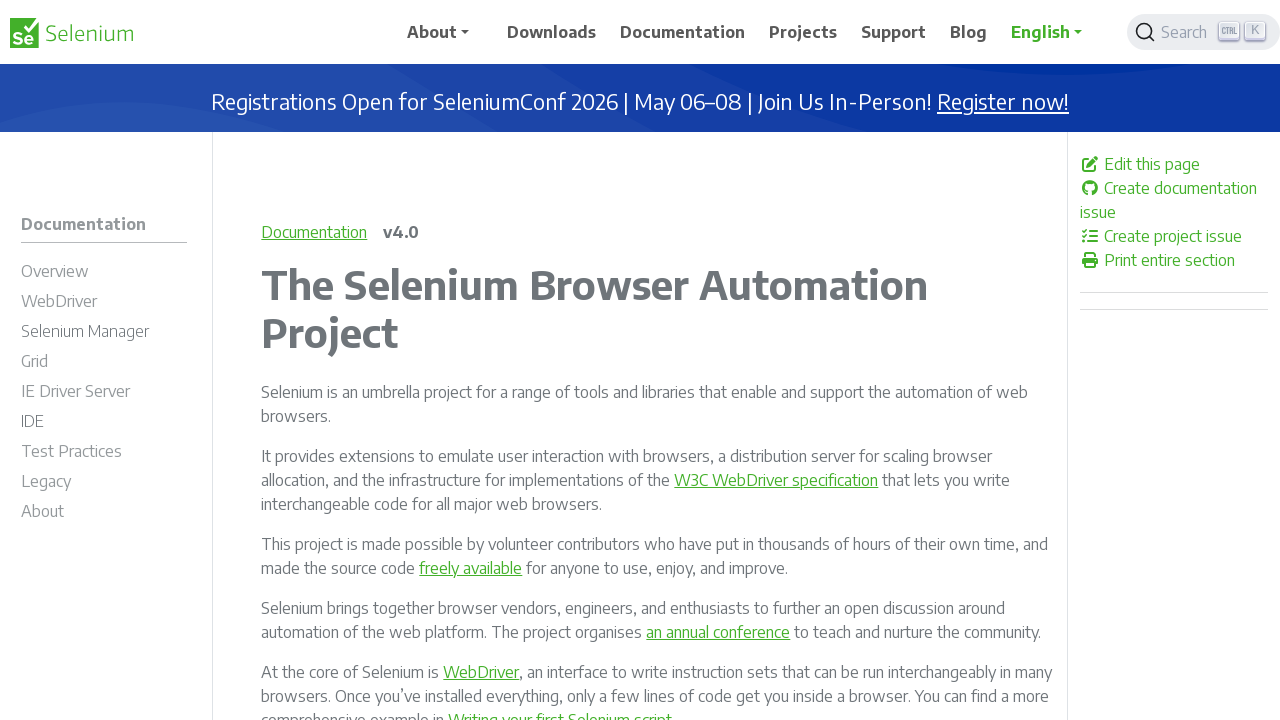

Extracted href attribute: /documentation/webdriver/bidi/network/
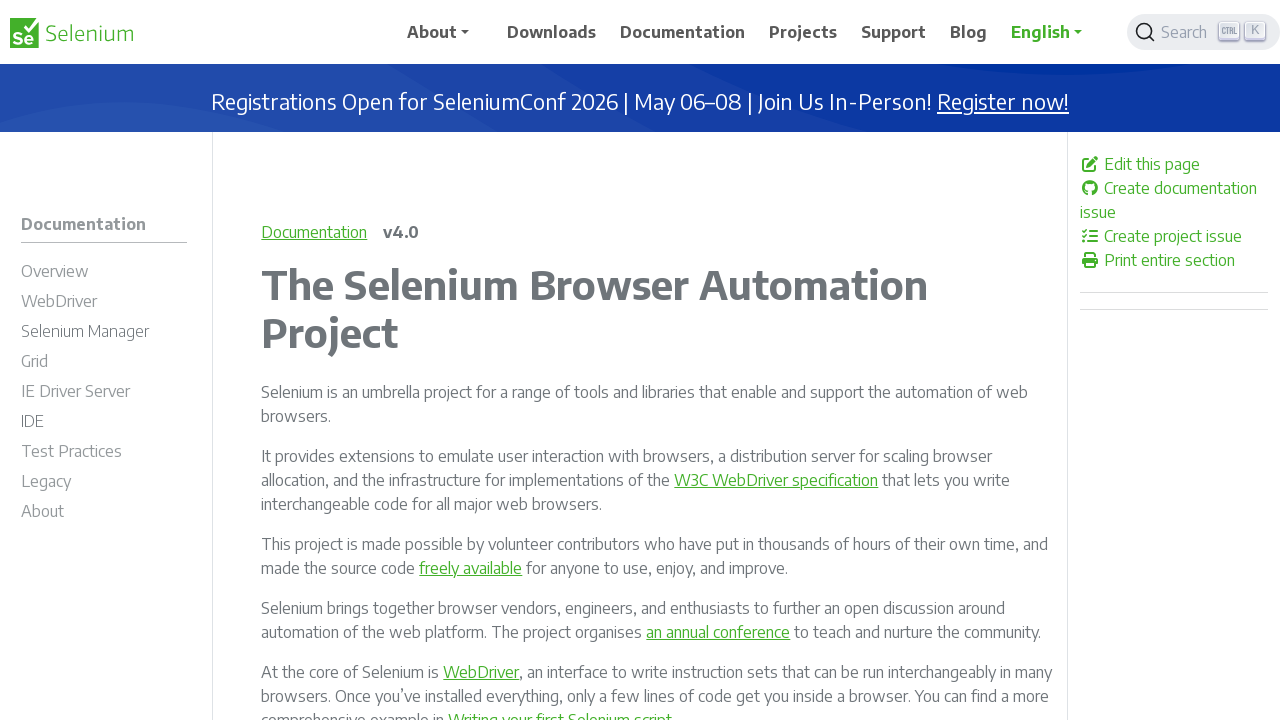

Extracted href attribute: /documentation/webdriver/bidi/script/
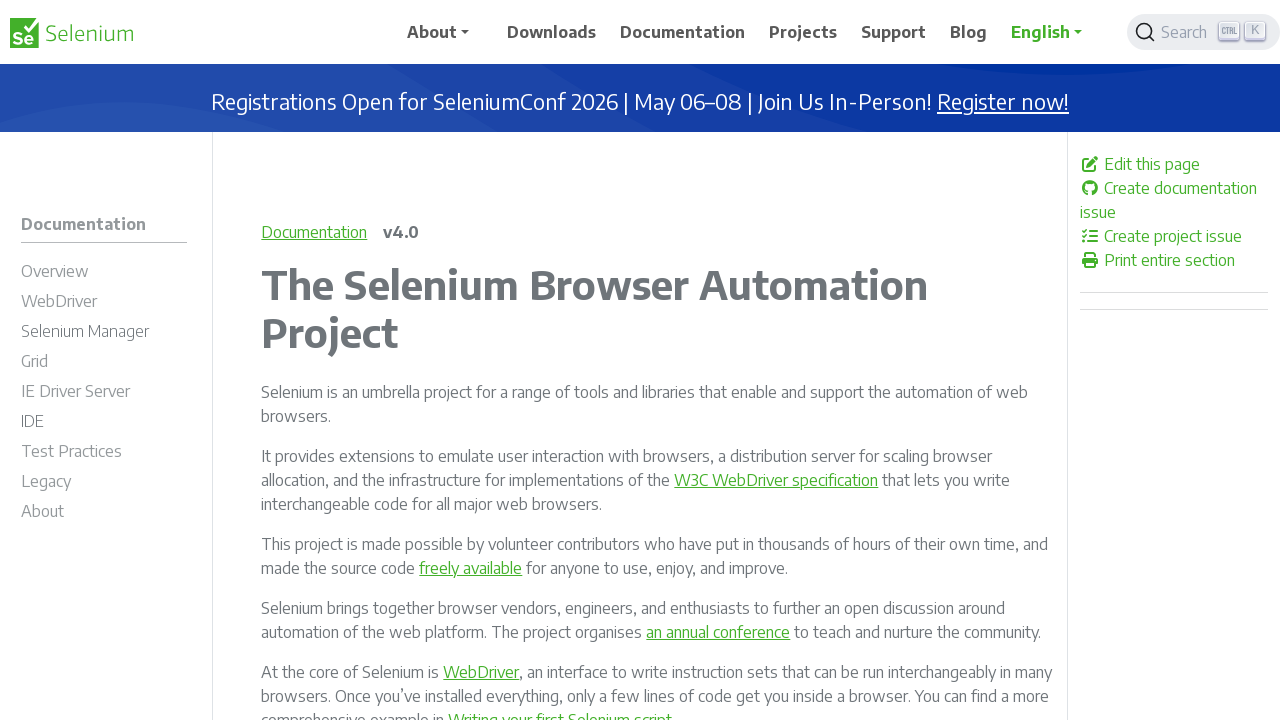

Extracted href attribute: /documentation/webdriver/bidi/cdp/
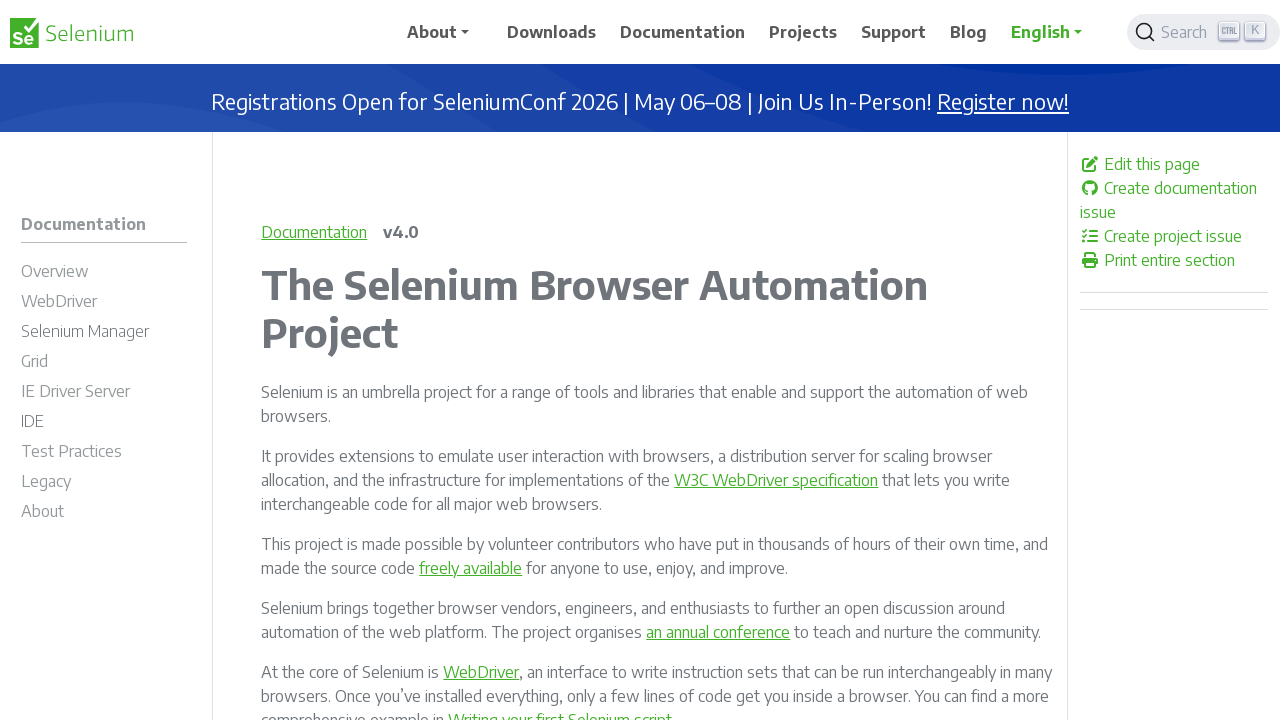

Extracted href attribute: /documentation/webdriver/bidi/cdp/logging/
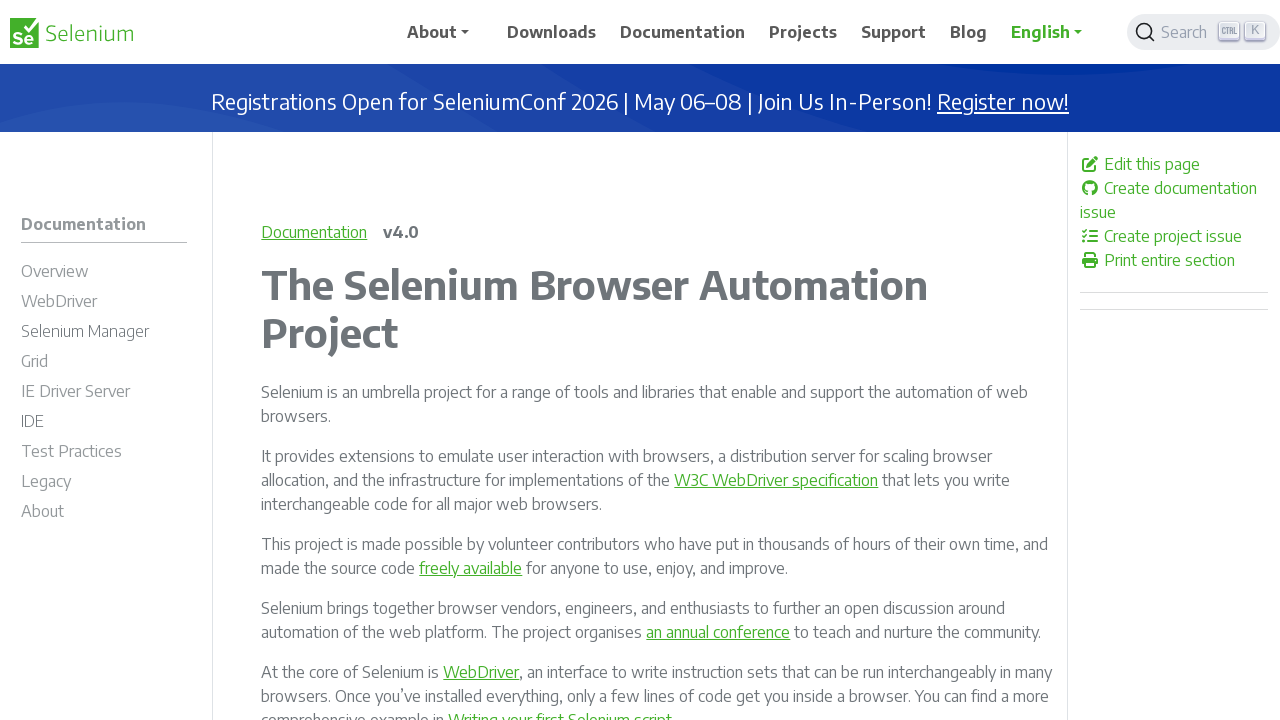

Extracted href attribute: /documentation/webdriver/bidi/cdp/network/
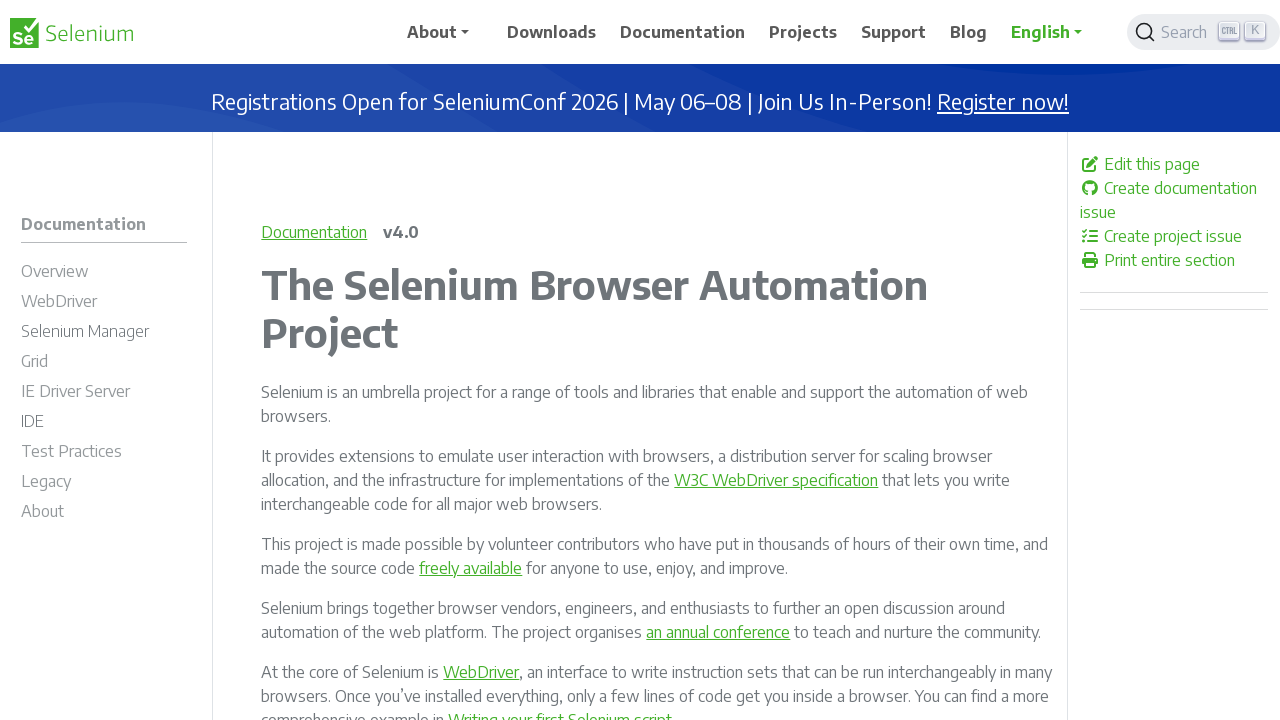

Extracted href attribute: /documentation/webdriver/bidi/cdp/script/
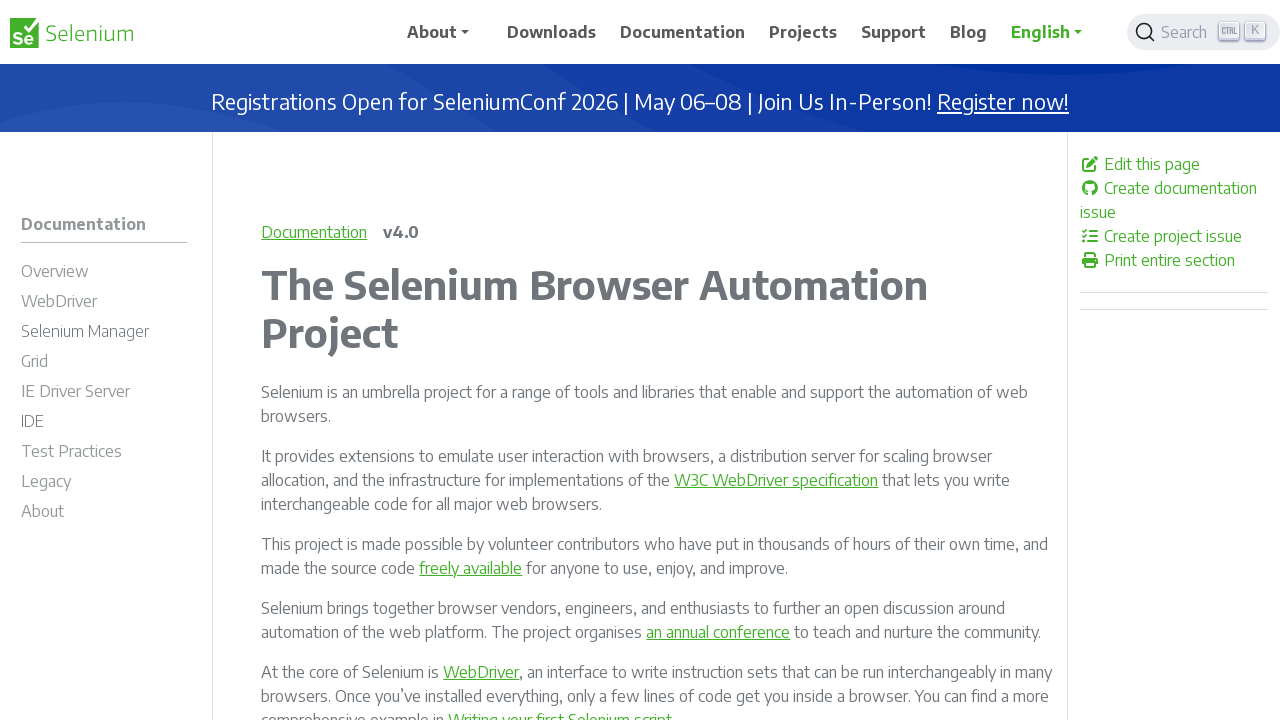

Extracted href attribute: /documentation/webdriver/bidi/w3c/
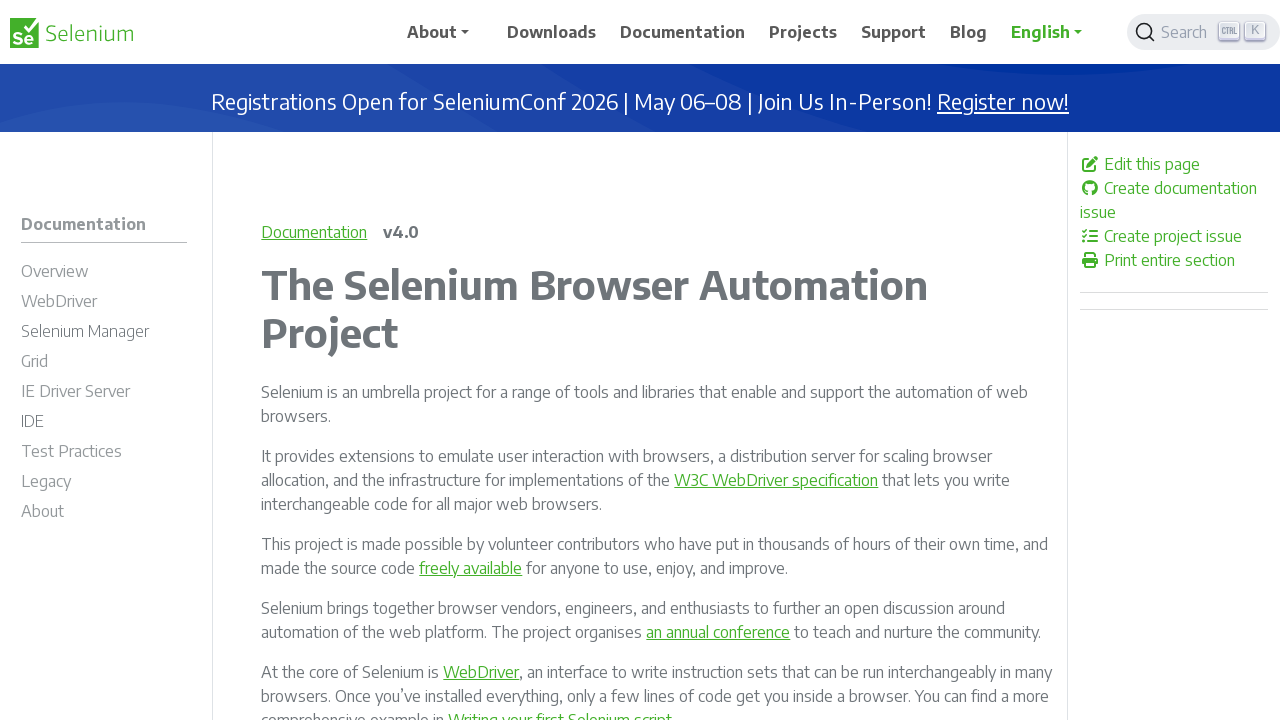

Extracted href attribute: /documentation/webdriver/bidi/w3c/browsing_context/
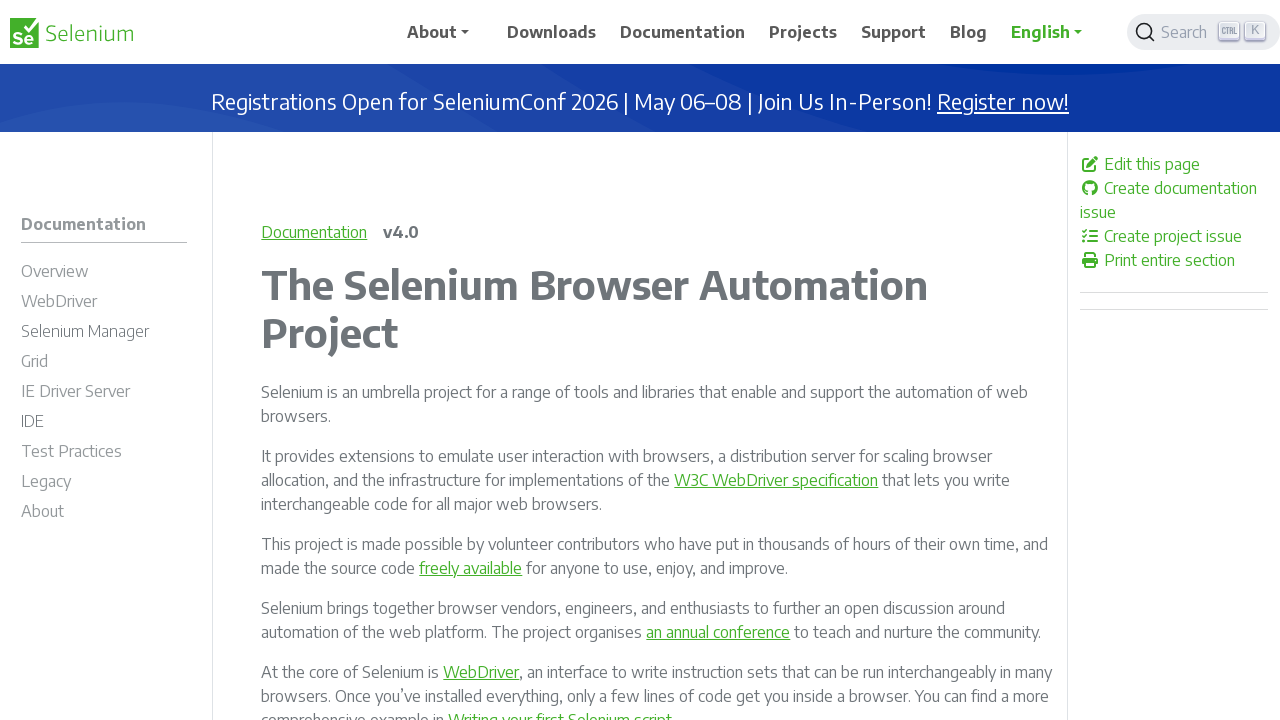

Extracted href attribute: /documentation/webdriver/bidi/w3c/input/
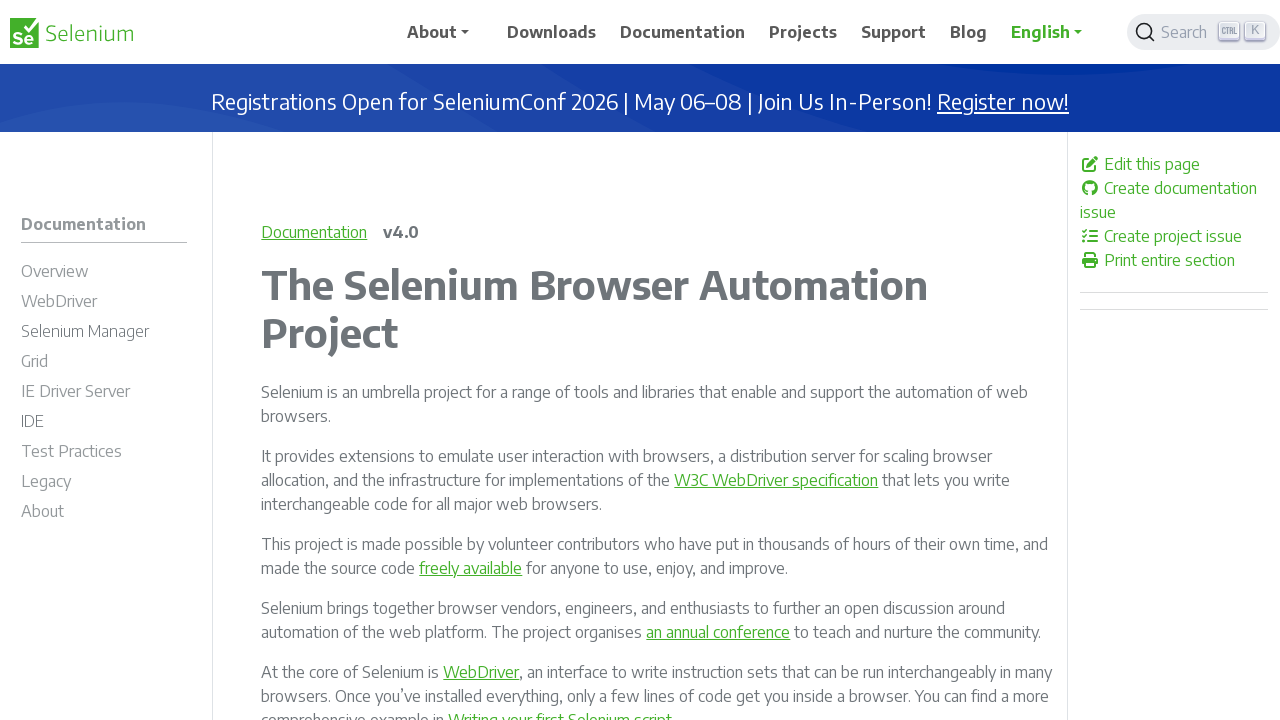

Extracted href attribute: /documentation/webdriver/bidi/w3c/log/
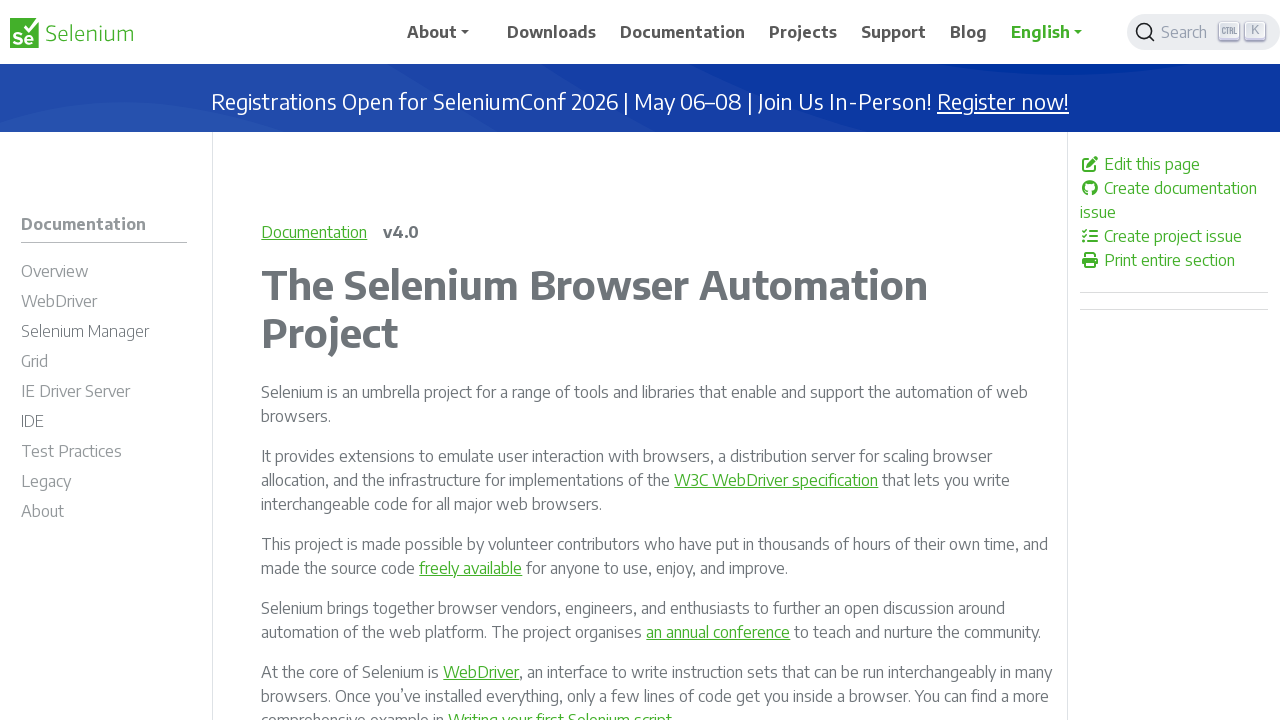

Extracted href attribute: /documentation/webdriver/bidi/w3c/network/
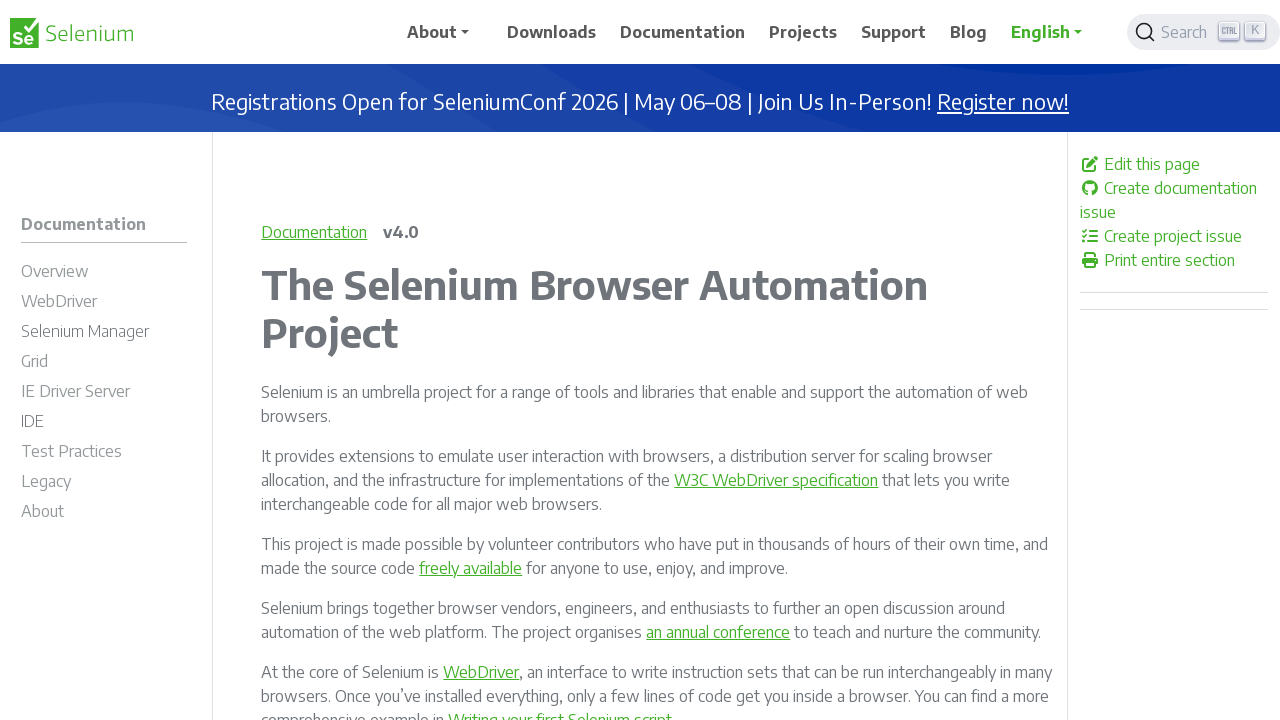

Extracted href attribute: /documentation/webdriver/bidi/w3c/script/
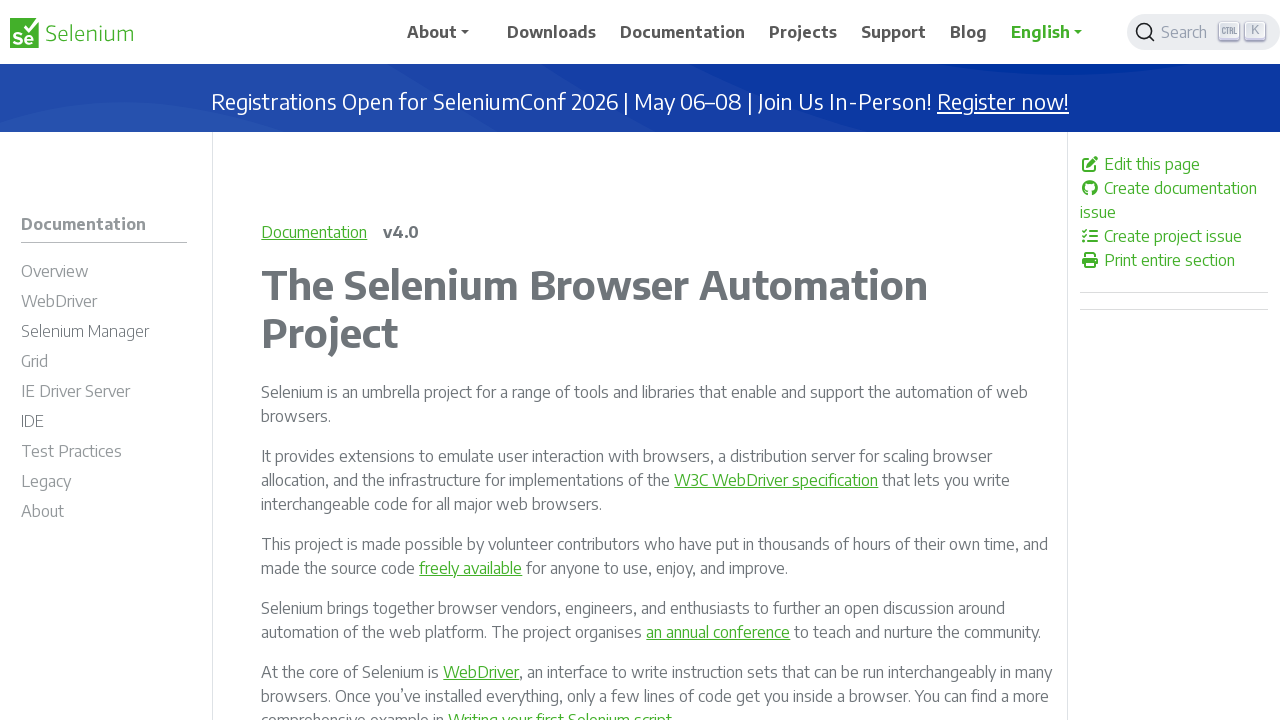

Extracted href attribute: /documentation/webdriver/support_features/
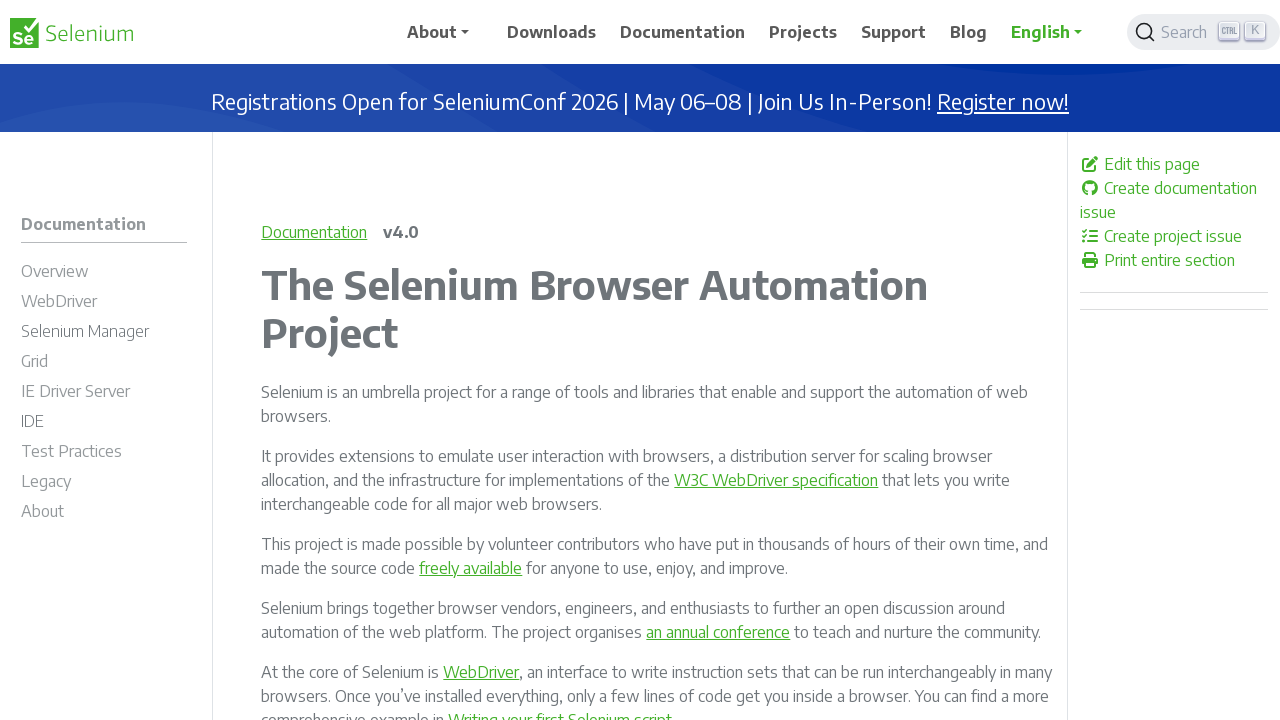

Extracted href attribute: /documentation/webdriver/support_features/expected_conditions/
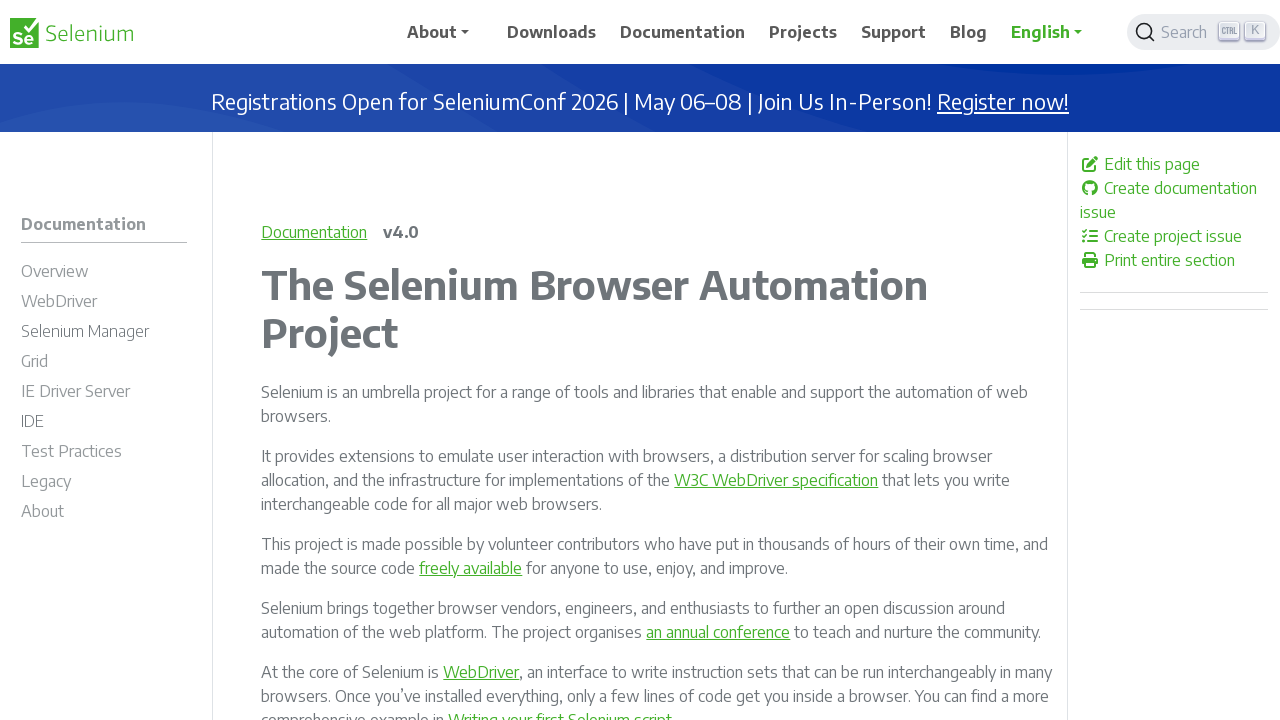

Extracted href attribute: /documentation/webdriver/support_features/listeners/
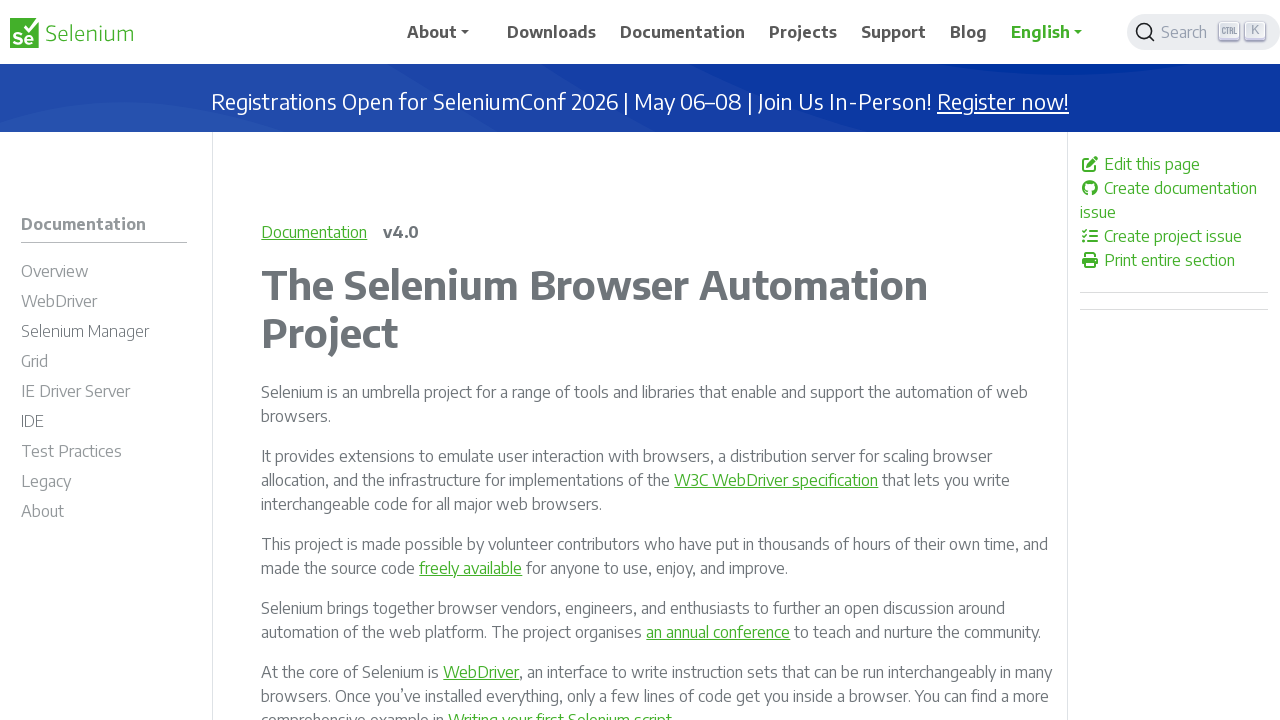

Extracted href attribute: /documentation/webdriver/support_features/colors/
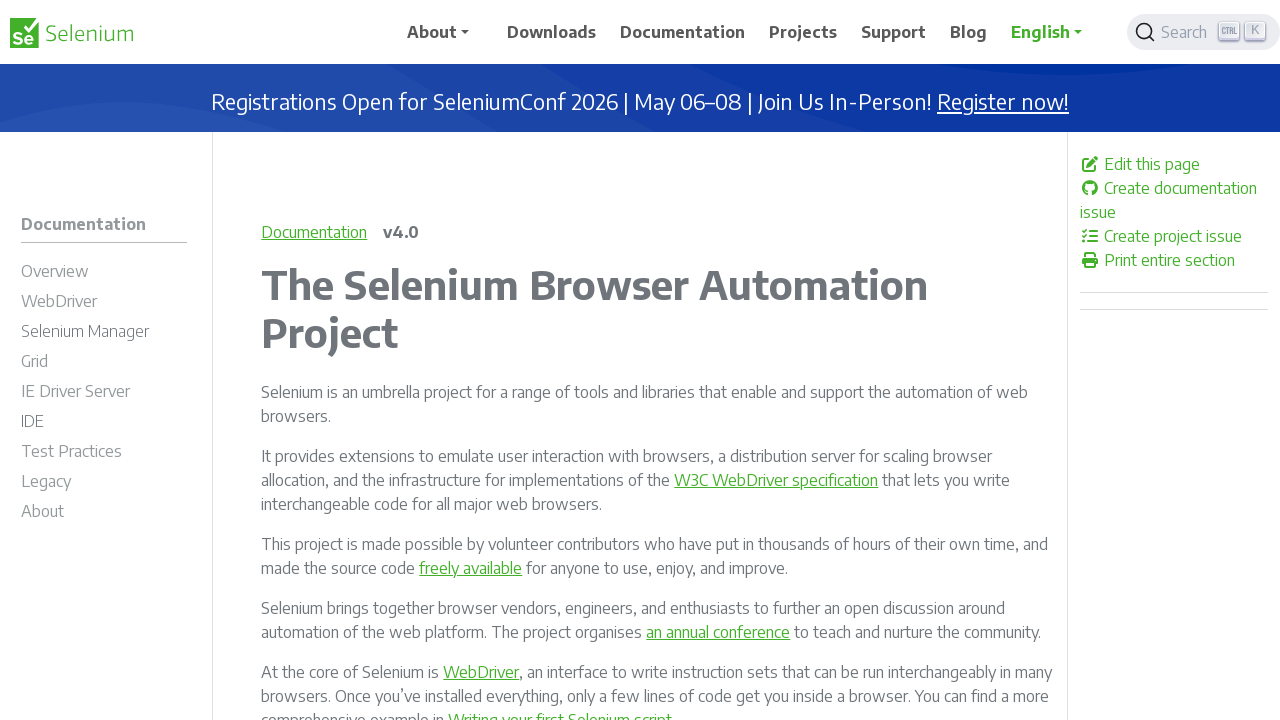

Extracted href attribute: /documentation/webdriver/support_features/select_lists/
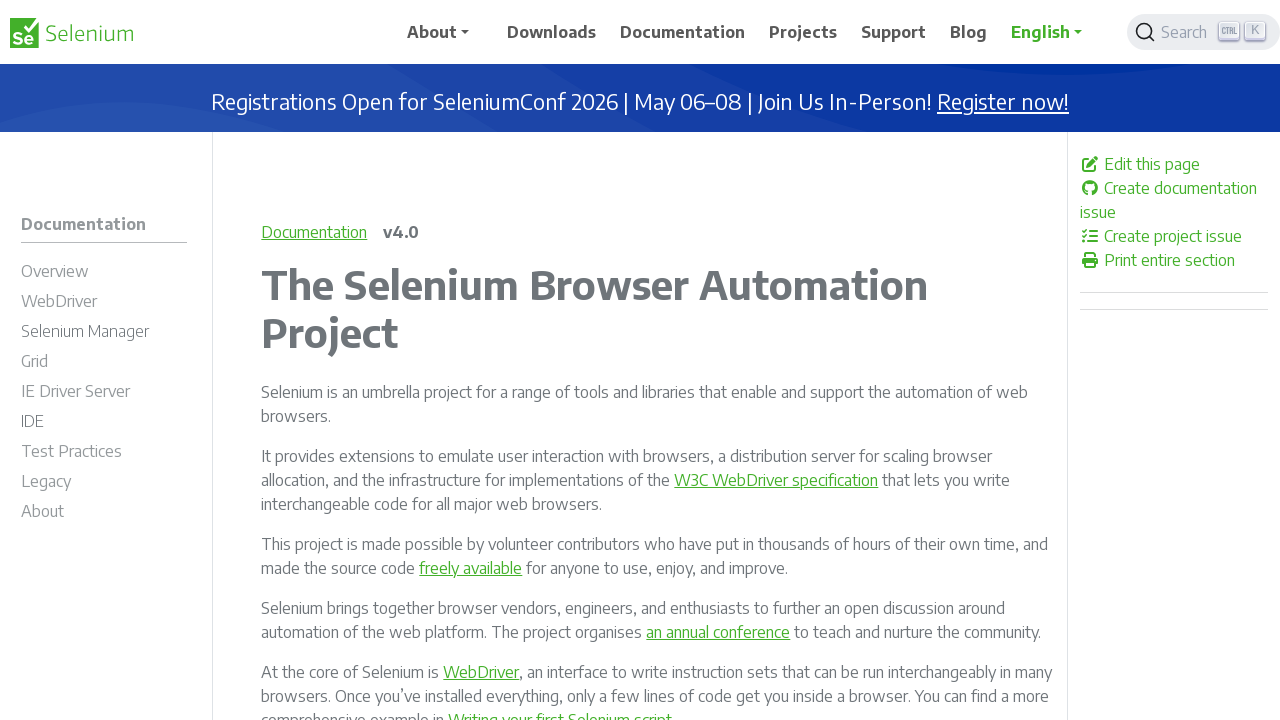

Extracted href attribute: /documentation/webdriver/support_features/thread_guard/
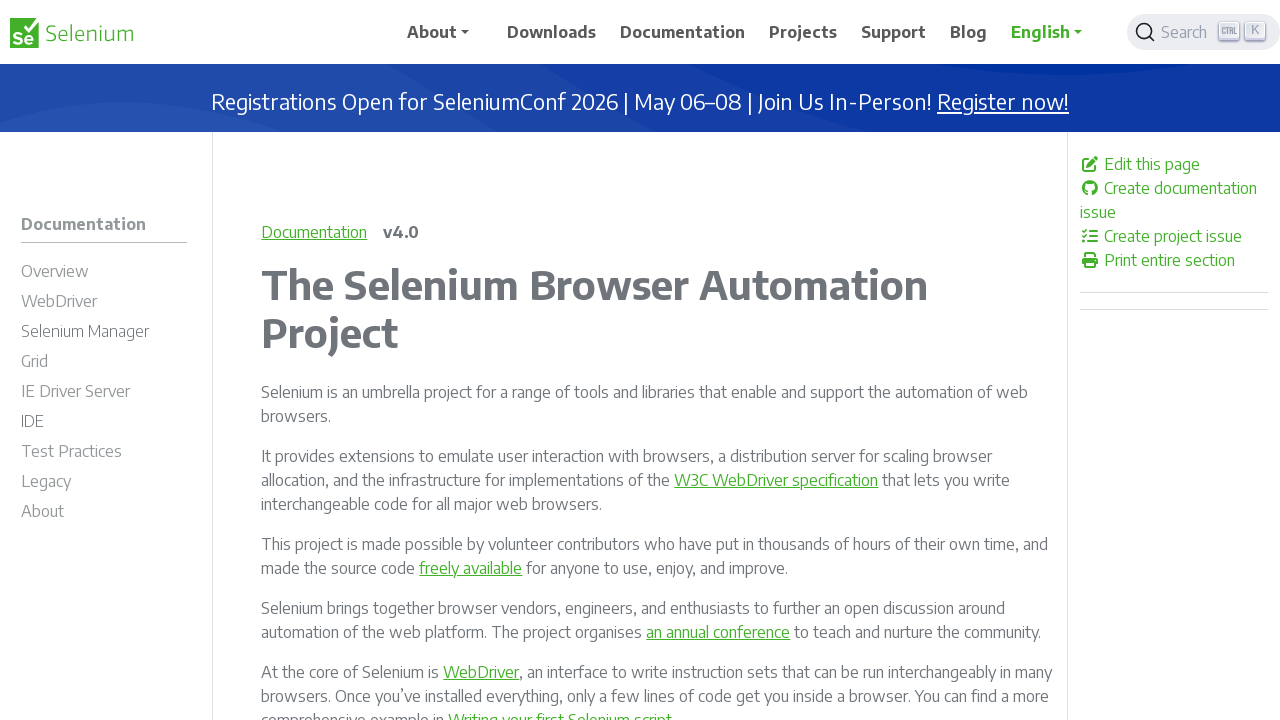

Extracted href attribute: /documentation/webdriver/troubleshooting/
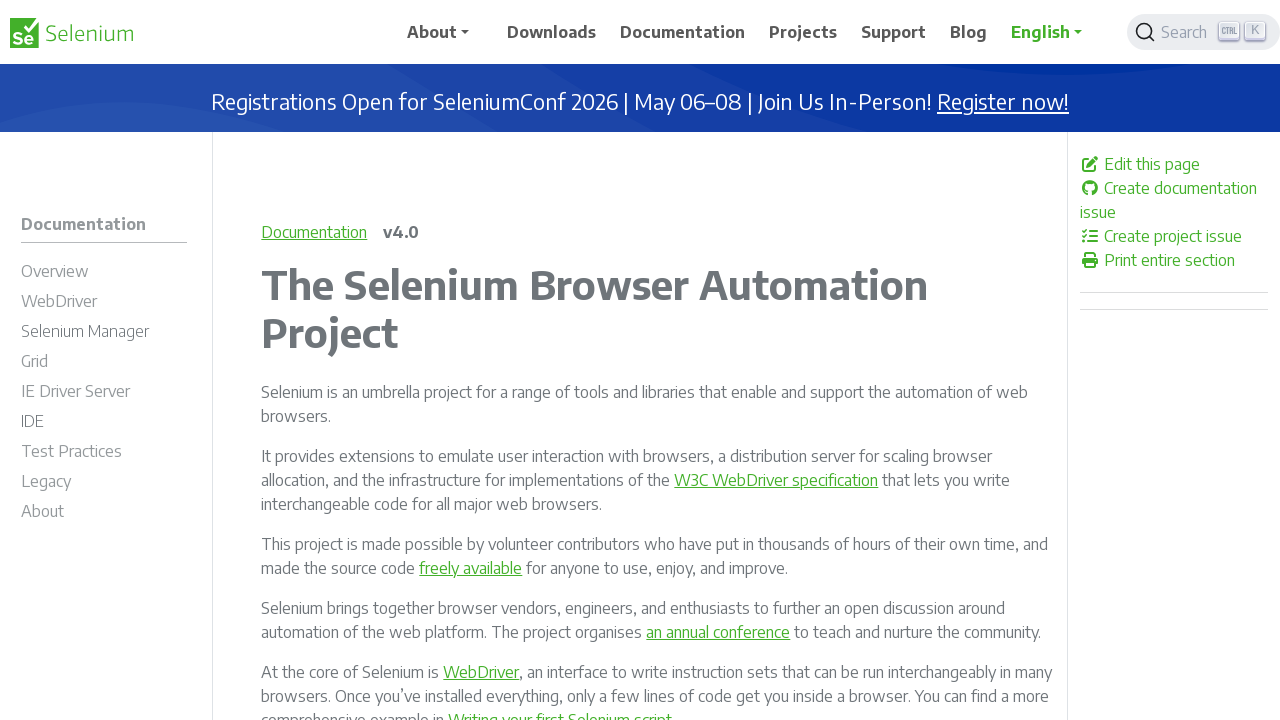

Extracted href attribute: /documentation/webdriver/troubleshooting/errors/
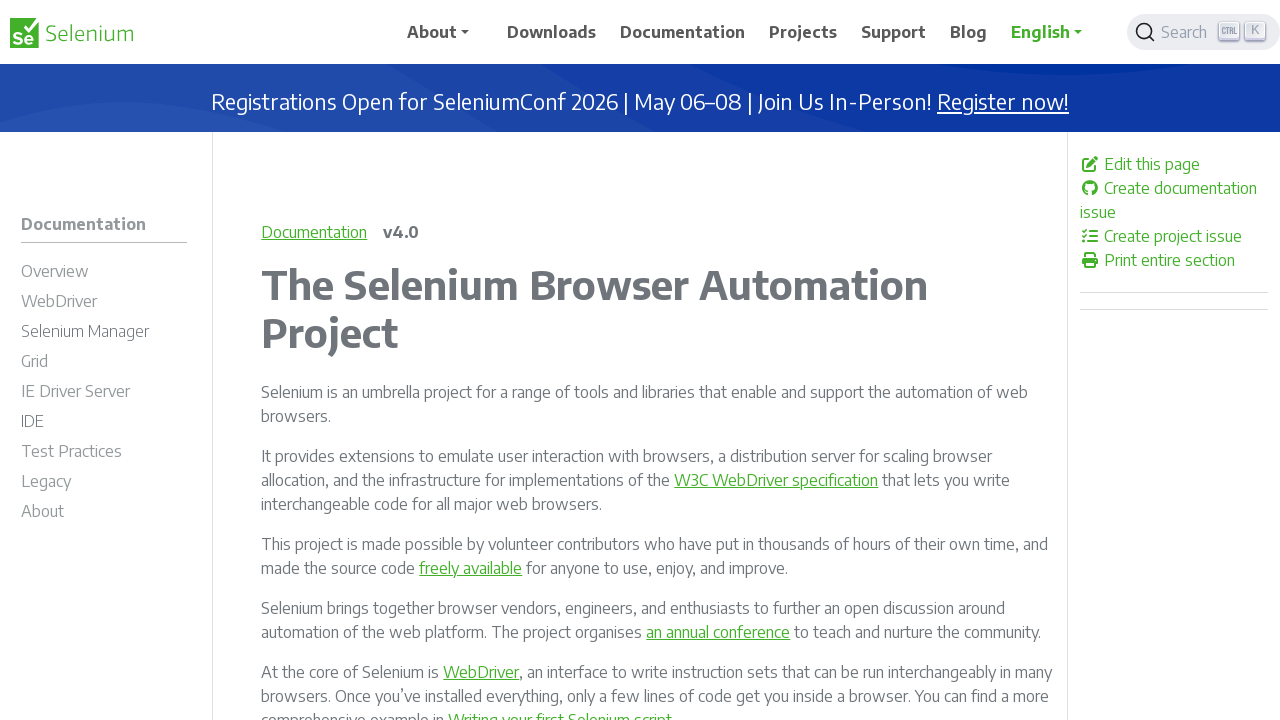

Extracted href attribute: /documentation/webdriver/troubleshooting/errors/driver_location/
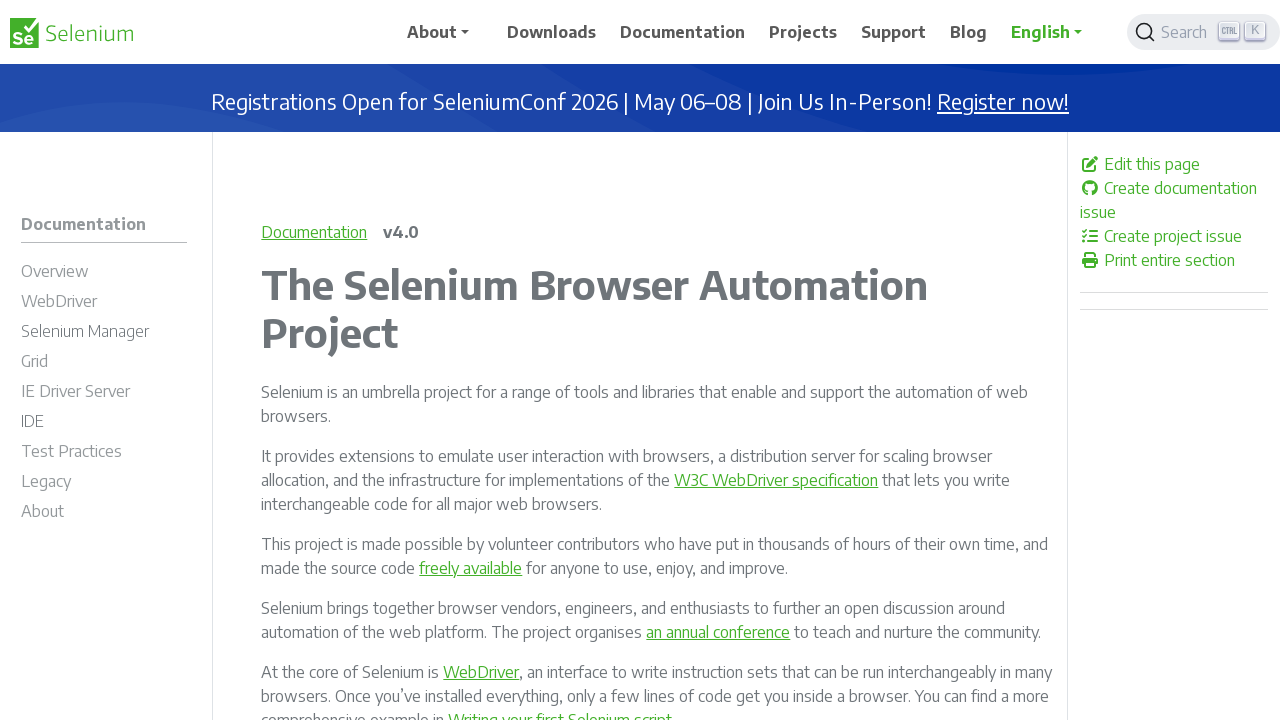

Extracted href attribute: /documentation/webdriver/troubleshooting/logging/
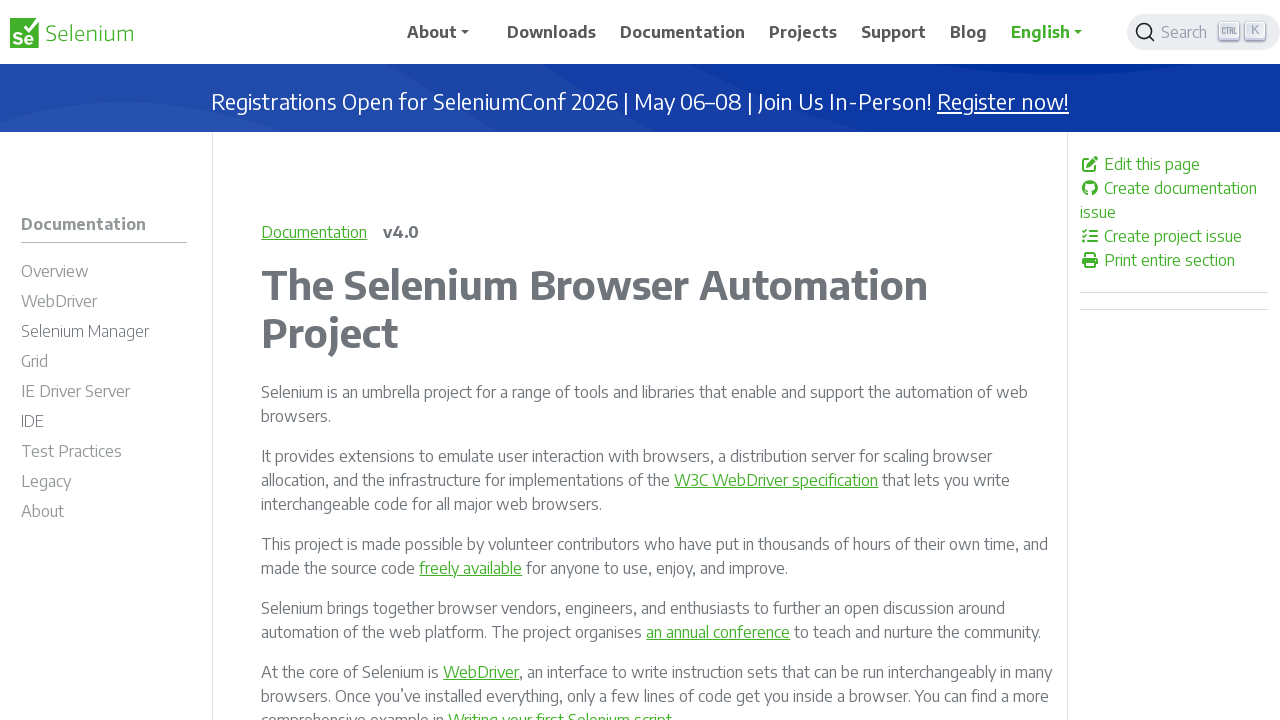

Extracted href attribute: /documentation/webdriver/troubleshooting/upgrade_to_selenium_4/
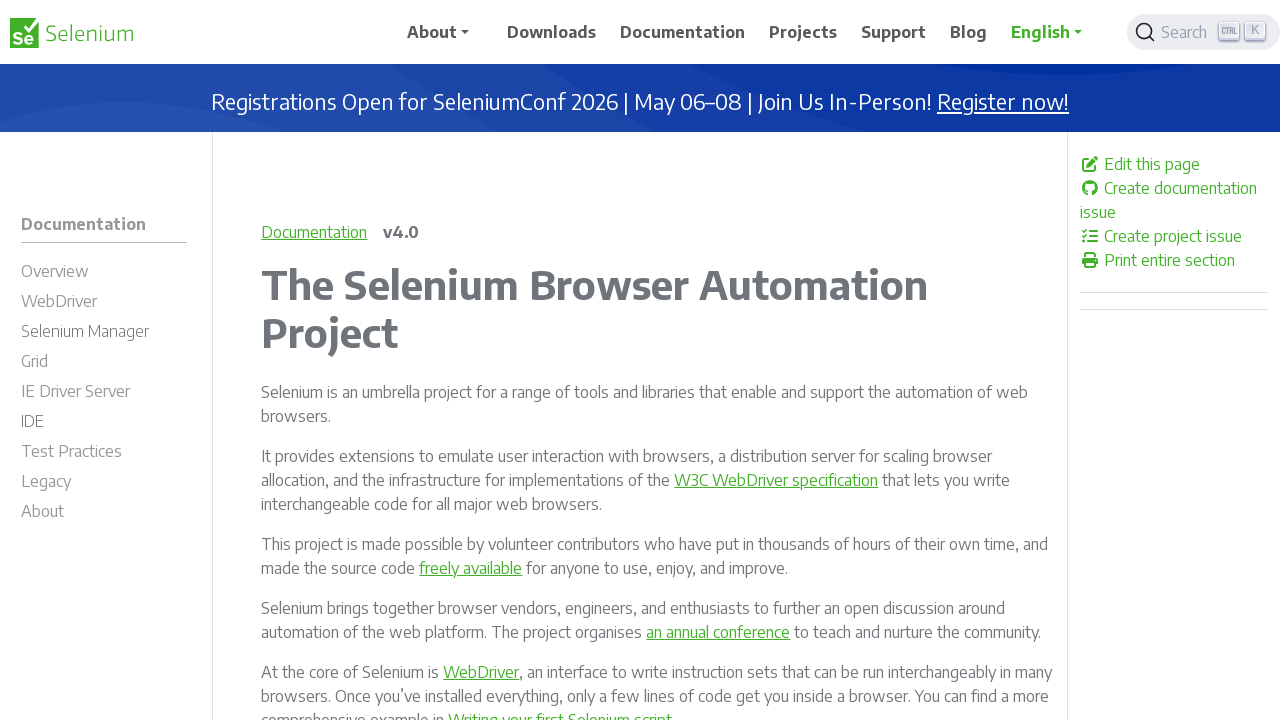

Extracted href attribute: /documentation/selenium_manager/
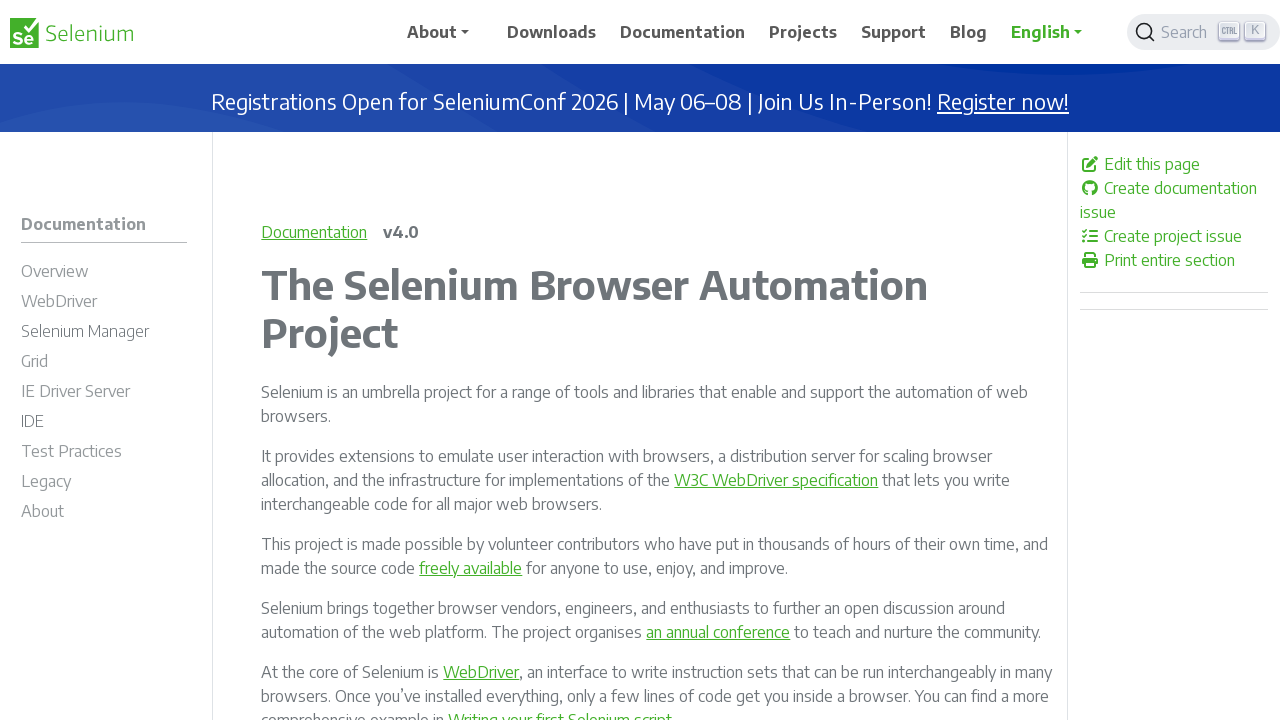

Extracted href attribute: /documentation/grid/
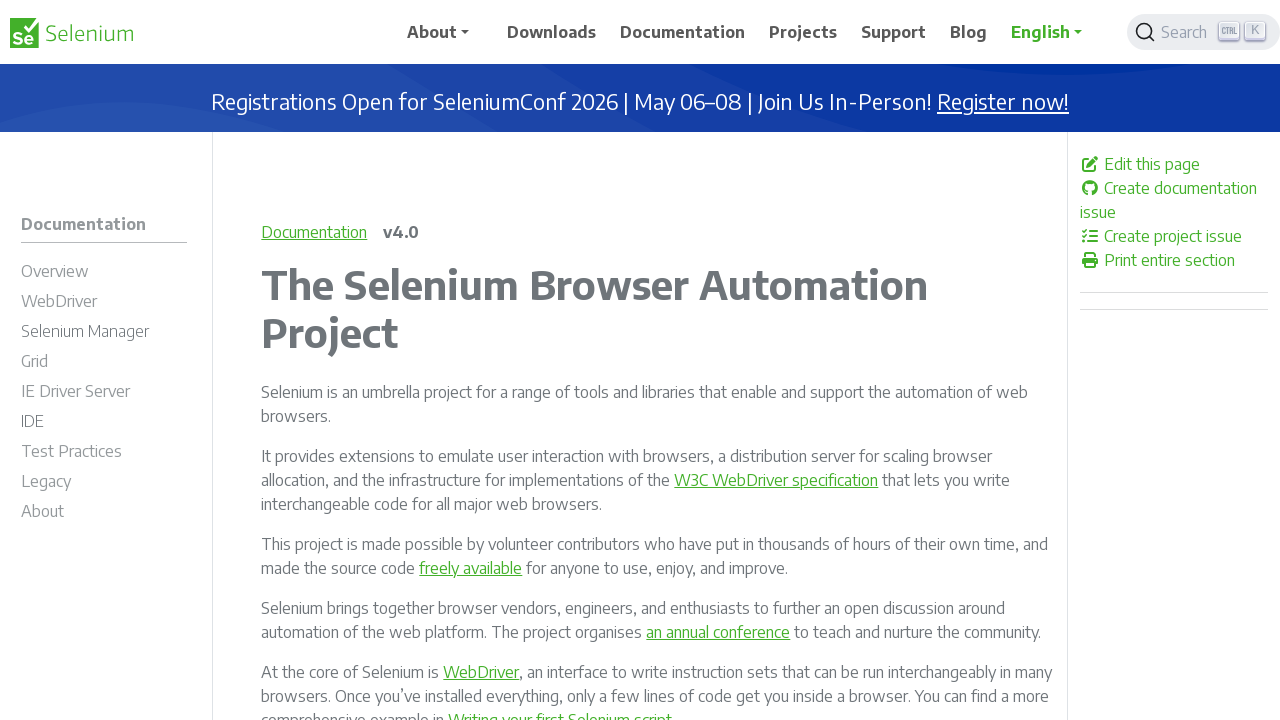

Extracted href attribute: /documentation/grid/getting_started/
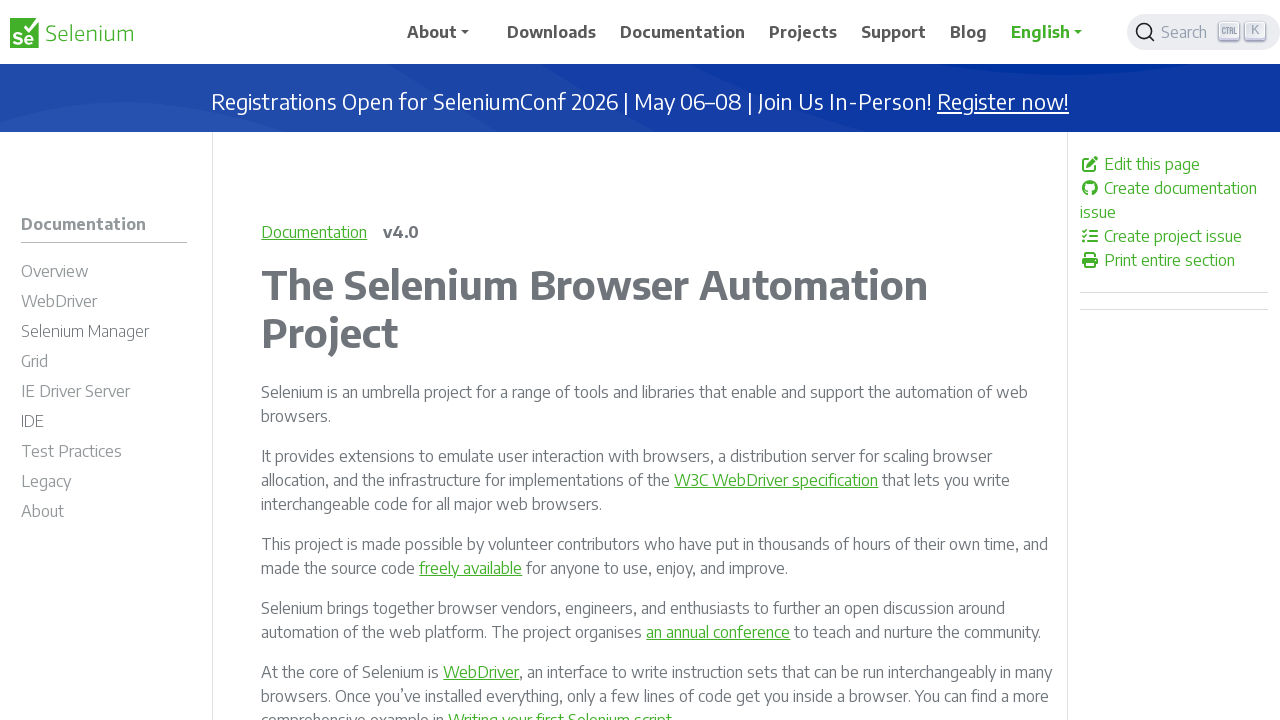

Extracted href attribute: /documentation/grid/applicability/
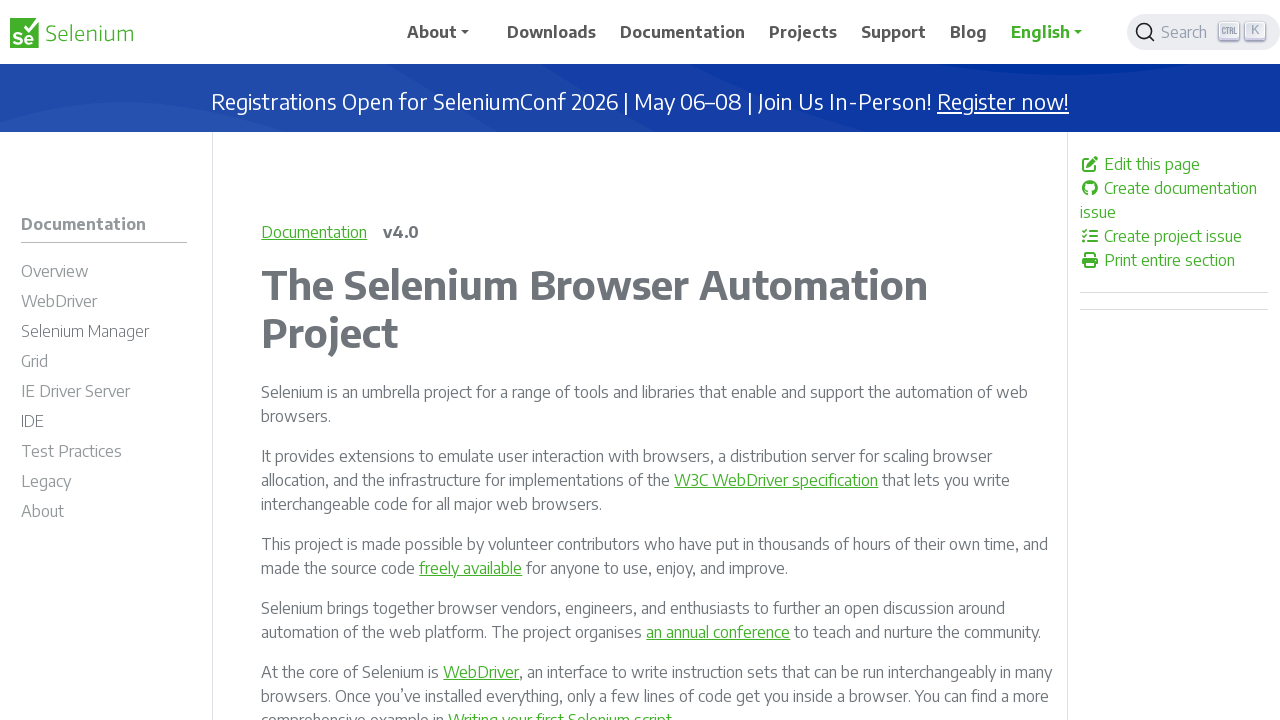

Extracted href attribute: /documentation/grid/components/
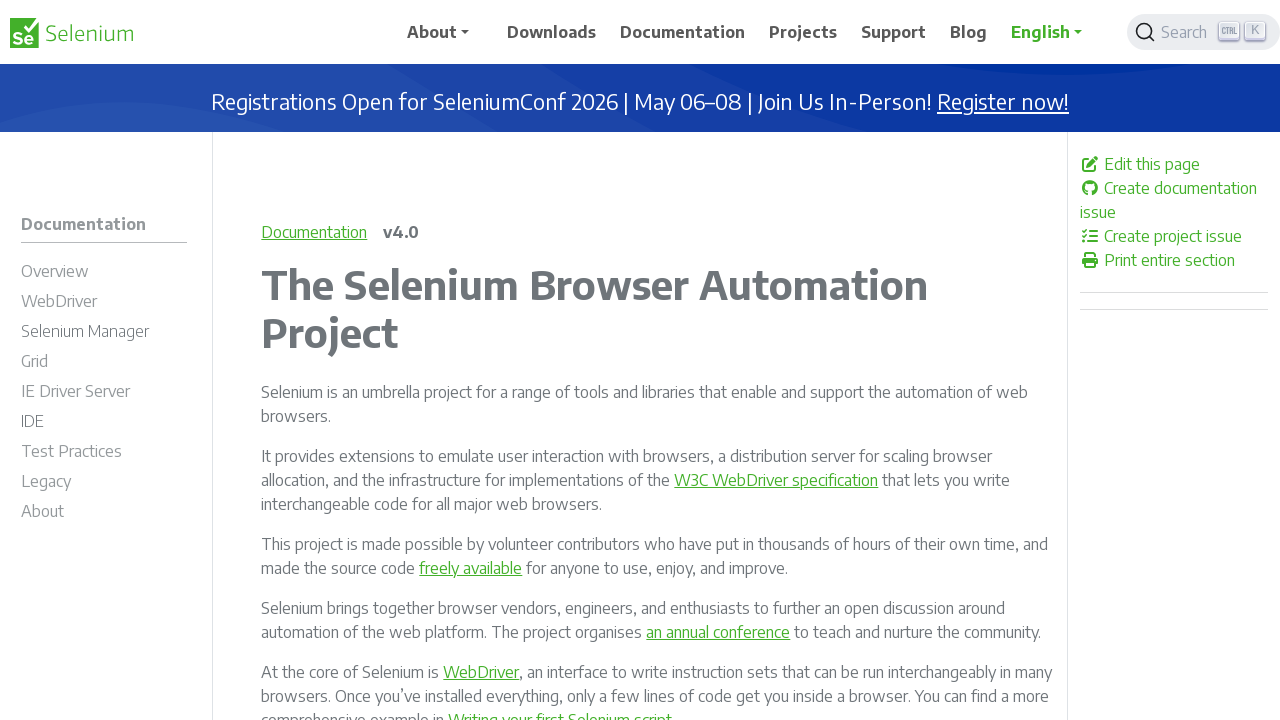

Extracted href attribute: /documentation/grid/configuration/
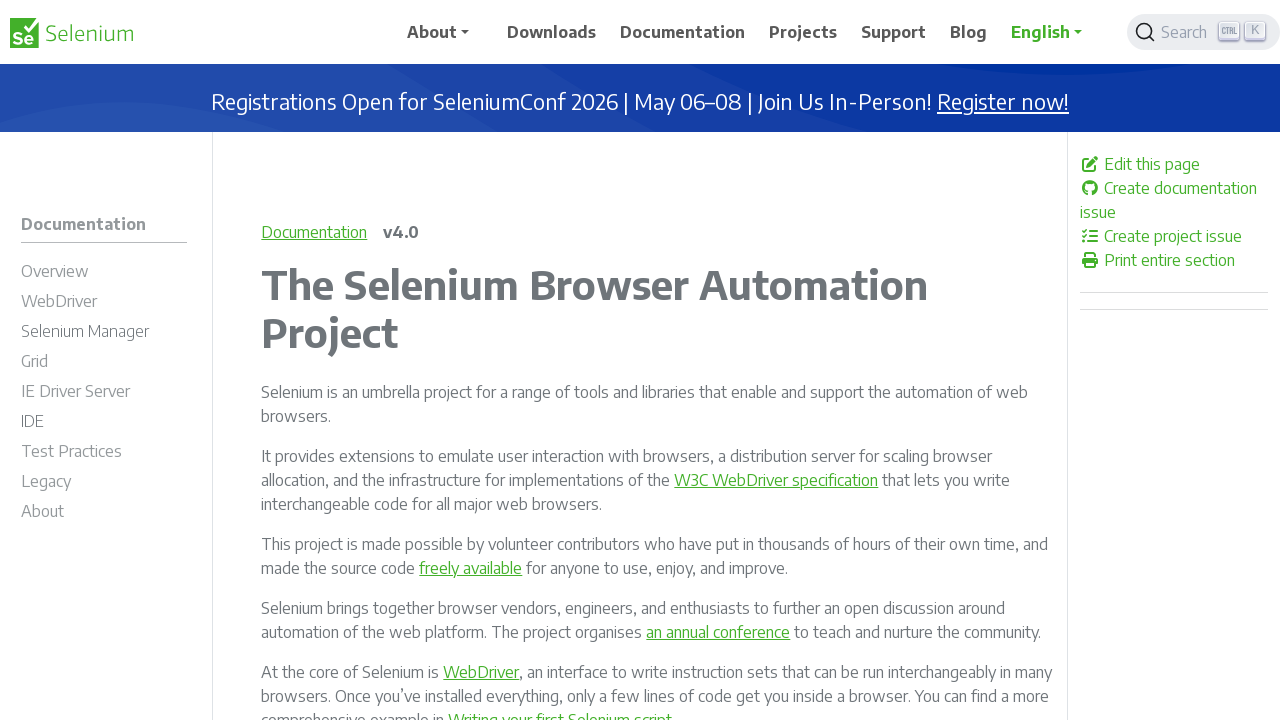

Extracted href attribute: /documentation/grid/configuration/help/
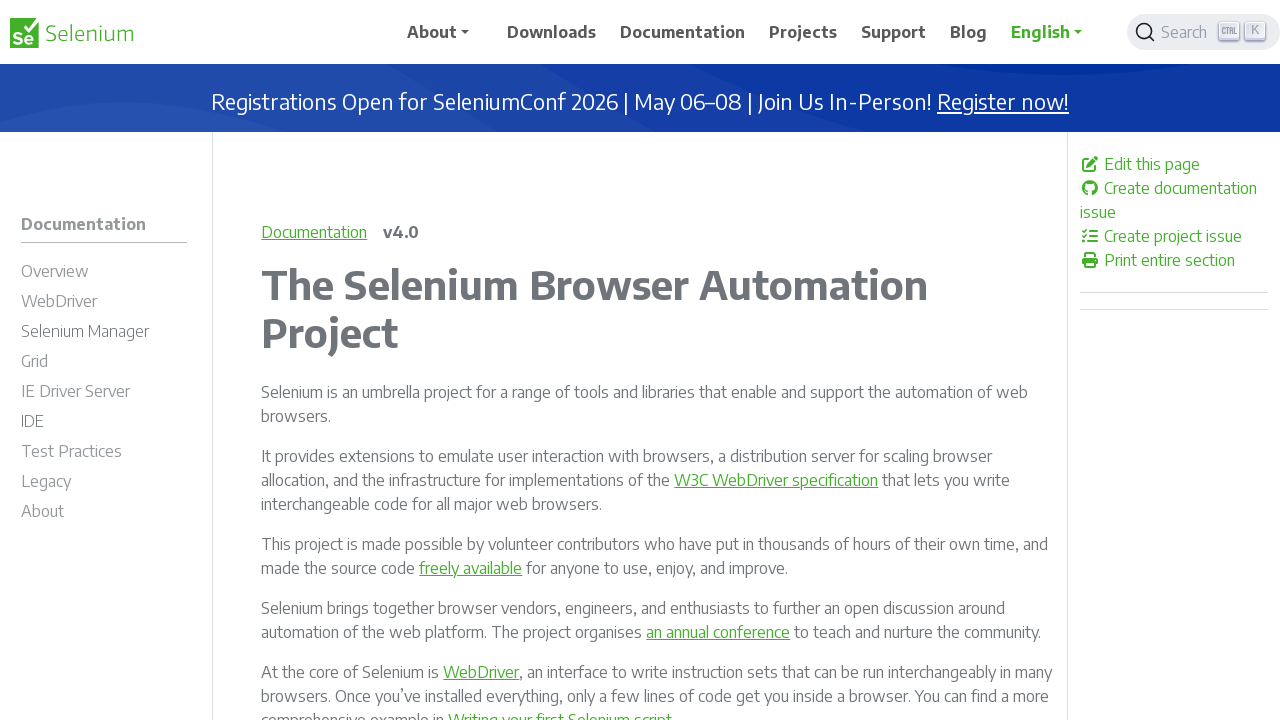

Extracted href attribute: /documentation/grid/configuration/cli_options/
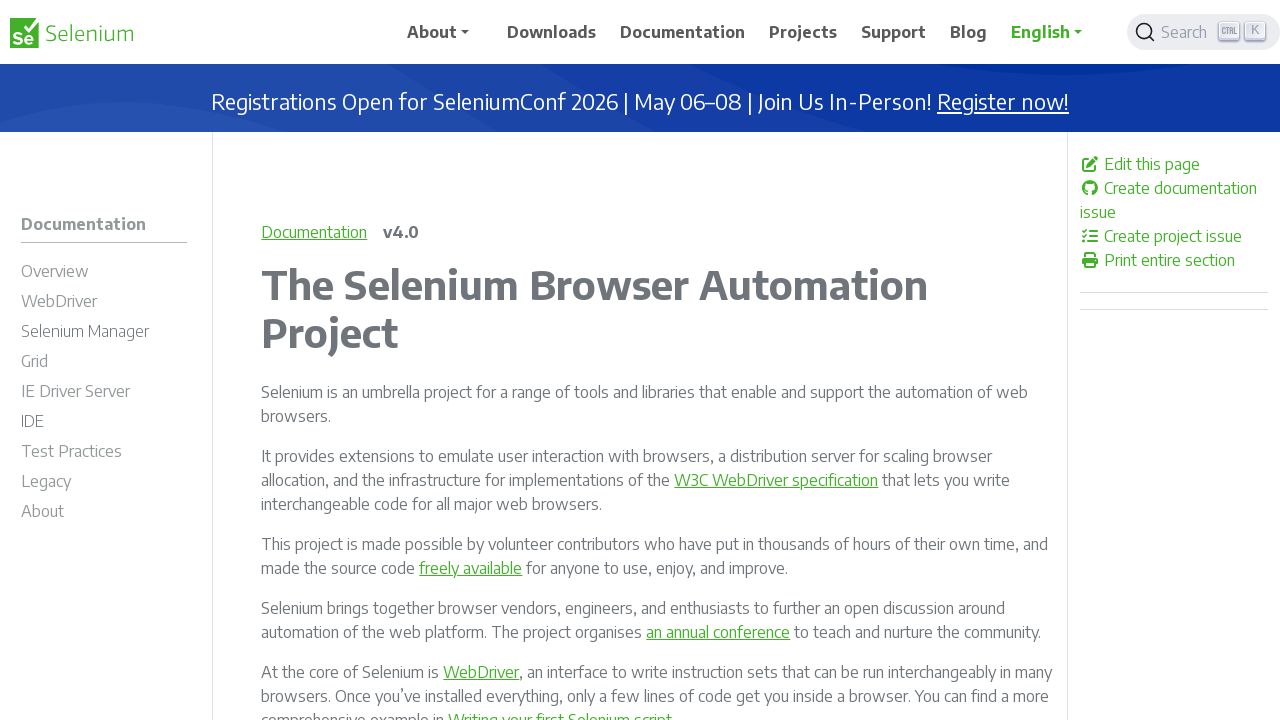

Extracted href attribute: /documentation/grid/configuration/toml_options/
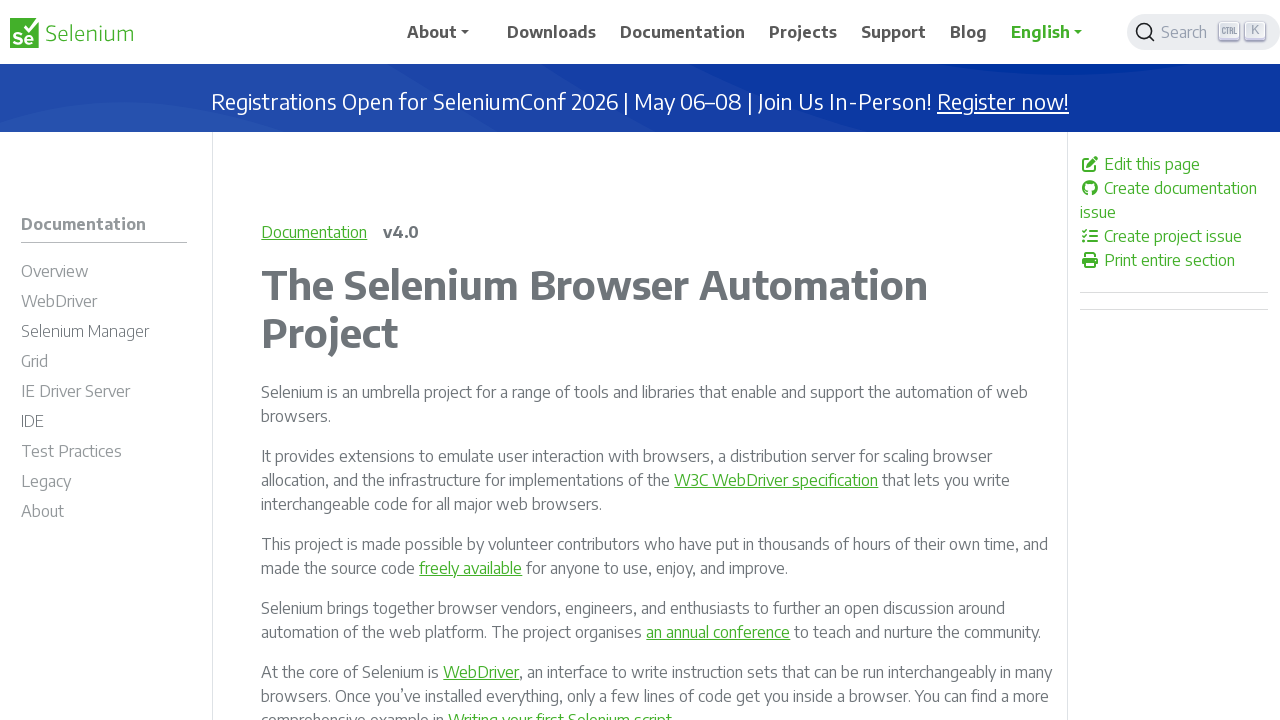

Extracted href attribute: /documentation/grid/architecture/
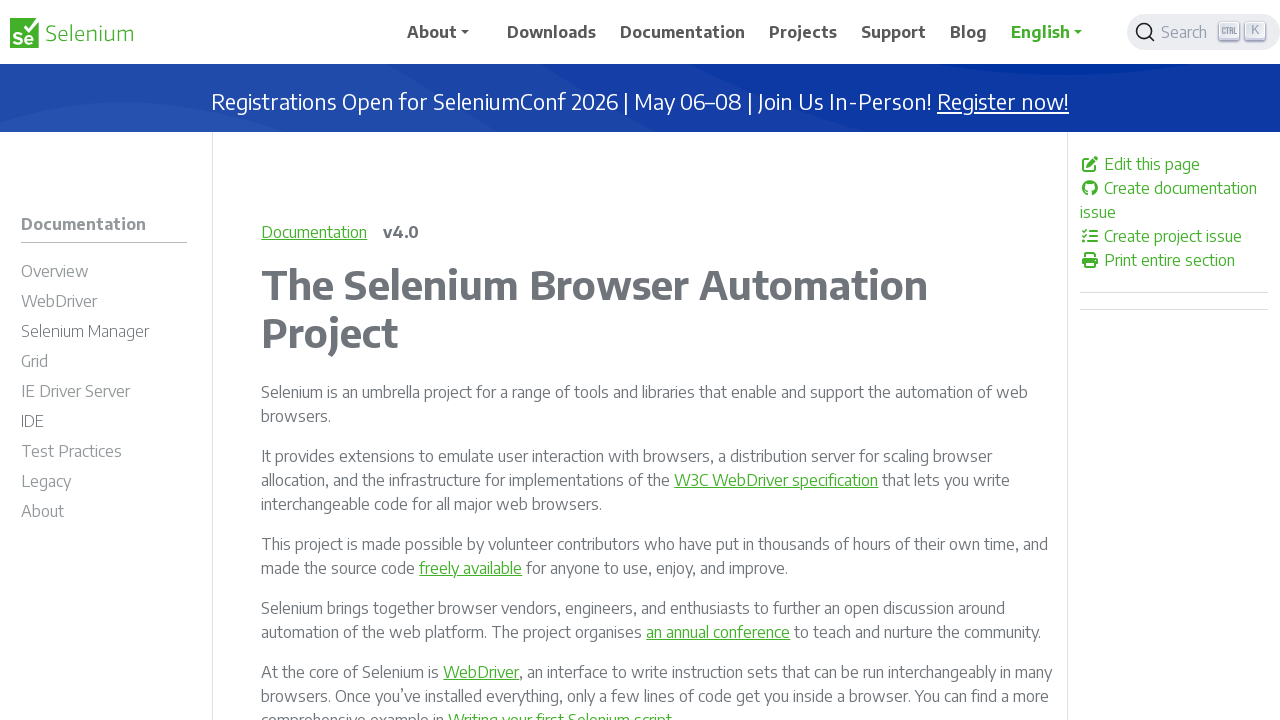

Extracted href attribute: /documentation/grid/advanced_features/
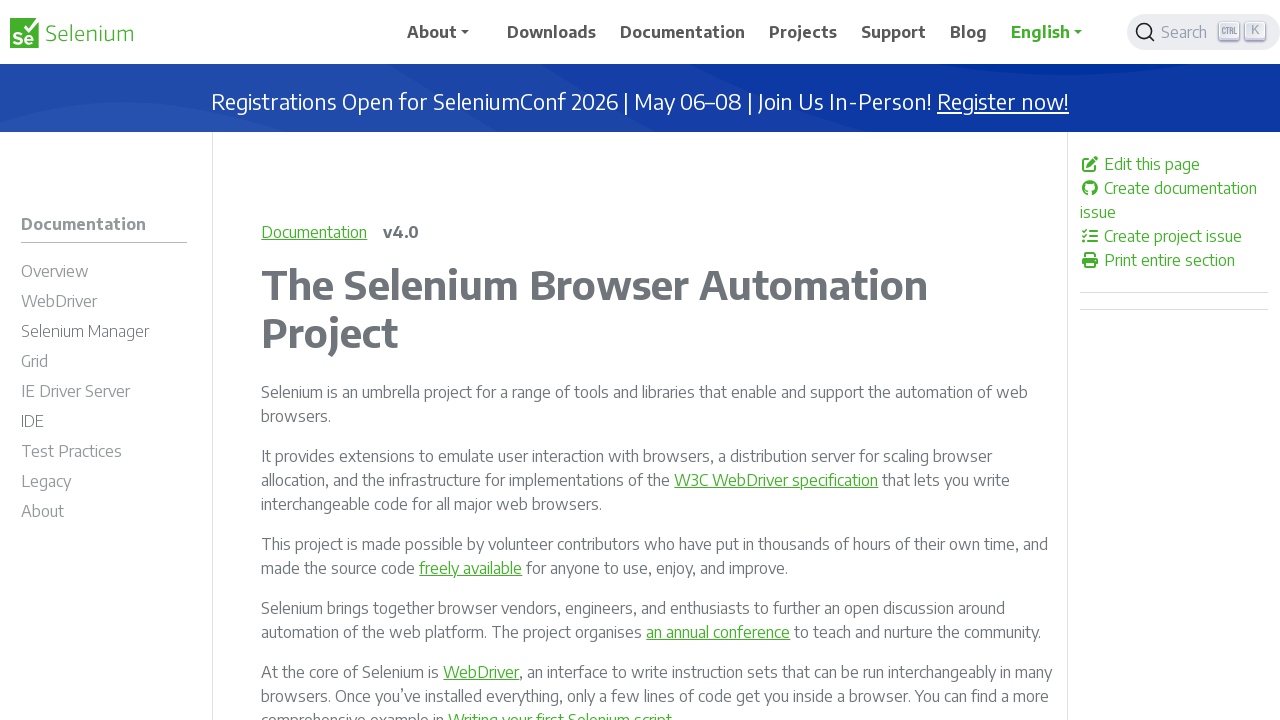

Extracted href attribute: /documentation/grid/advanced_features/observability/
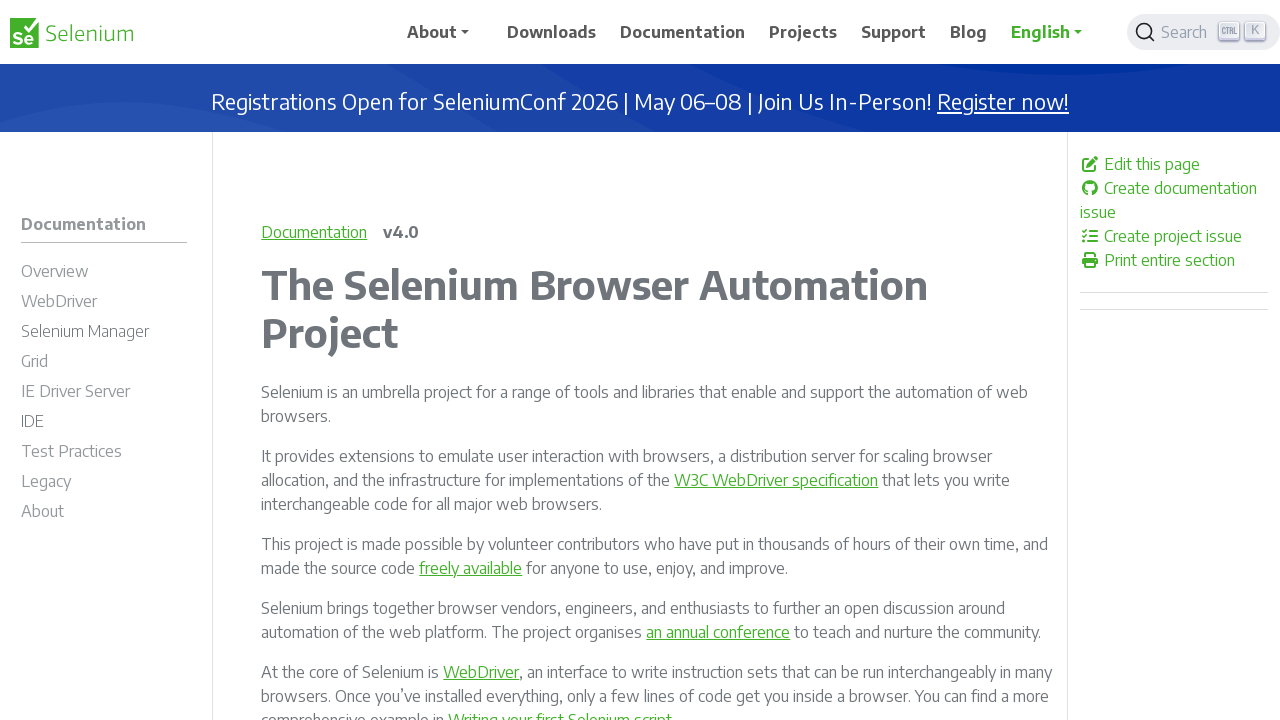

Extracted href attribute: /documentation/grid/advanced_features/graphql_support/
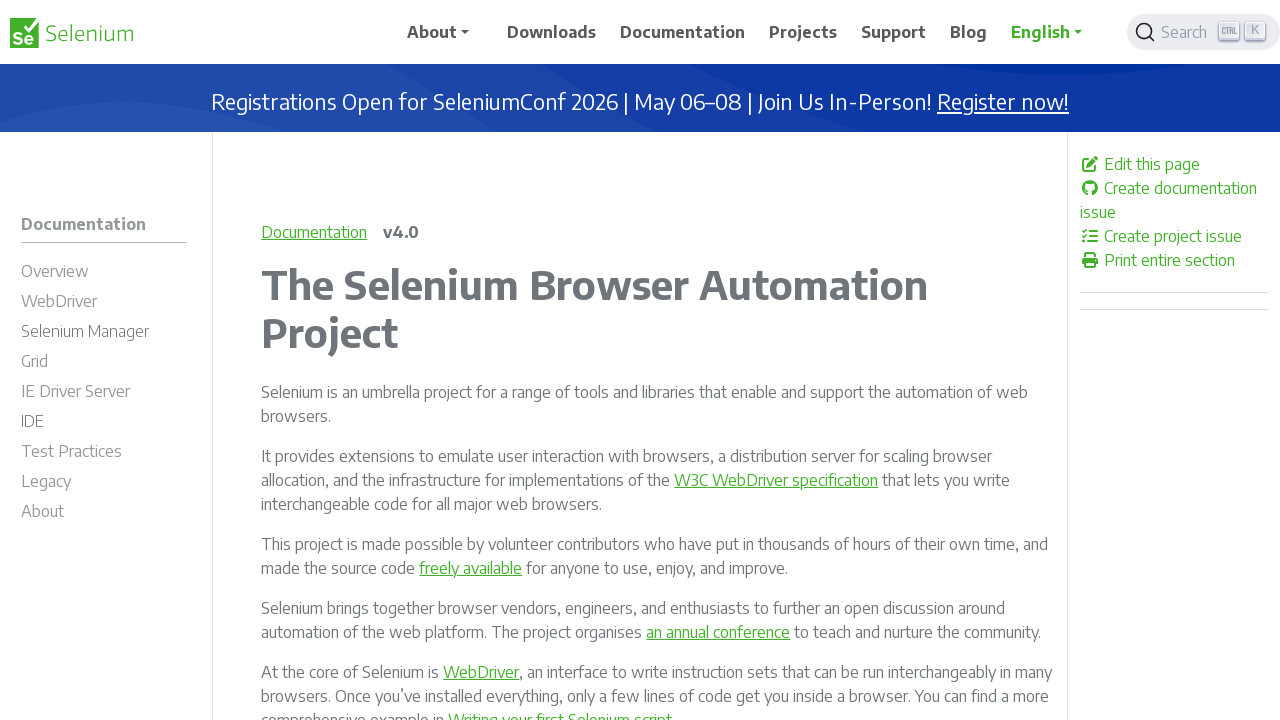

Extracted href attribute: /documentation/grid/advanced_features/endpoints/
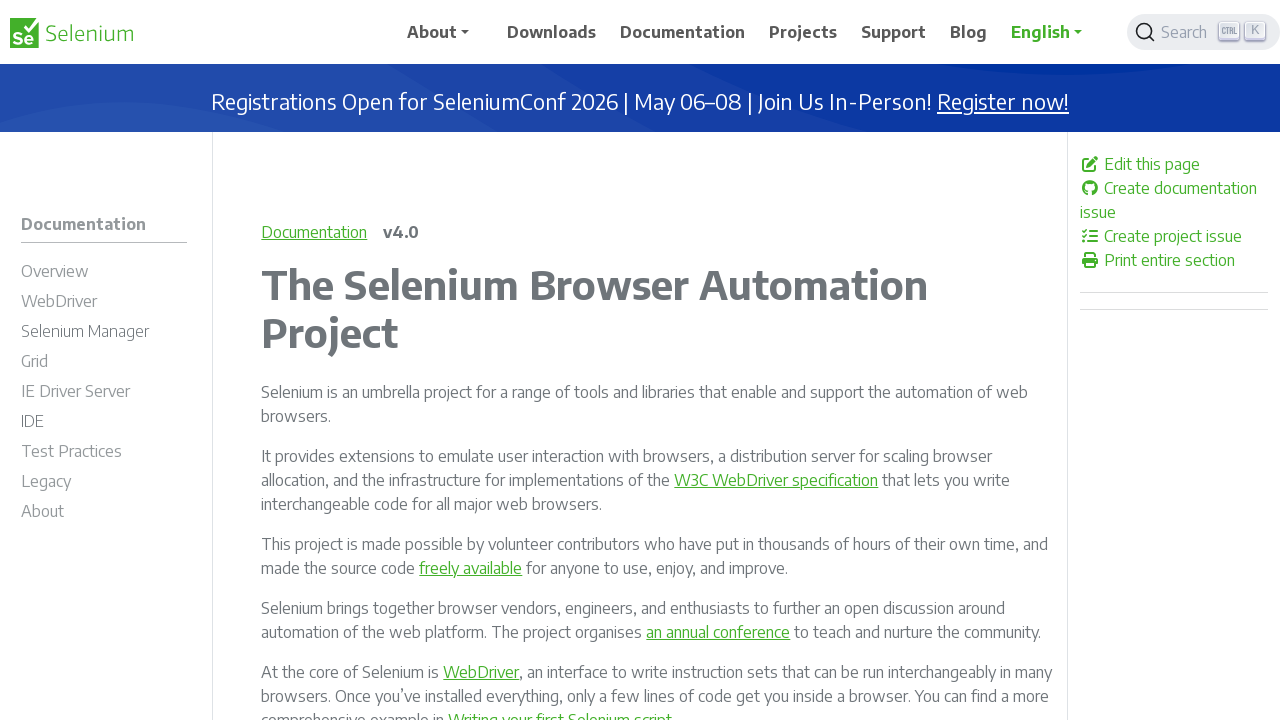

Extracted href attribute: /documentation/grid/advanced_features/customize_node/
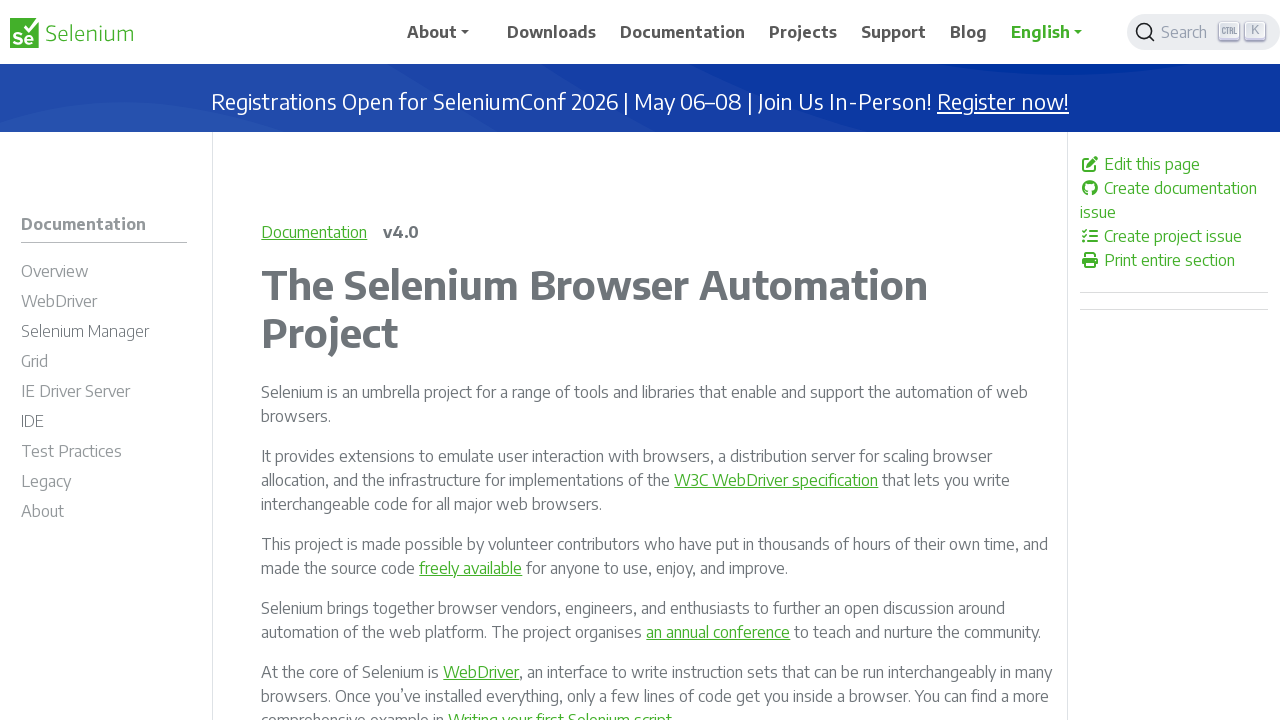

Extracted href attribute: /documentation/grid/advanced_features/external_datastore/
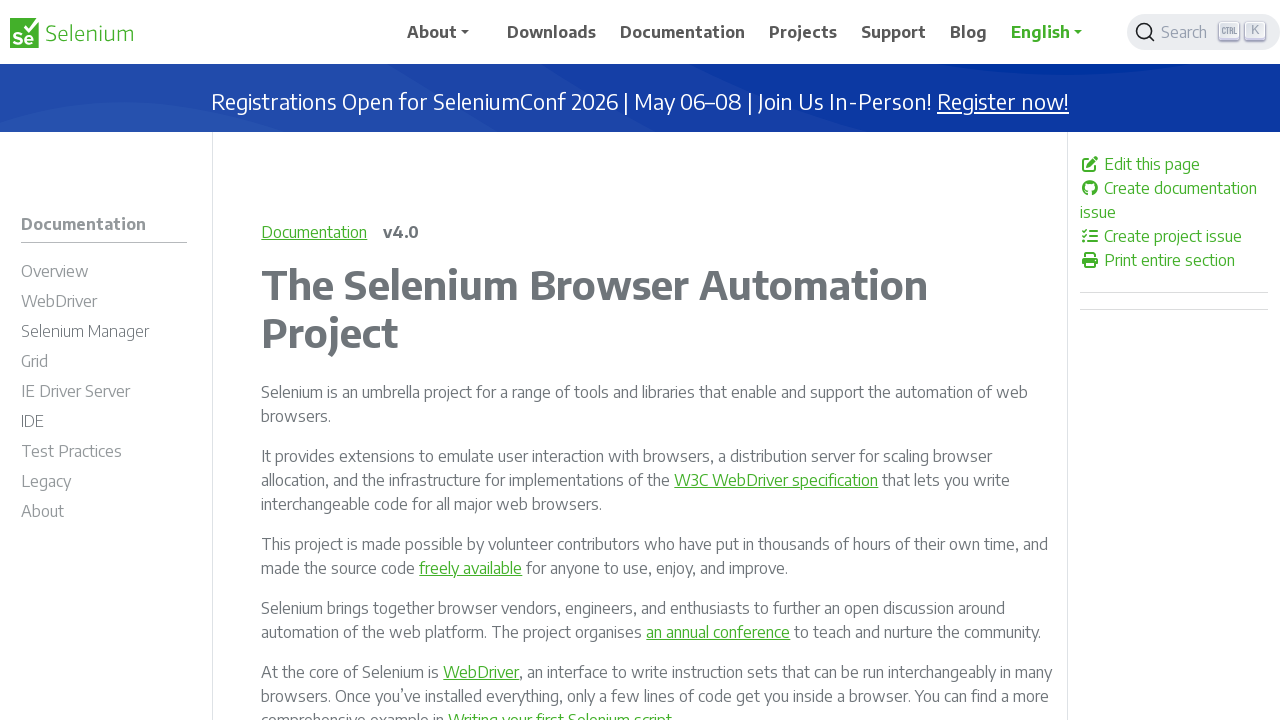

Extracted href attribute: /documentation/ie_driver_server/
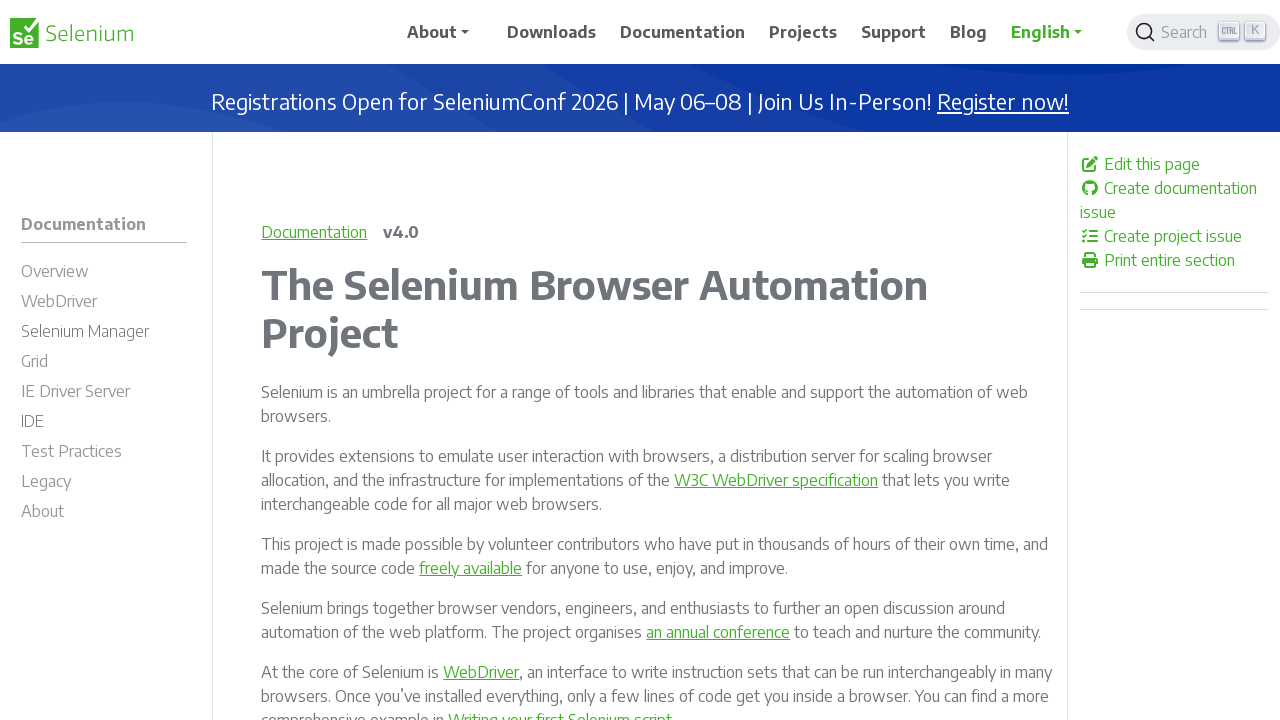

Extracted href attribute: /documentation/ie_driver_server/internals/
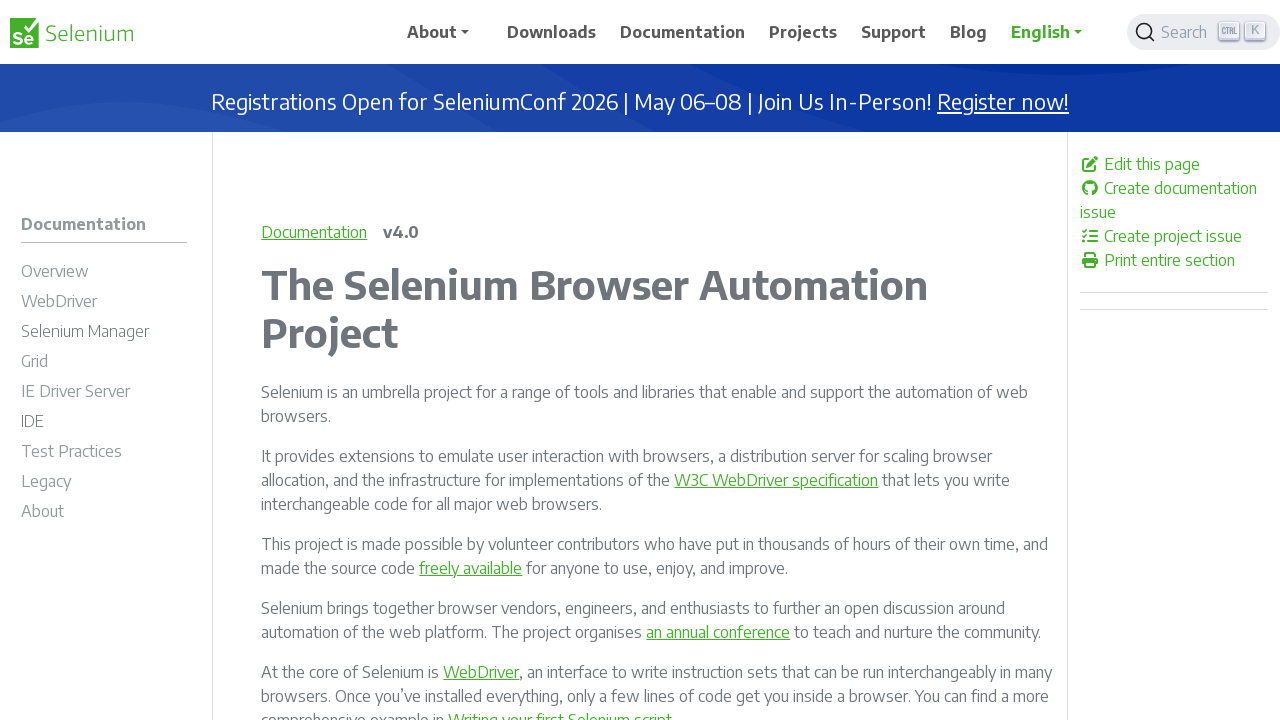

Extracted href attribute: /documentation/ide/
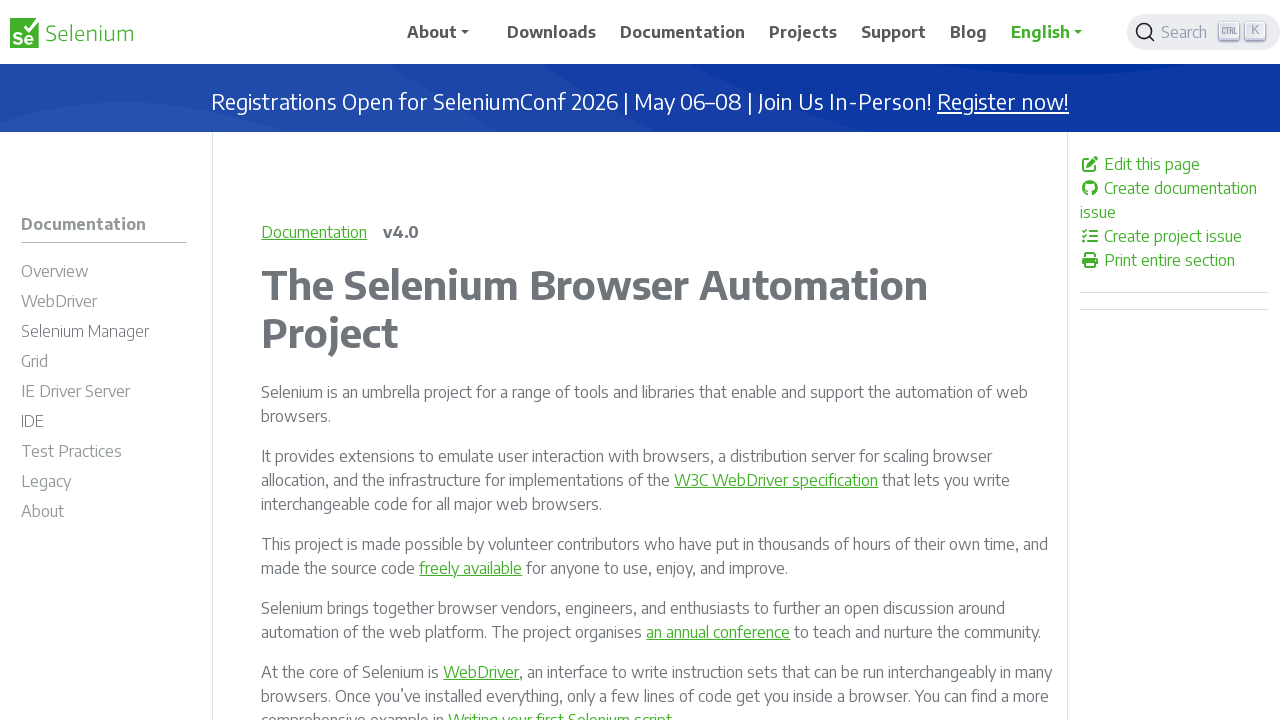

Extracted href attribute: /documentation/test_practices/
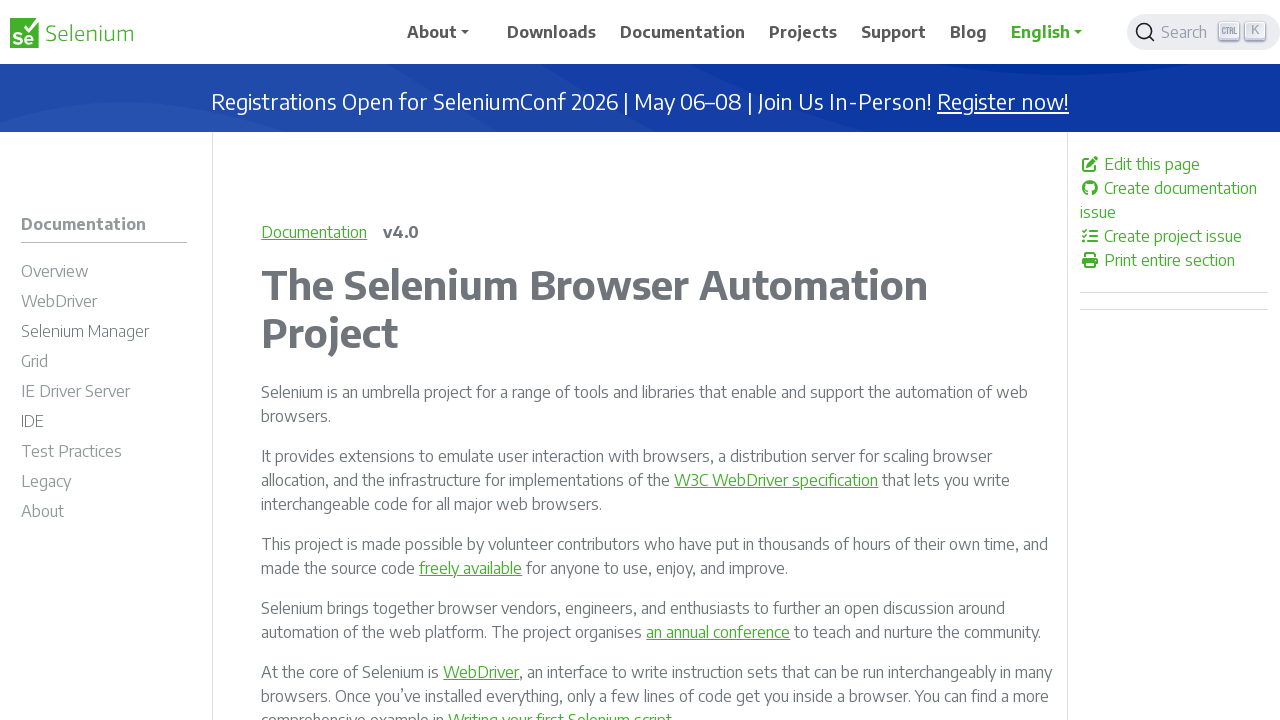

Extracted href attribute: /documentation/test_practices/design_strategies/
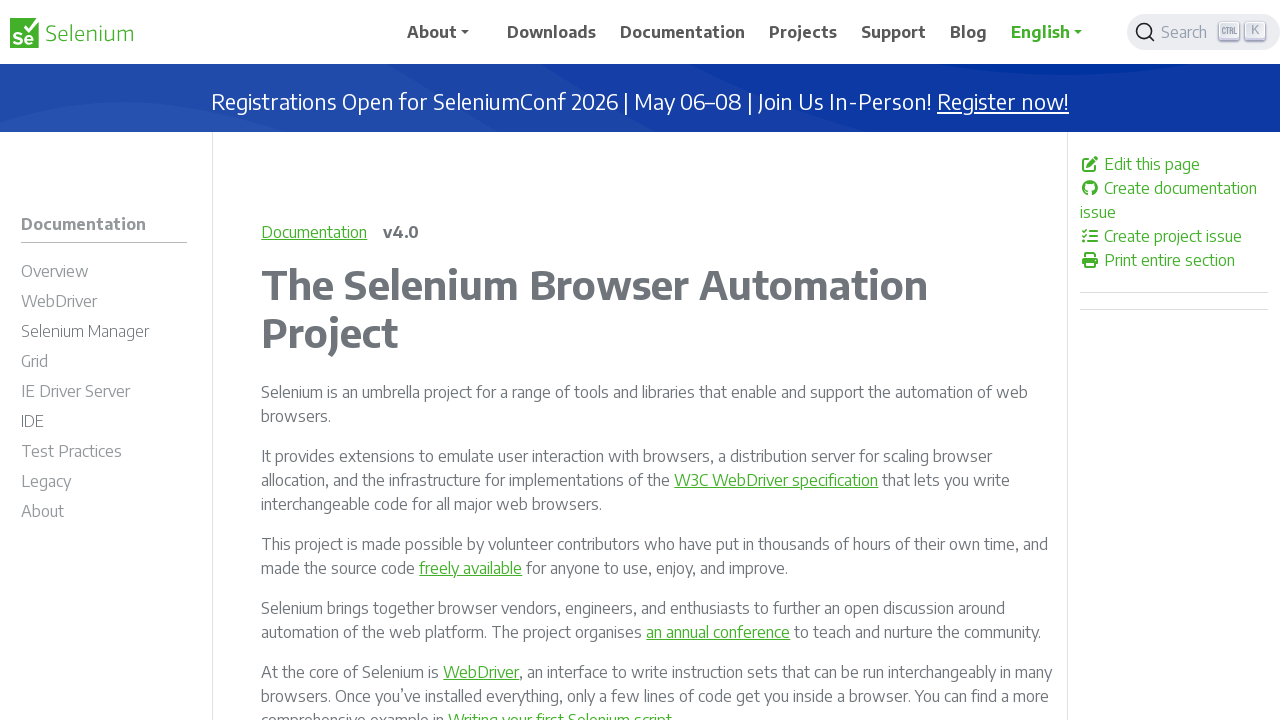

Extracted href attribute: /documentation/test_practices/overview/
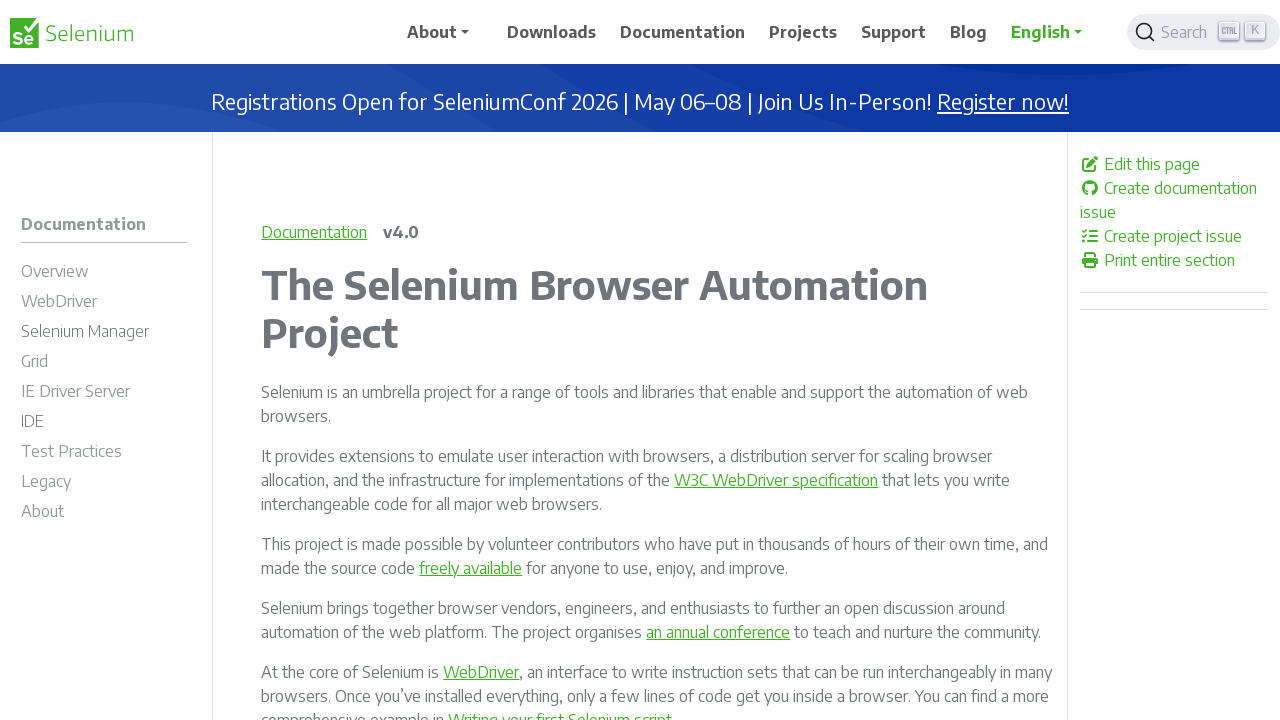

Extracted href attribute: /documentation/test_practices/testing_types/
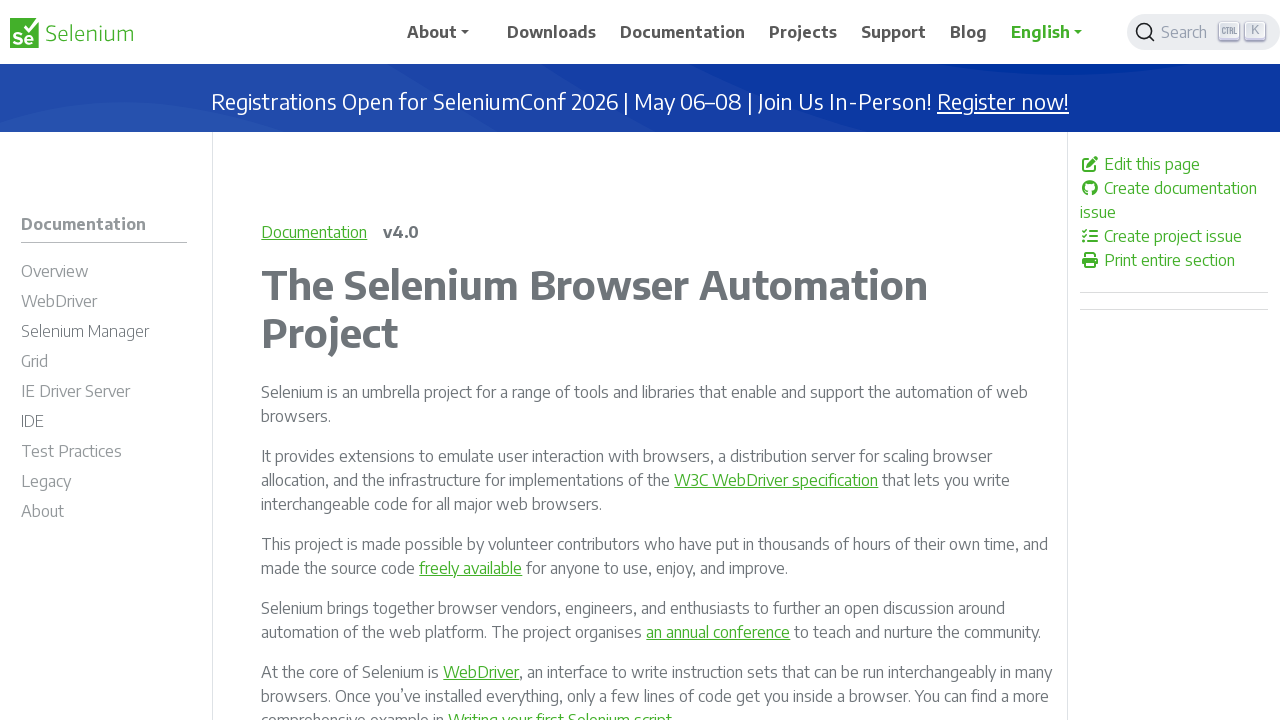

Extracted href attribute: /documentation/test_practices/encouraged/
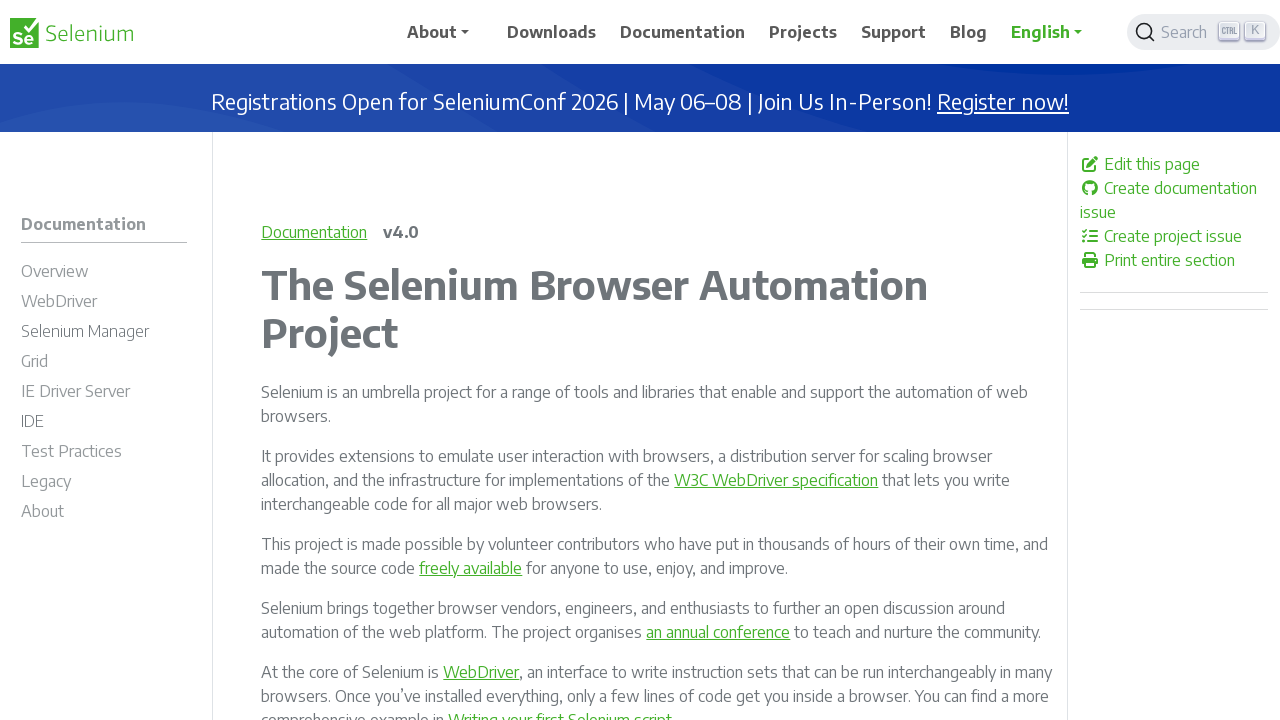

Extracted href attribute: /documentation/test_practices/encouraged/page_object_models/
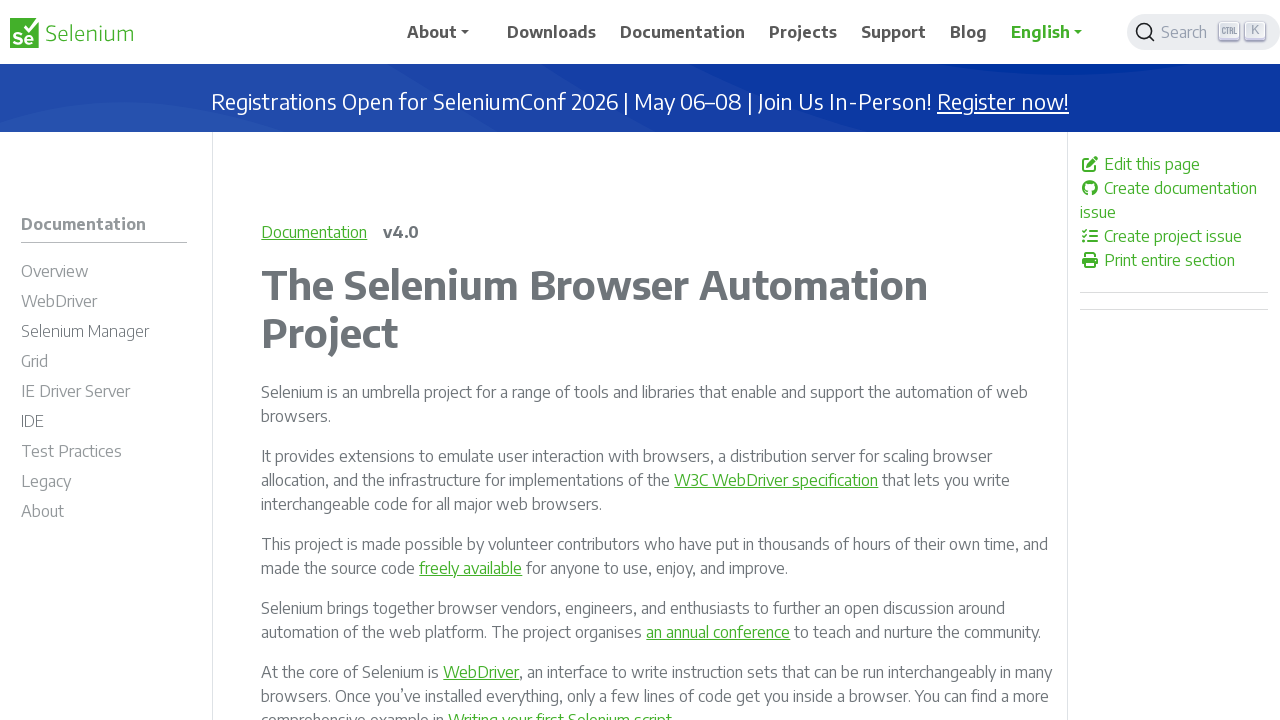

Extracted href attribute: /documentation/test_practices/encouraged/domain_specific_language/
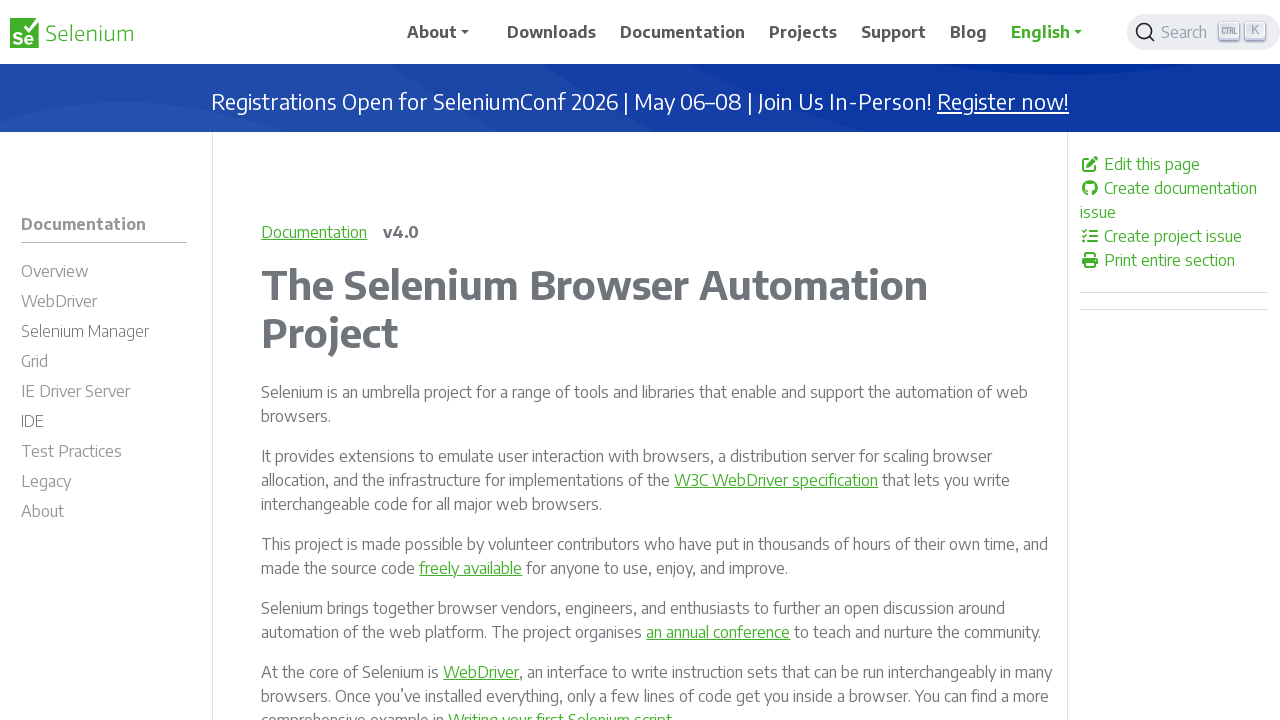

Extracted href attribute: /documentation/test_practices/encouraged/generating_application_state/
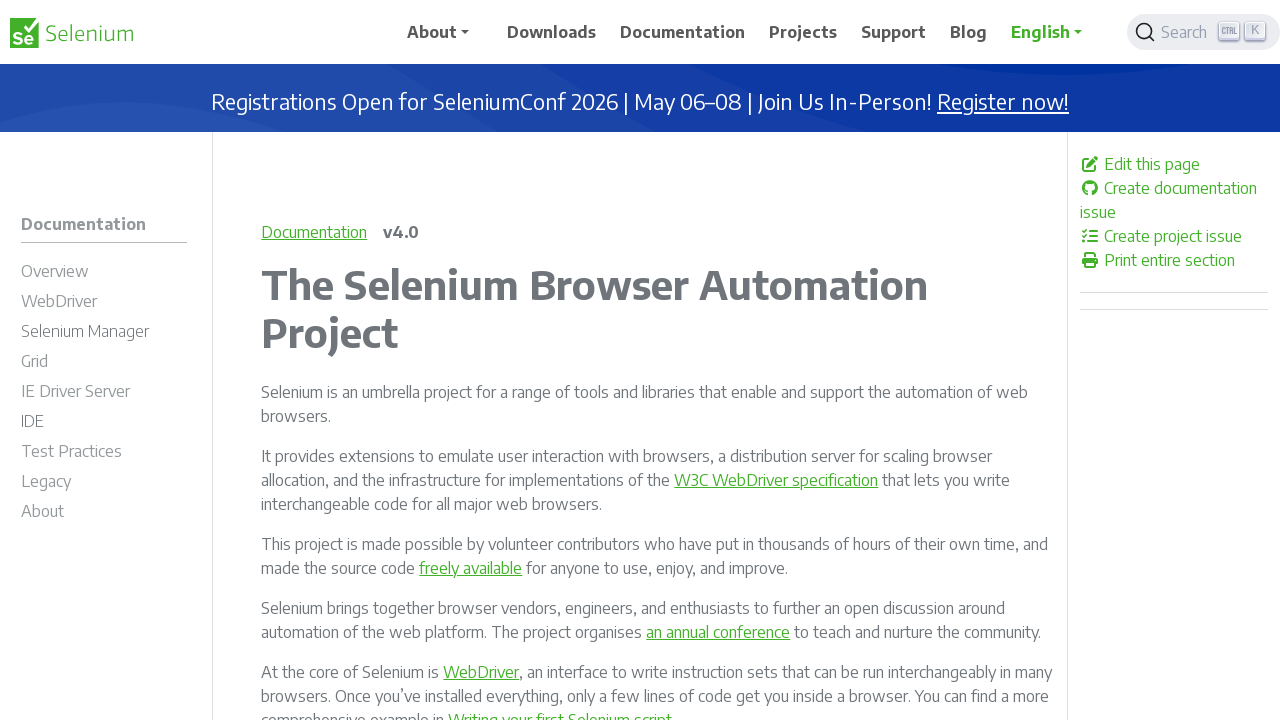

Extracted href attribute: /documentation/test_practices/encouraged/mock_external_services/
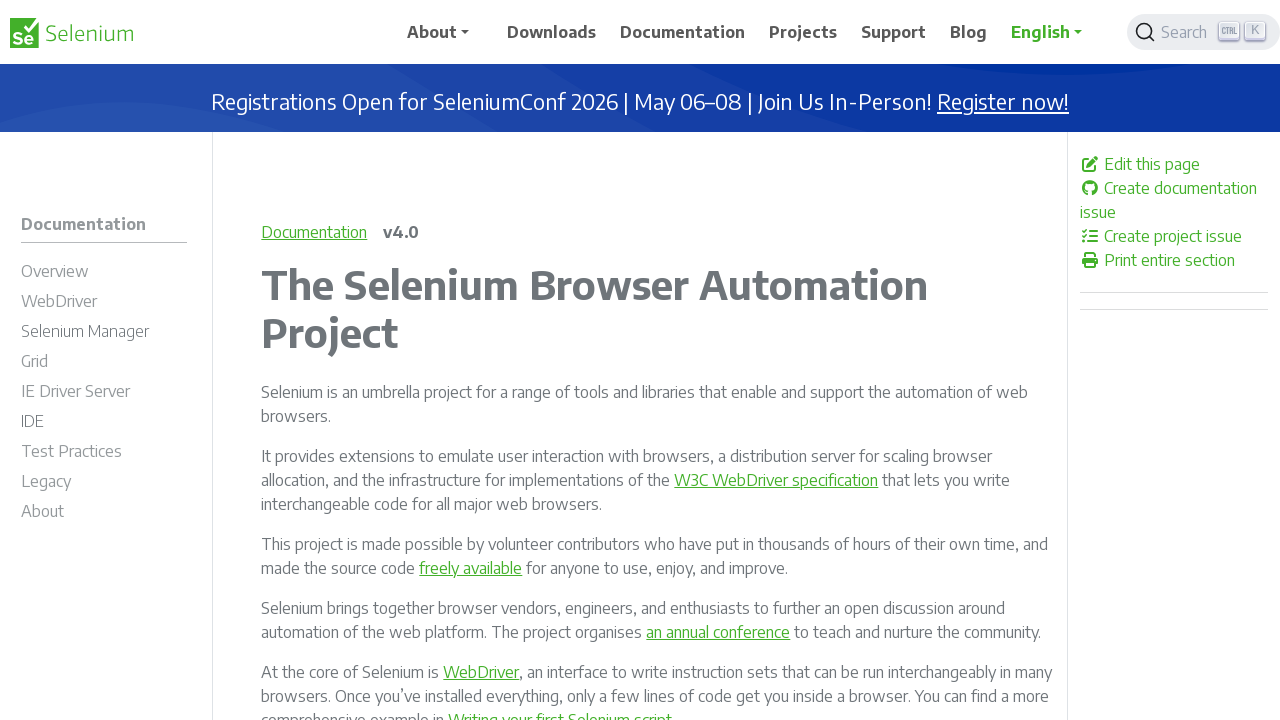

Extracted href attribute: /documentation/test_practices/encouraged/improved_reporting/
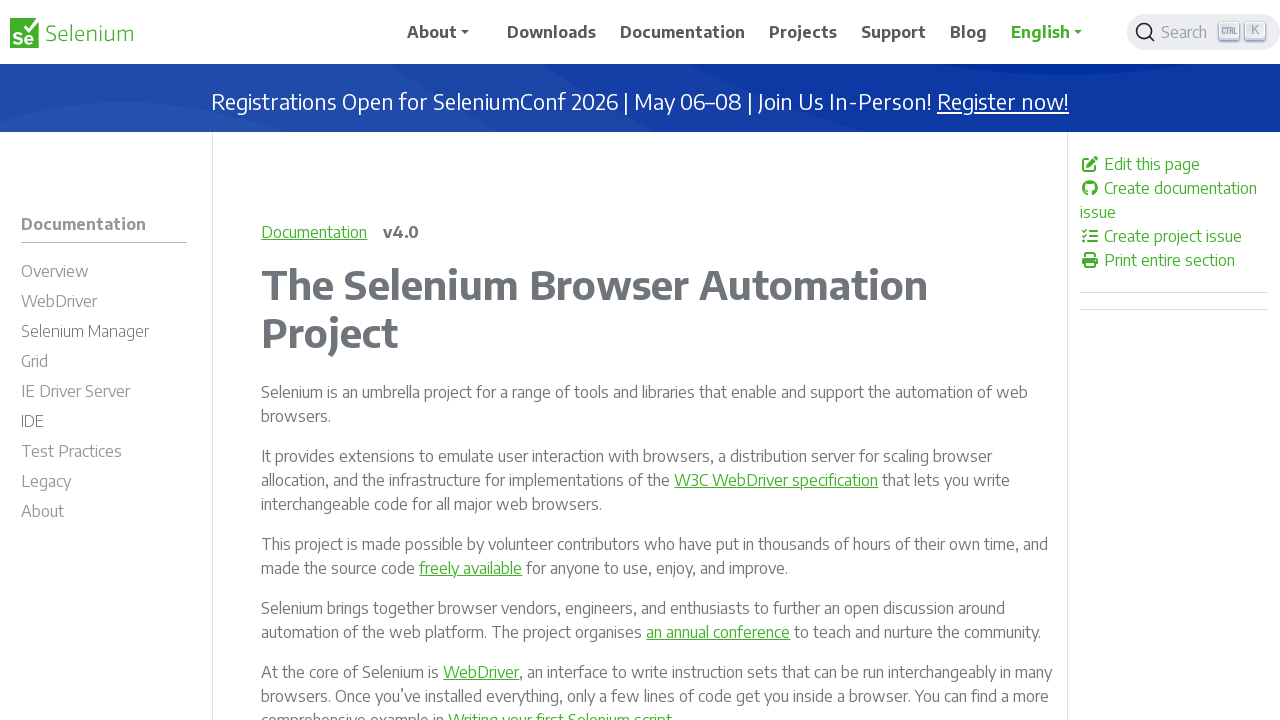

Extracted href attribute: /documentation/test_practices/encouraged/avoid_sharing_state/
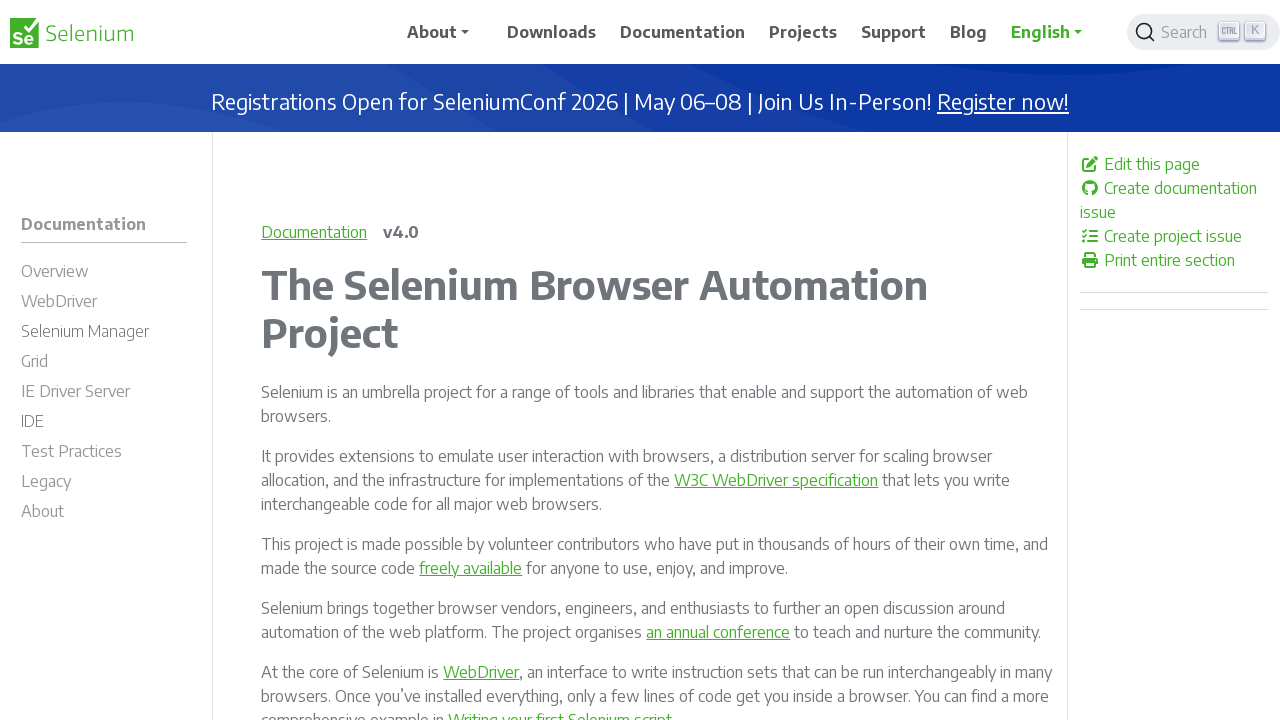

Extracted href attribute: /documentation/test_practices/encouraged/locators/
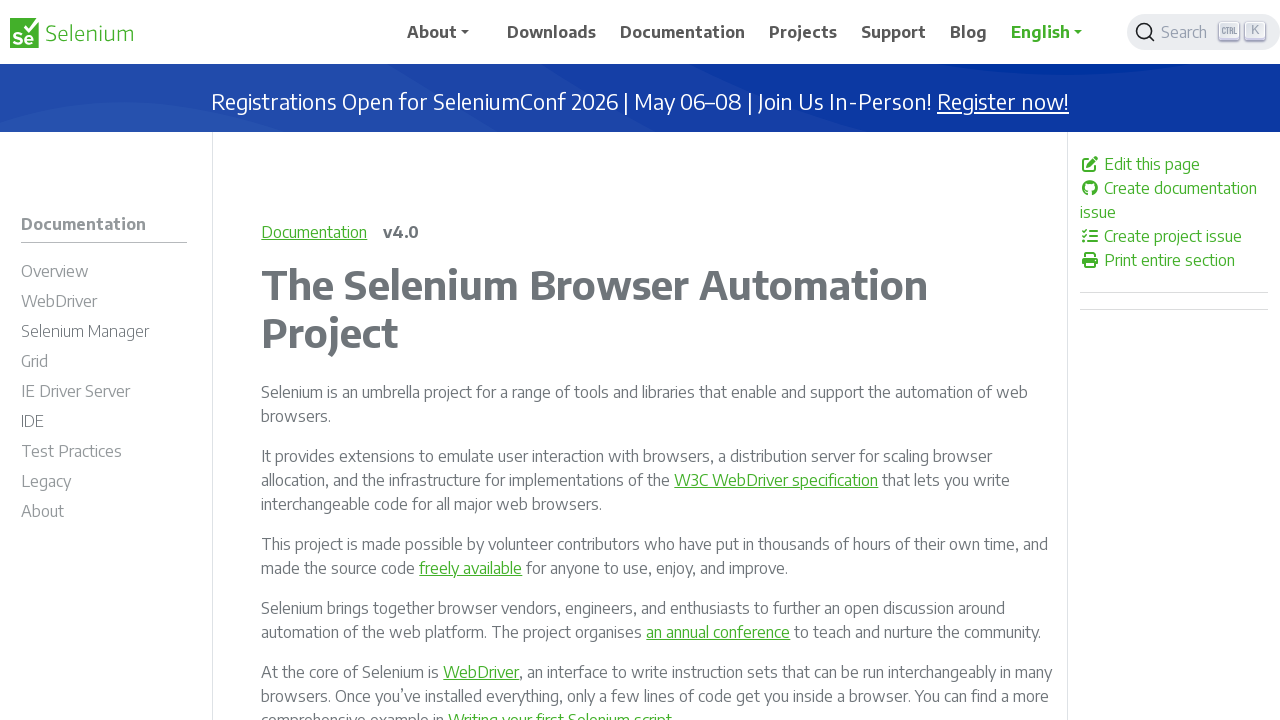

Extracted href attribute: /documentation/test_practices/encouraged/test_independency/
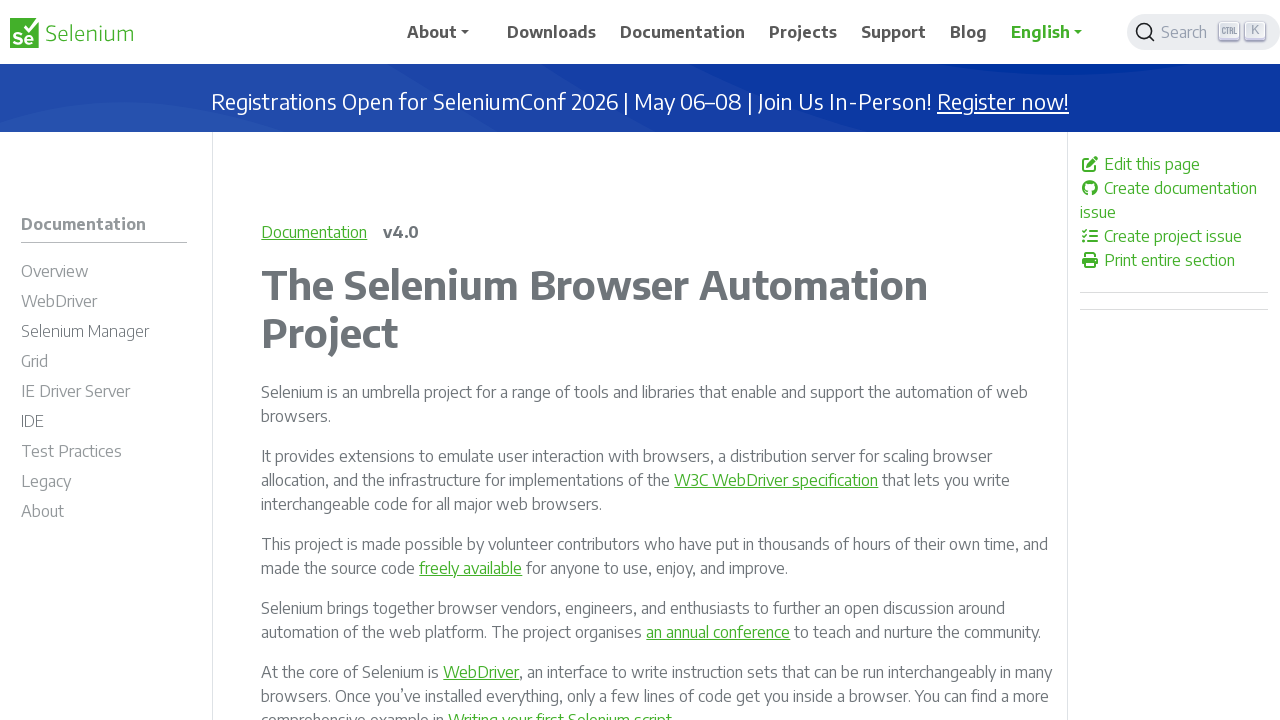

Extracted href attribute: /documentation/test_practices/encouraged/consider_using_a_fluent_api/
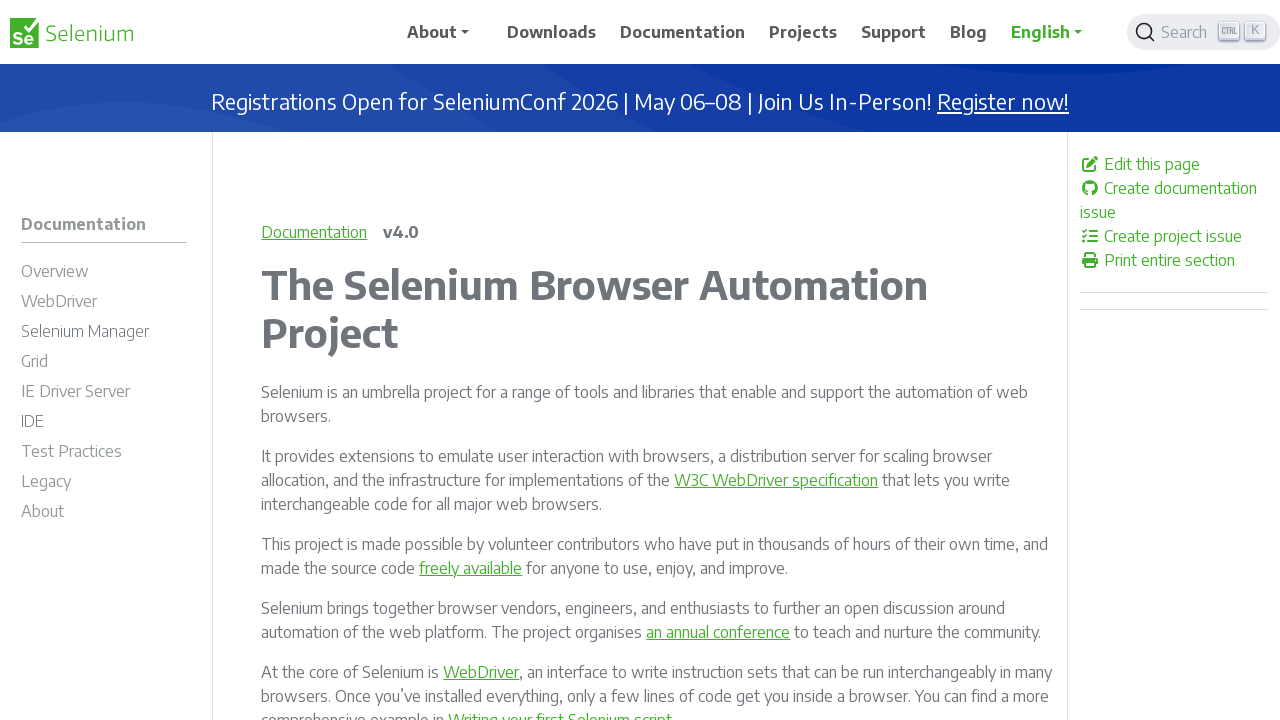

Extracted href attribute: /documentation/test_practices/encouraged/fresh_browser_per_test/
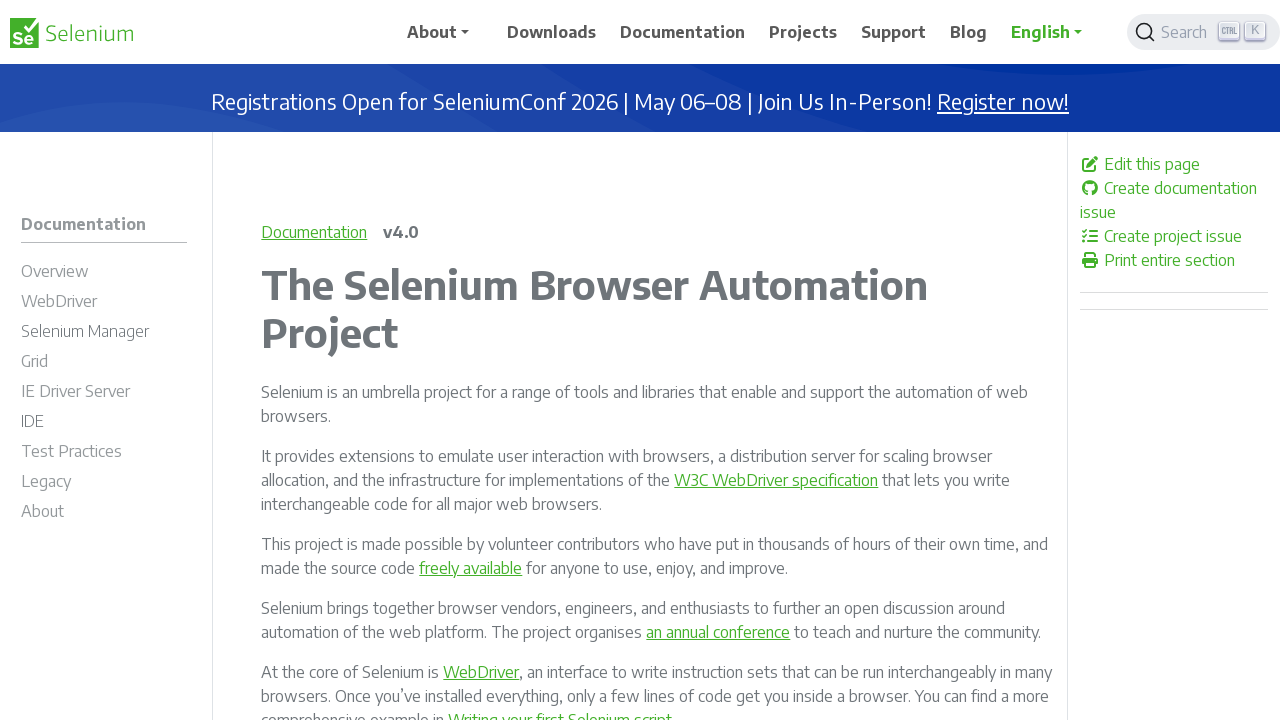

Extracted href attribute: /documentation/test_practices/discouraged/
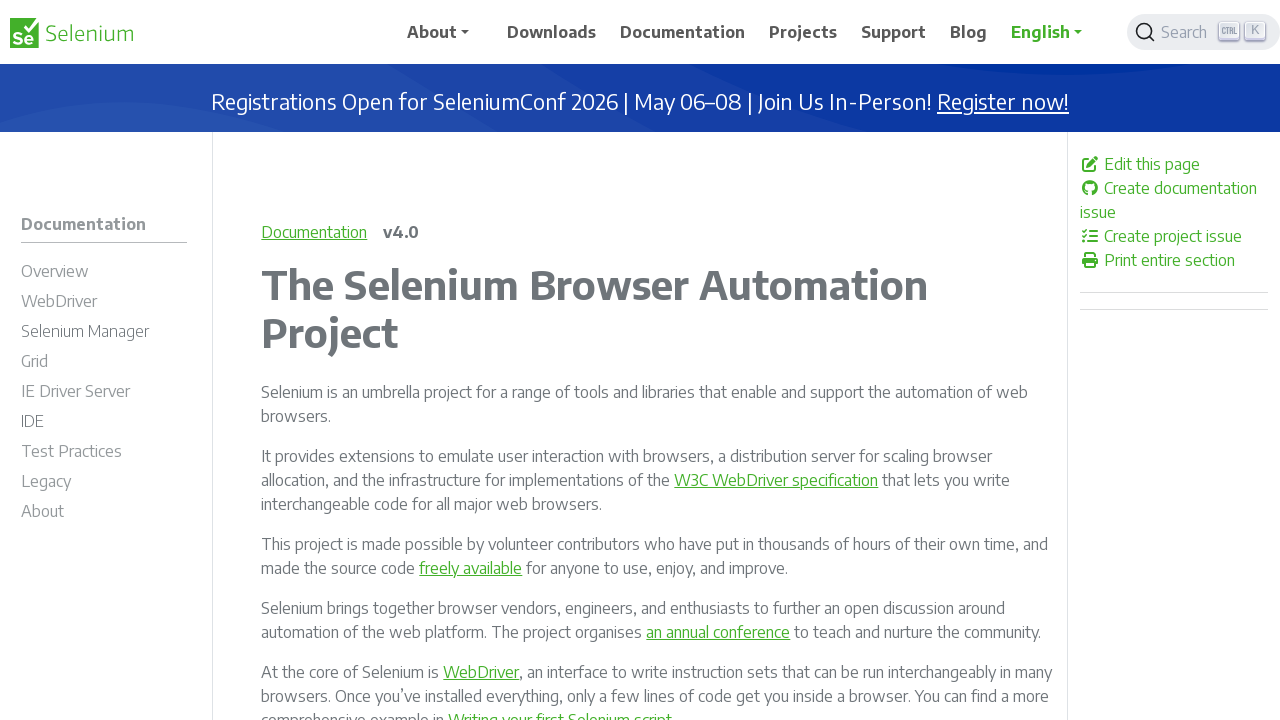

Extracted href attribute: /documentation/test_practices/discouraged/captchas/
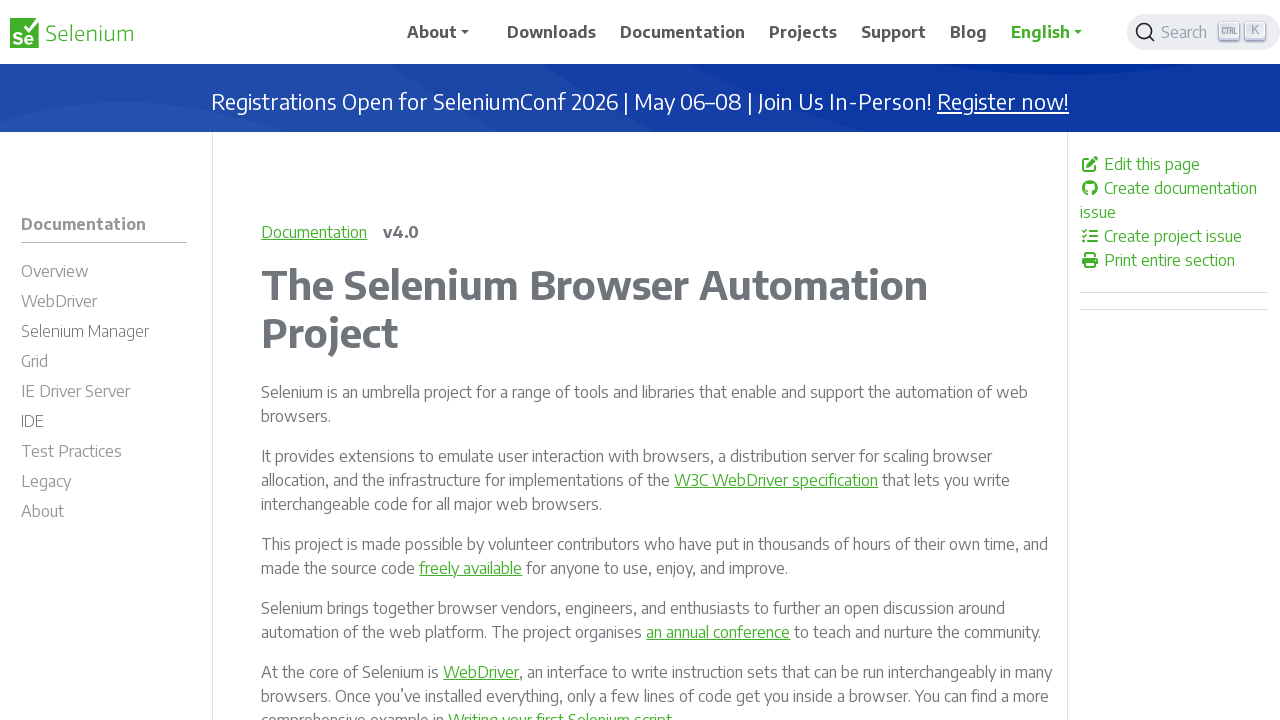

Extracted href attribute: /documentation/test_practices/discouraged/file_downloads/
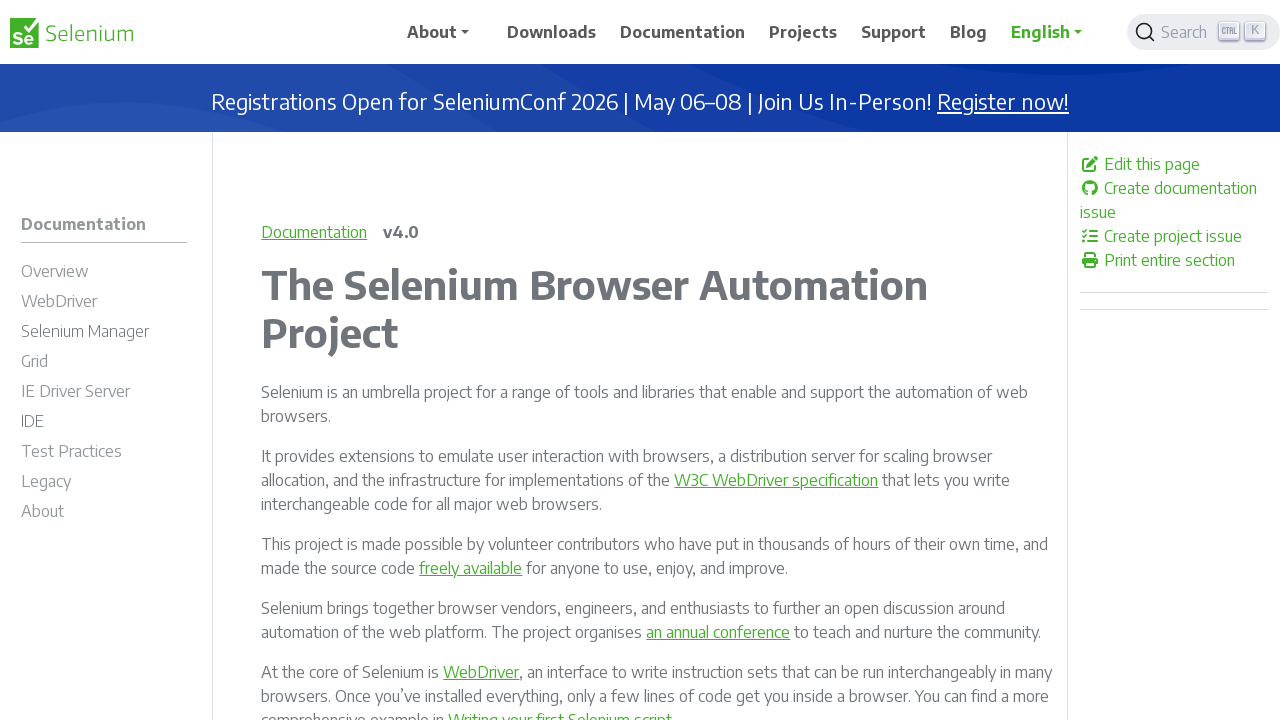

Extracted href attribute: /documentation/test_practices/discouraged/http_response_codes/
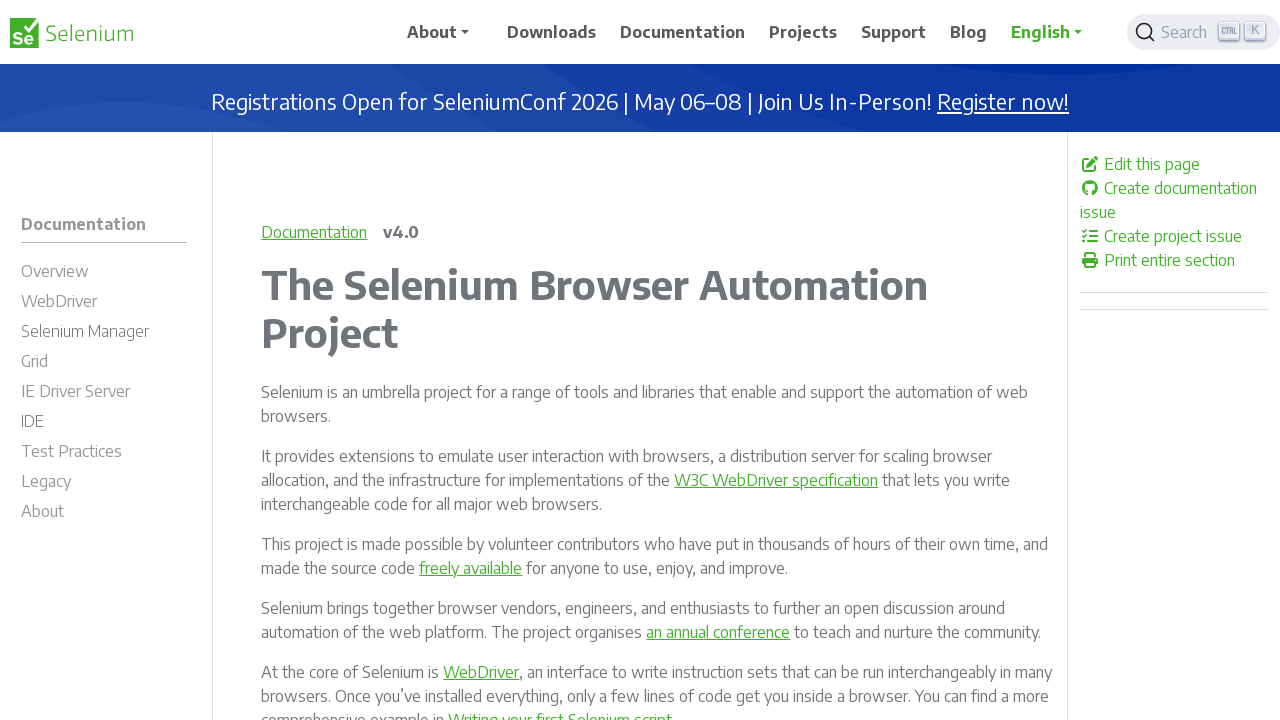

Extracted href attribute: /documentation/test_practices/discouraged/gmail_email_and_facebook_logins/
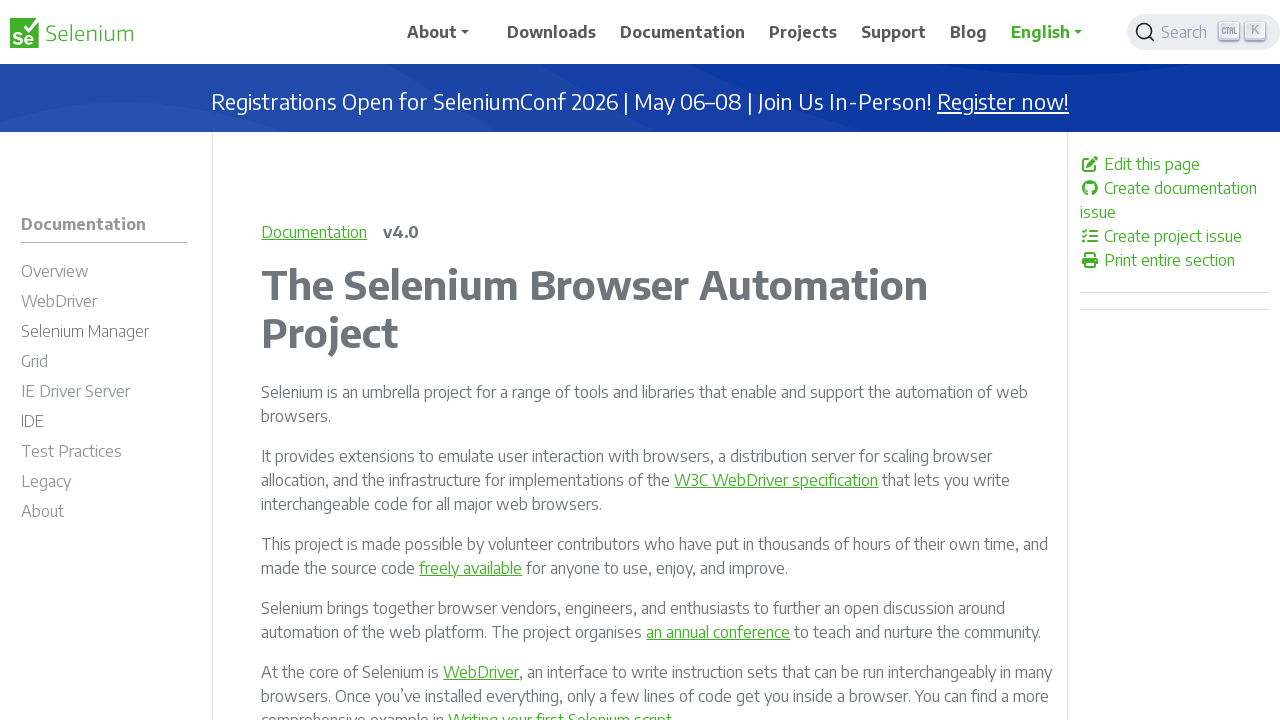

Extracted href attribute: /documentation/test_practices/discouraged/test_dependency/
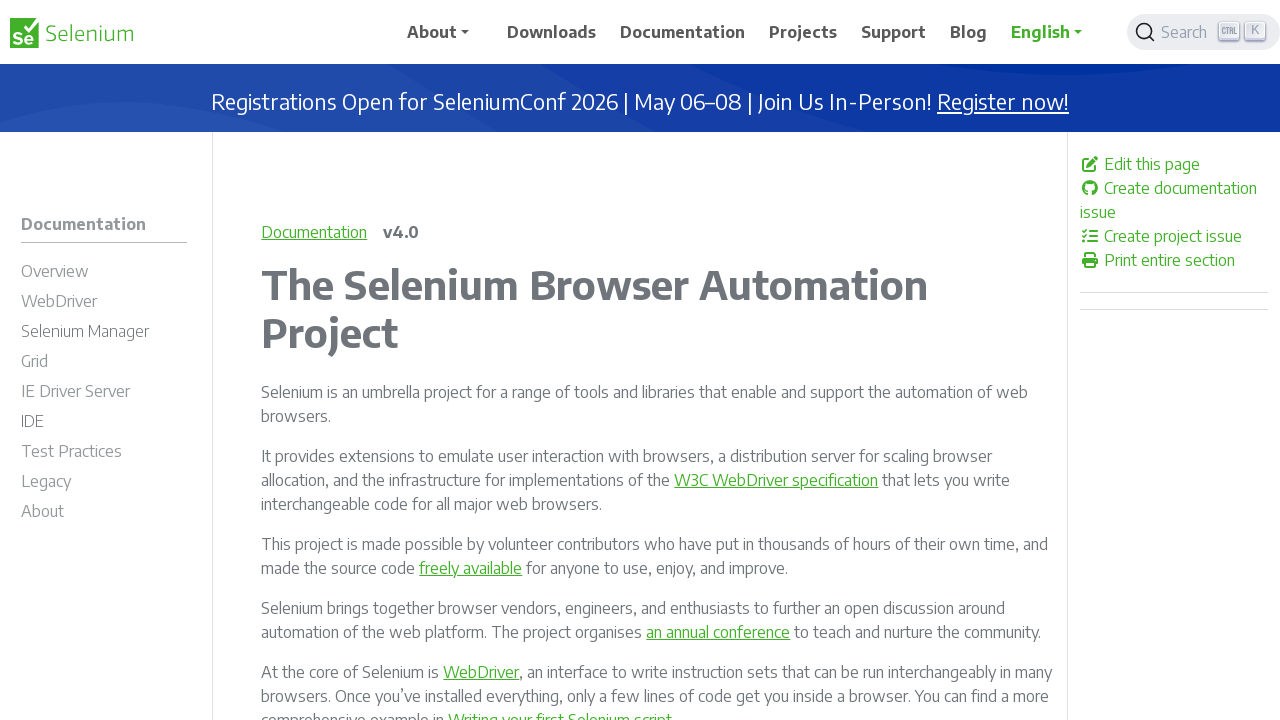

Extracted href attribute: /documentation/test_practices/discouraged/performance_testing/
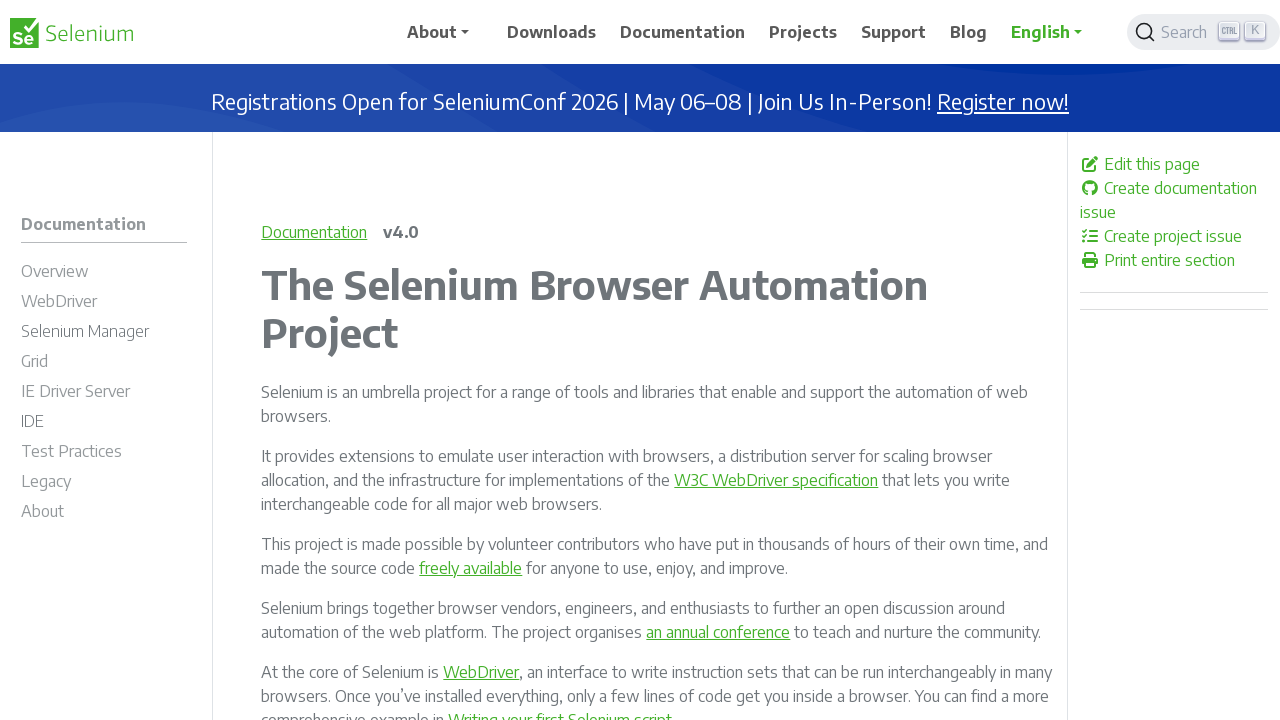

Extracted href attribute: /documentation/test_practices/discouraged/link_spidering/
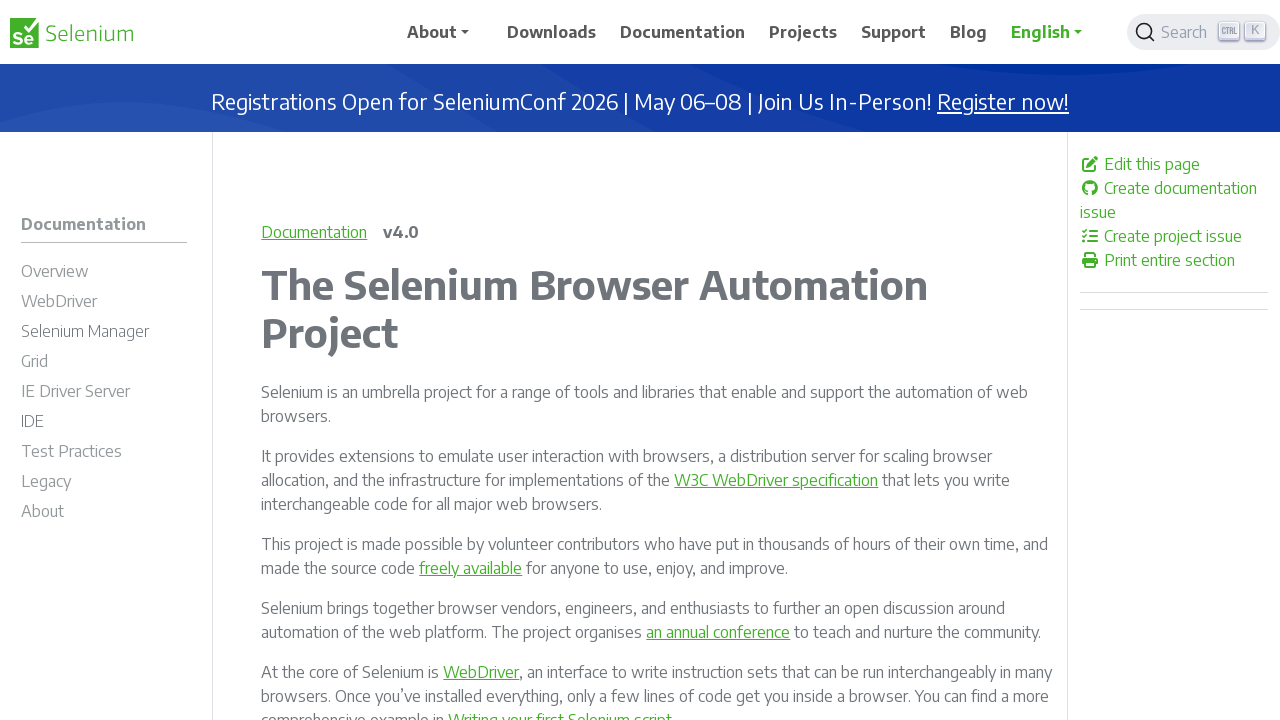

Extracted href attribute: /documentation/test_practices/discouraged/two_factor_authentication/
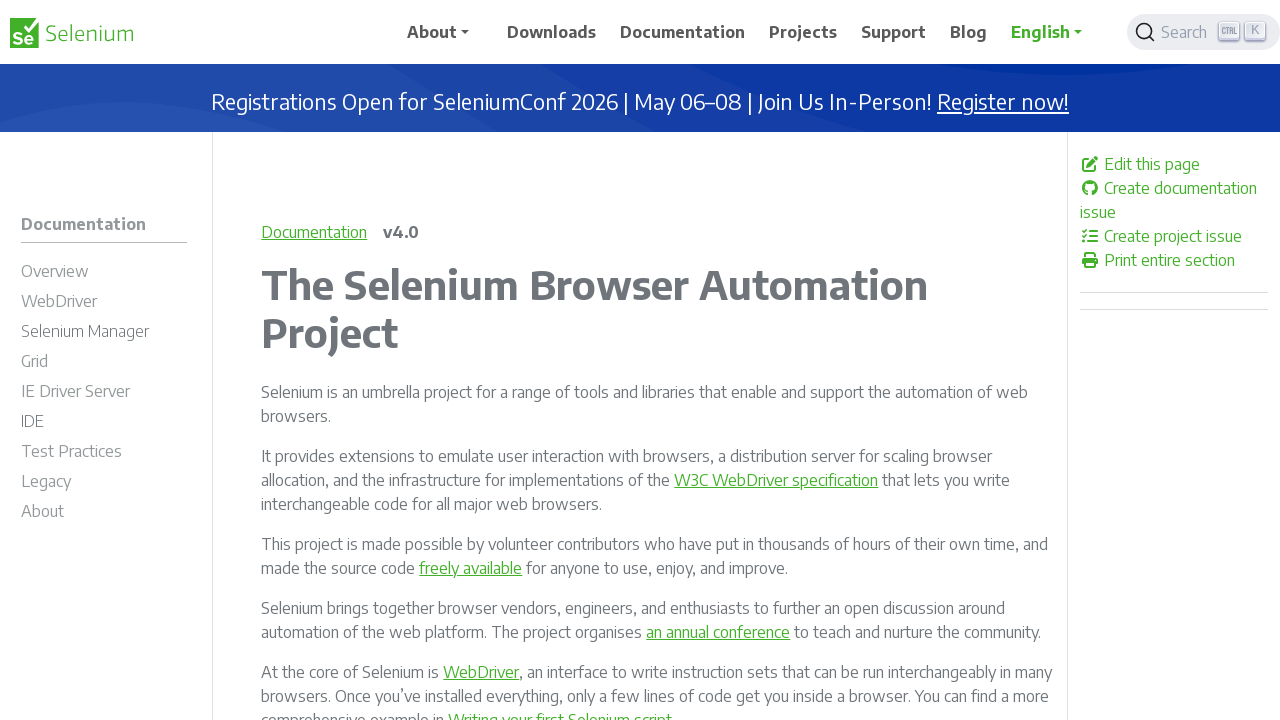

Extracted href attribute: /documentation/legacy/
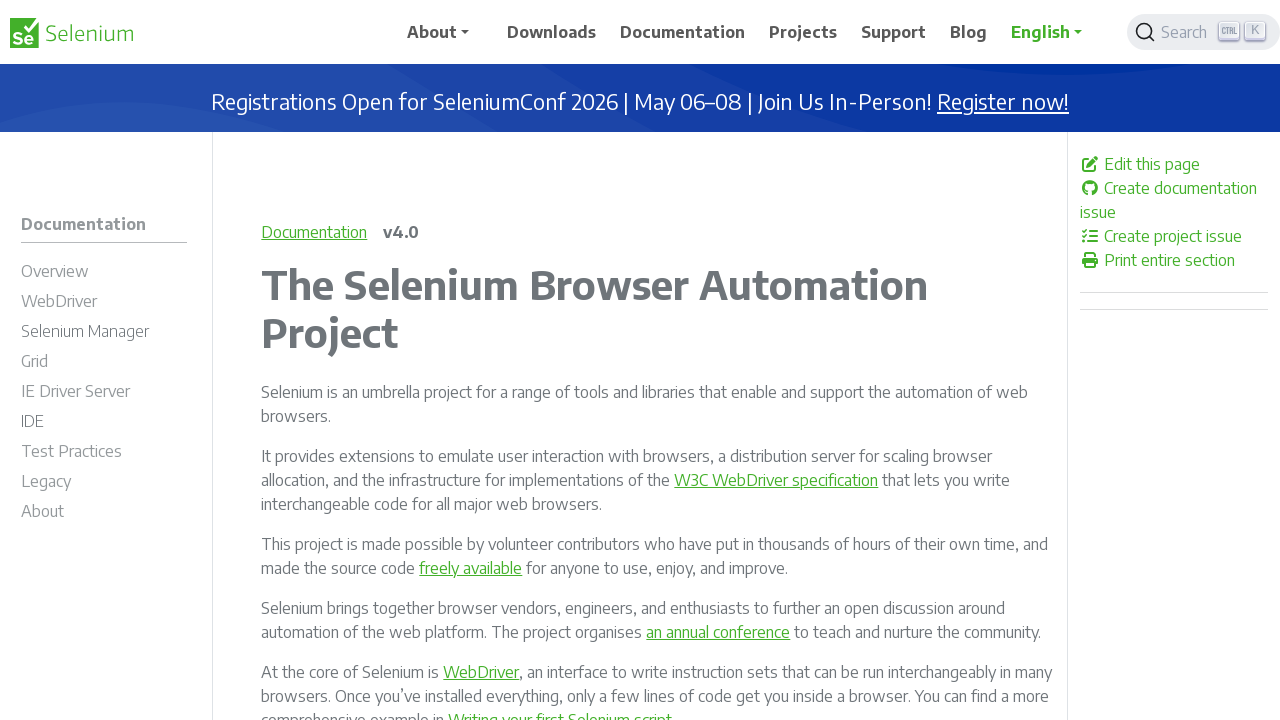

Extracted href attribute: /documentation/legacy/selenium_1/
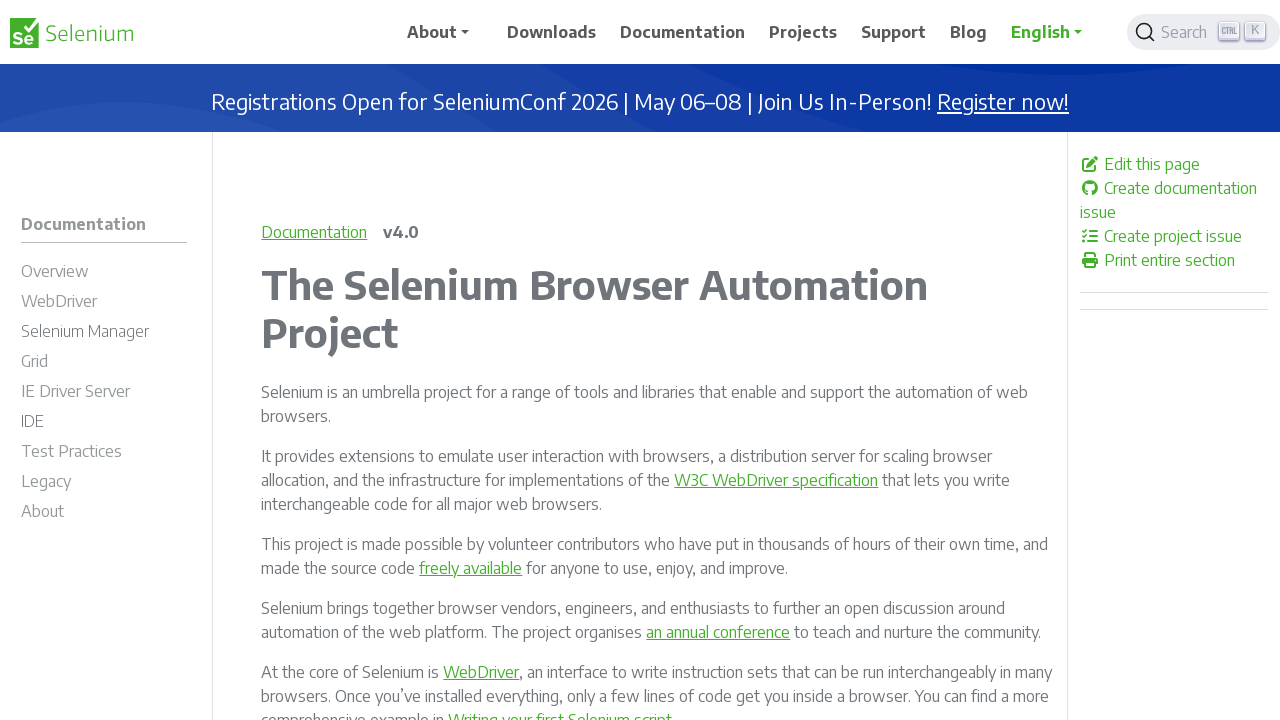

Extracted href attribute: /documentation/legacy/selenium_2/
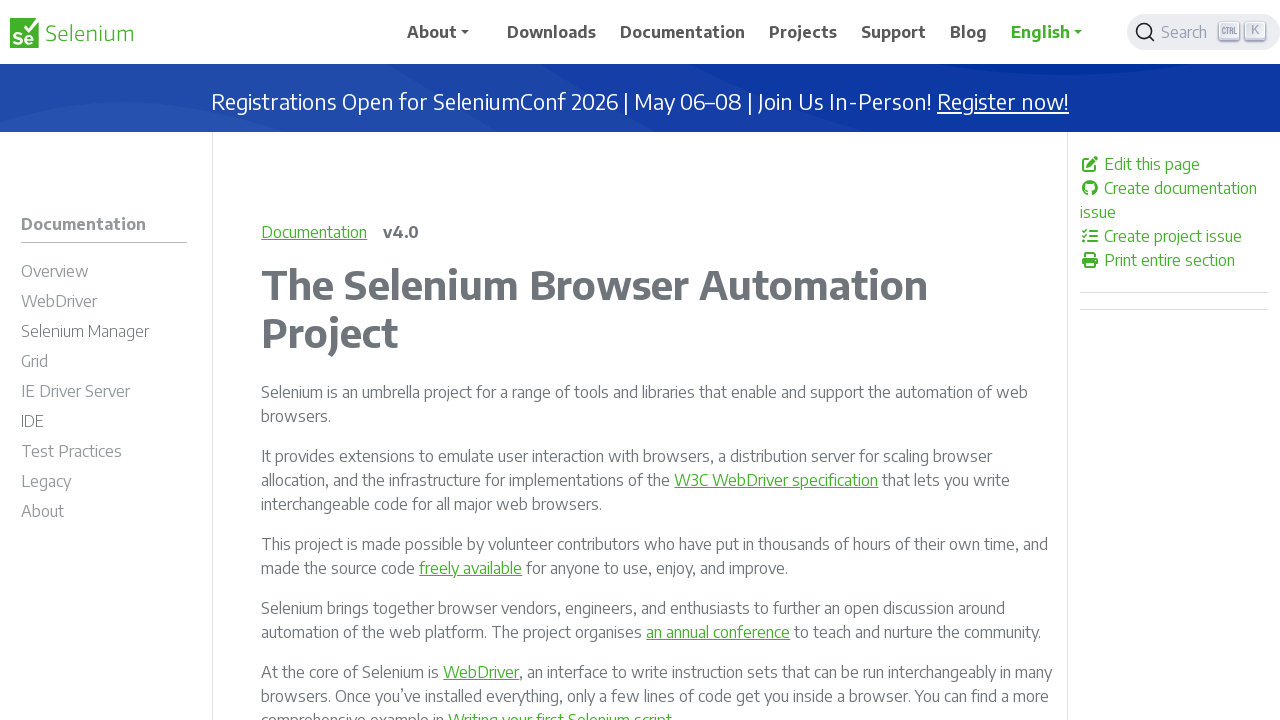

Extracted href attribute: /documentation/legacy/selenium_2/upgrading/
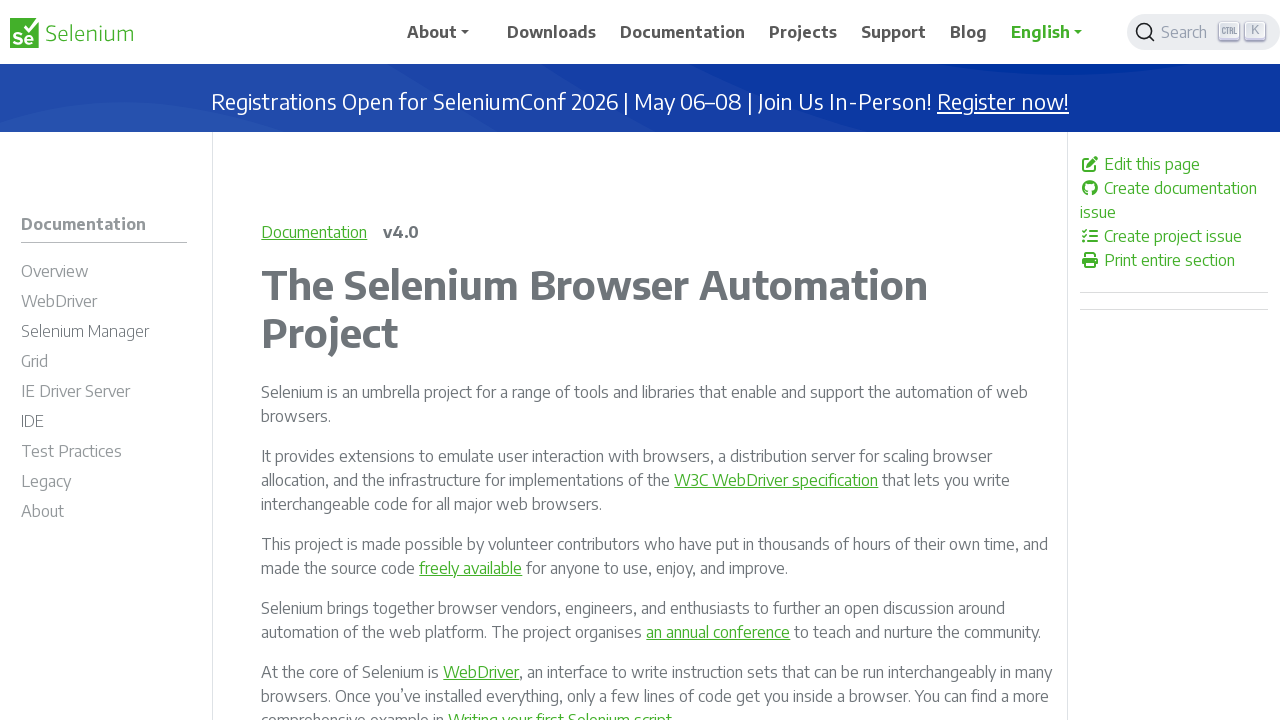

Extracted href attribute: /documentation/legacy/selenium_2/emulation/
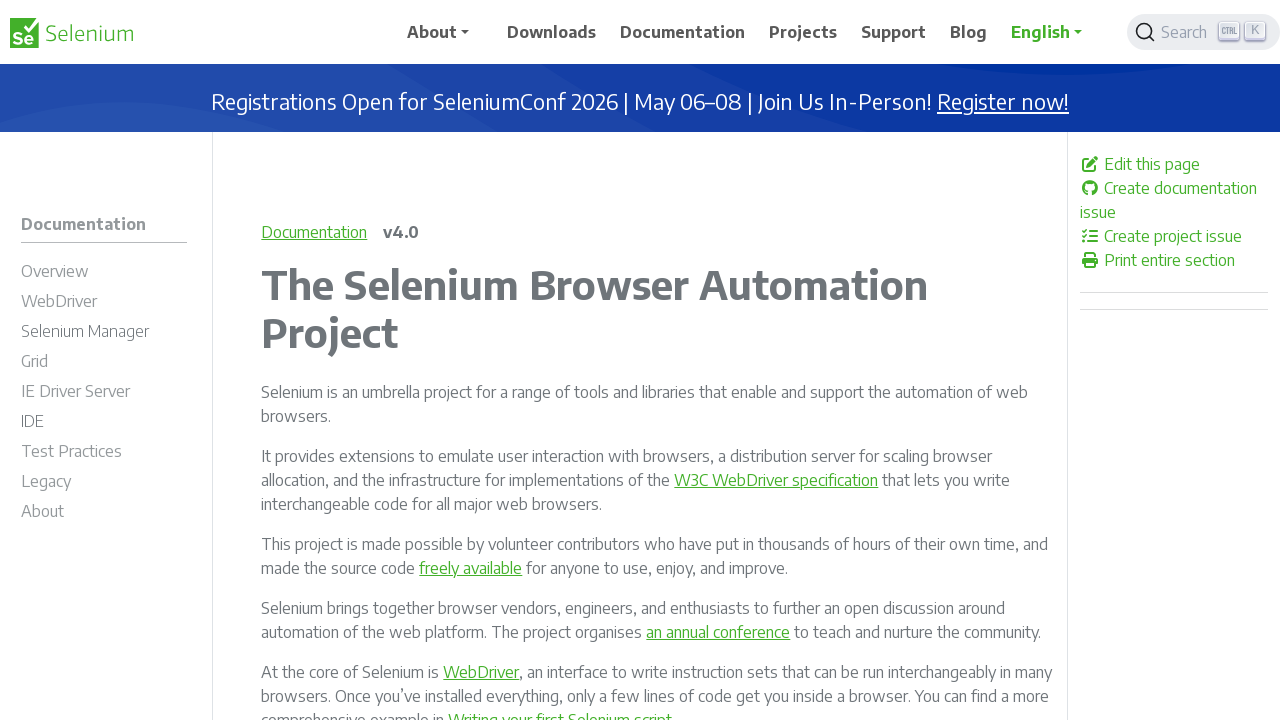

Extracted href attribute: /documentation/legacy/selenium_2/firefox_driver/
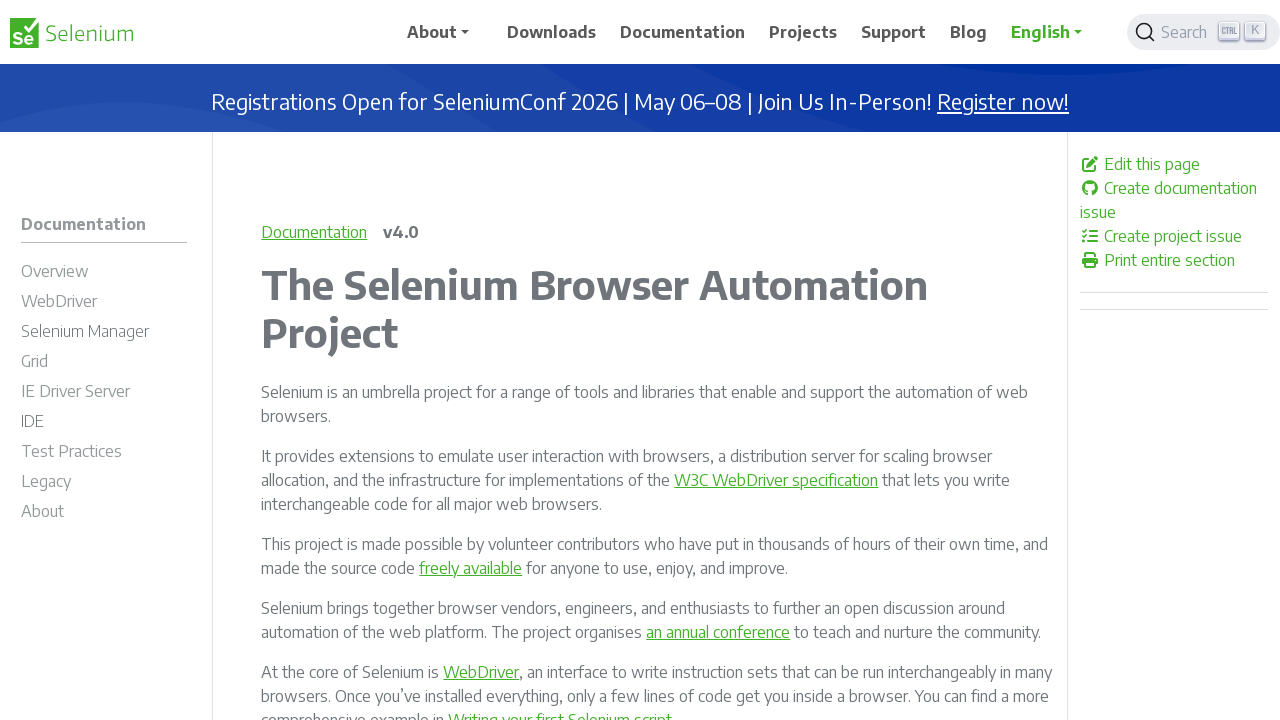

Extracted href attribute: /documentation/legacy/selenium_2/grid_2/
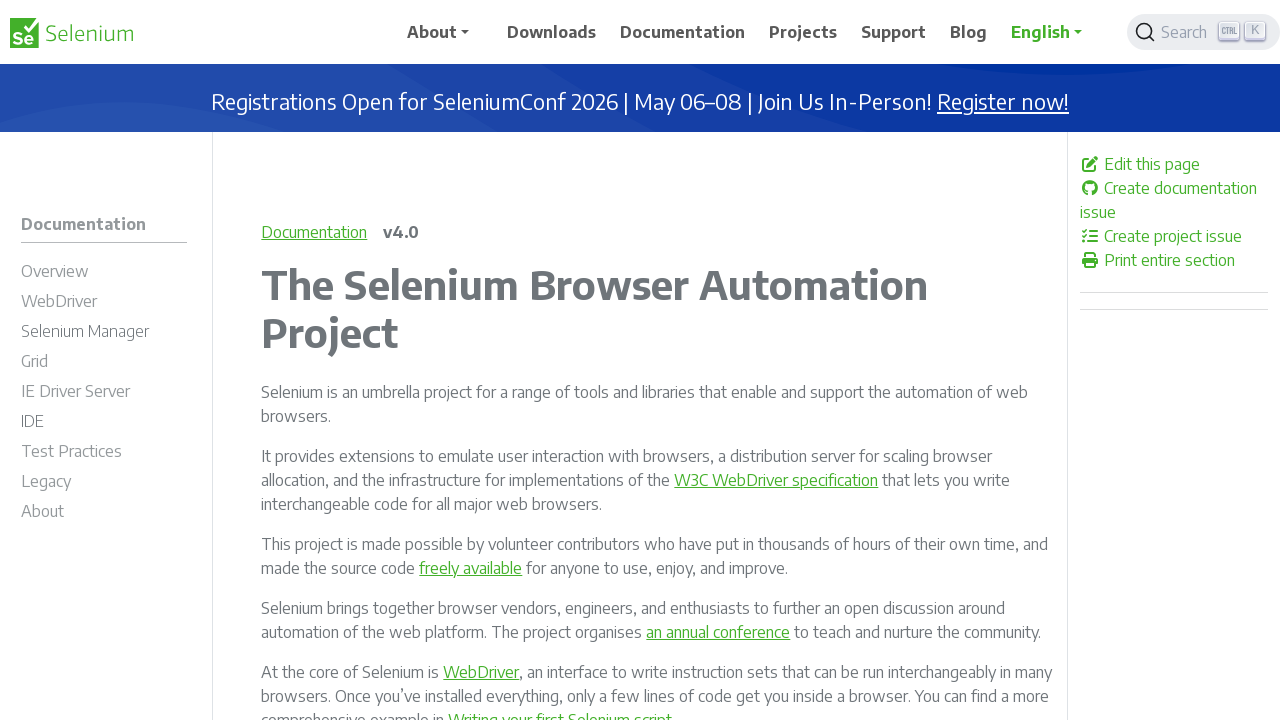

Extracted href attribute: /documentation/legacy/selenium_2/grid_platforms/
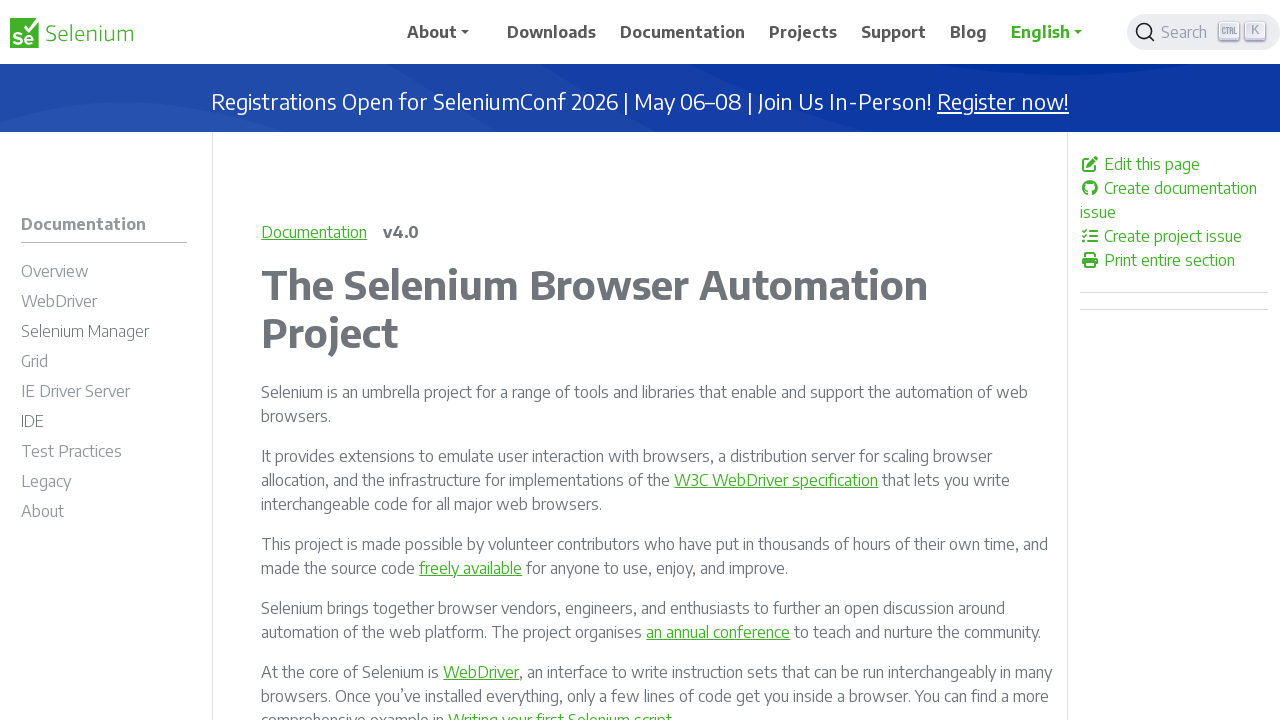

Extracted href attribute: /documentation/legacy/selenium_2/remote_server/
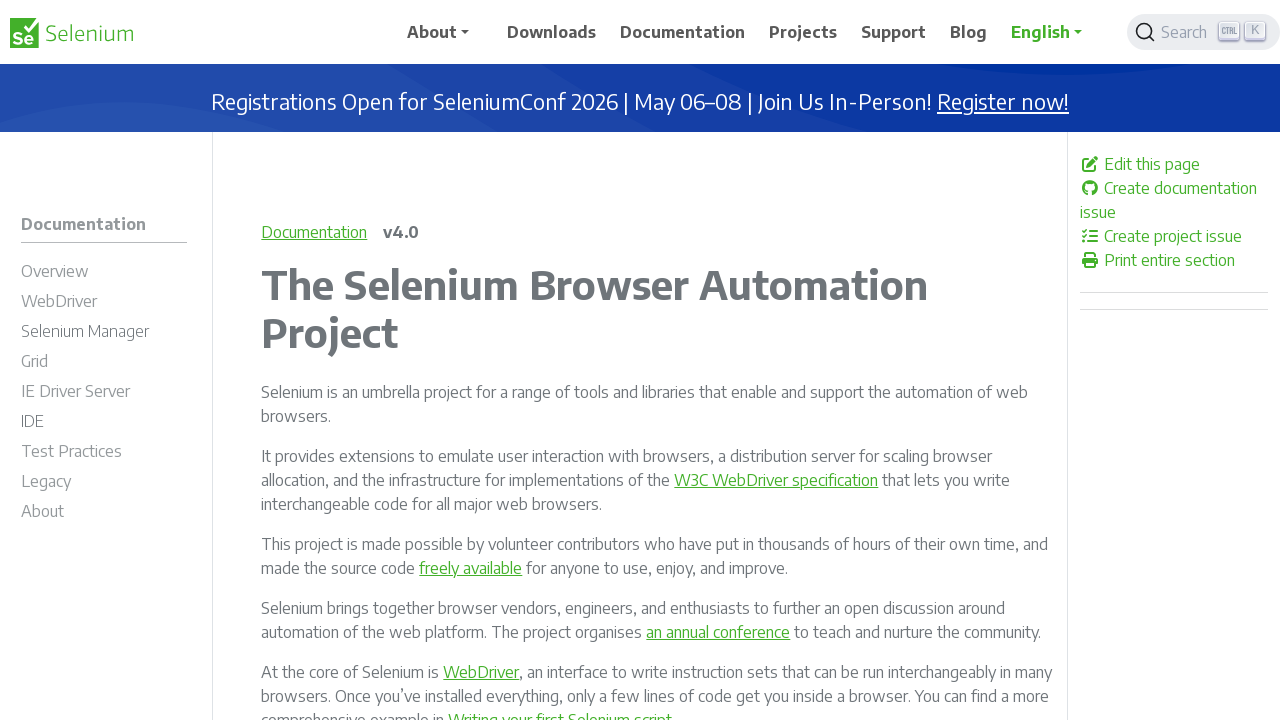

Extracted href attribute: /documentation/legacy/selenium_2/parallel_execution/
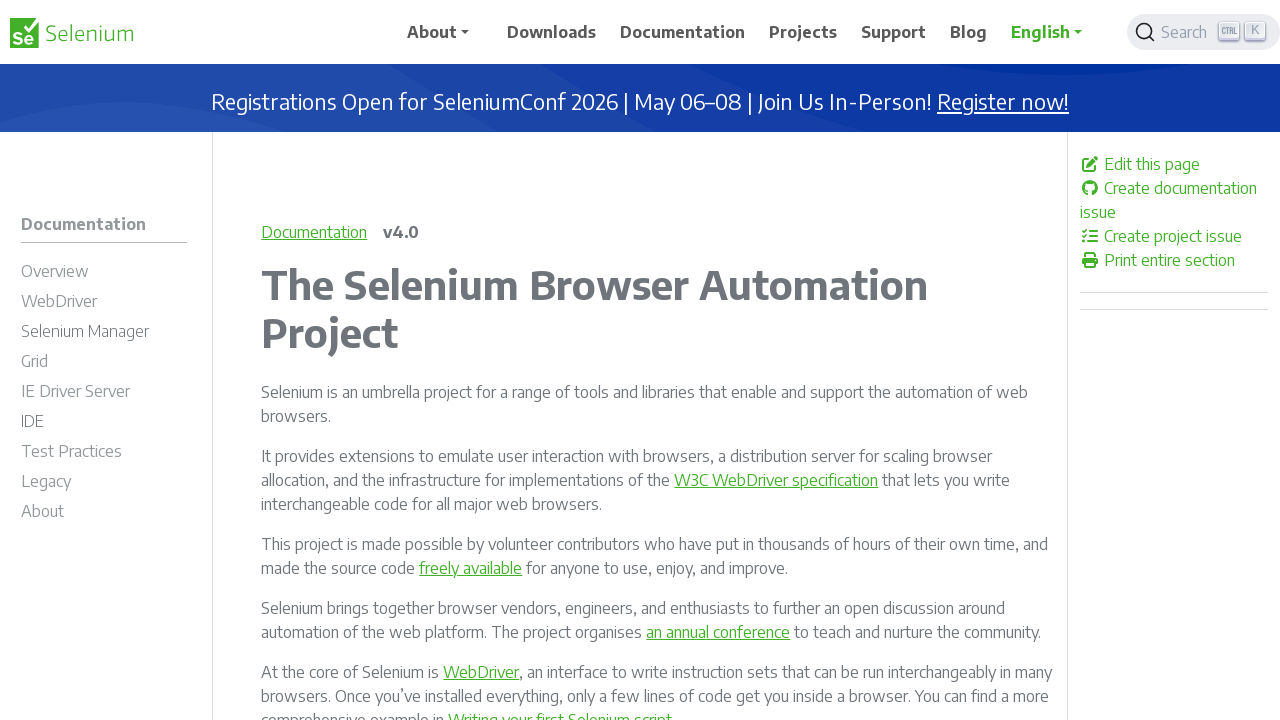

Extracted href attribute: /documentation/legacy/selenium_2/focus_stealing/
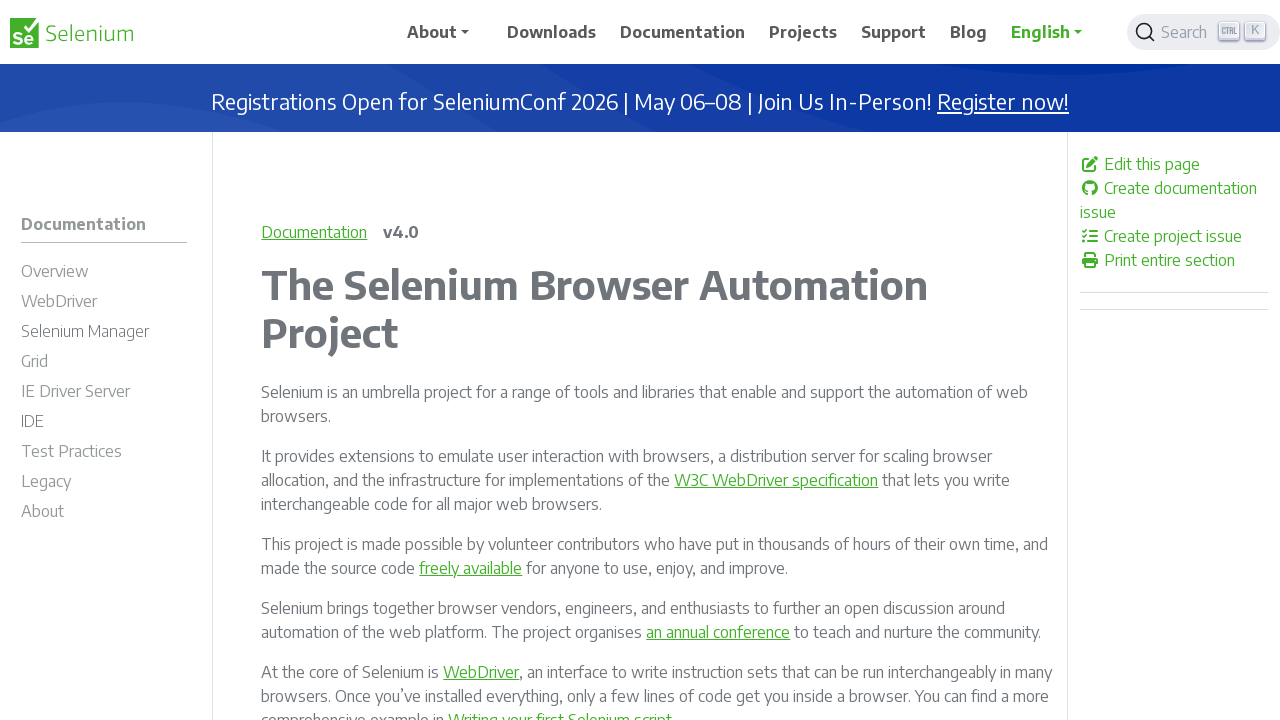

Extracted href attribute: /documentation/legacy/selenium_2/ssl_certs/
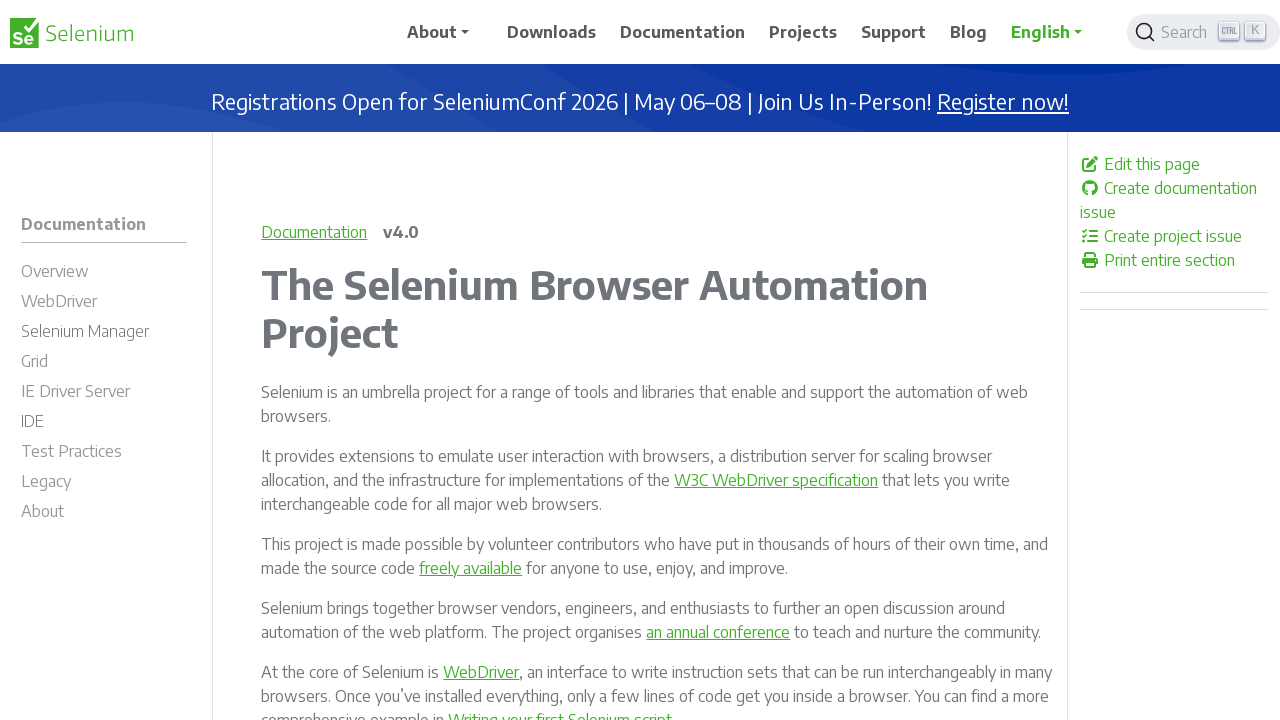

Extracted href attribute: /documentation/legacy/selenium_2/mobile/
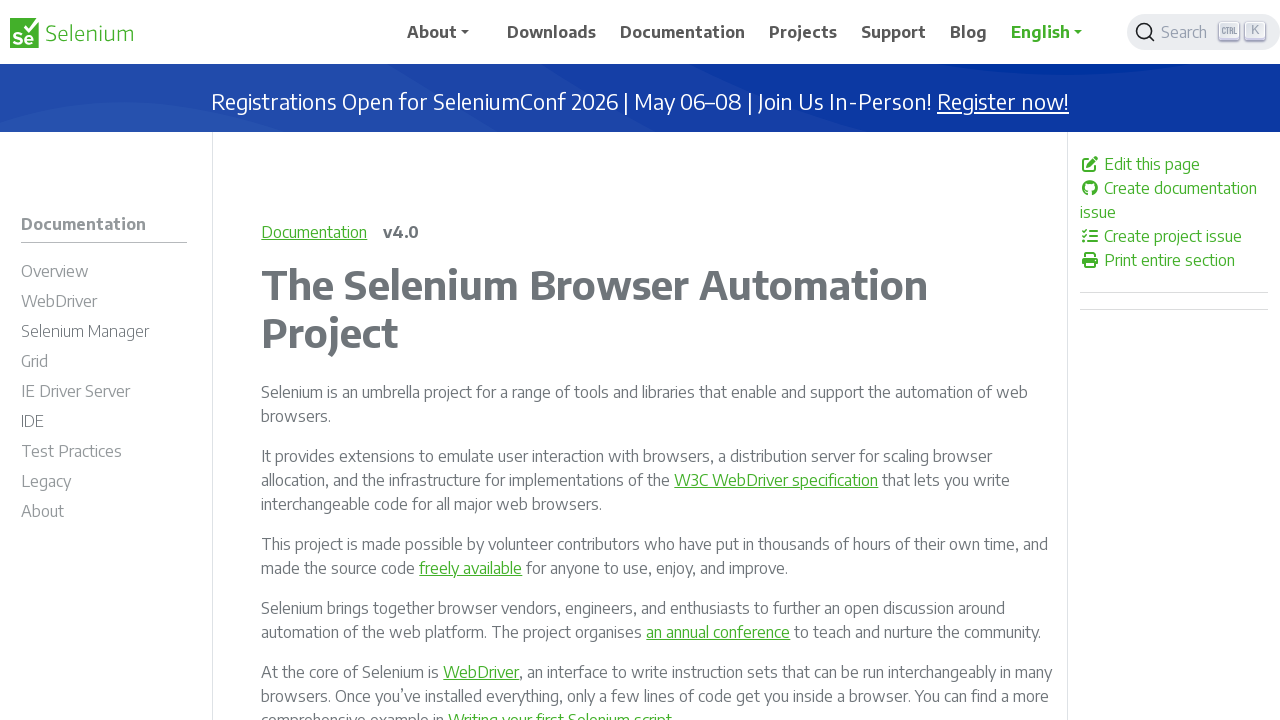

Extracted href attribute: /documentation/legacy/selenium_2/faq/
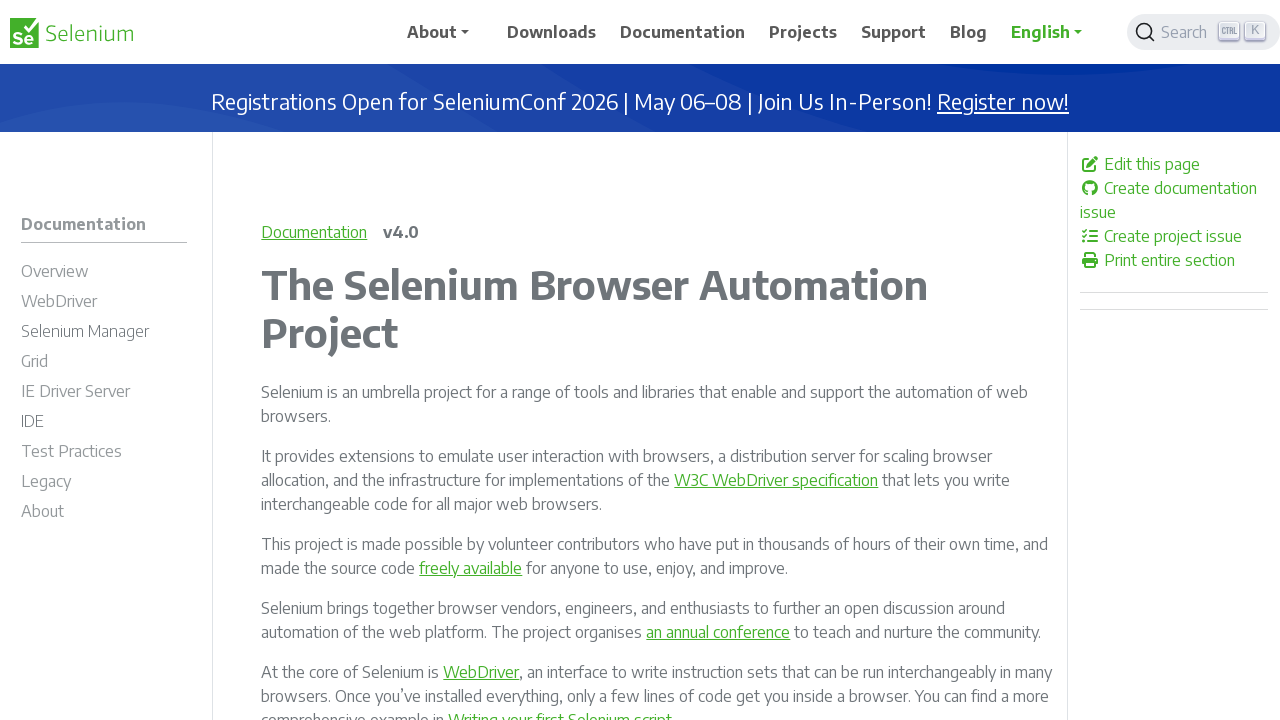

Extracted href attribute: /documentation/legacy/selenium_2/team/
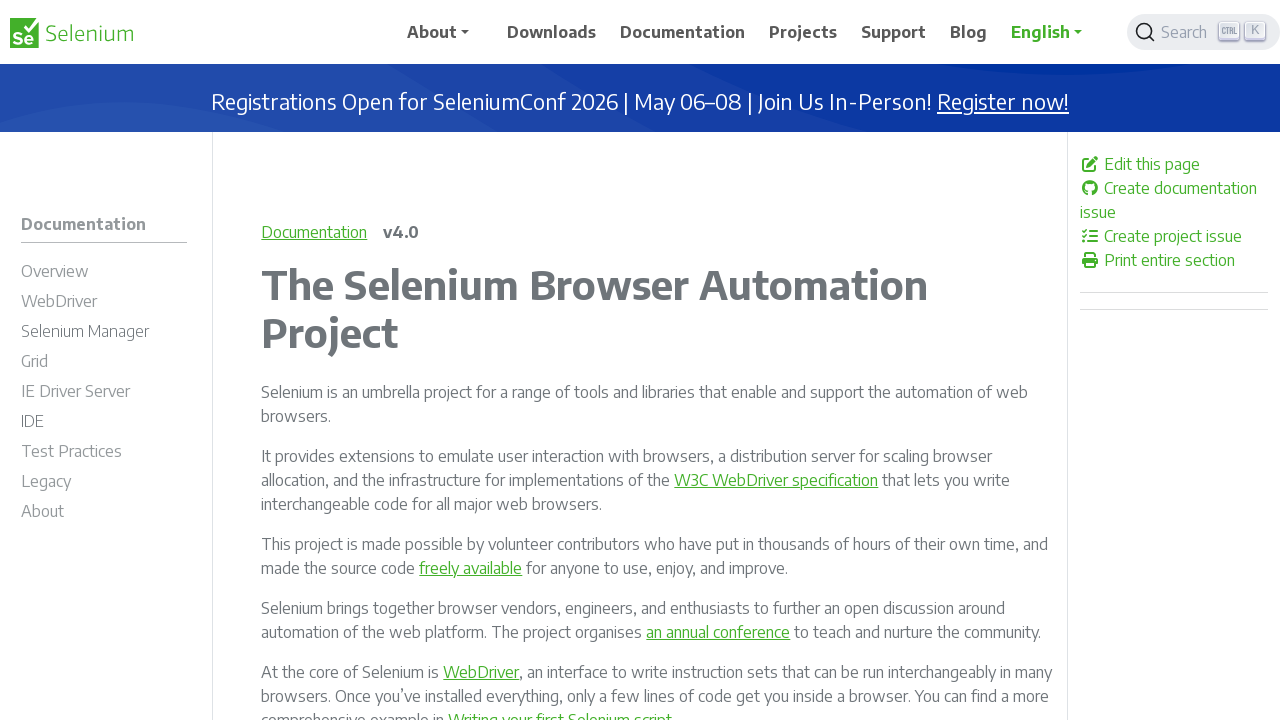

Extracted href attribute: /documentation/legacy/selenium_3/
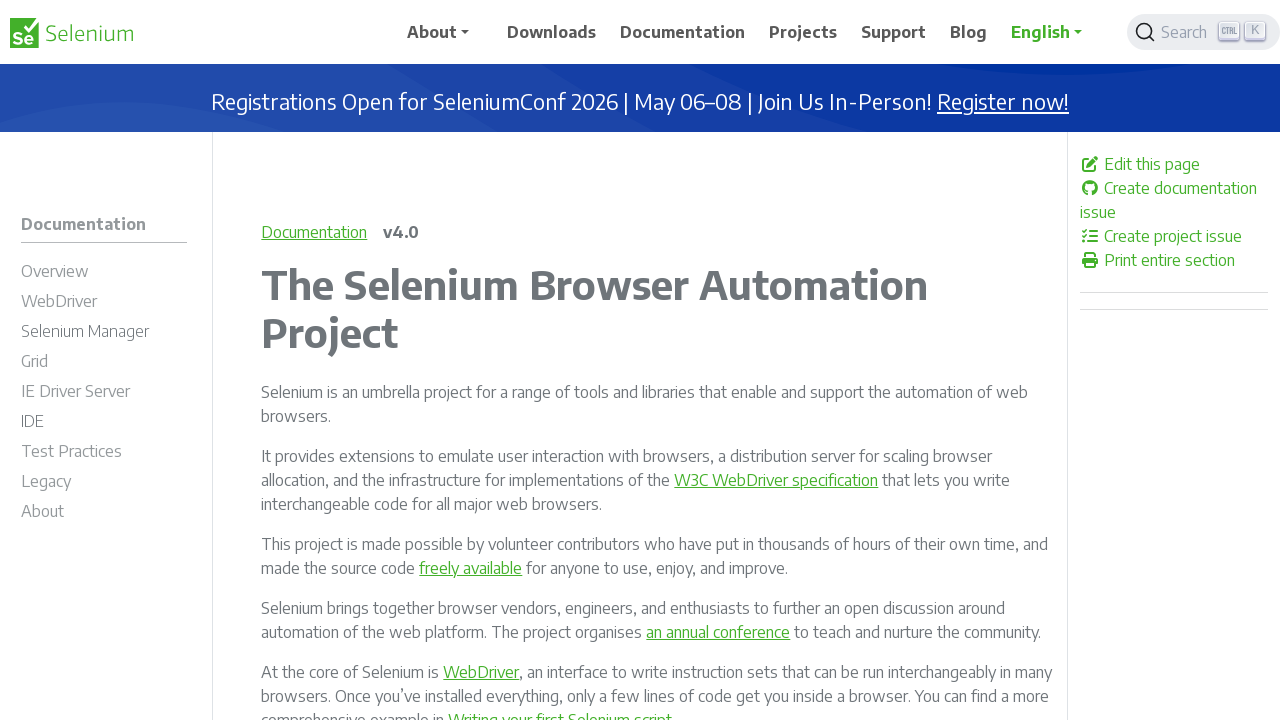

Extracted href attribute: /documentation/legacy/selenium_3/grid_3/
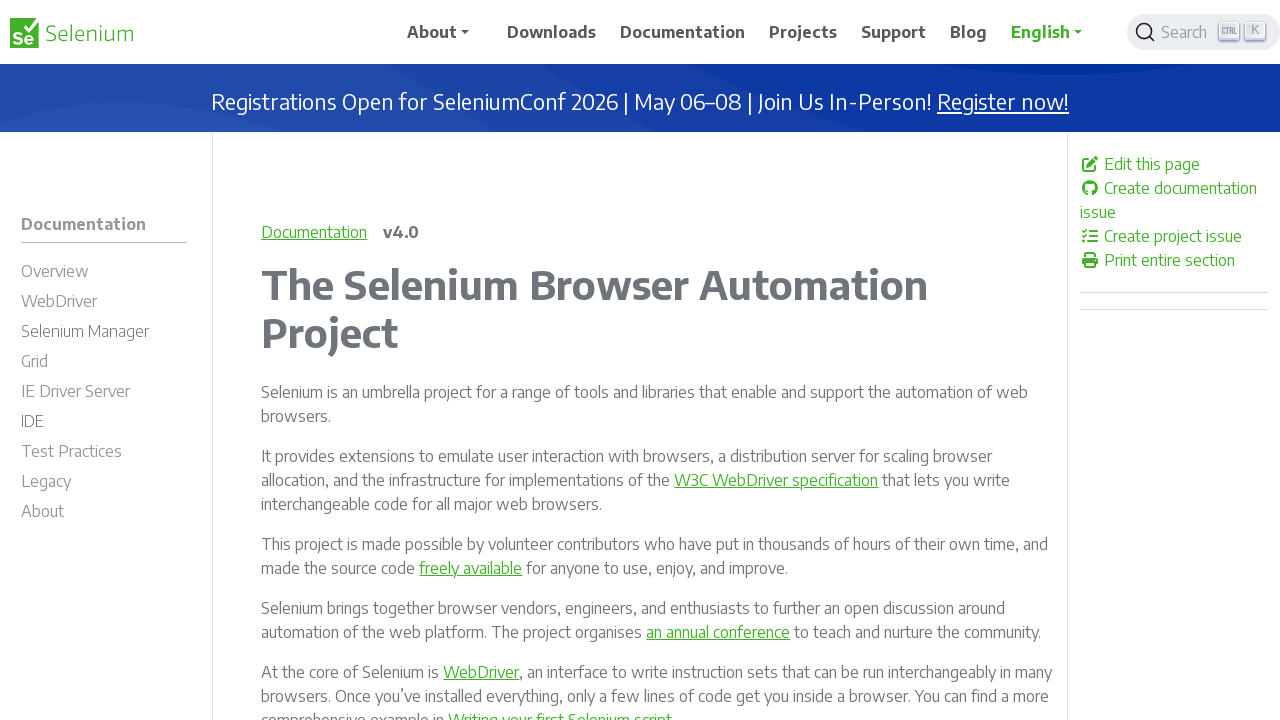

Extracted href attribute: /documentation/legacy/selenium_3/grid_setup/
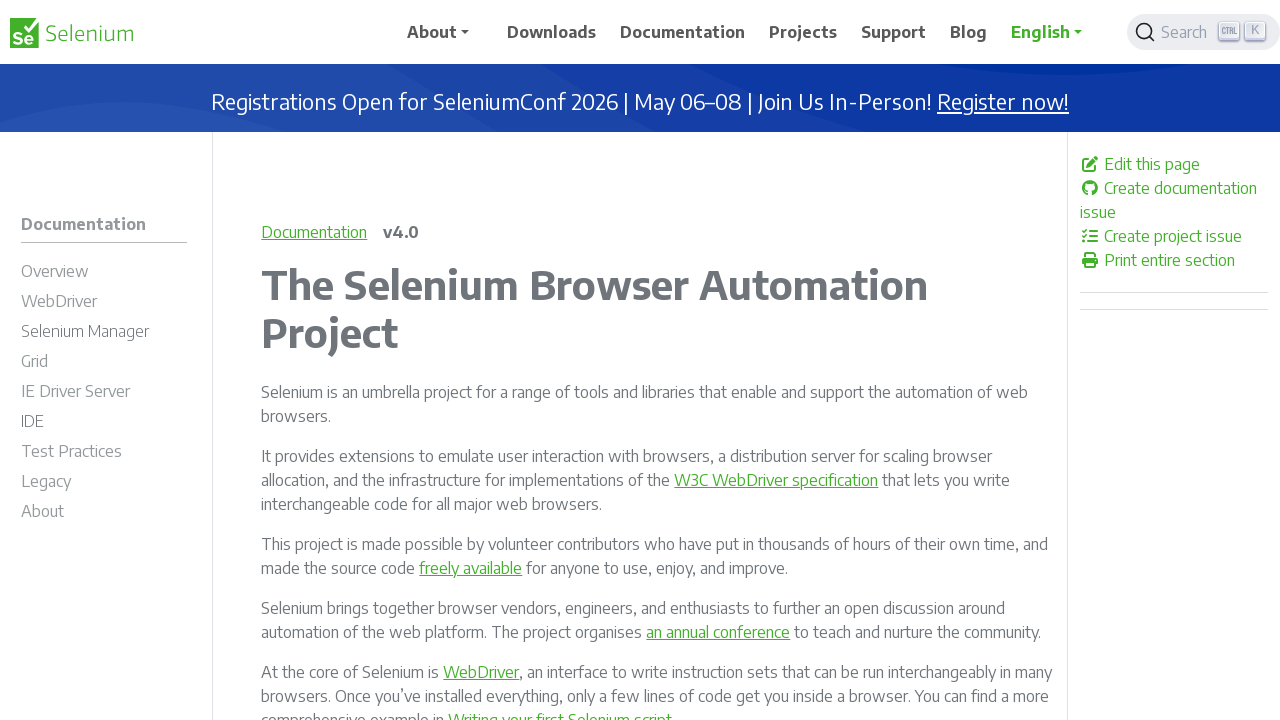

Extracted href attribute: /documentation/legacy/selenium_3/grid_components/
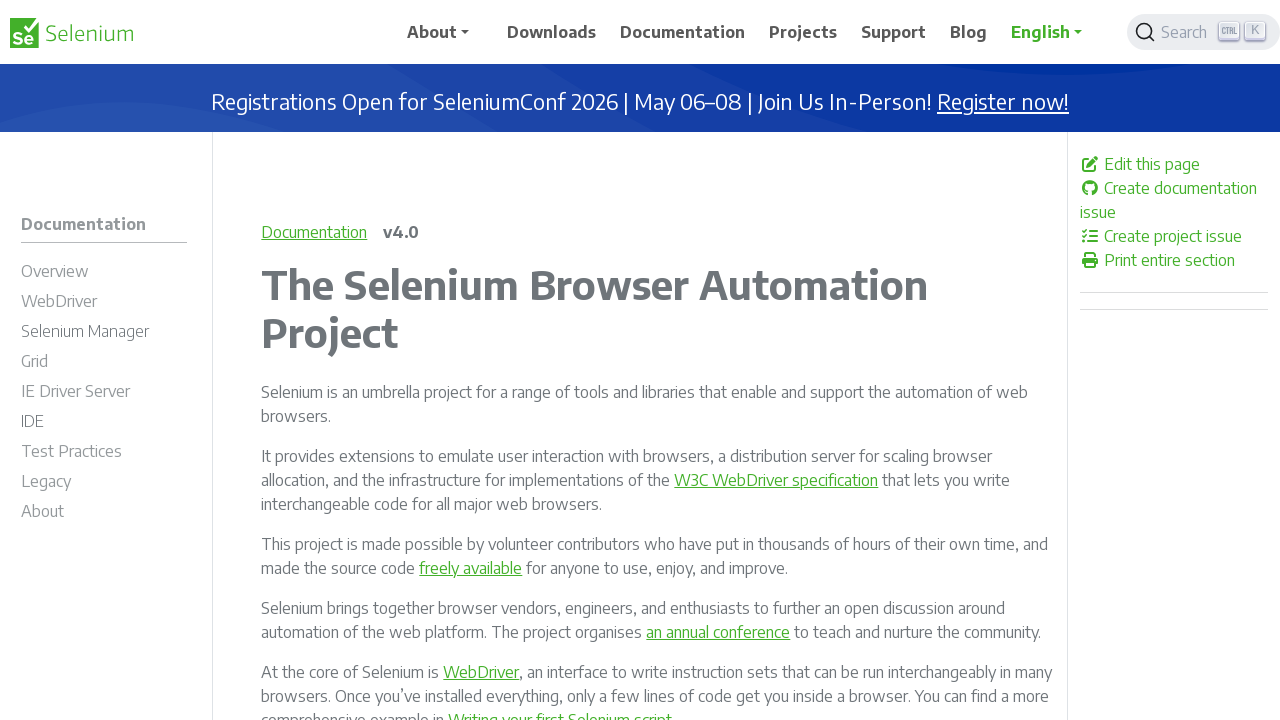

Extracted href attribute: /documentation/legacy/selenium_ide/
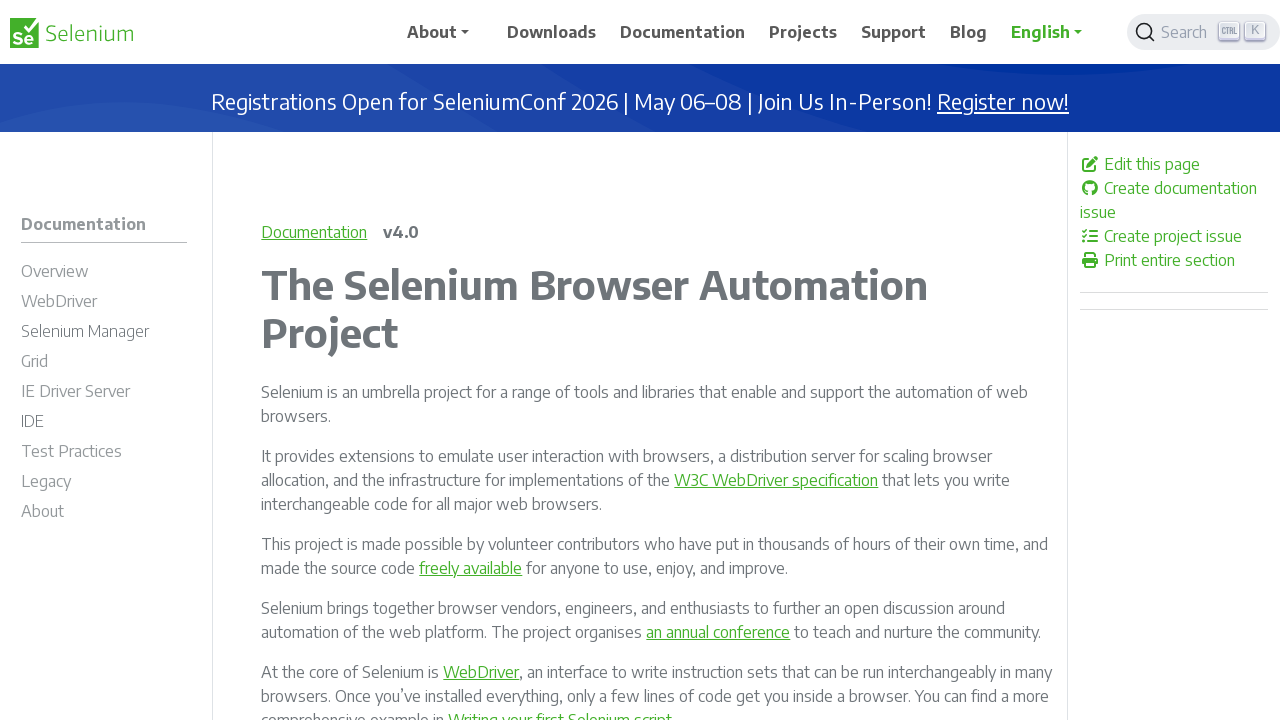

Extracted href attribute: /documentation/legacy/selenium_ide/html_runner/
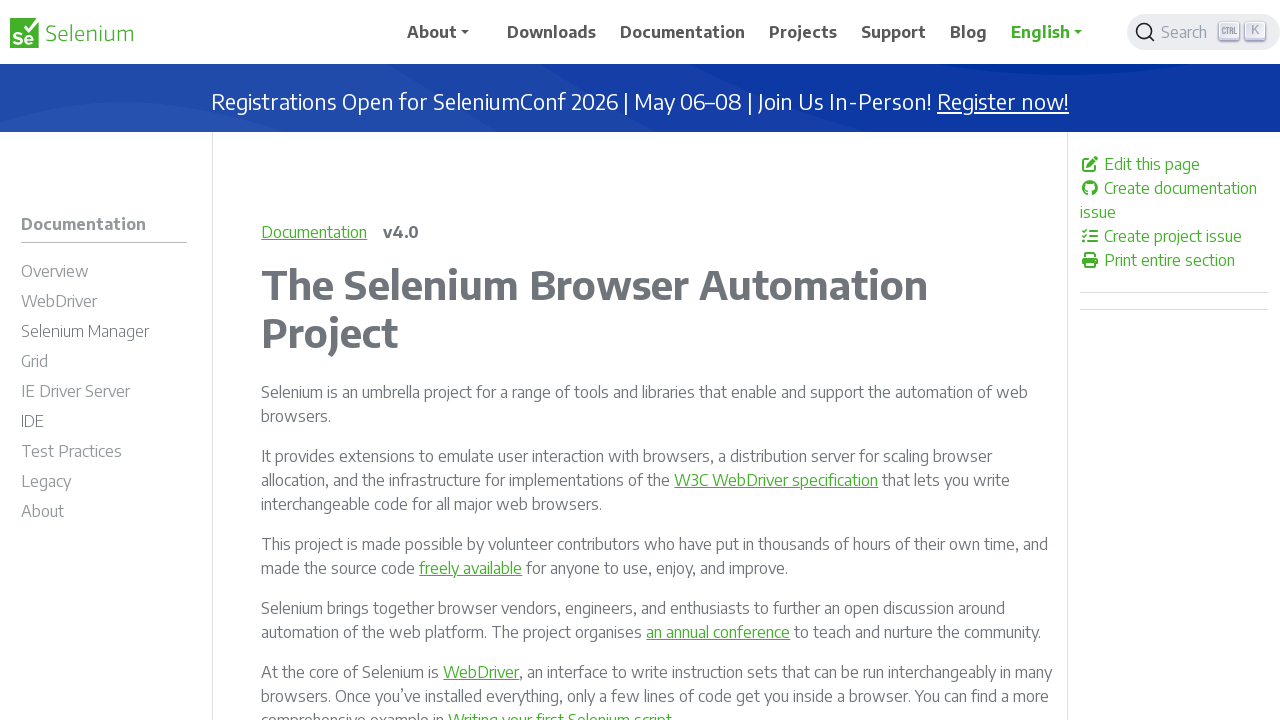

Extracted href attribute: /documentation/legacy/selenium_ide/releases/
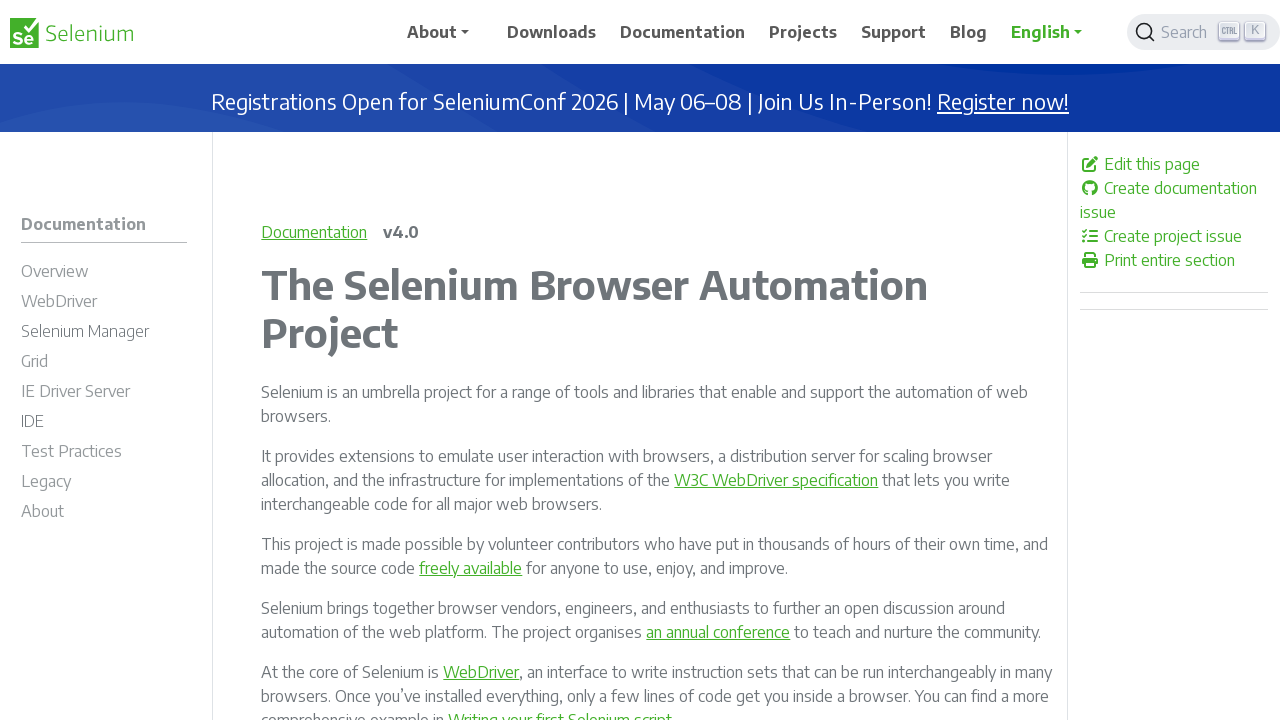

Extracted href attribute: /documentation/legacy/json_wire_protocol/
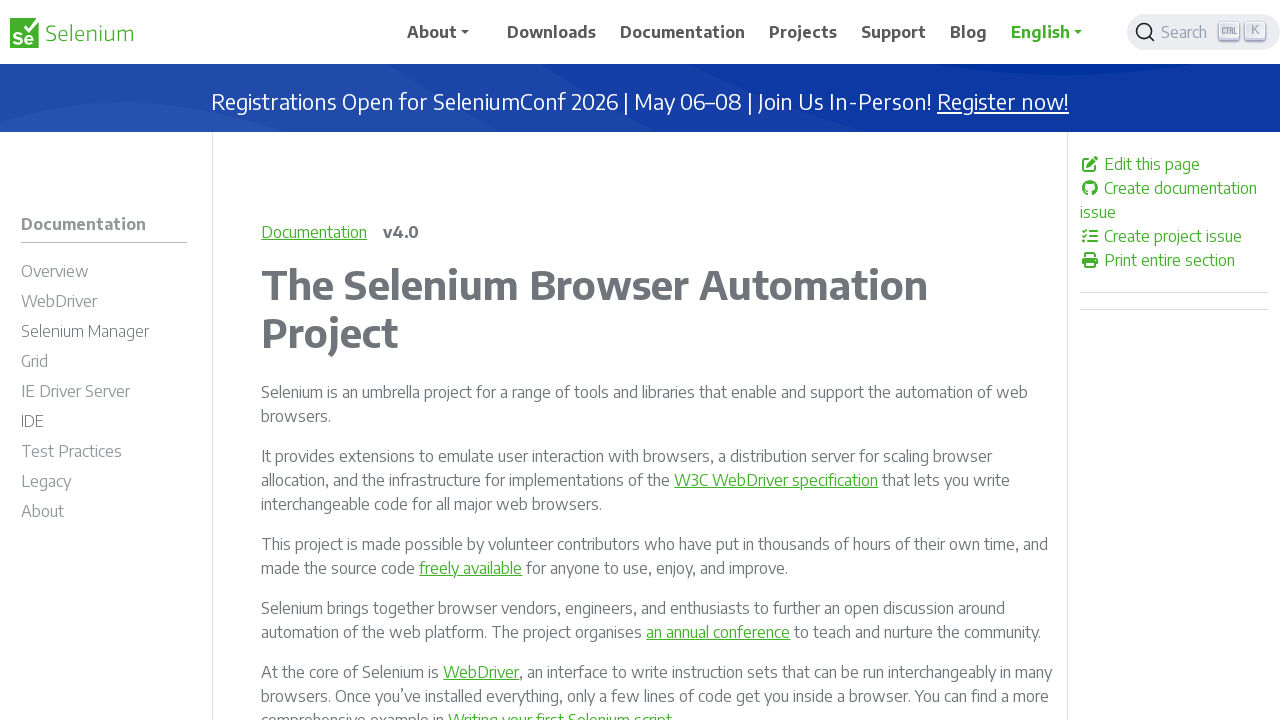

Extracted href attribute: /documentation/legacy/desired_capabilities/
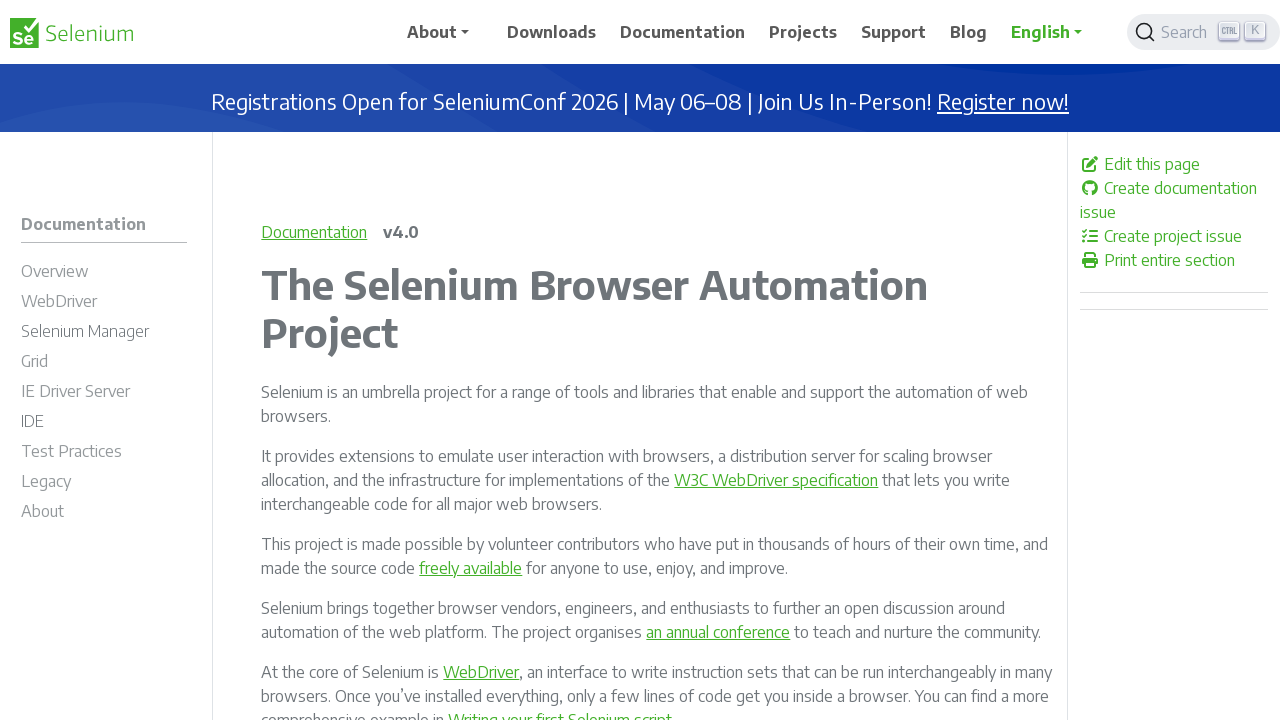

Extracted href attribute: /documentation/legacy/developers/
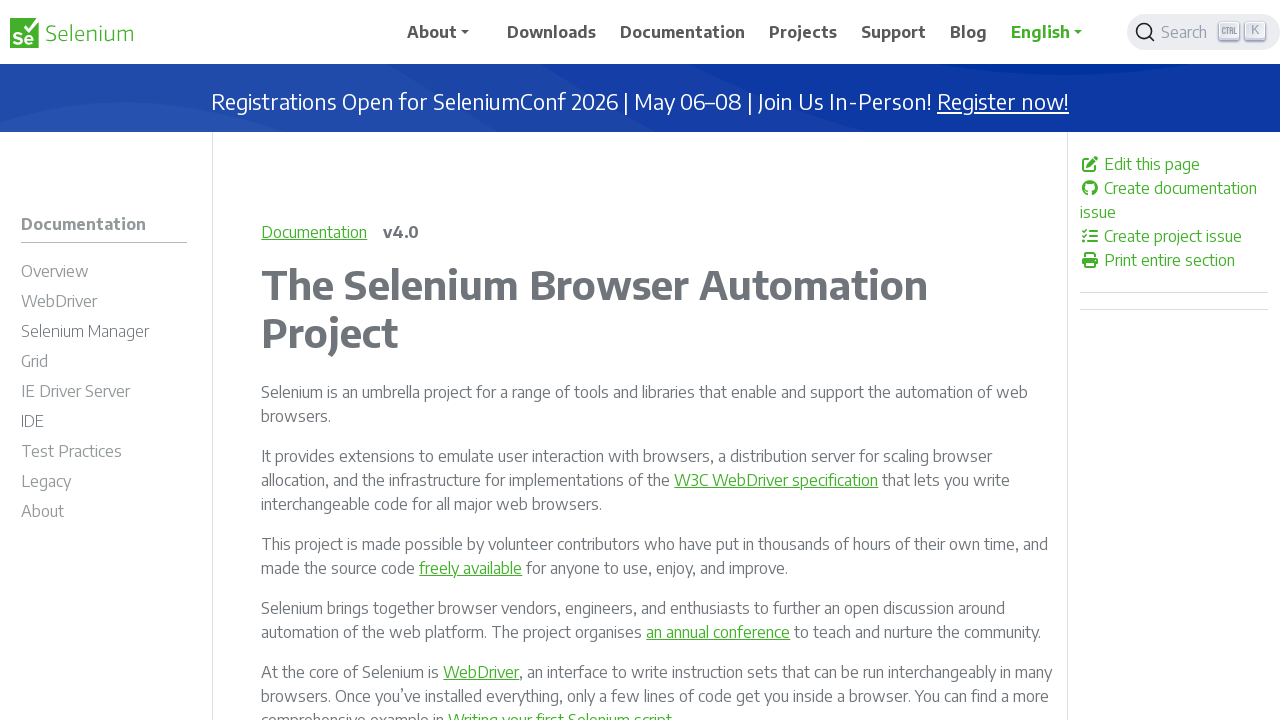

Extracted href attribute: /documentation/legacy/developers/crazy_fun_build/
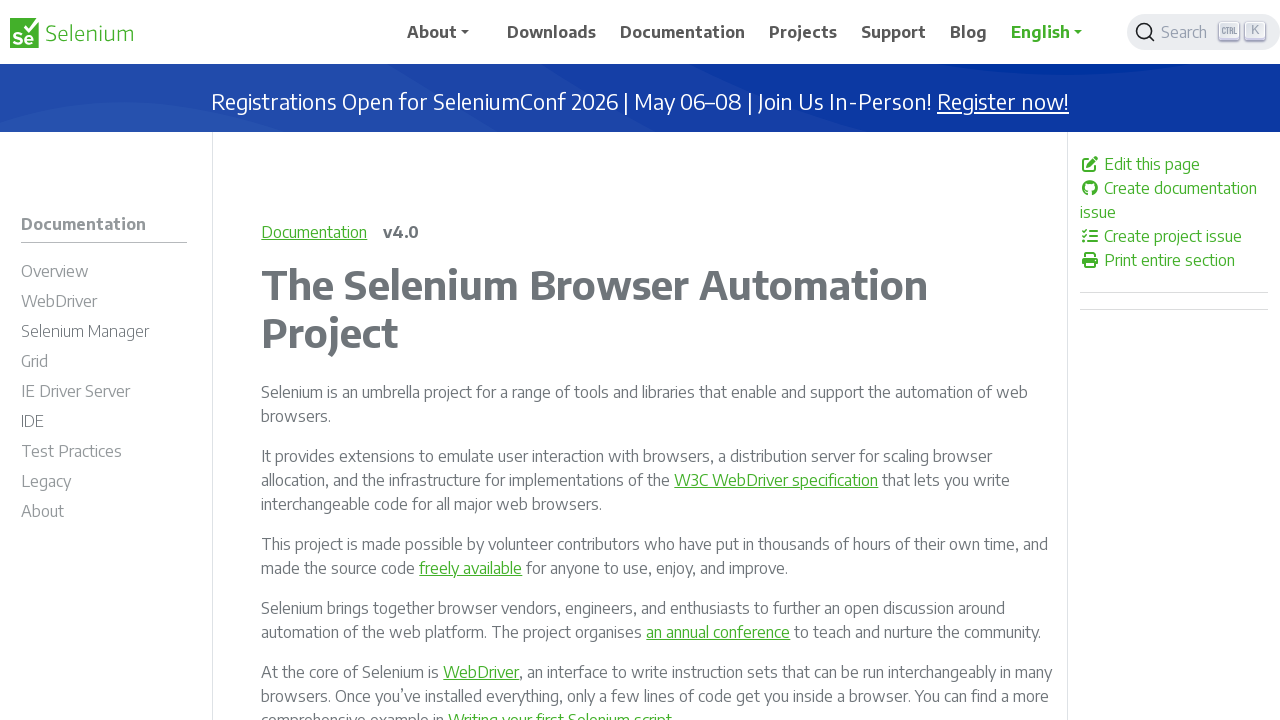

Extracted href attribute: /documentation/legacy/developers/buck/
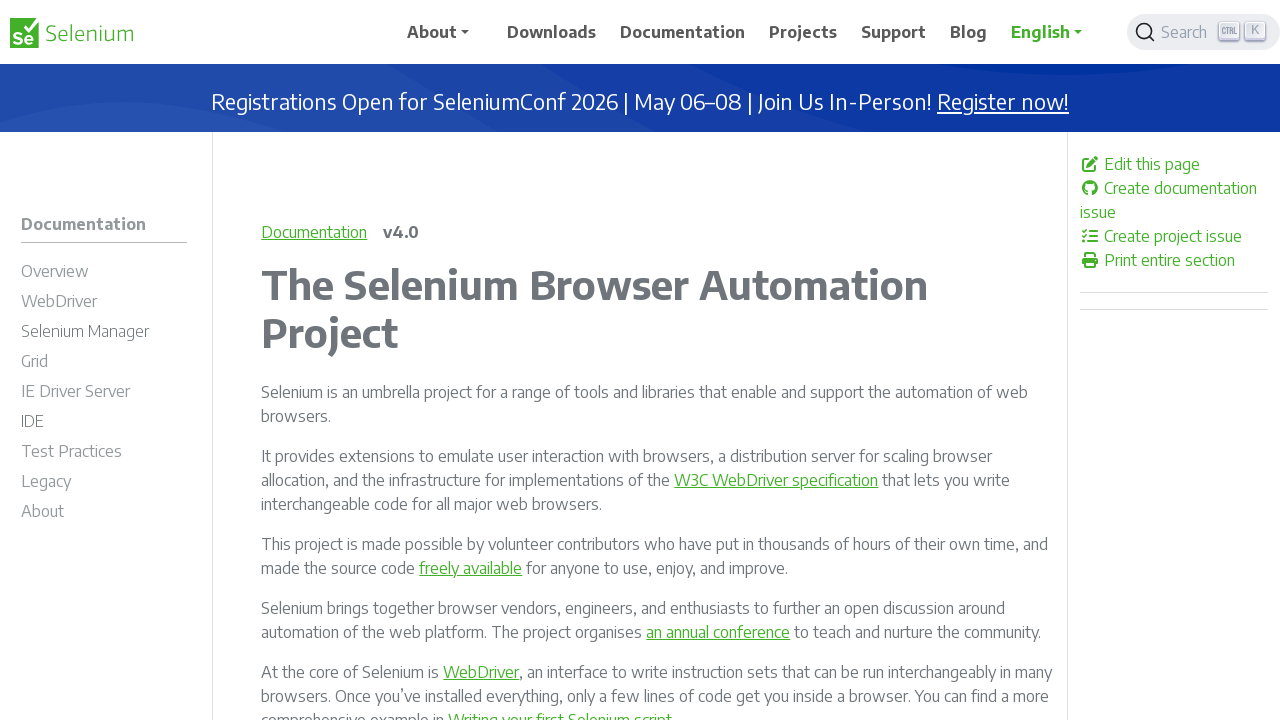

Extracted href attribute: /documentation/legacy/developers/drivers/
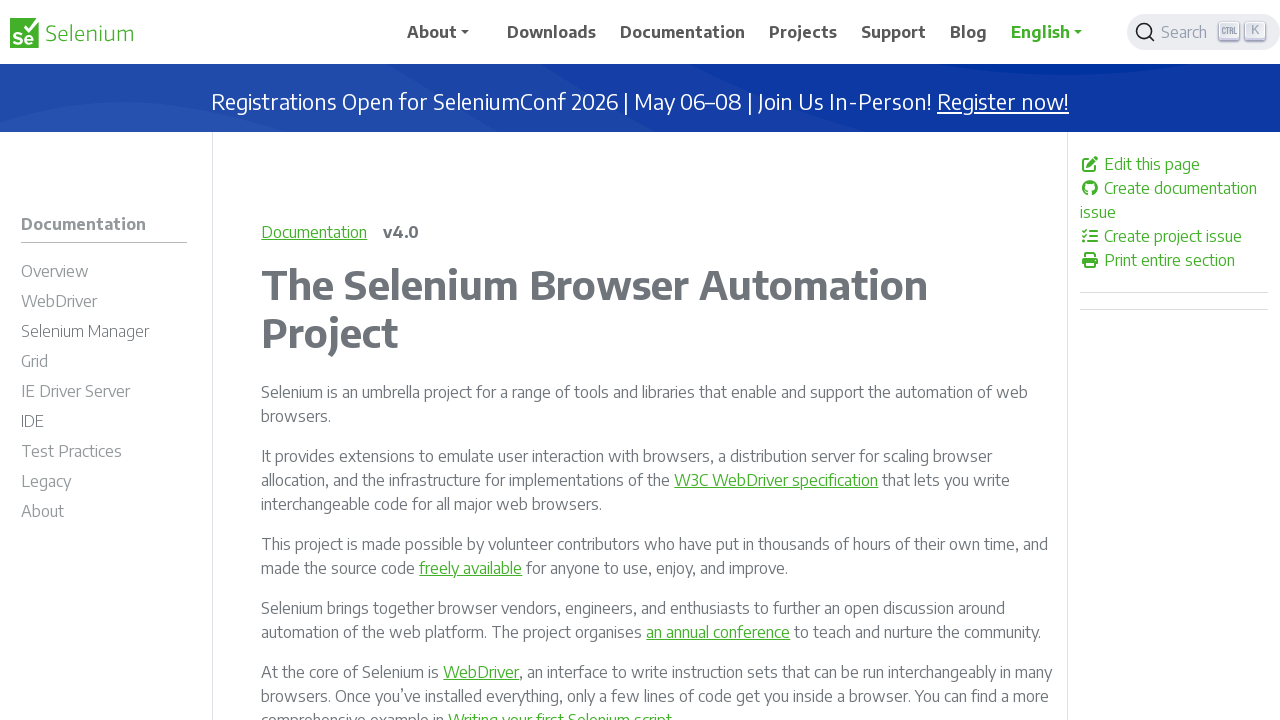

Extracted href attribute: /documentation/legacy/developers/ci_tool/
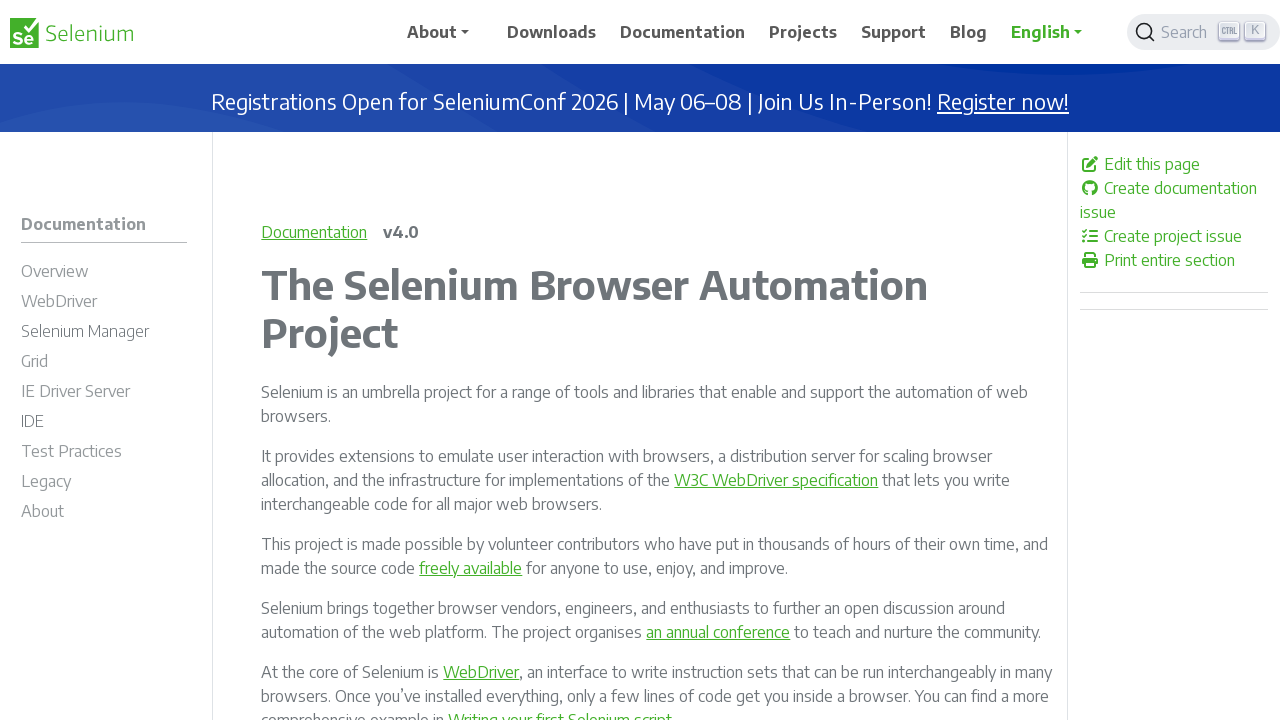

Extracted href attribute: /documentation/legacy/developers/summer_of_code/
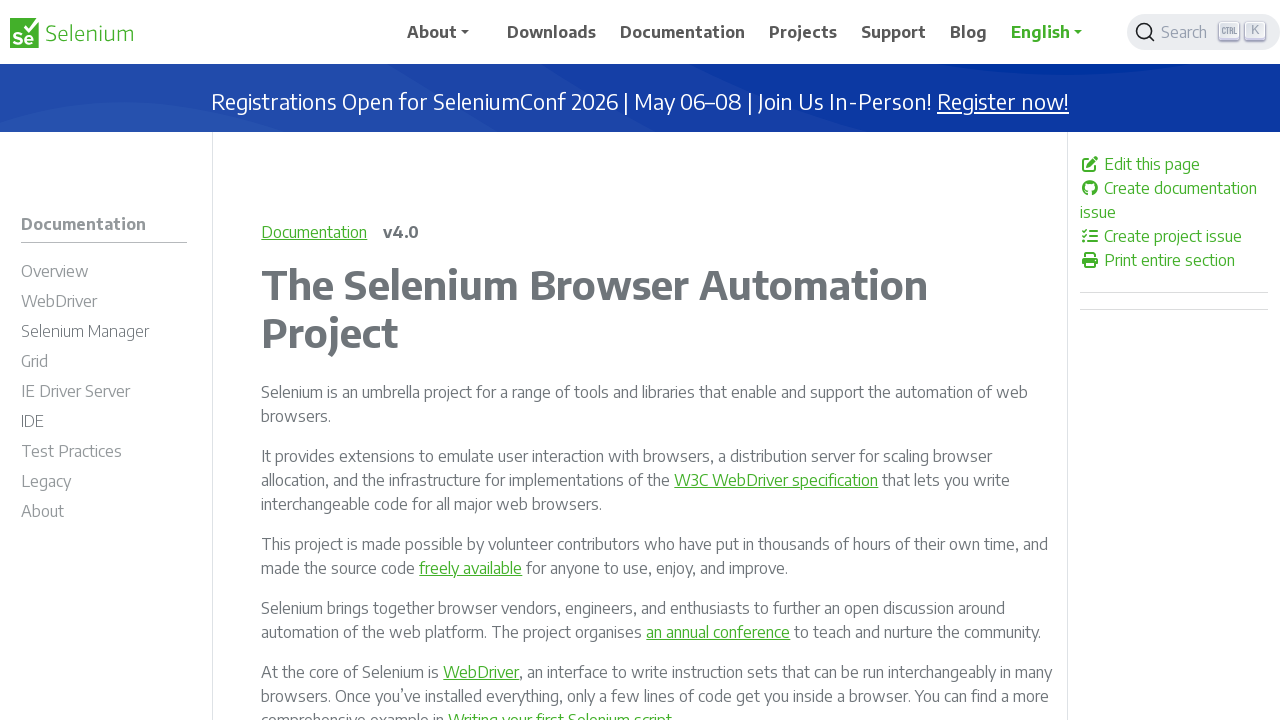

Extracted href attribute: /documentation/legacy/developers/tips/
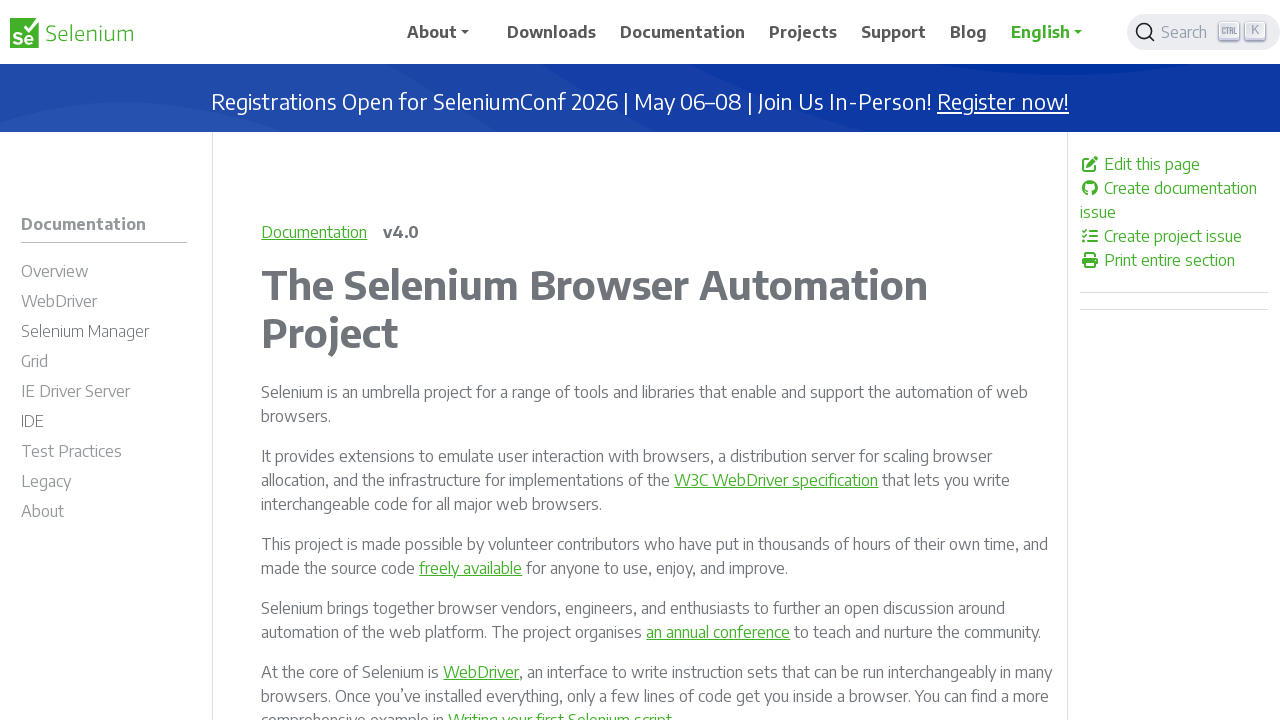

Extracted href attribute: /documentation/legacy/developers/roadmap/
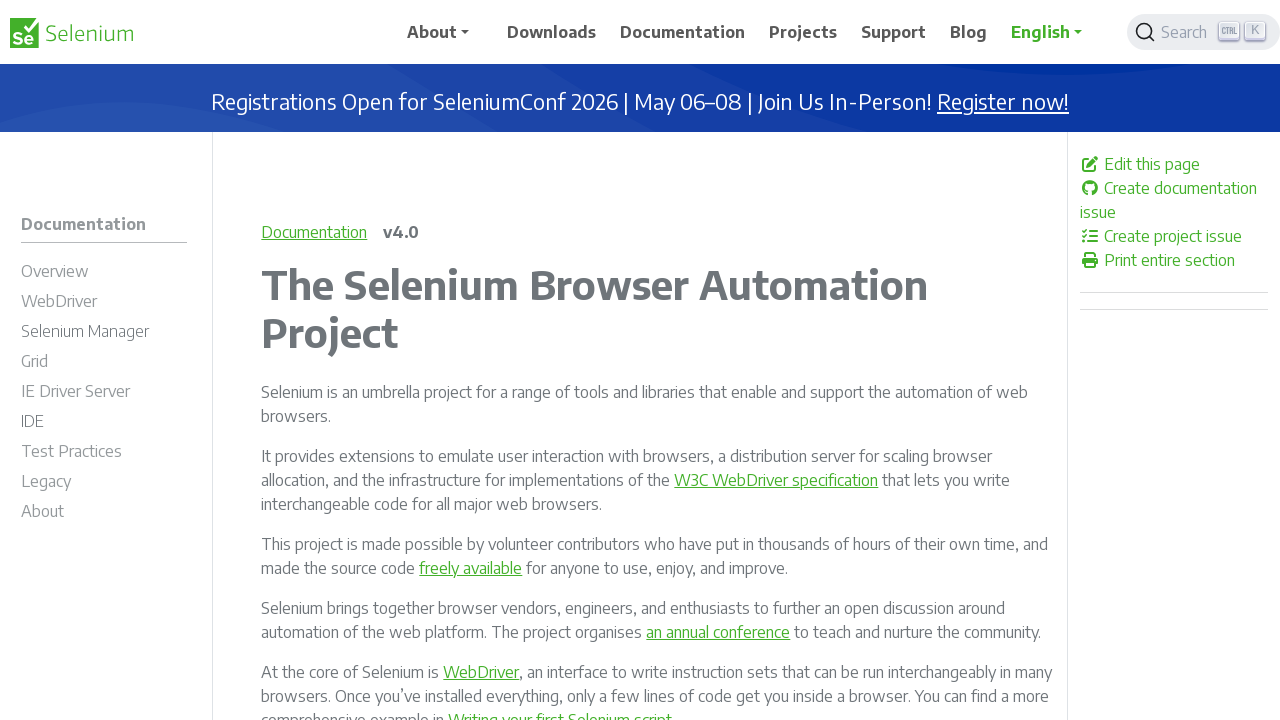

Extracted href attribute: /documentation/about/
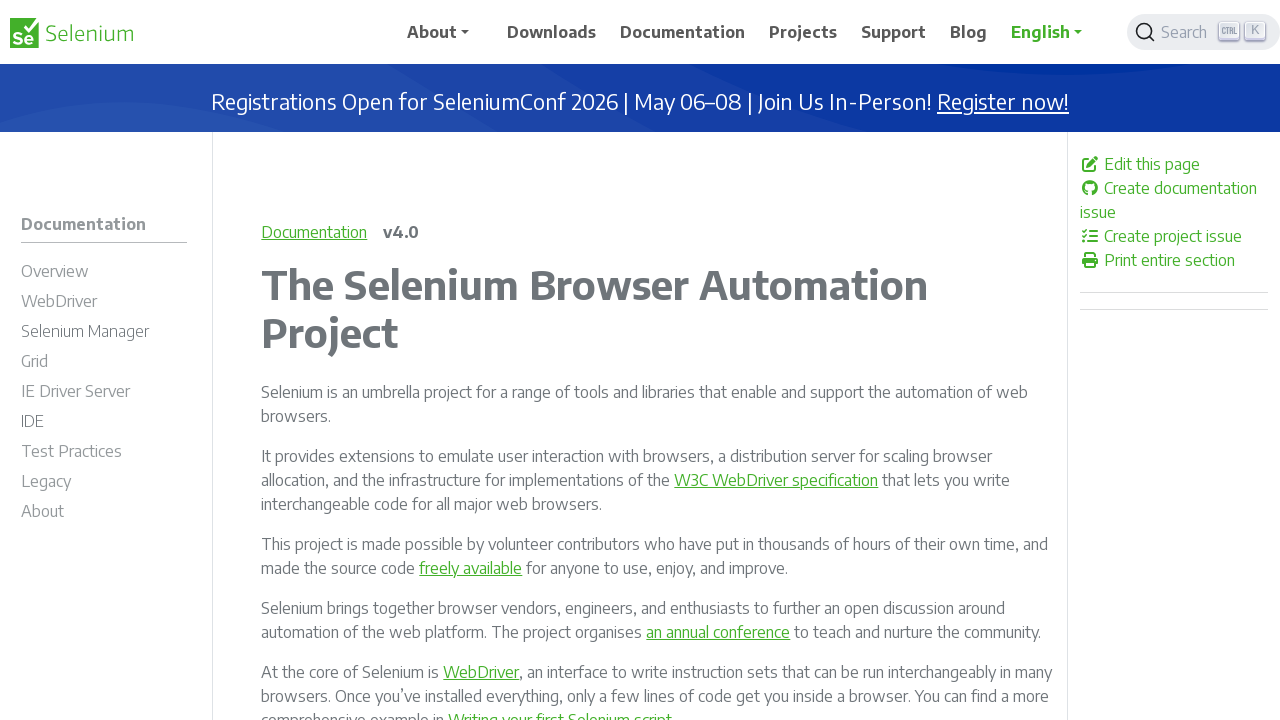

Extracted href attribute: /documentation/about/copyright/
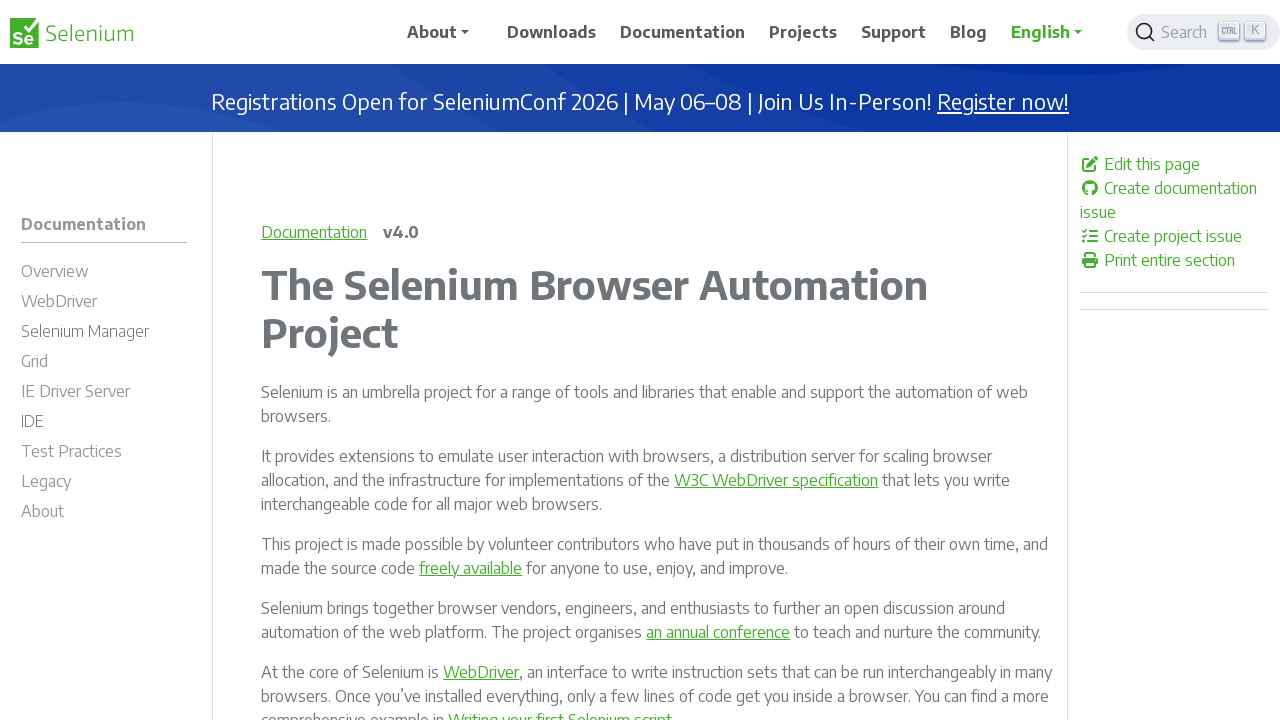

Extracted href attribute: /documentation/about/contributing/
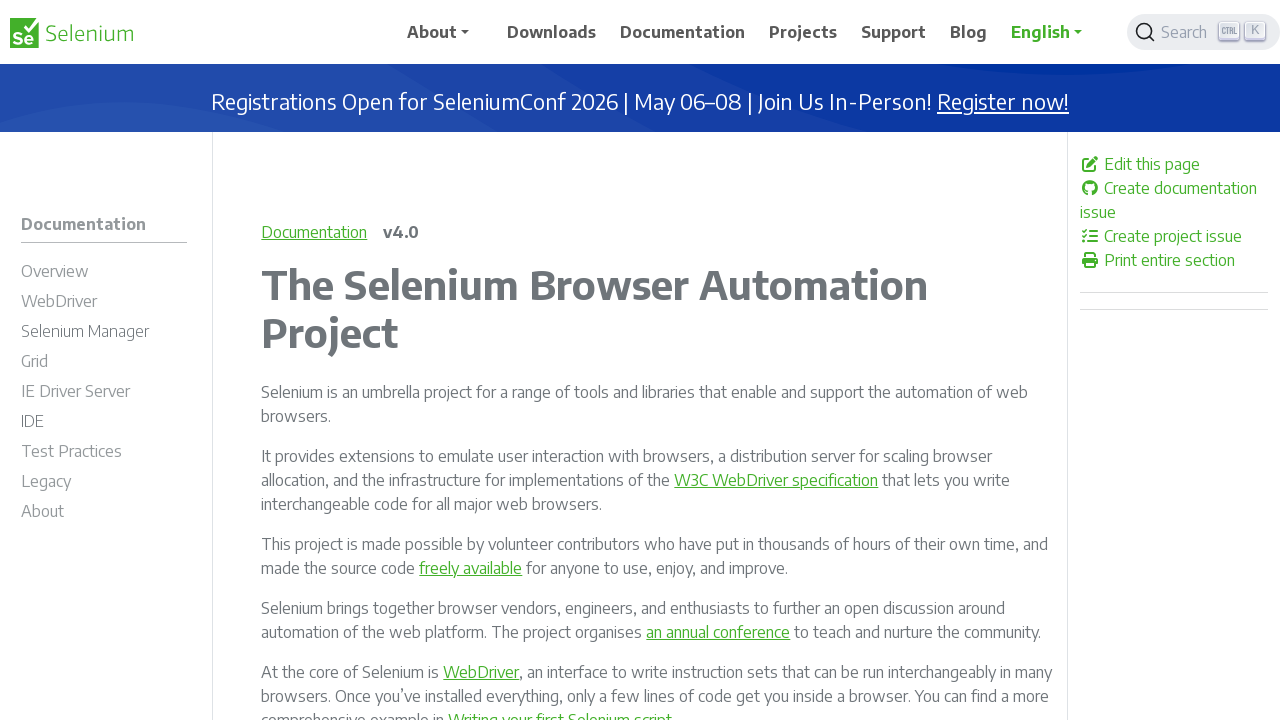

Extracted href attribute: /documentation/about/style/
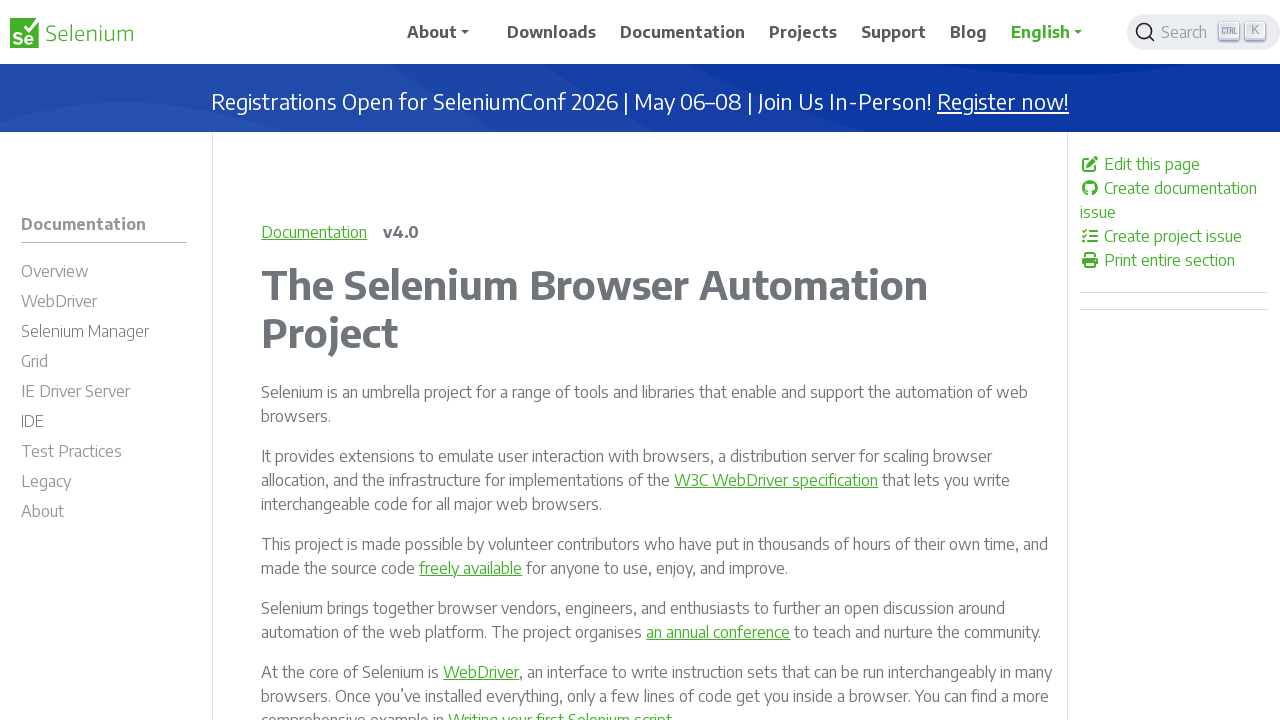

Extracted href attribute: /documentation/about/history/
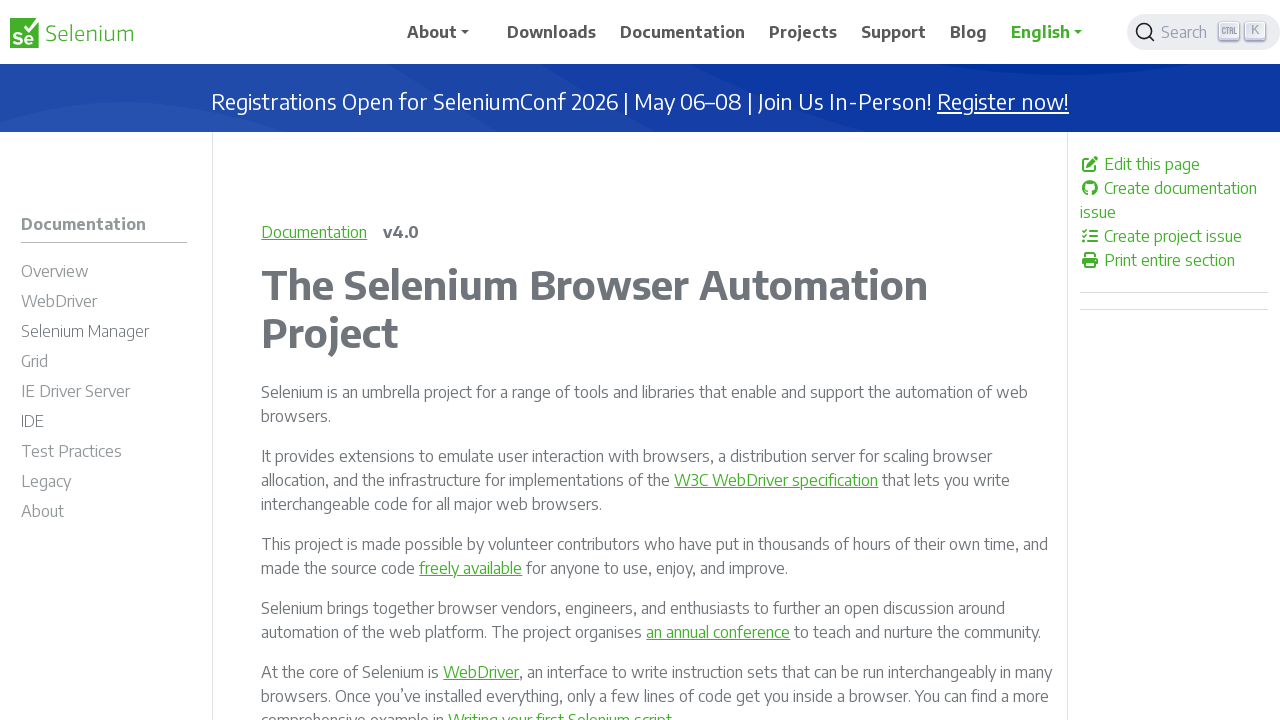

Extracted href attribute: https://github.com/SeleniumHQ/seleniumhq.github.io/edit/trunk/website_and_docs/content/documentation/_index.en.md
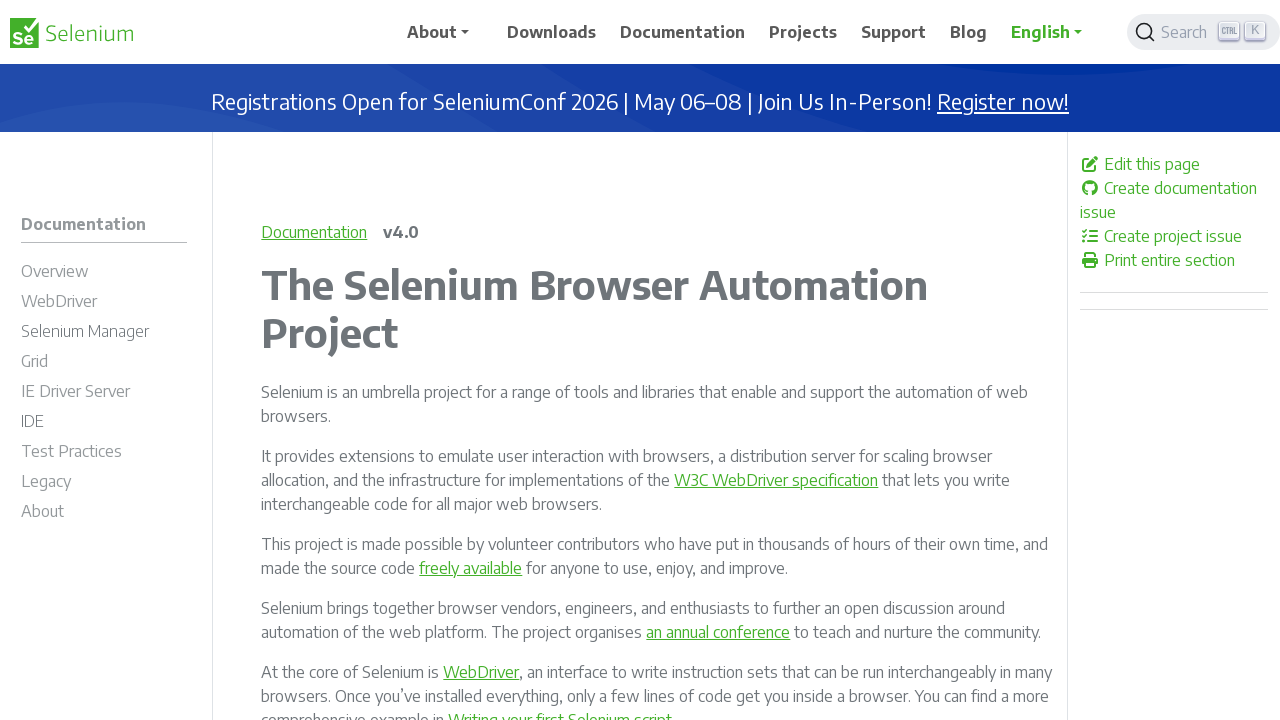

Extracted href attribute: https://github.com/SeleniumHQ/seleniumhq.github.io/issues/new?title=The%20Selenium%20Browser%20Automation%20Project
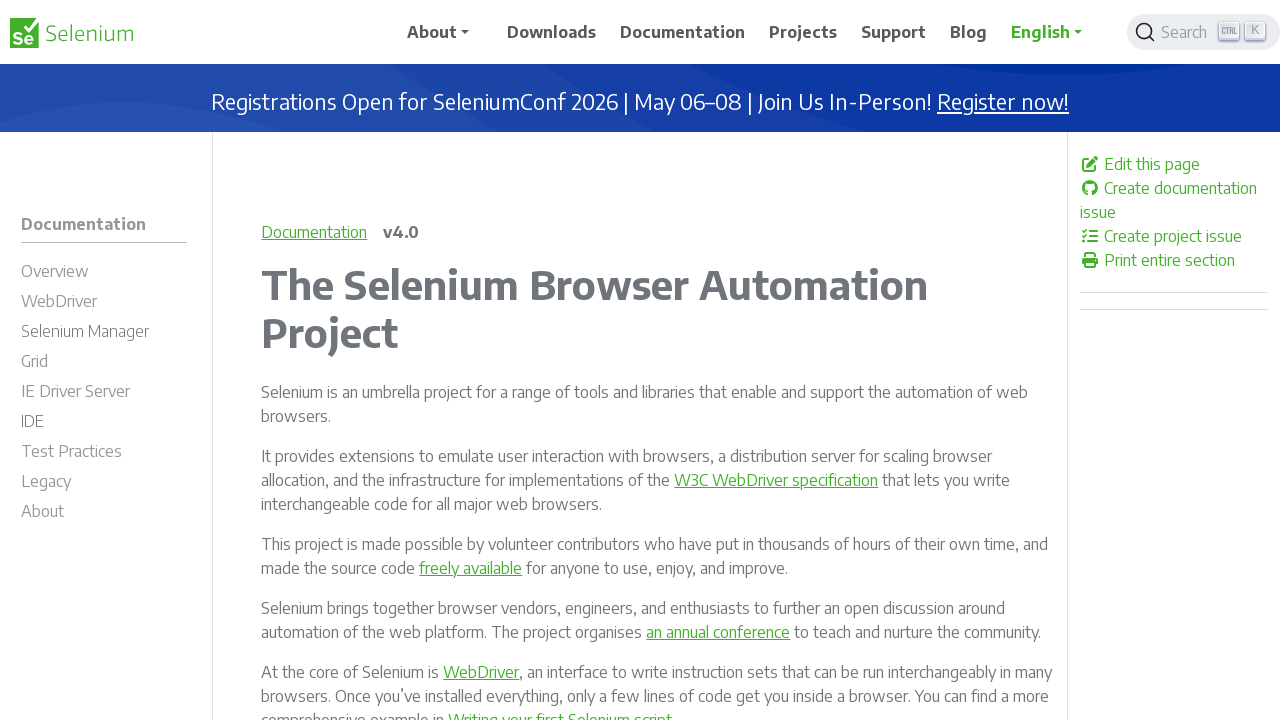

Extracted href attribute: https://github.com/seleniumhq/selenium/issues/new
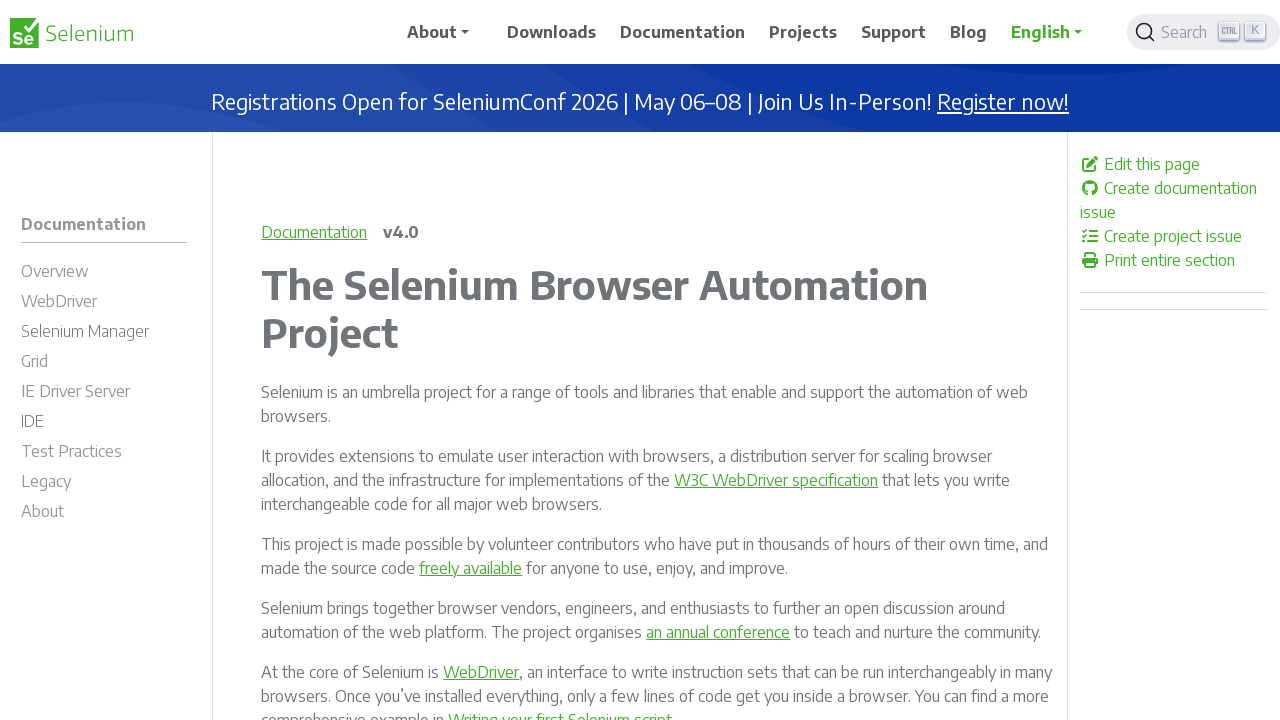

Extracted href attribute: https://www.selenium.dev/_print/documentation/
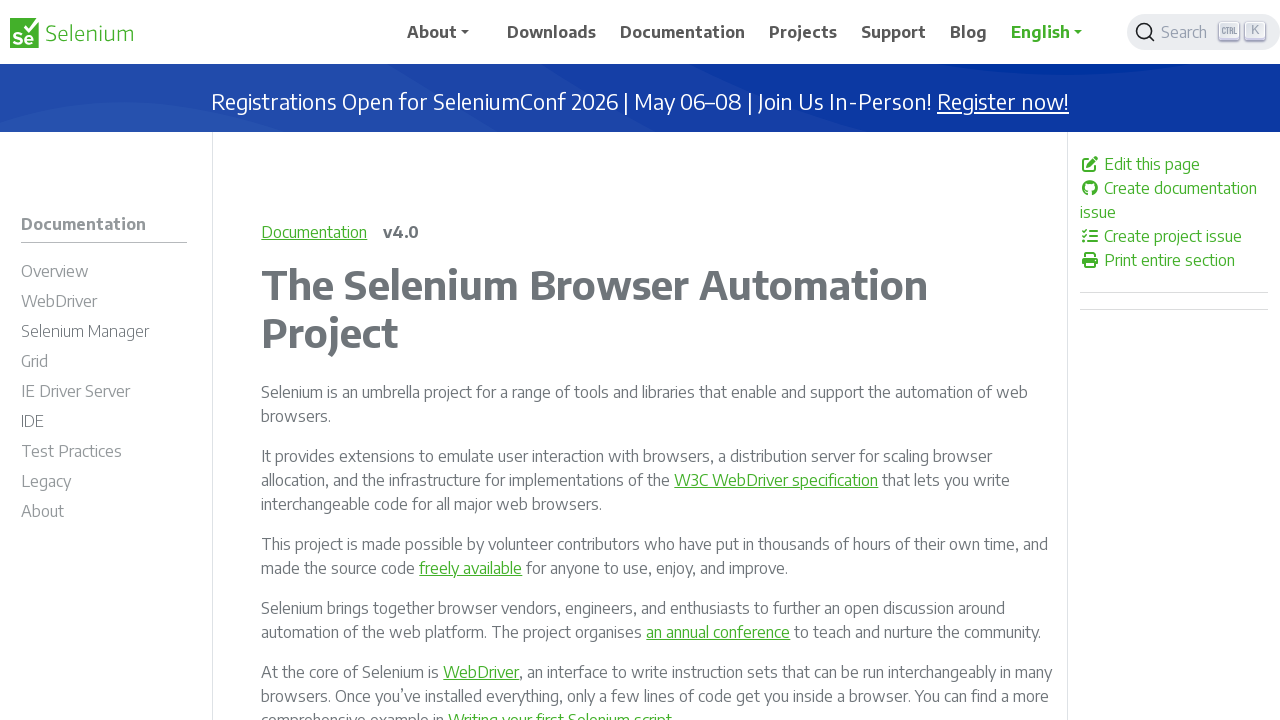

Extracted href attribute: https://www.selenium.dev/documentation/
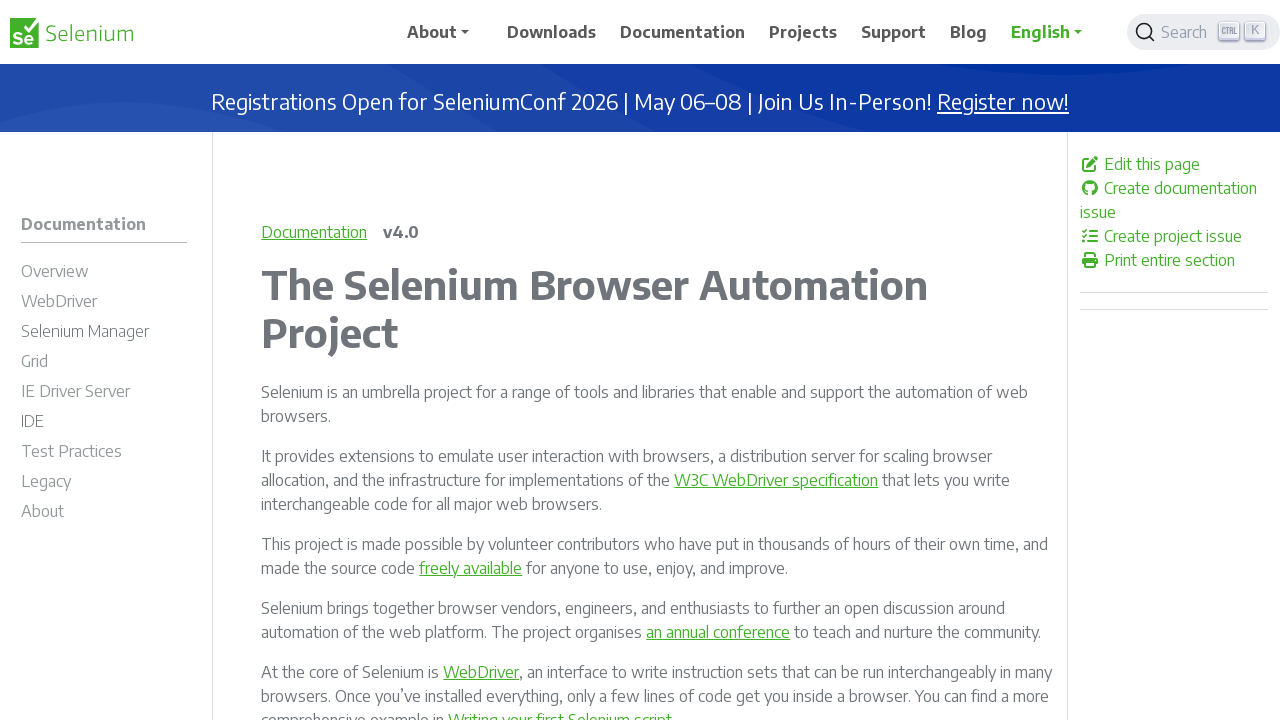

Extracted href attribute: //www.w3.org/TR/webdriver/
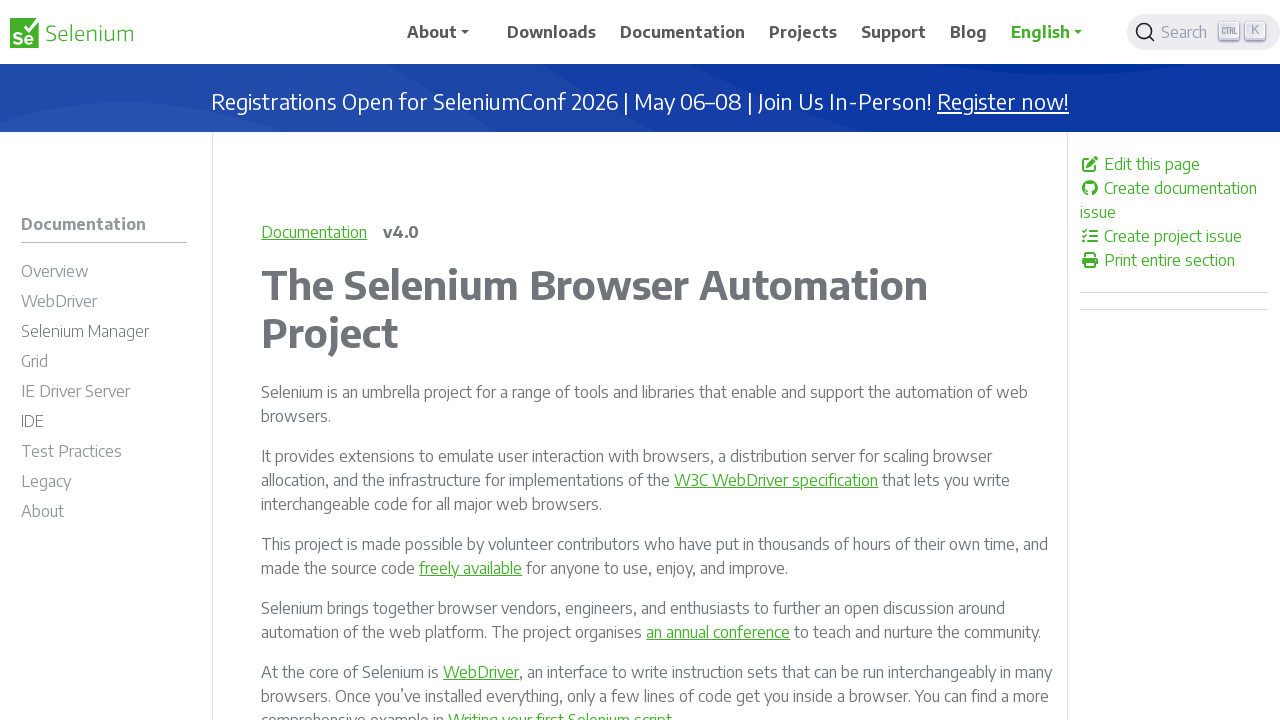

Extracted href attribute: https://www.selenium.dev/documentation/about/copyright/#license
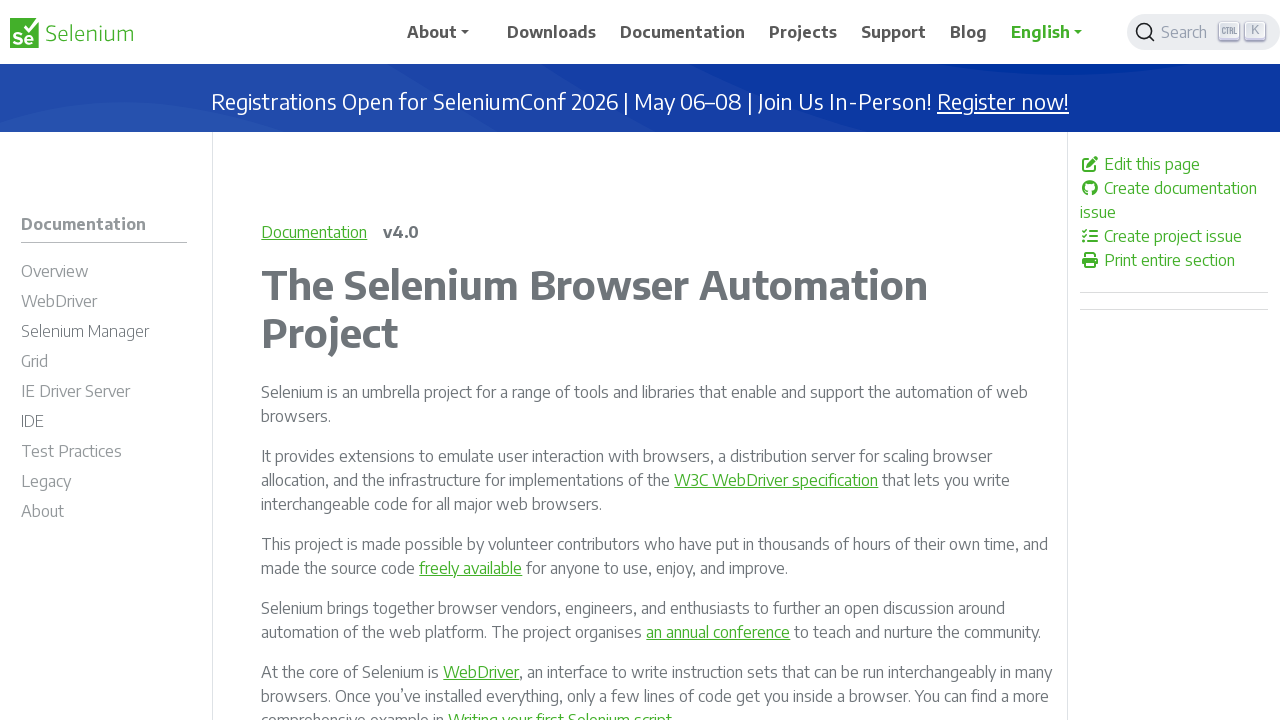

Extracted href attribute: /
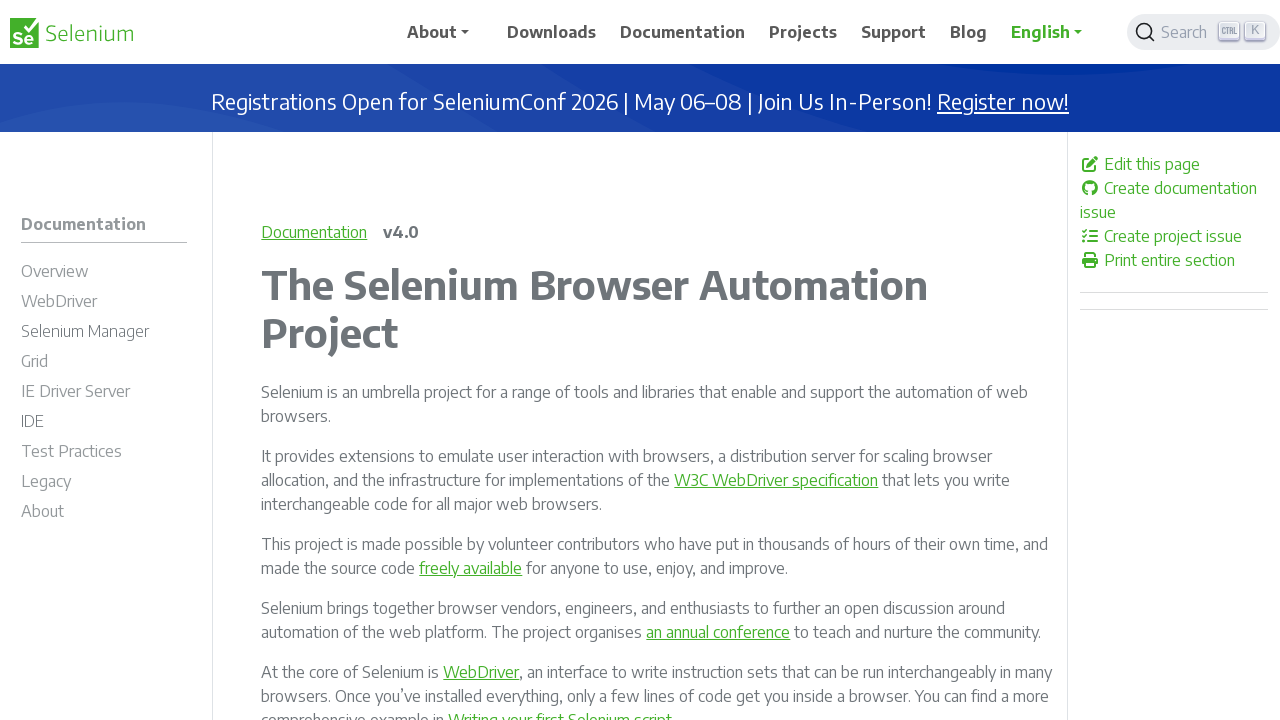

Extracted href attribute: https://www.selenium.dev/documentation/webdriver/
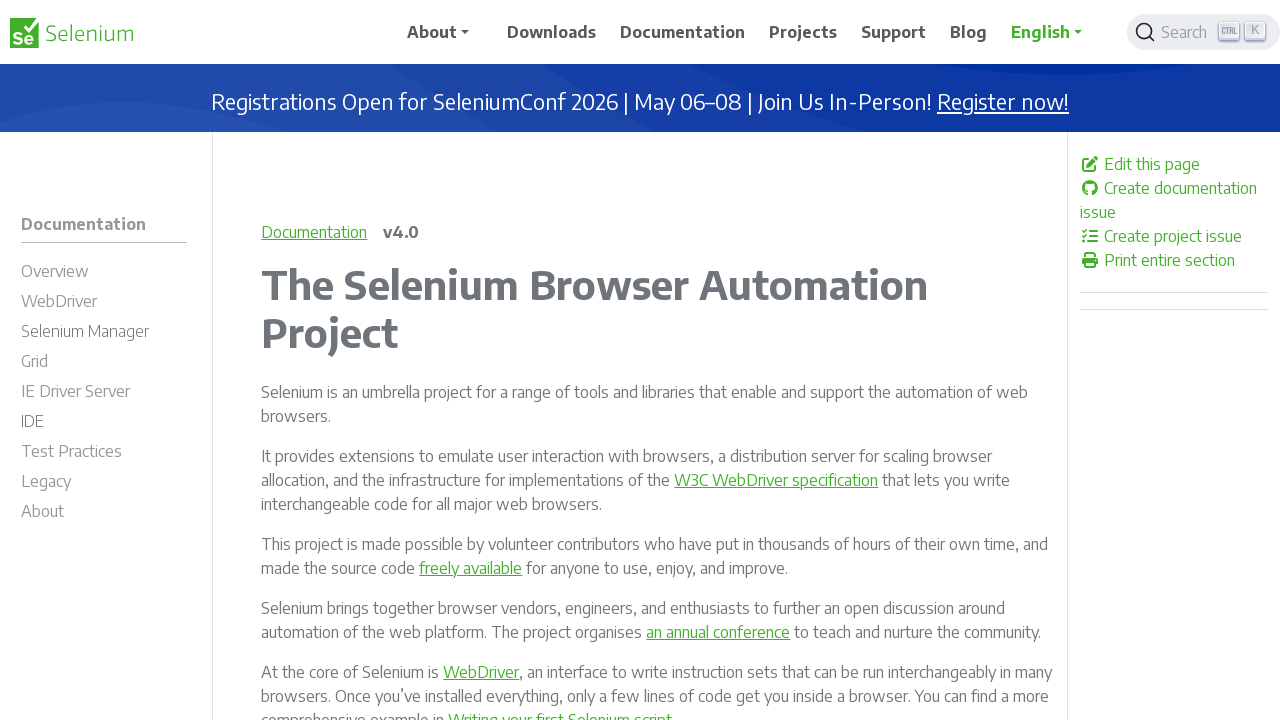

Extracted href attribute: https://www.selenium.dev/documentation/webdriver/getting_started/first_script/
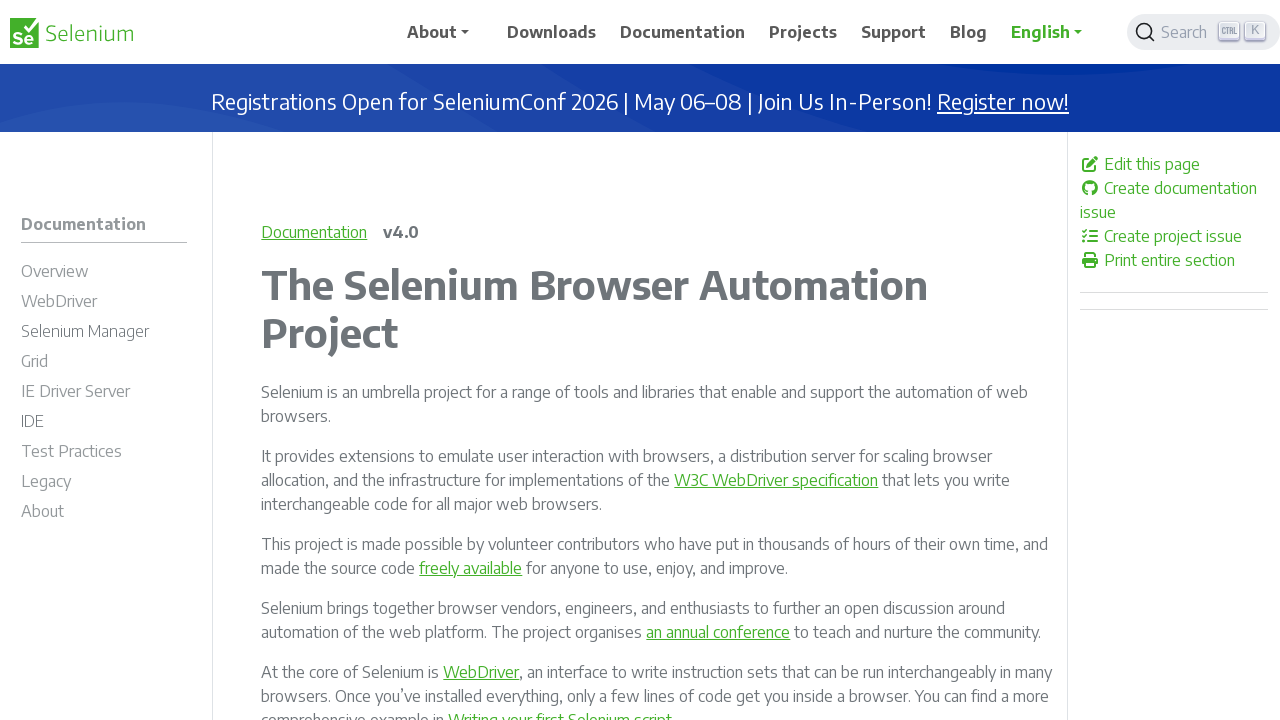

Extracted href attribute: https://github.com/SeleniumHQ/seleniumhq.github.io/blob/trunk//examples/java/src/test/java/dev/selenium/hello/HelloSelenium.java
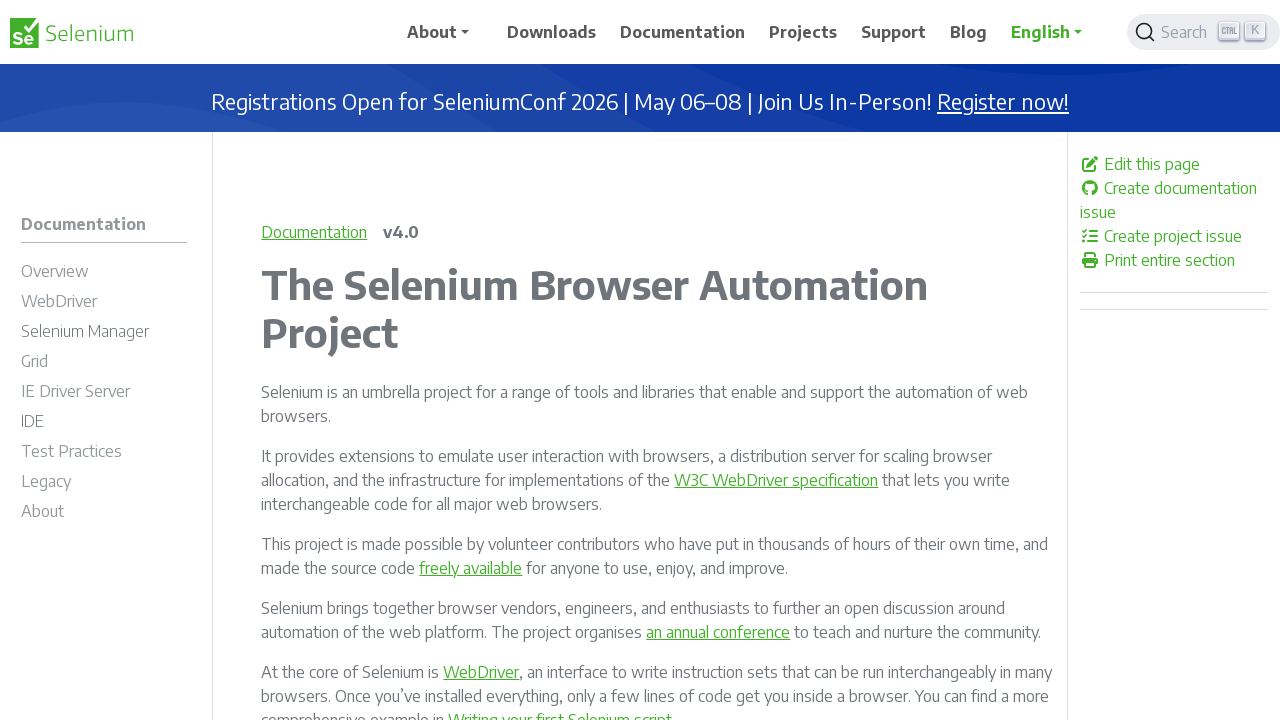

Extracted href attribute: https://github.com/SeleniumHQ/seleniumhq.github.io/blob/trunk//examples/python/tests/hello/hello_selenium.py
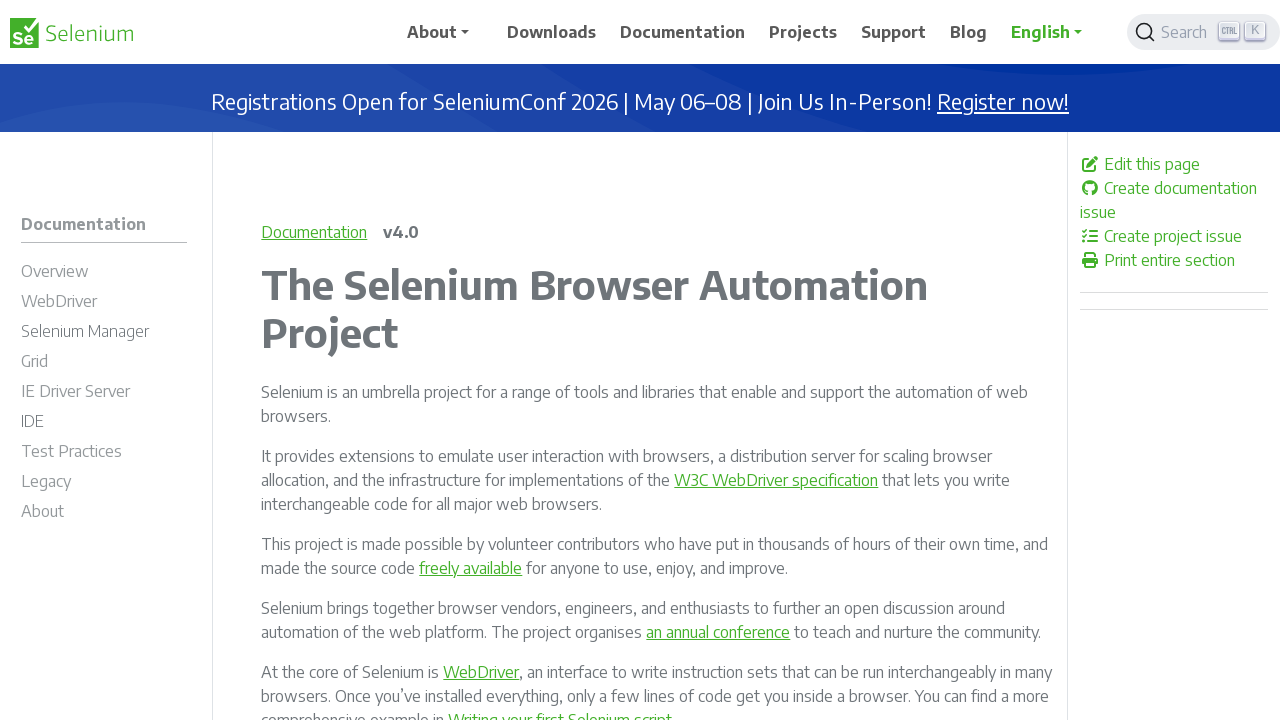

Extracted href attribute: https://github.com/SeleniumHQ/seleniumhq.github.io/blob/trunk//examples/dotnet/HelloSelenium.cs
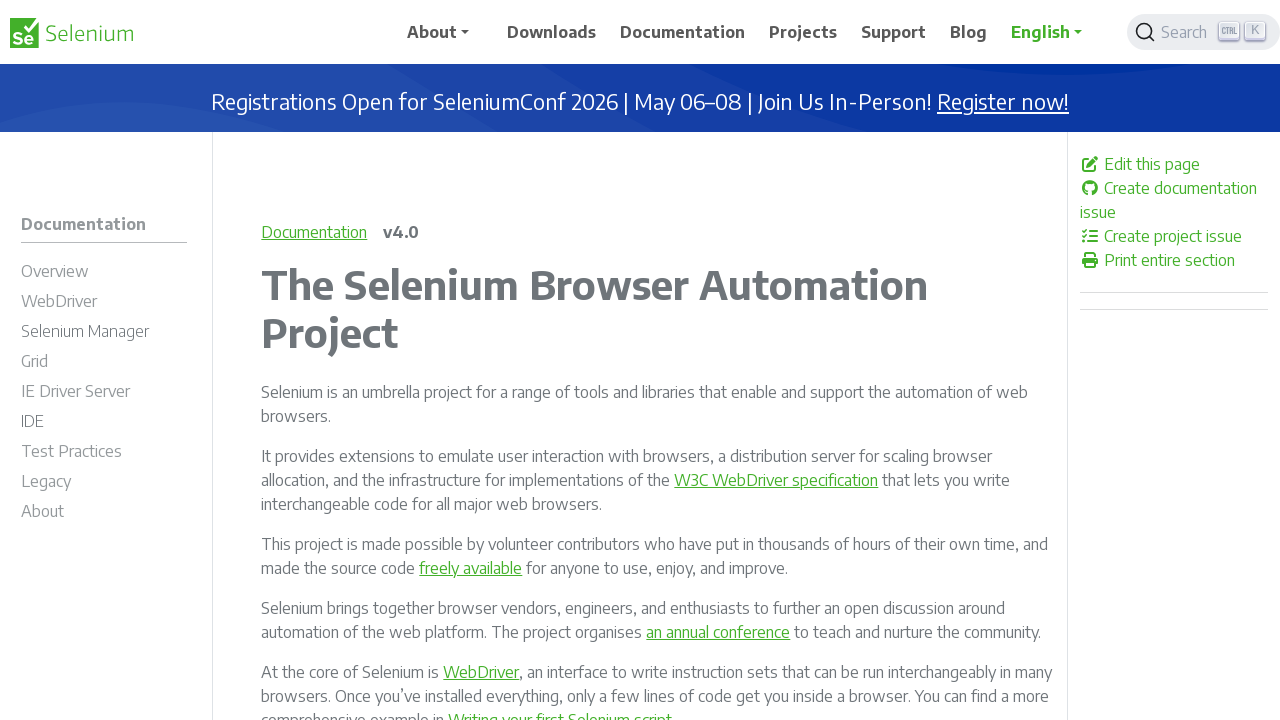

Extracted href attribute: https://github.com/SeleniumHQ/seleniumhq.github.io/blob/trunk//examples/ruby/spec/hello/hello_selenium.rb
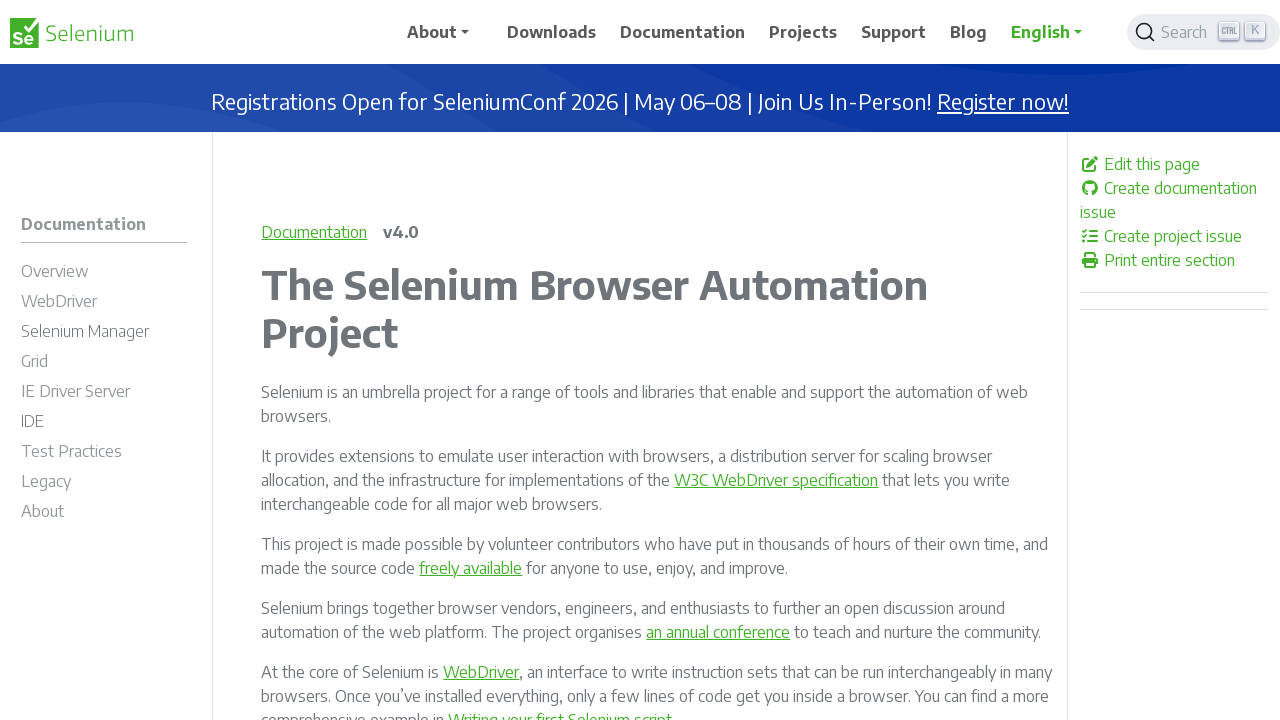

Extracted href attribute: https://github.com/SeleniumHQ/seleniumhq.github.io/blob/trunk//examples/javascript/test/hello/helloSelenium.js
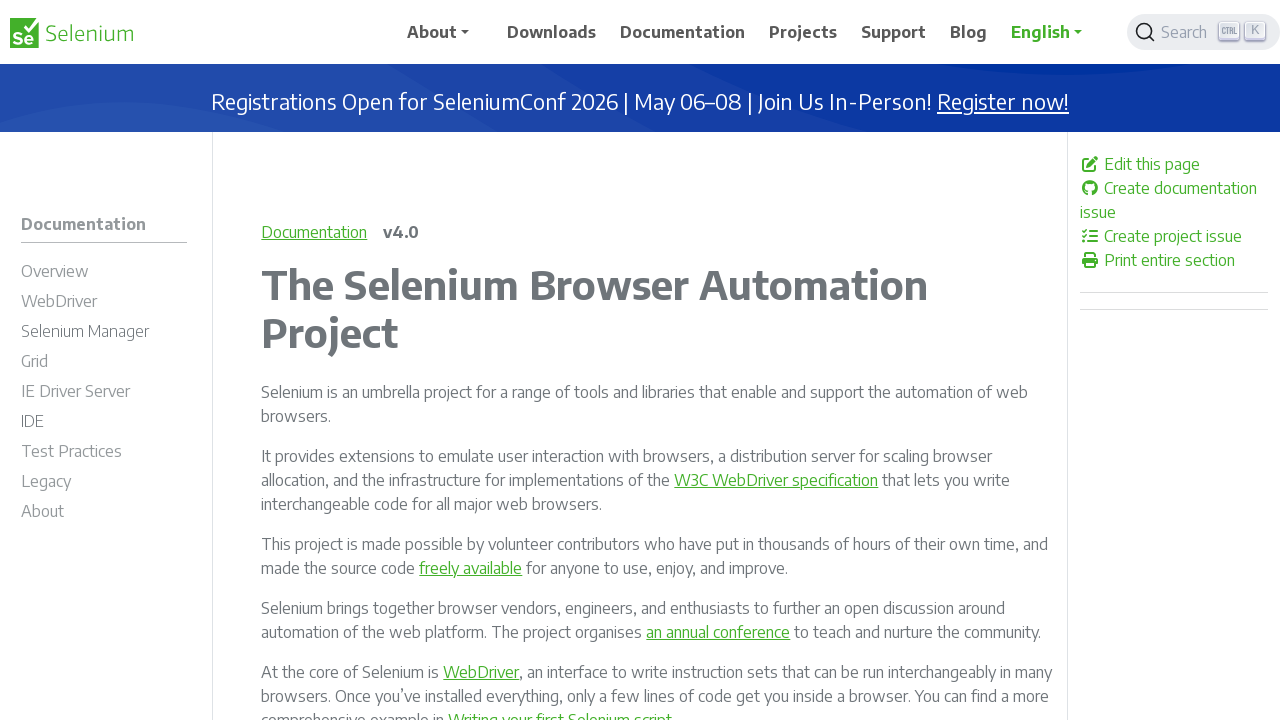

Extracted href attribute: https://github.com/SeleniumHQ/seleniumhq.github.io/blob/trunk//examples/kotlin/src/test/kotlin/dev/selenium/hello/HelloSelenium.kt
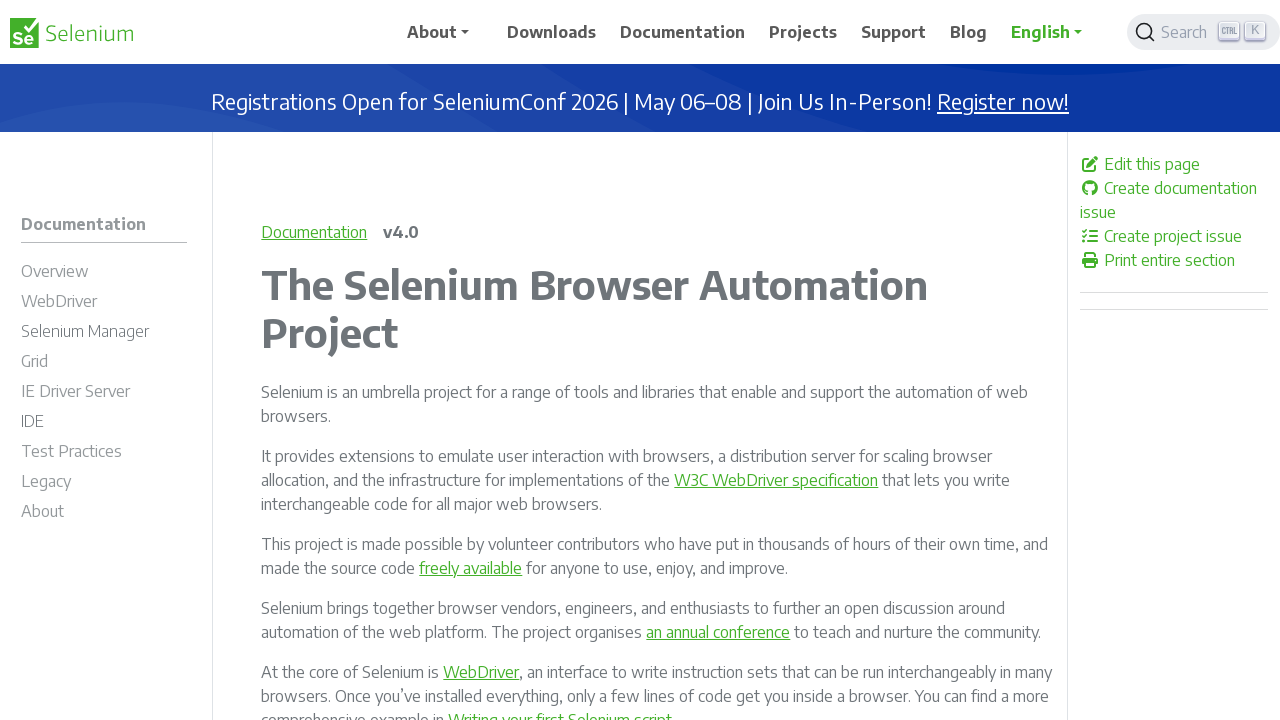

Extracted href attribute: https://www.selenium.dev/documentation/overview/
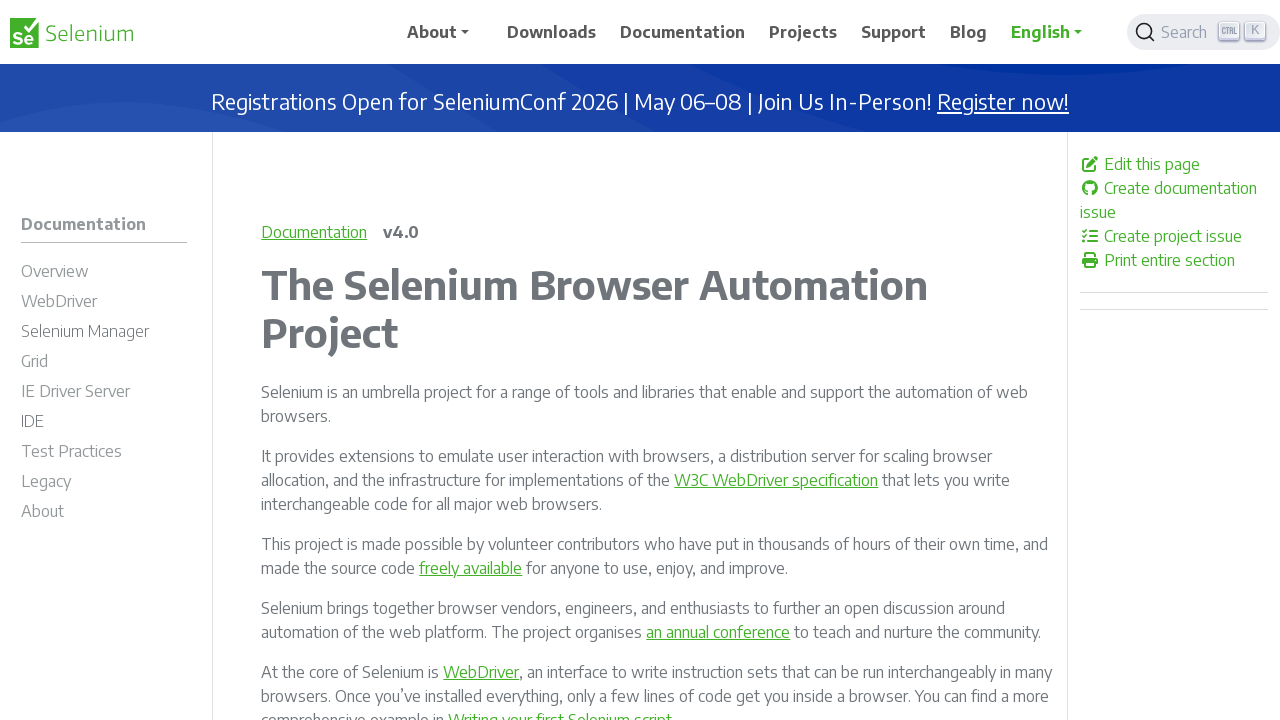

Extracted href attribute: https://www.selenium.dev/documentation/webdriver/getting_started/
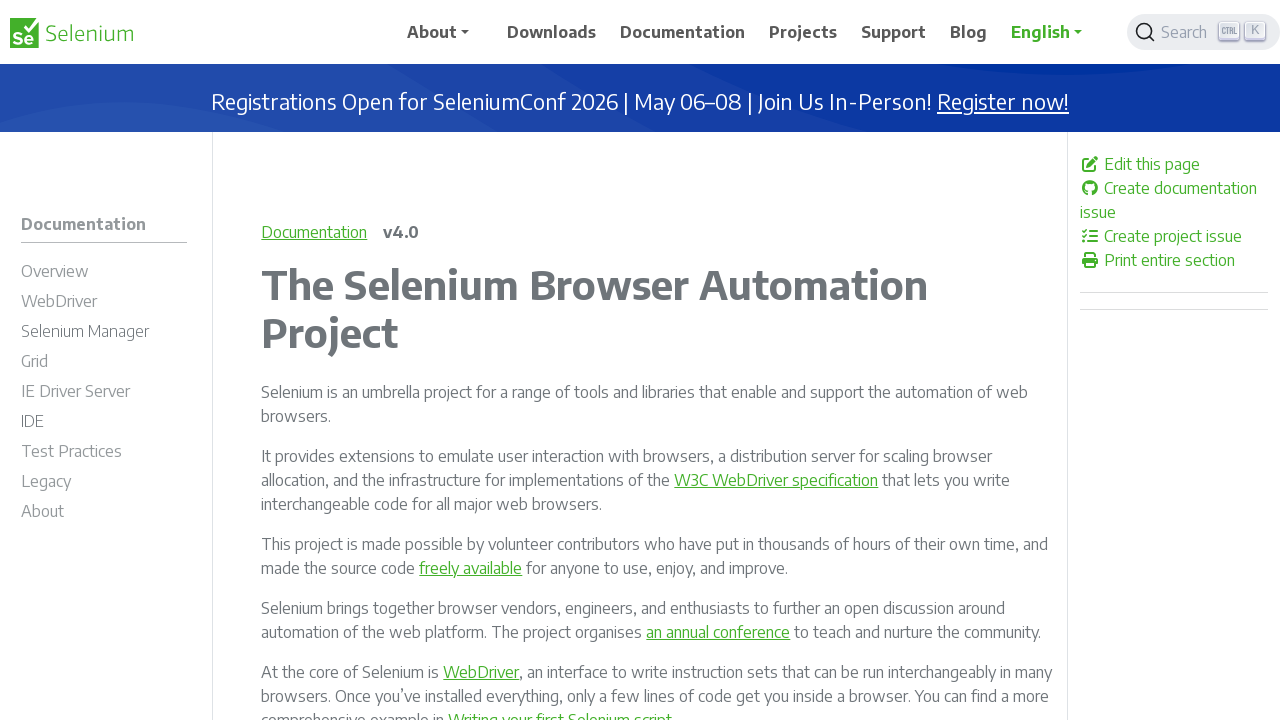

Extracted href attribute: /documentation/overview/
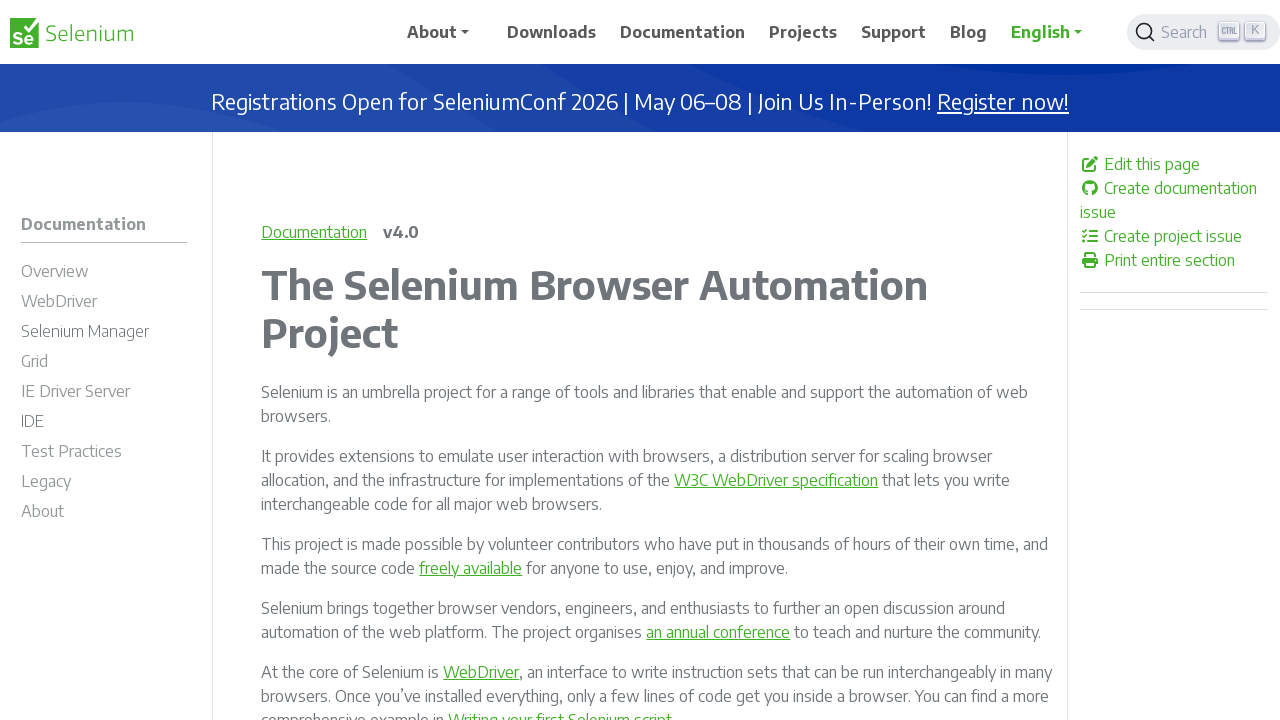

Extracted href attribute: /documentation/webdriver/
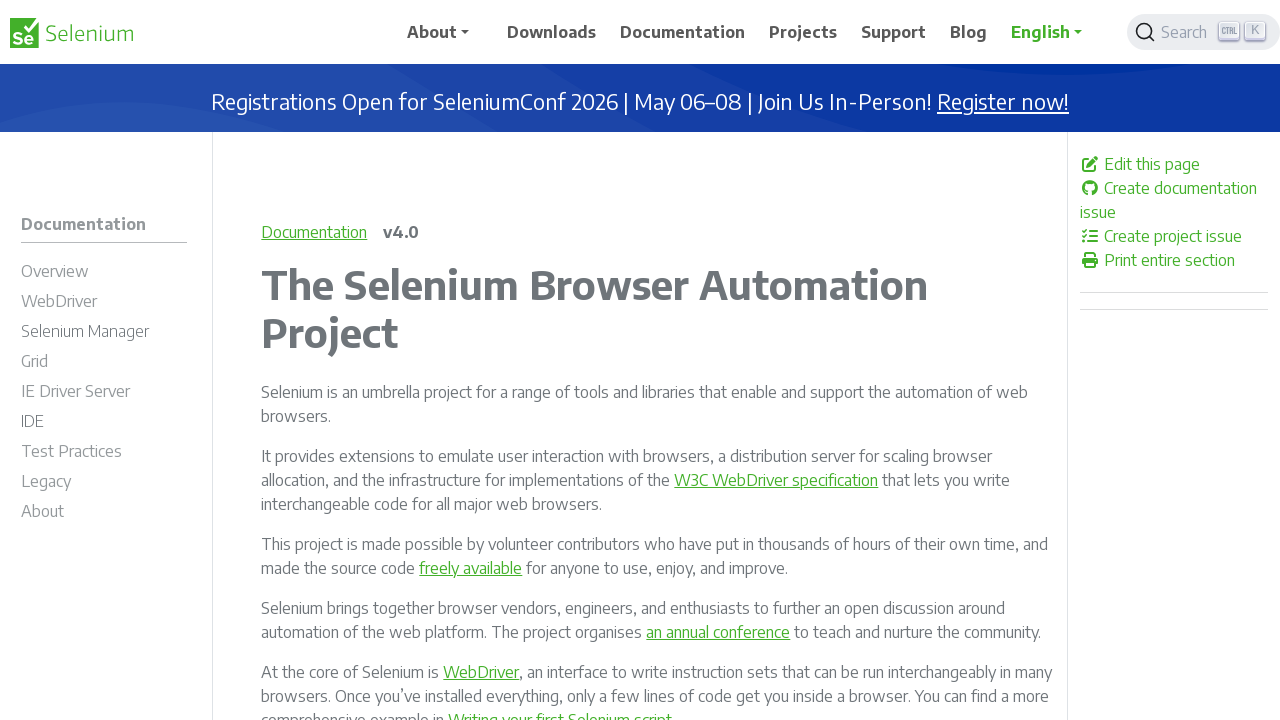

Extracted href attribute: /documentation/selenium_manager/
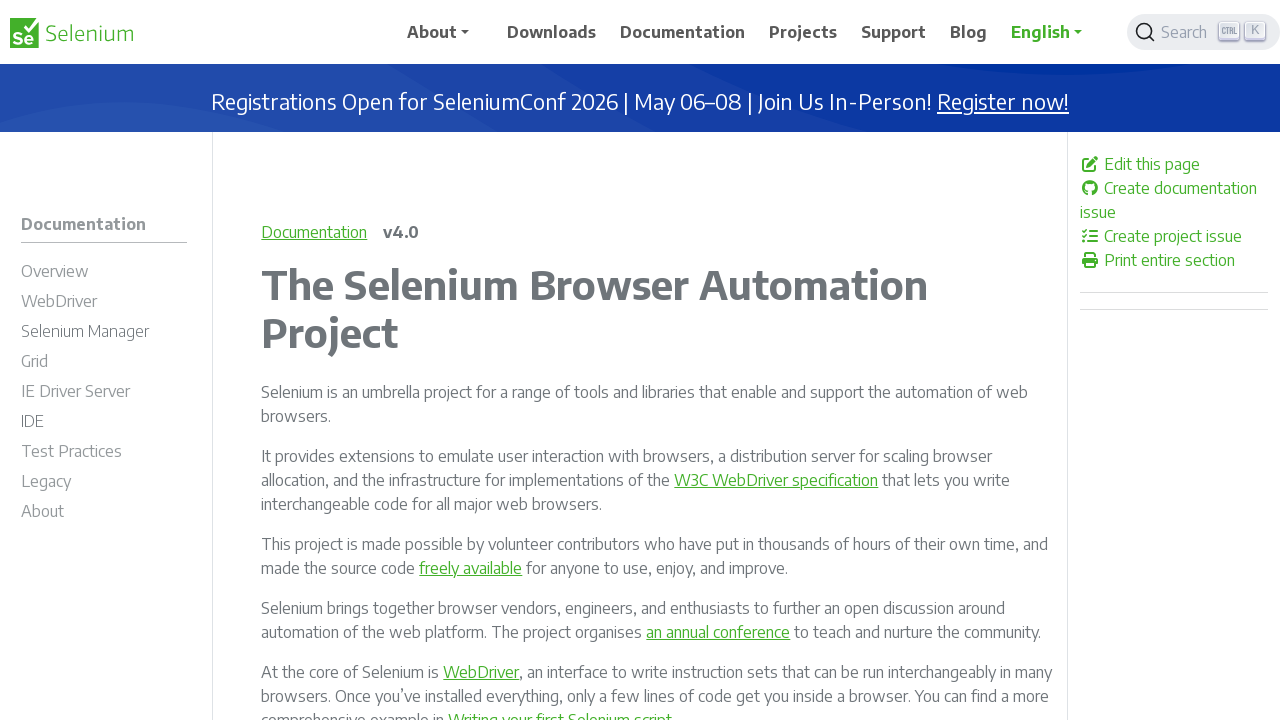

Extracted href attribute: /documentation/grid/
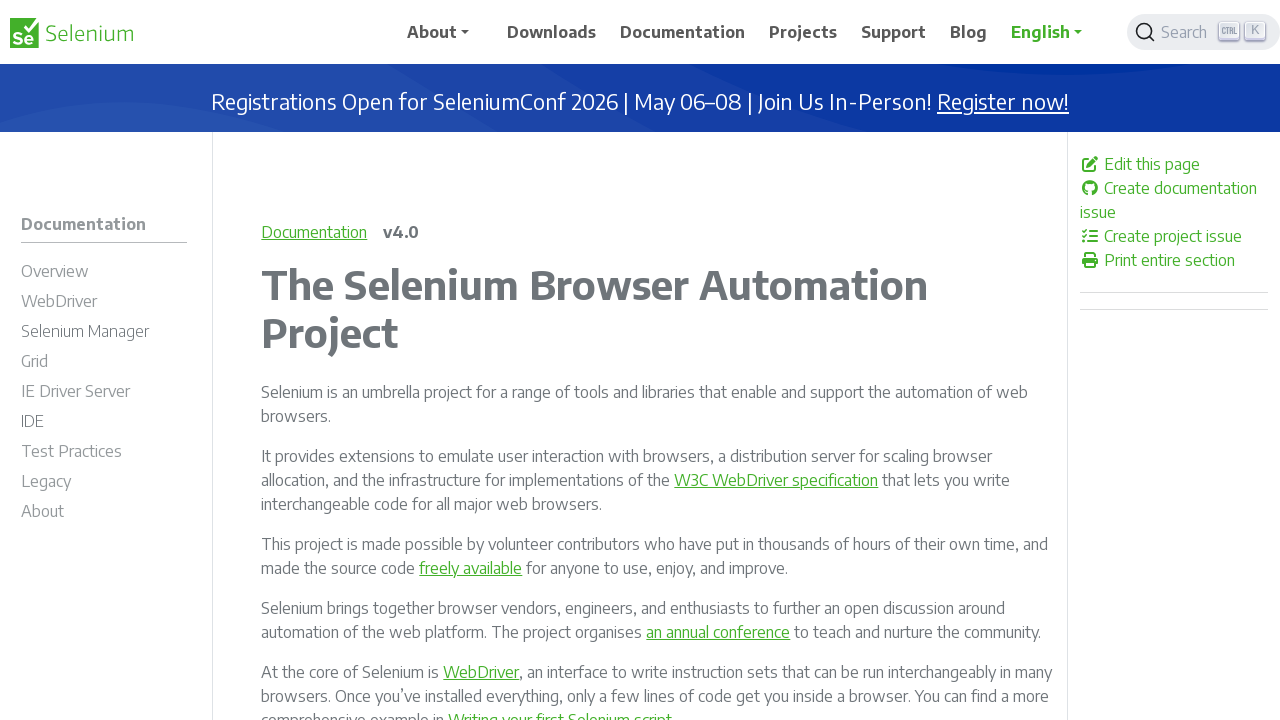

Extracted href attribute: /documentation/ie_driver_server/
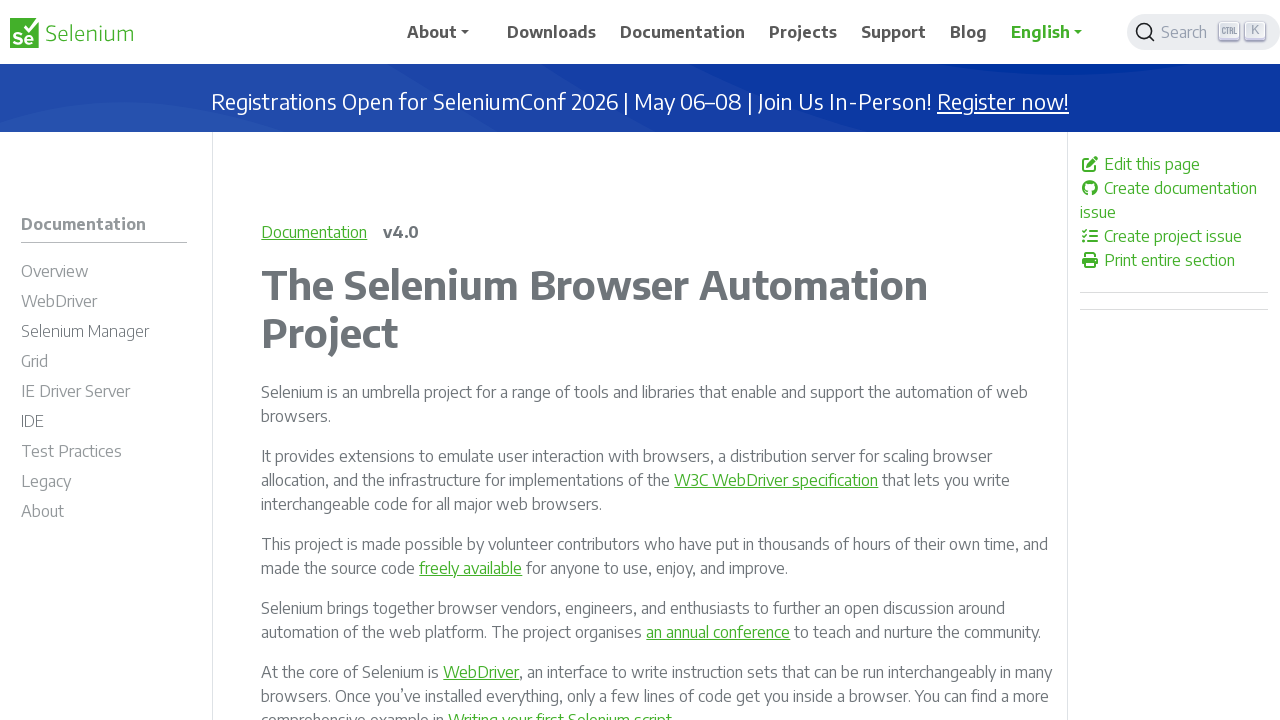

Extracted href attribute: /documentation/ide/
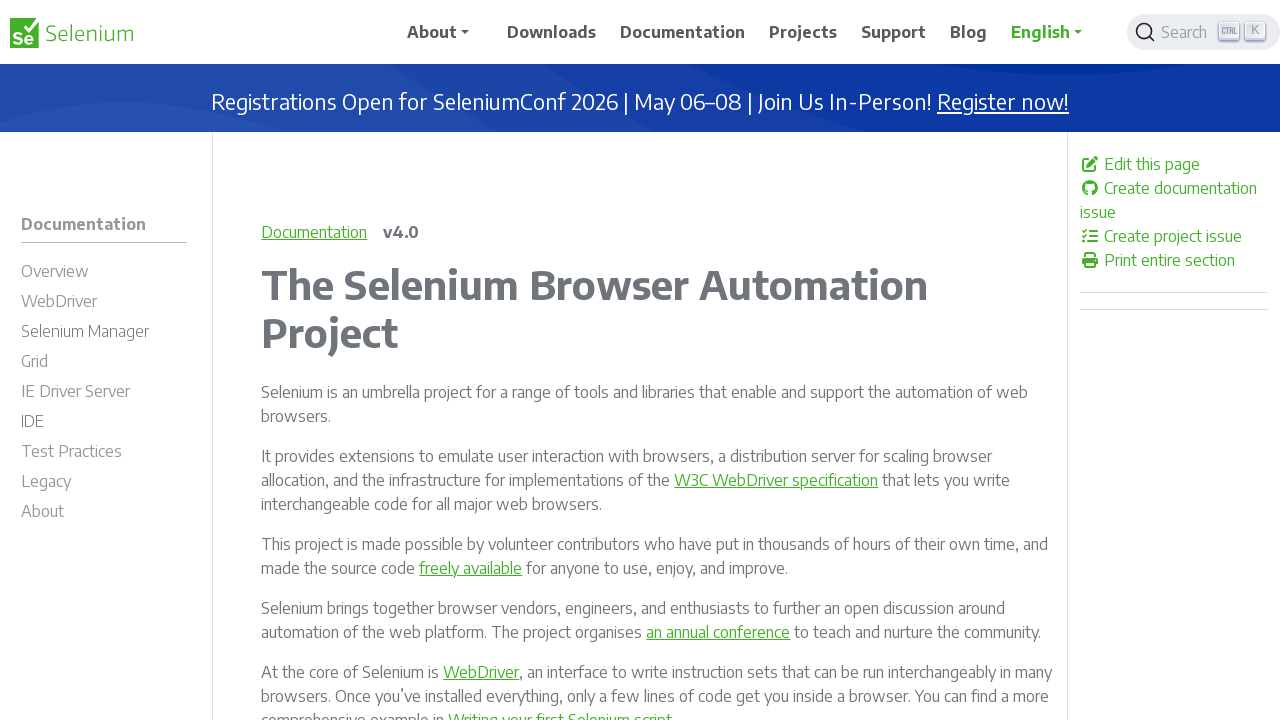

Extracted href attribute: /documentation/test_practices/
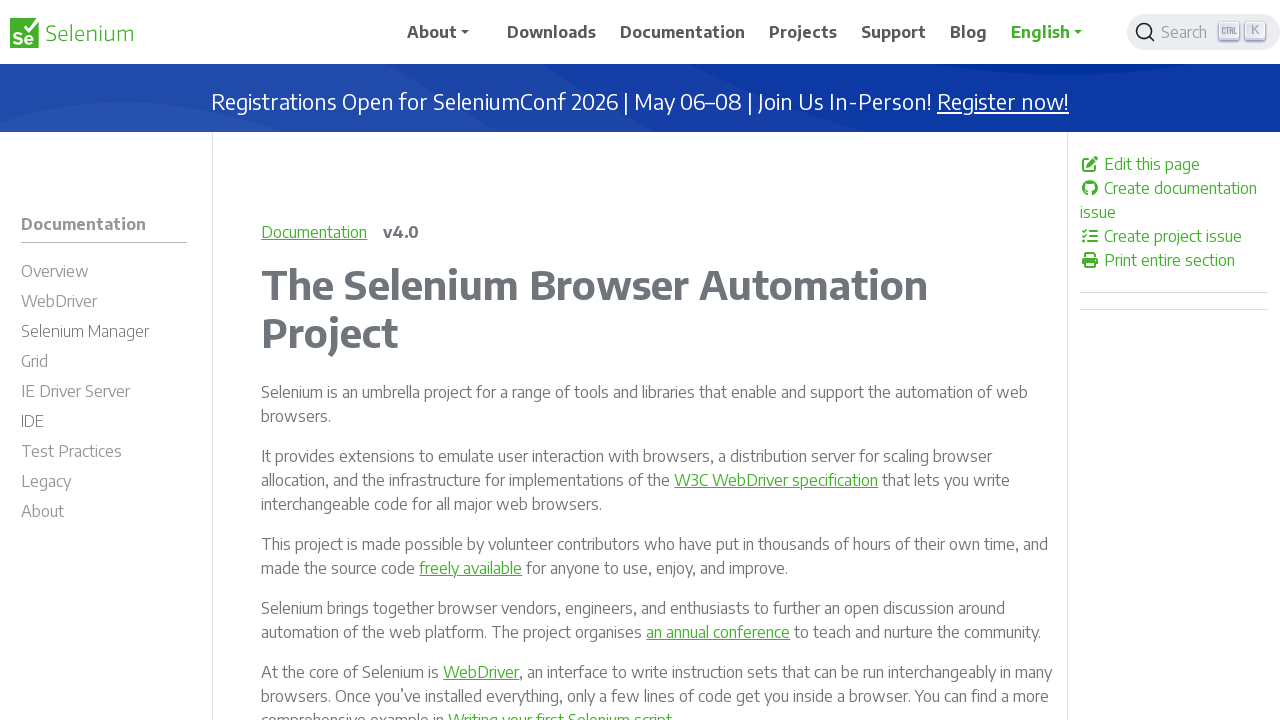

Extracted href attribute: /documentation/legacy/
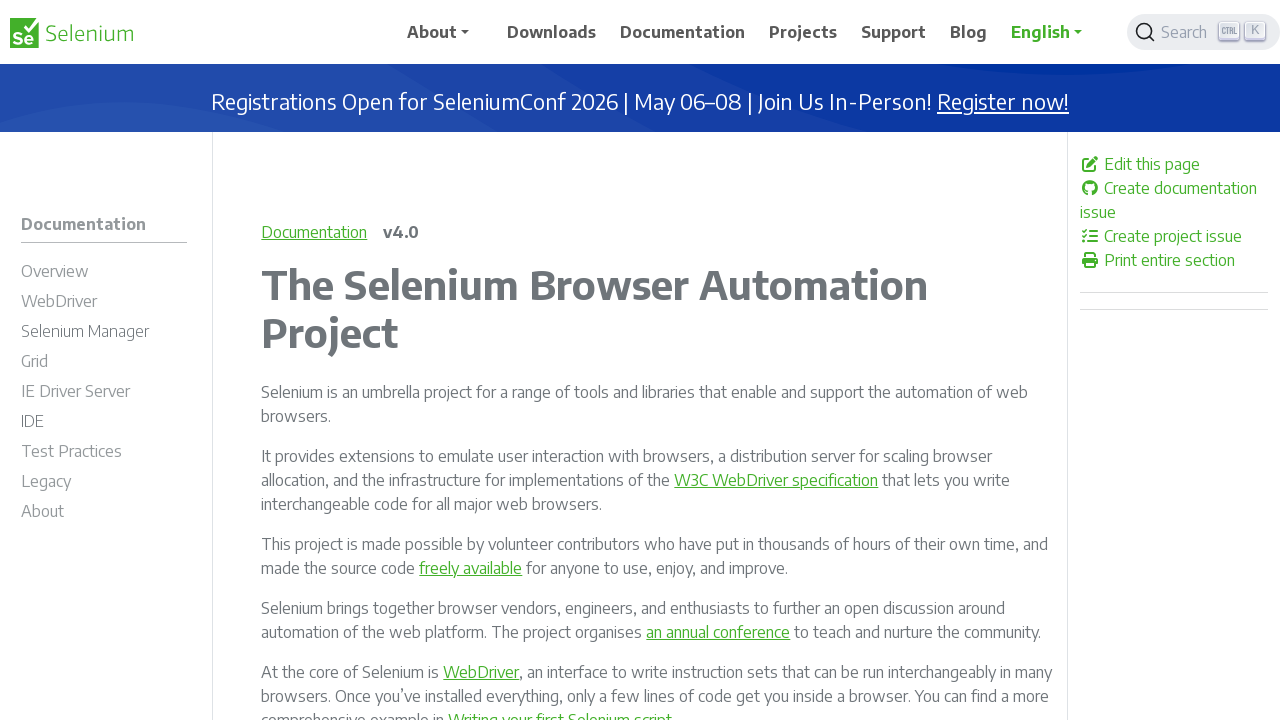

Extracted href attribute: /documentation/about/
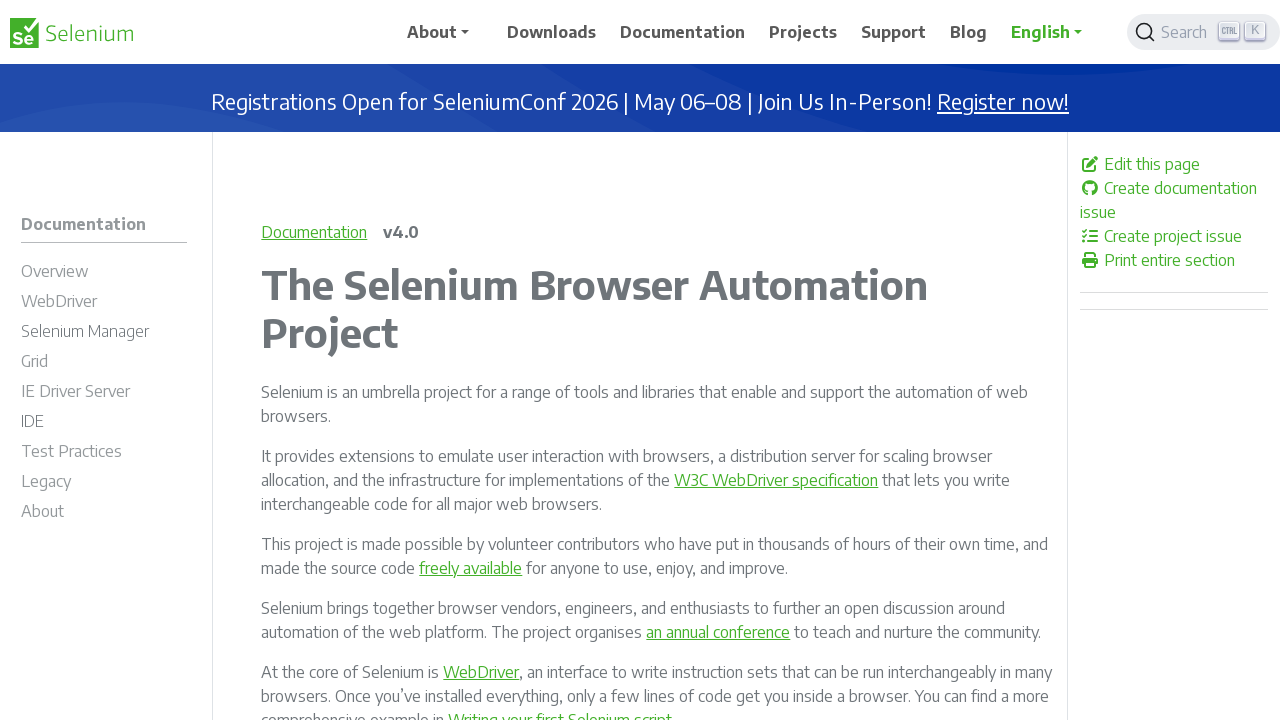

Extracted href attribute: https://github.com/SeleniumHQ/seleniumhq.github.io/commit/efaae63f2b66029b5022e5b0348414a1a29c631f
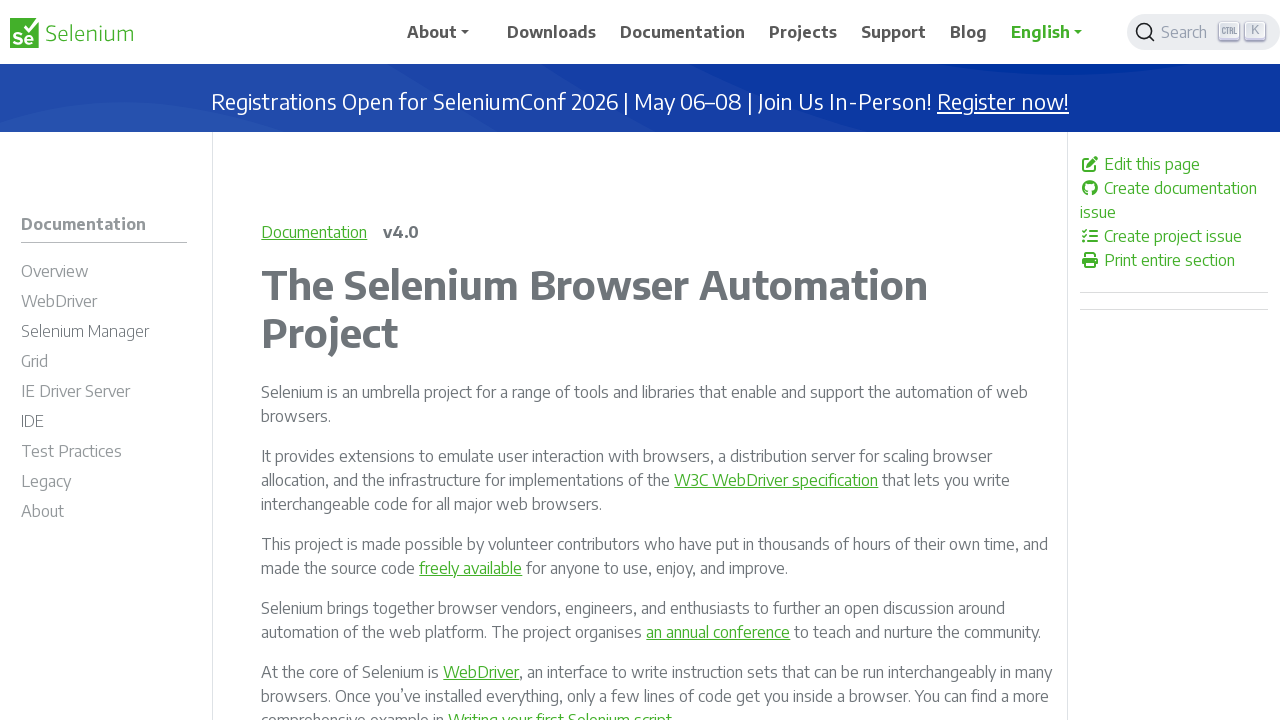

Extracted href attribute: https://www.browserstack.com/automate?utm_campaign=open-source-sponsor&utm_campaigncode=701OW000009sQwVYAU&utm_medium=partnered&utm_source=seleniumorg
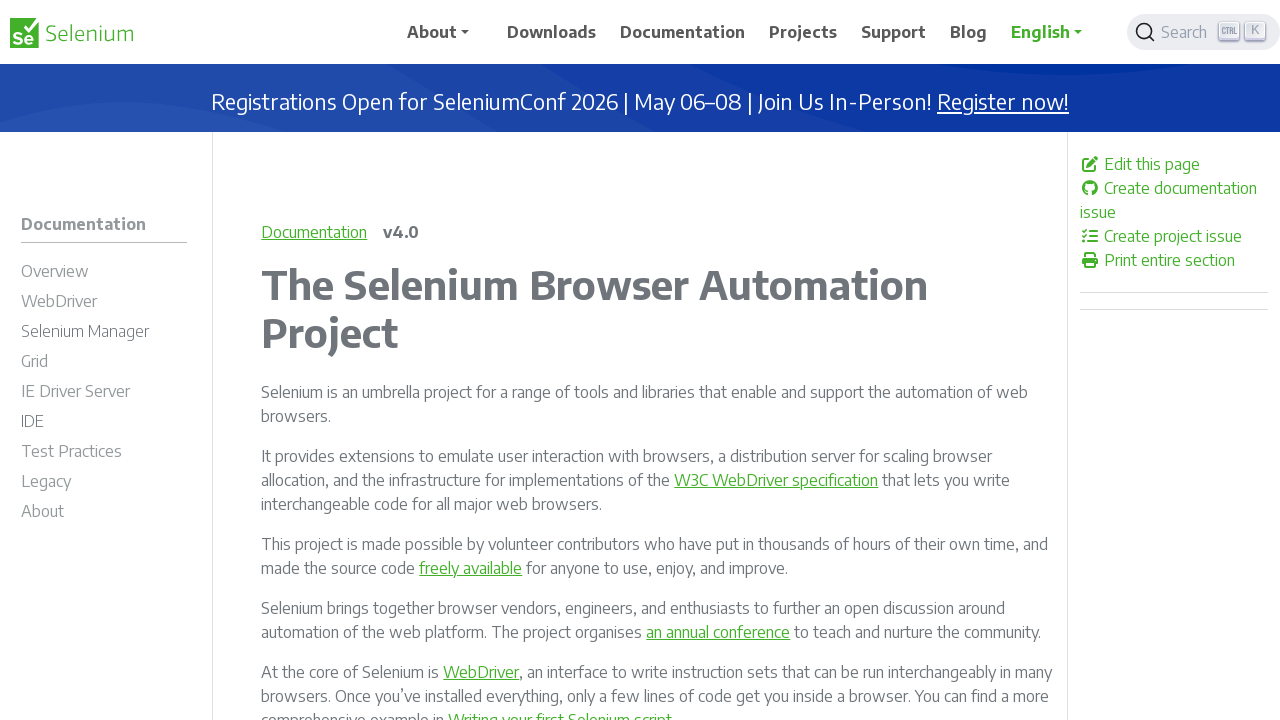

Extracted href attribute: https://saucelabs.com/resources/topic-hub/selenium?utm_source=selenium&utm_medium=website&utm_campaign=selenium-sponsorship-fy25
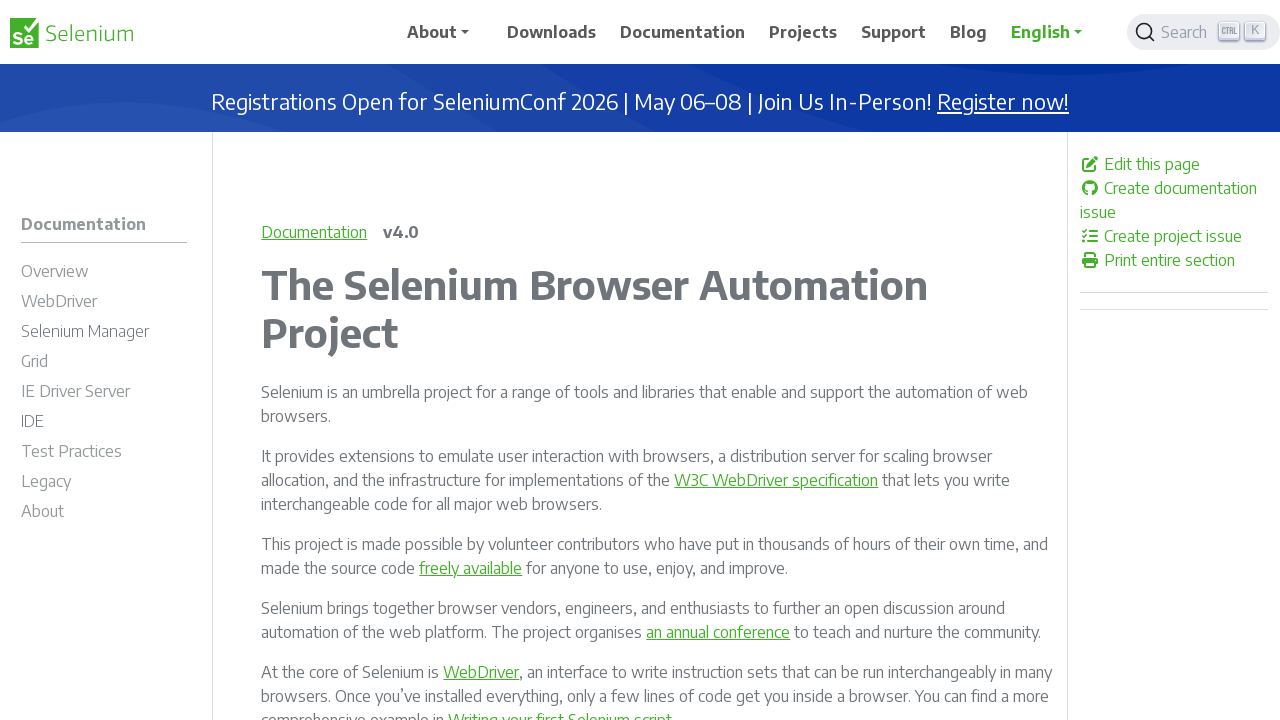

Extracted href attribute: https://www.testmuai.com/selenium-automation
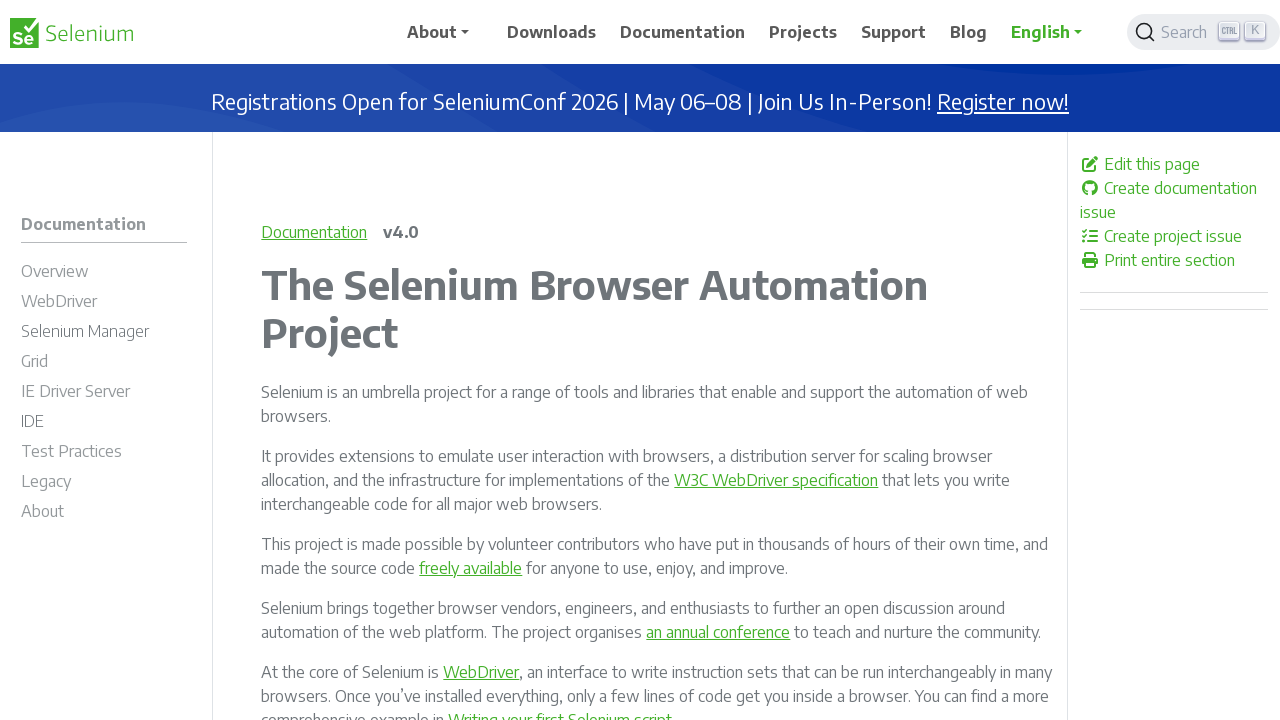

Extracted href attribute: https://brightdata.com/?utm_source=brand&utm_campaign=brnd-mkt_partners_selenium
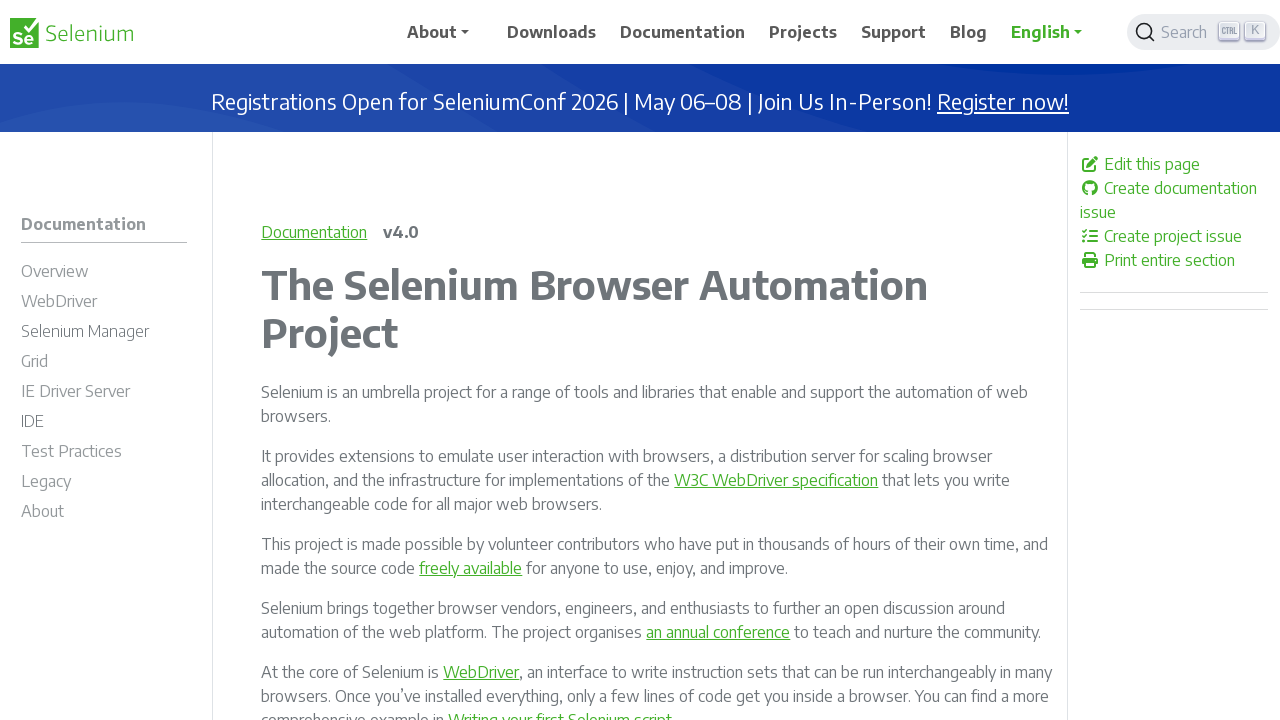

Extracted href attribute: https://applitools.com/
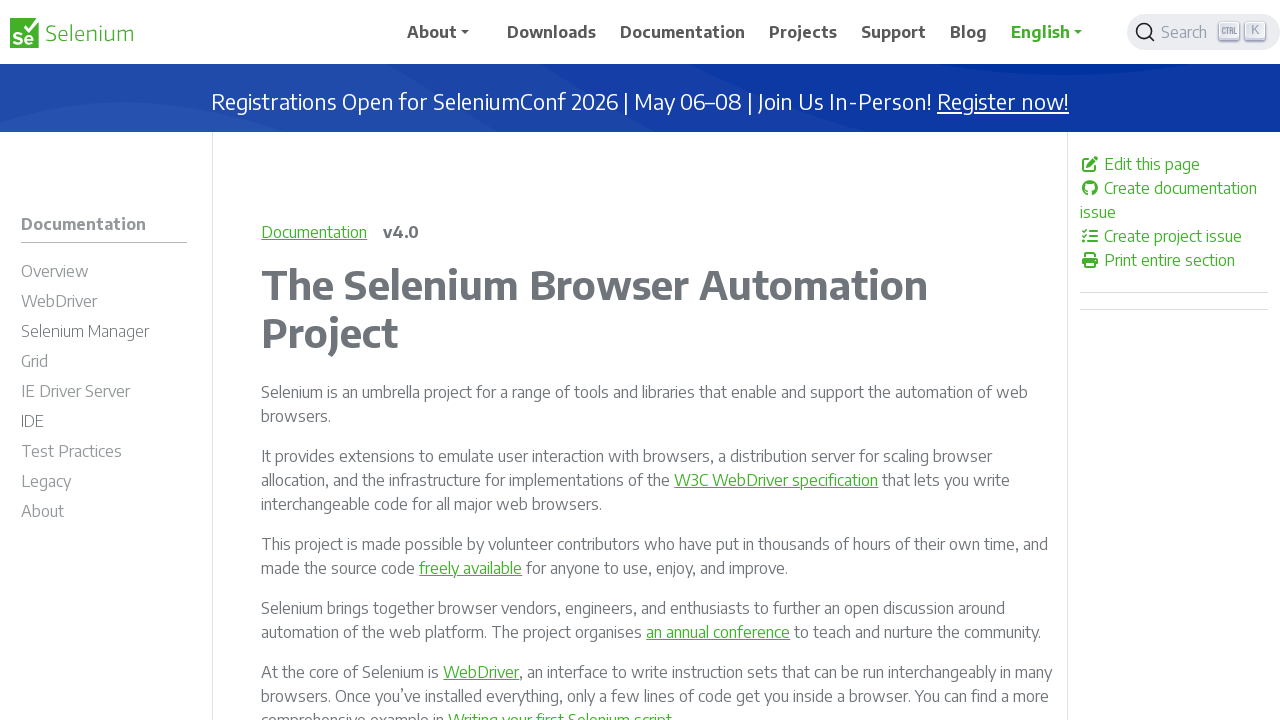

Extracted href attribute: https://www.thordata.com/?ls=waOicIkB&lk=selenium
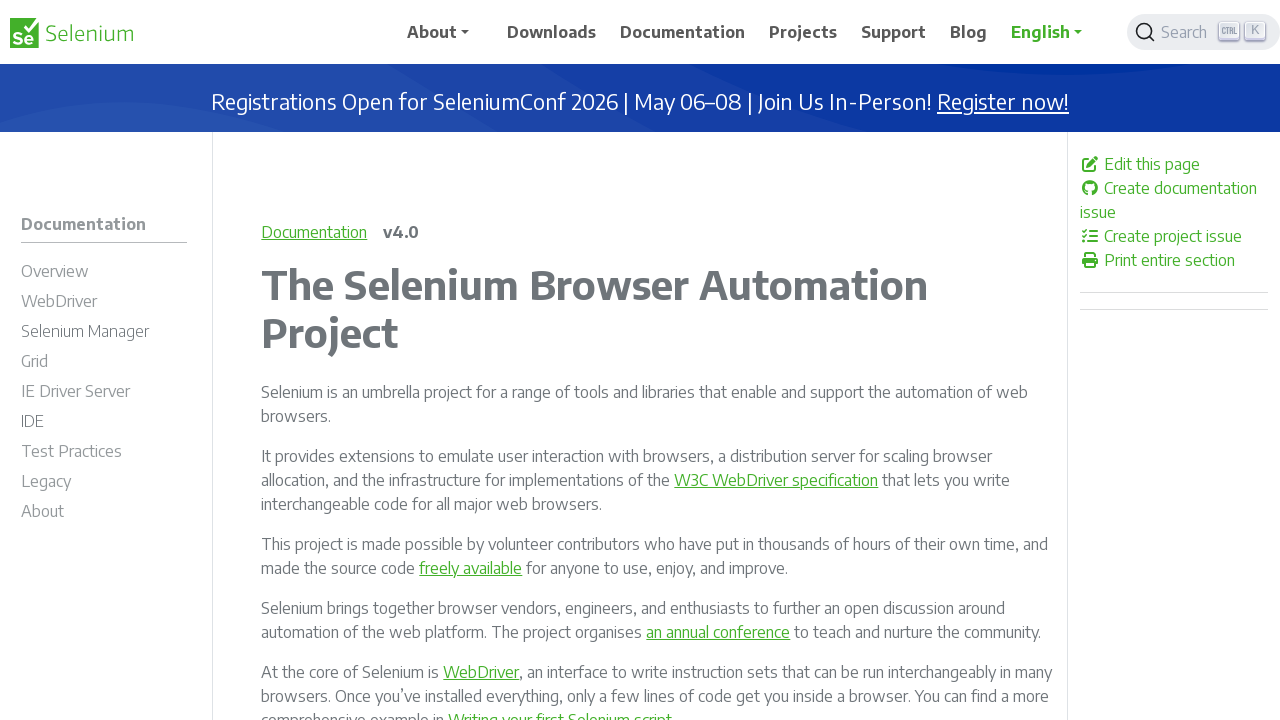

Extracted href attribute: /sponsors
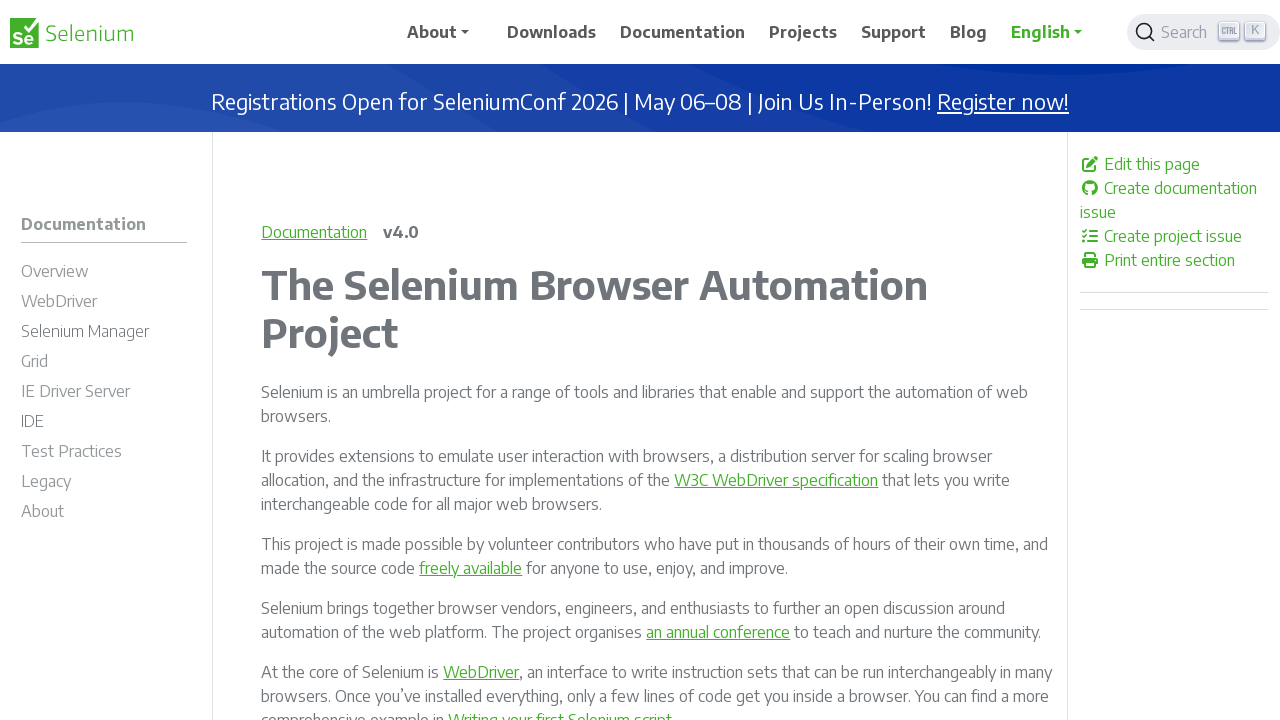

Extracted href attribute: https://www.linkedin.com/company/4826427/
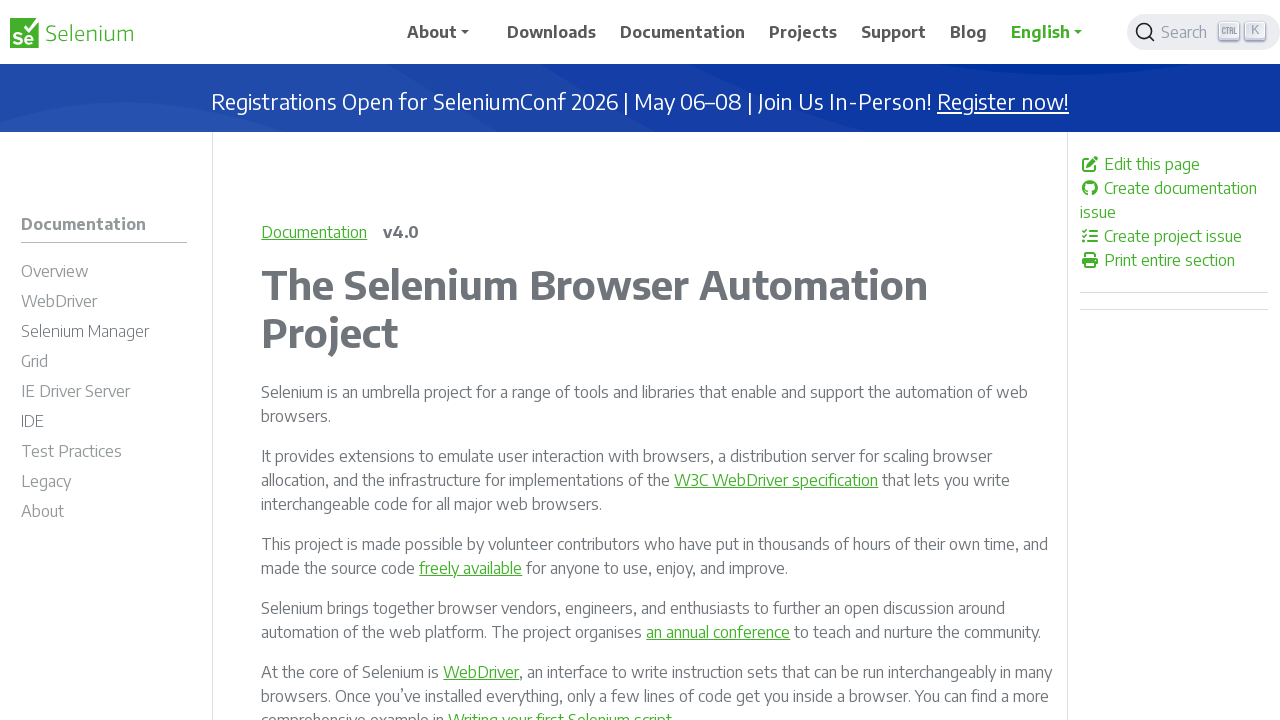

Extracted href attribute: https://x.com/SeleniumHQ
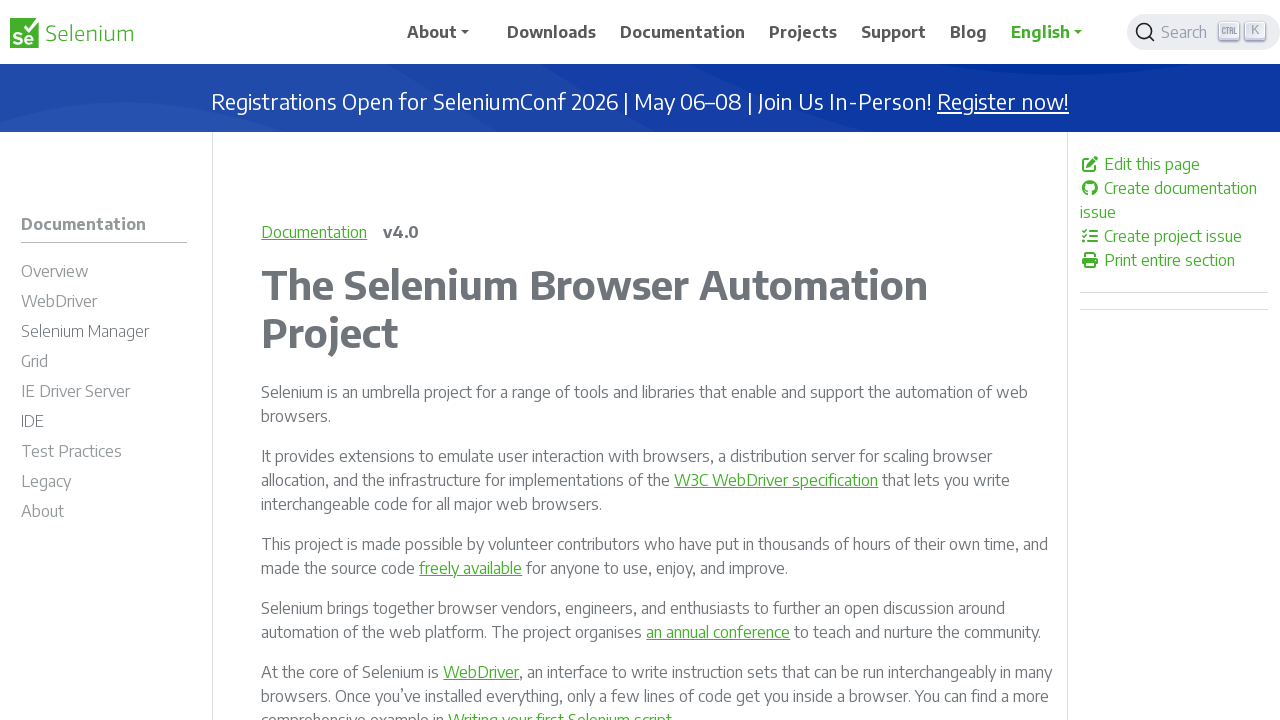

Extracted href attribute: https://www.youtube.com/@SeleniumHQProject/
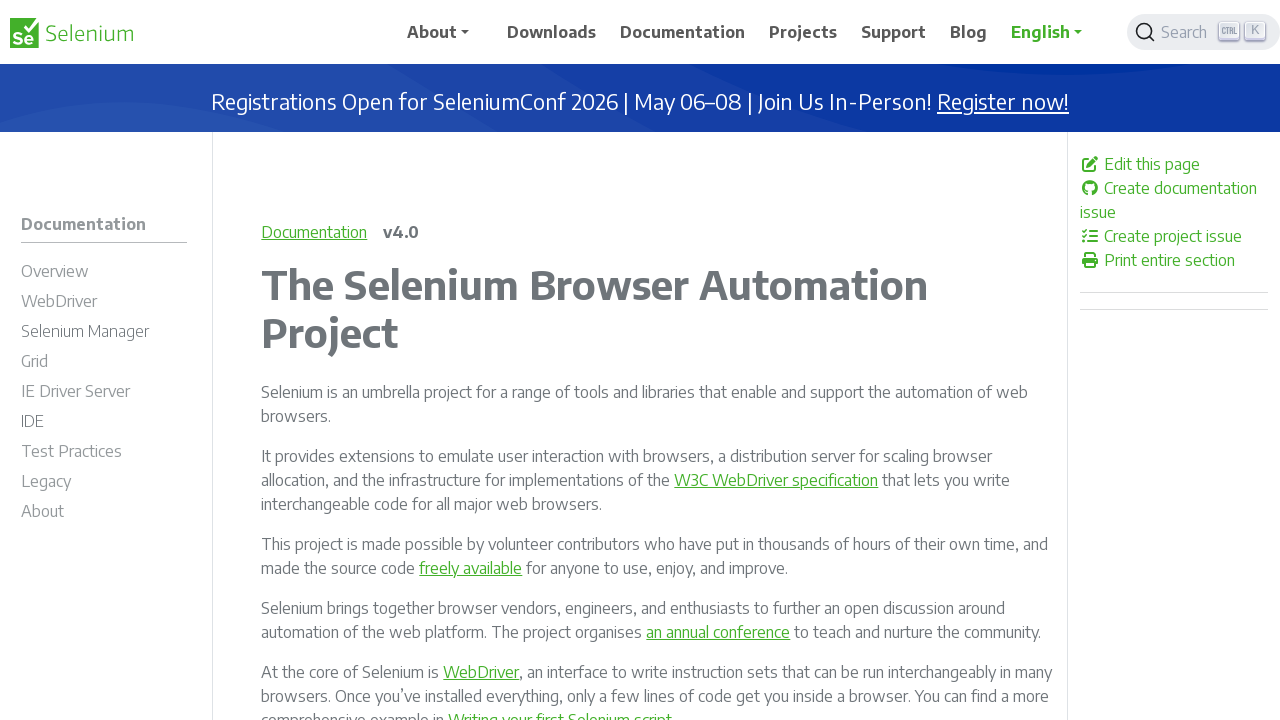

Extracted href attribute: https://mastodon.social/@seleniumHQ@fosstodon.org
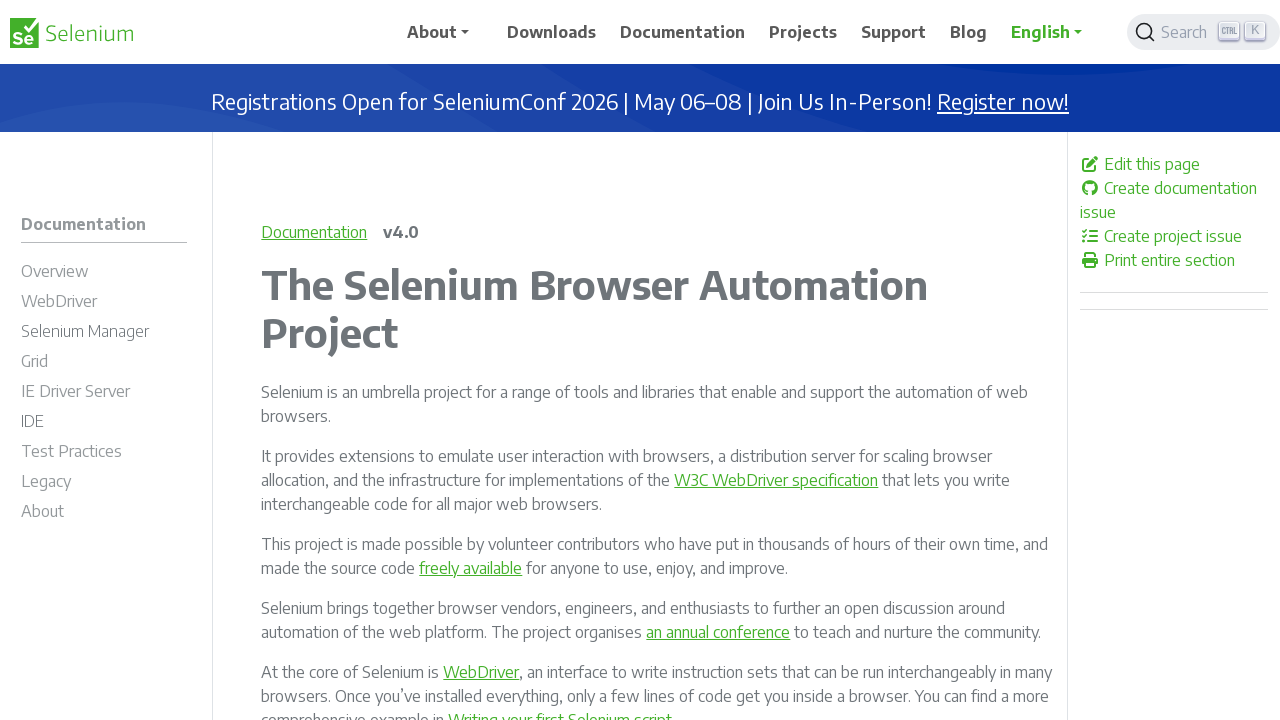

Extracted href attribute: https://bsky.app/profile/seleniumconf.bsky.social
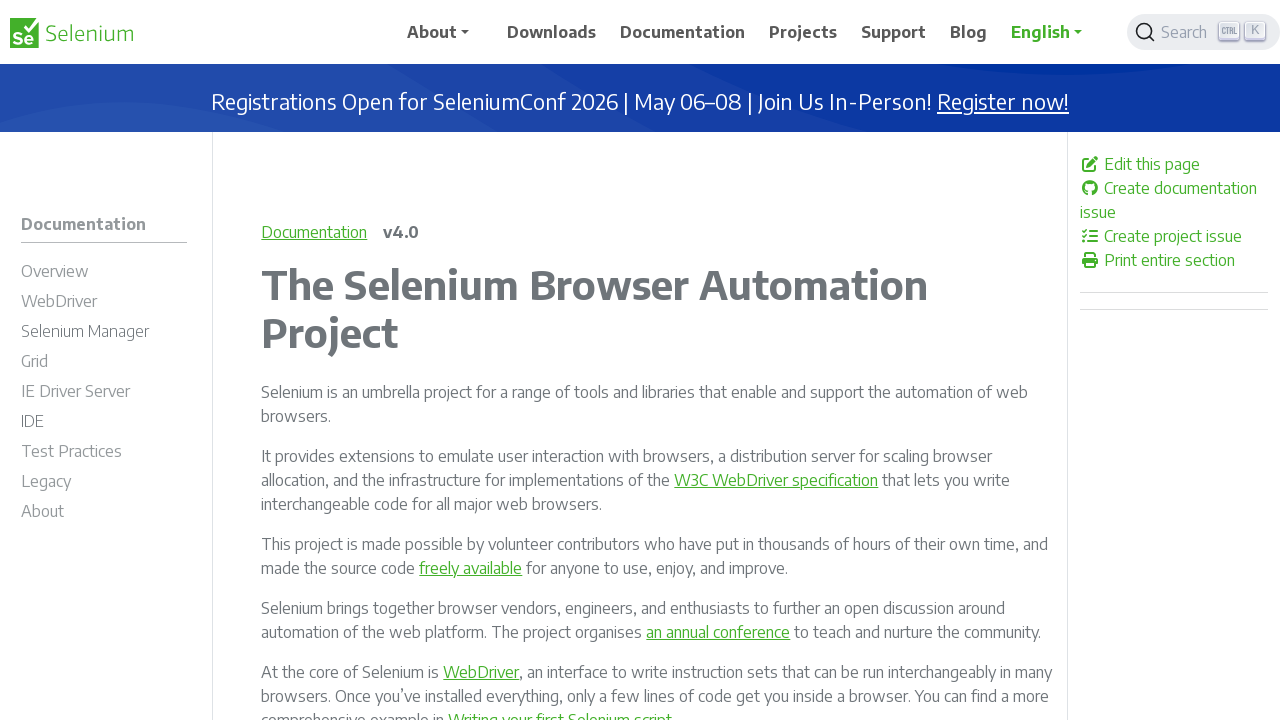

Extracted href attribute: https://groups.google.com/group/selenium-users
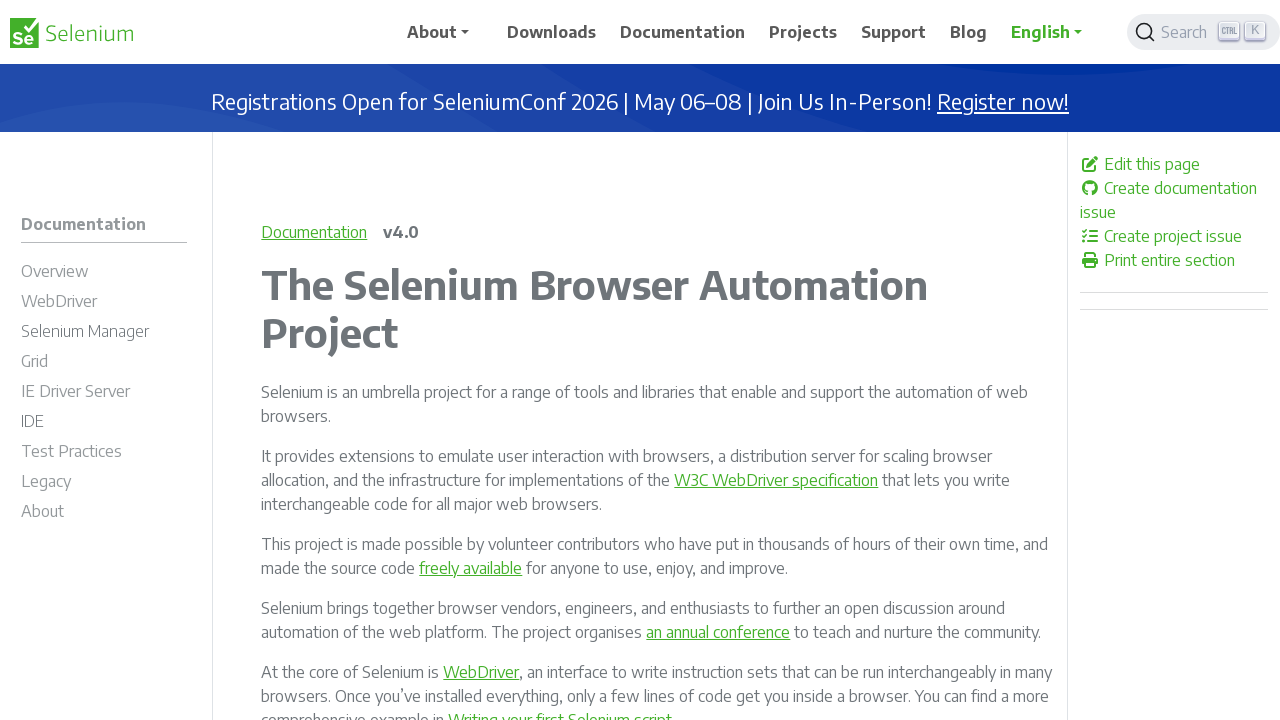

Extracted href attribute: https://www.youtube.com/channel/UCbDlgX_613xNMrDqCe3QNEw
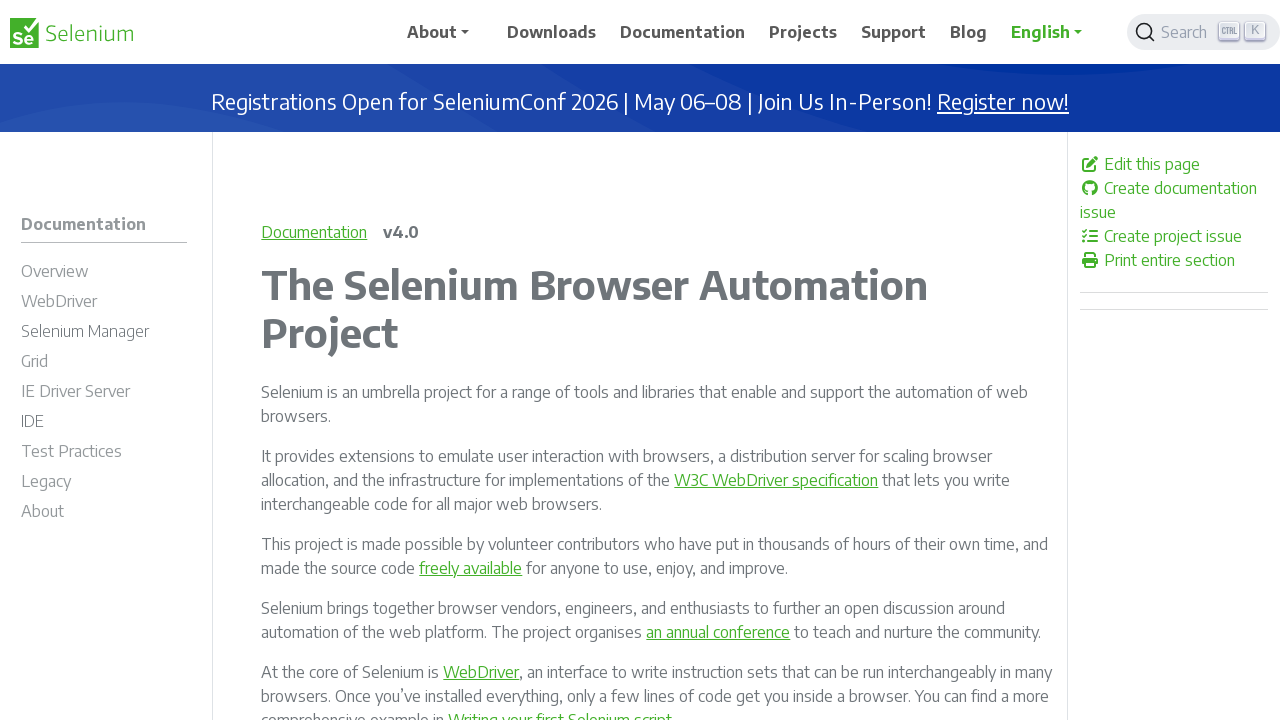

Extracted href attribute: mailto:selenium@sfconservancy.org
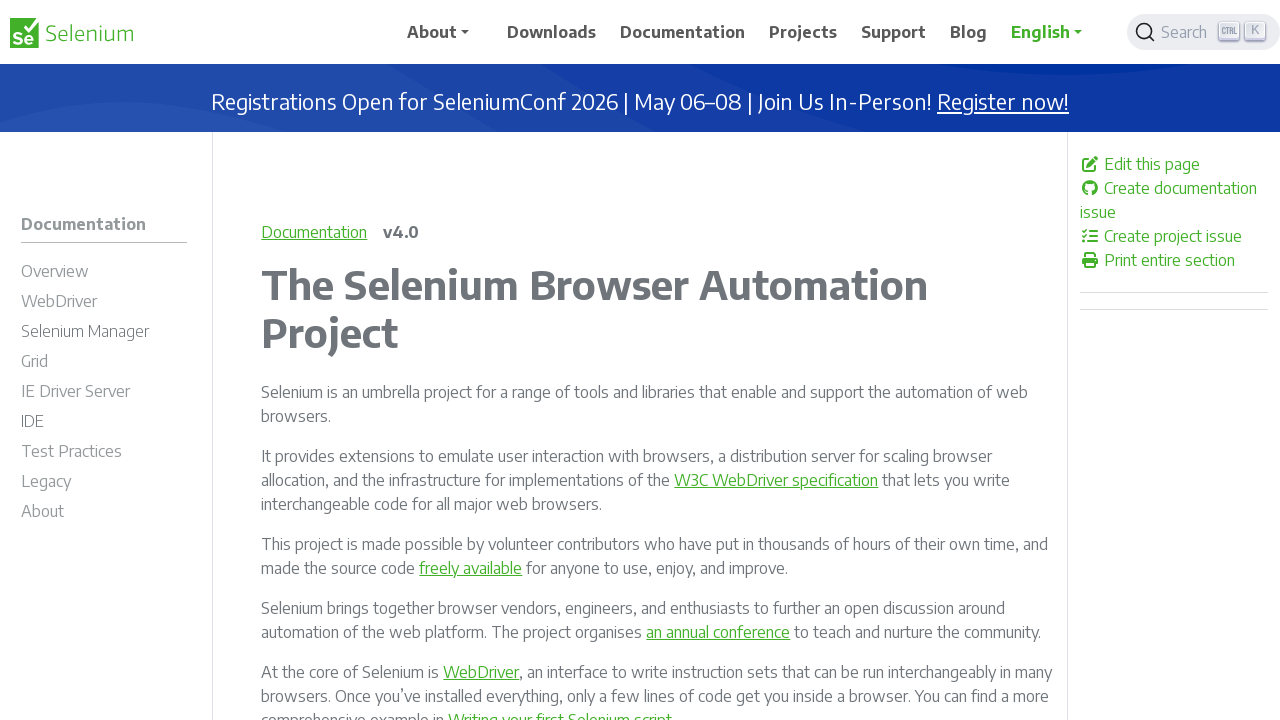

Extracted href attribute: https://github.com/seleniumhq/selenium
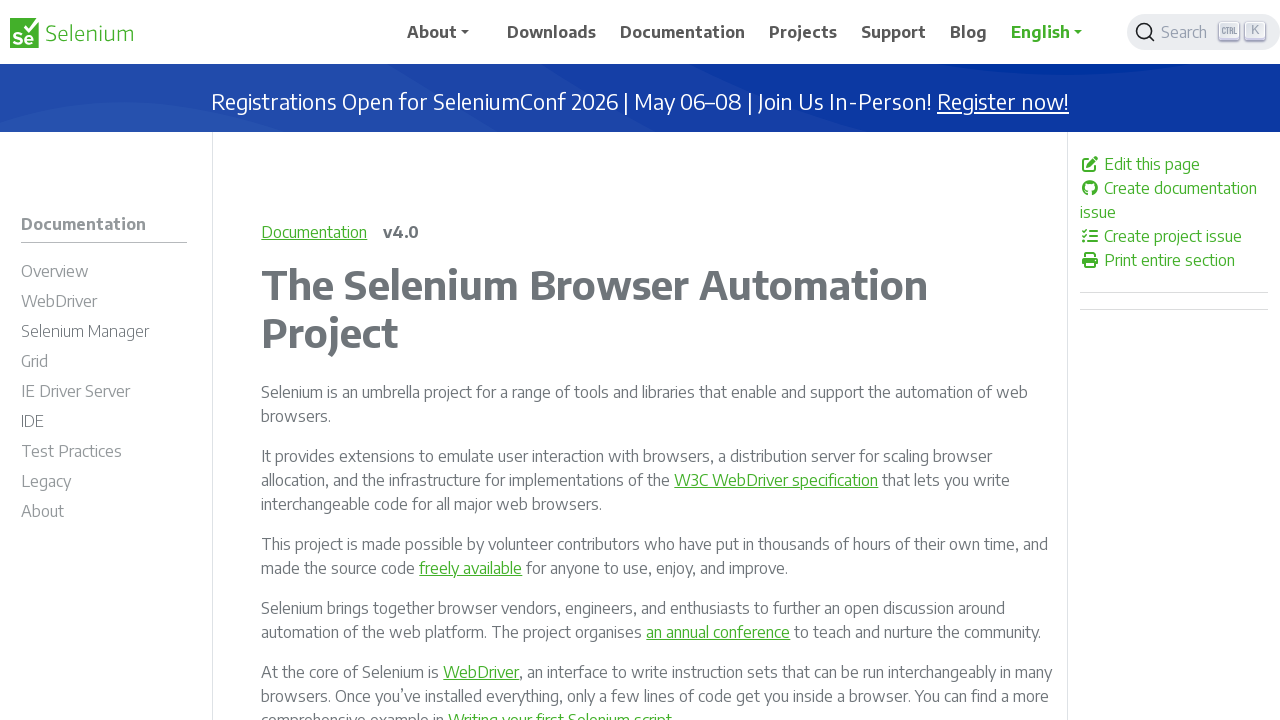

Extracted href attribute: https://inviter.co/seleniumhq
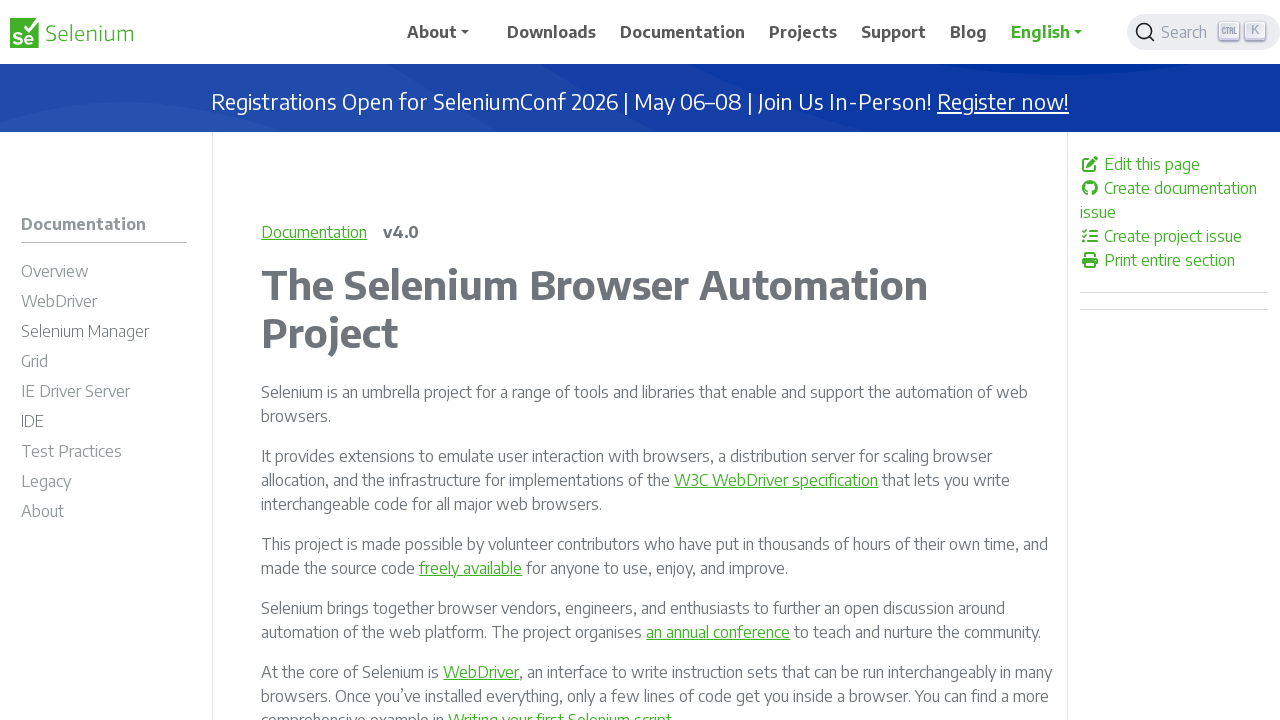

Extracted href attribute: https://web.libera.chat/#selenium
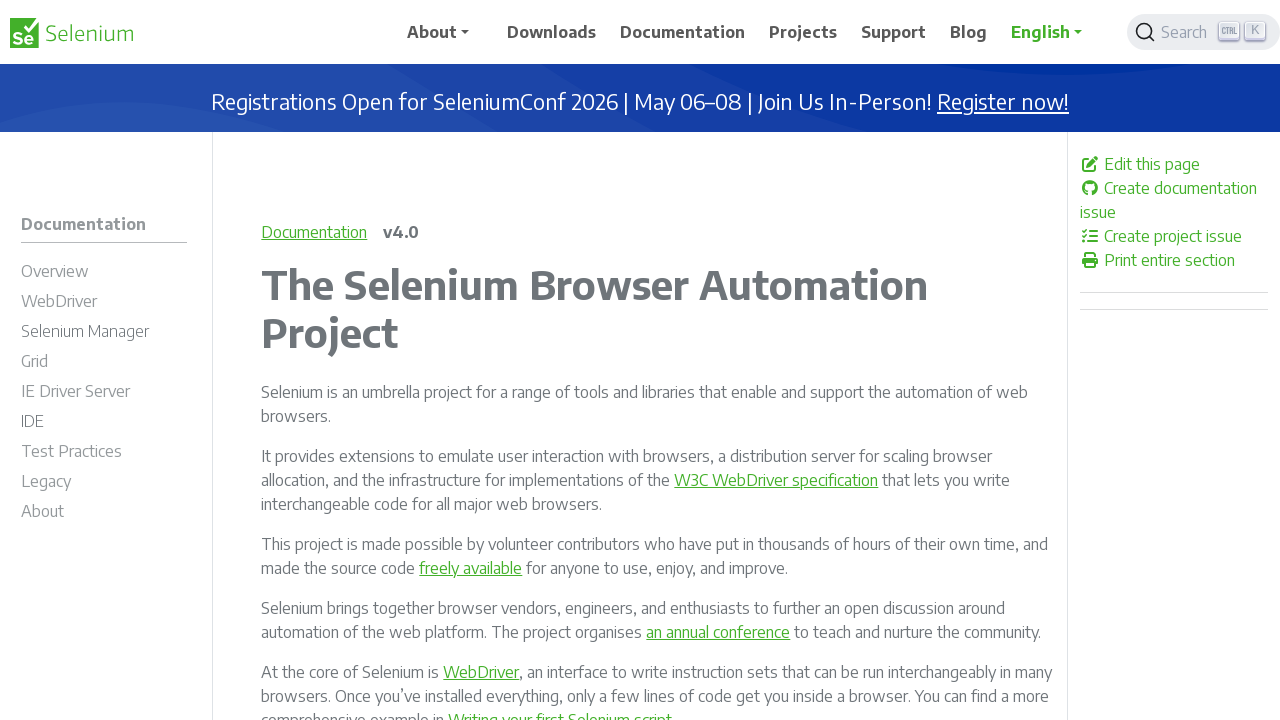

Extracted href attribute: https://groups.google.com/g/selenium-developers
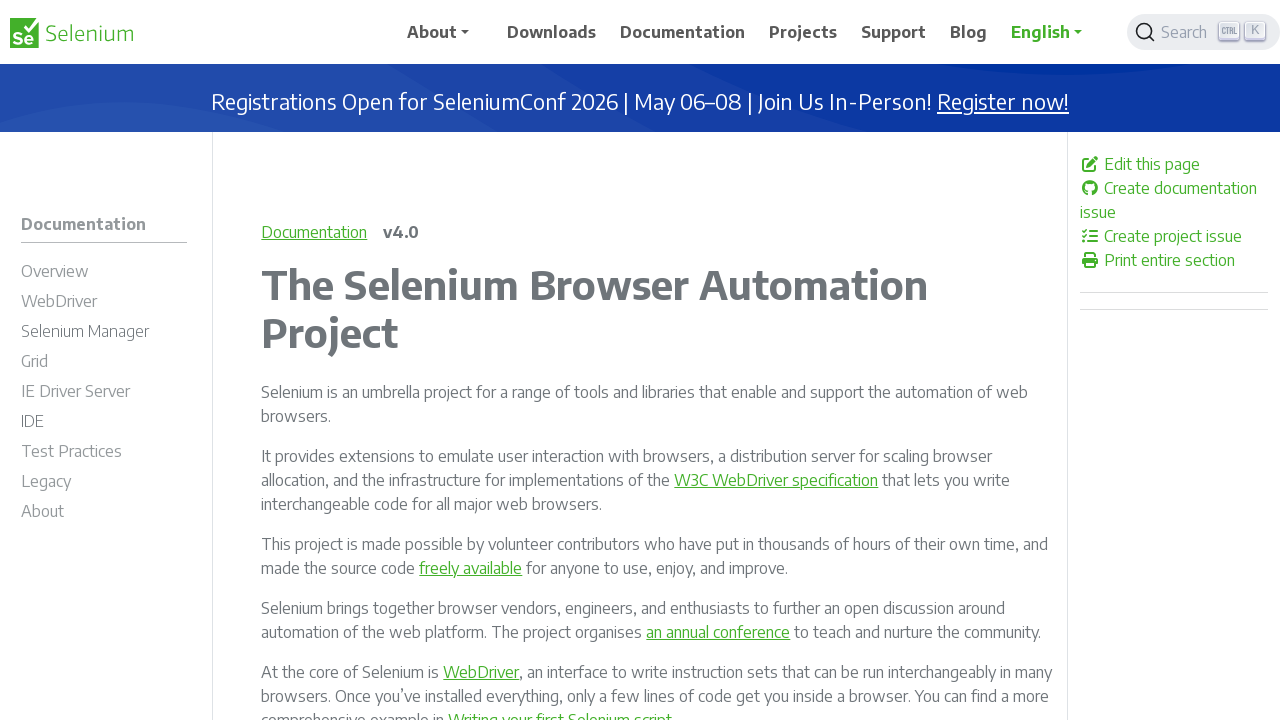

Extracted href attribute: https://www.netlify.com
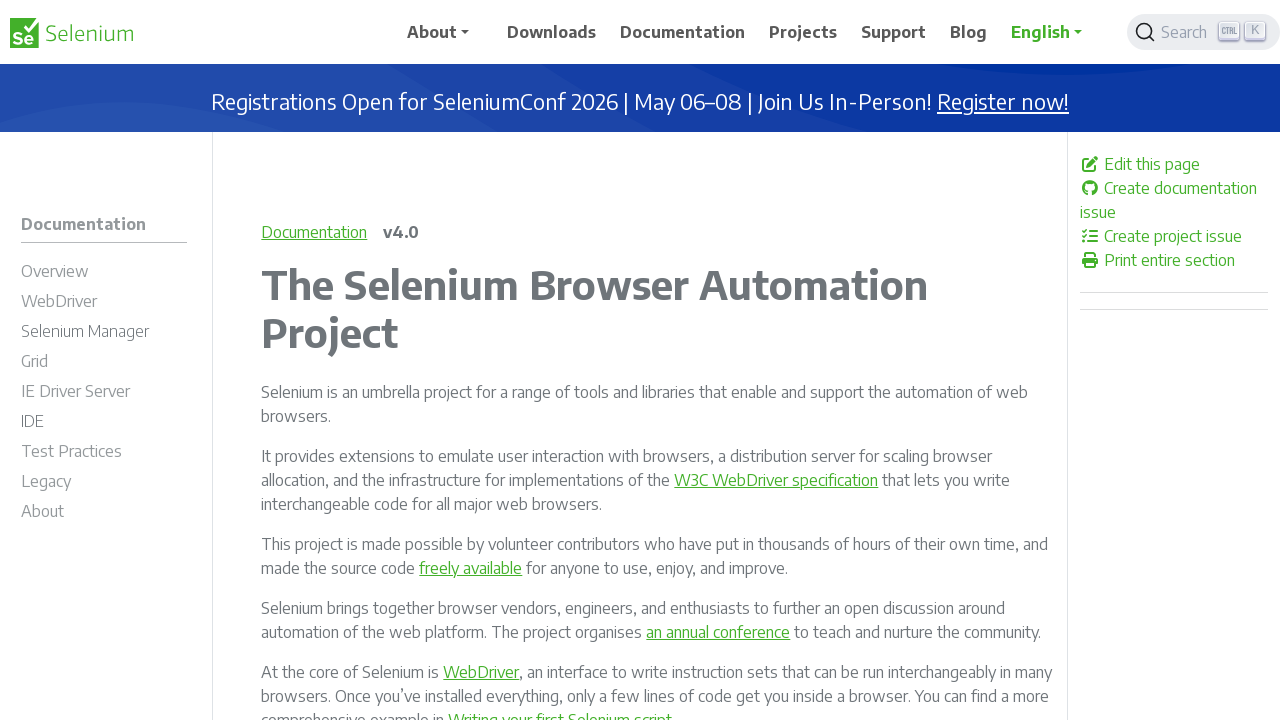

Extracted href attribute: /about/
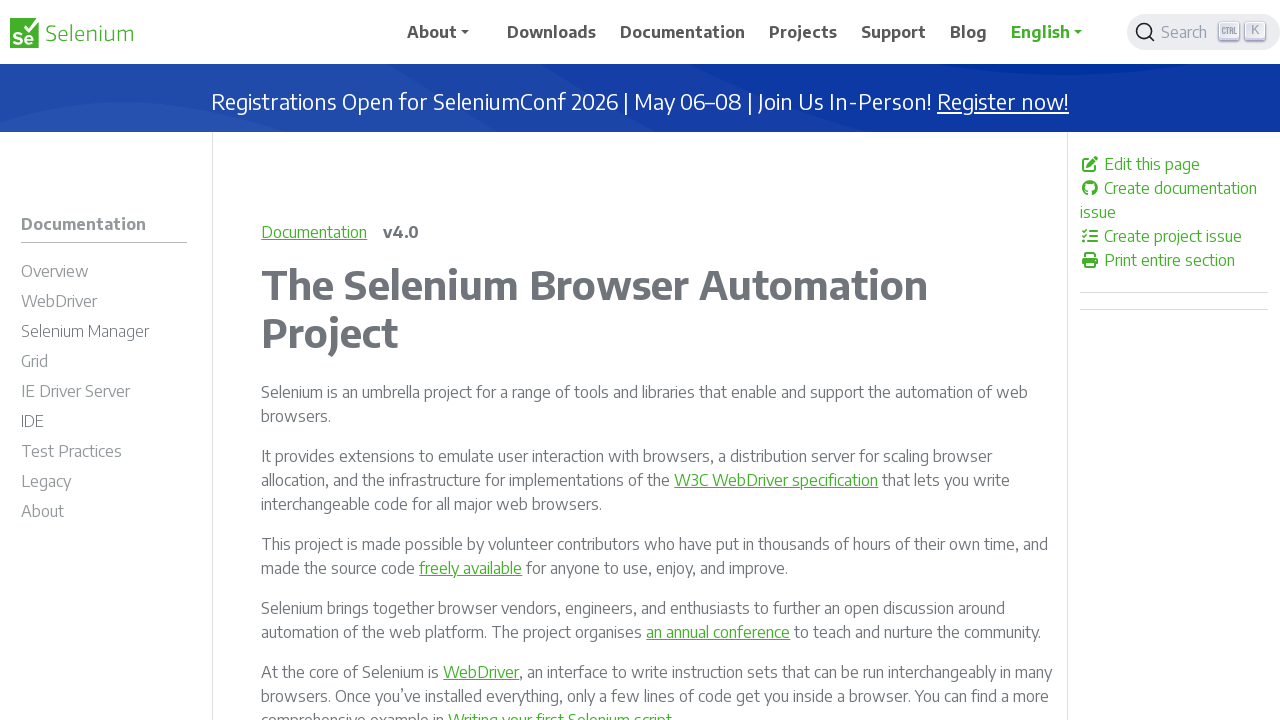

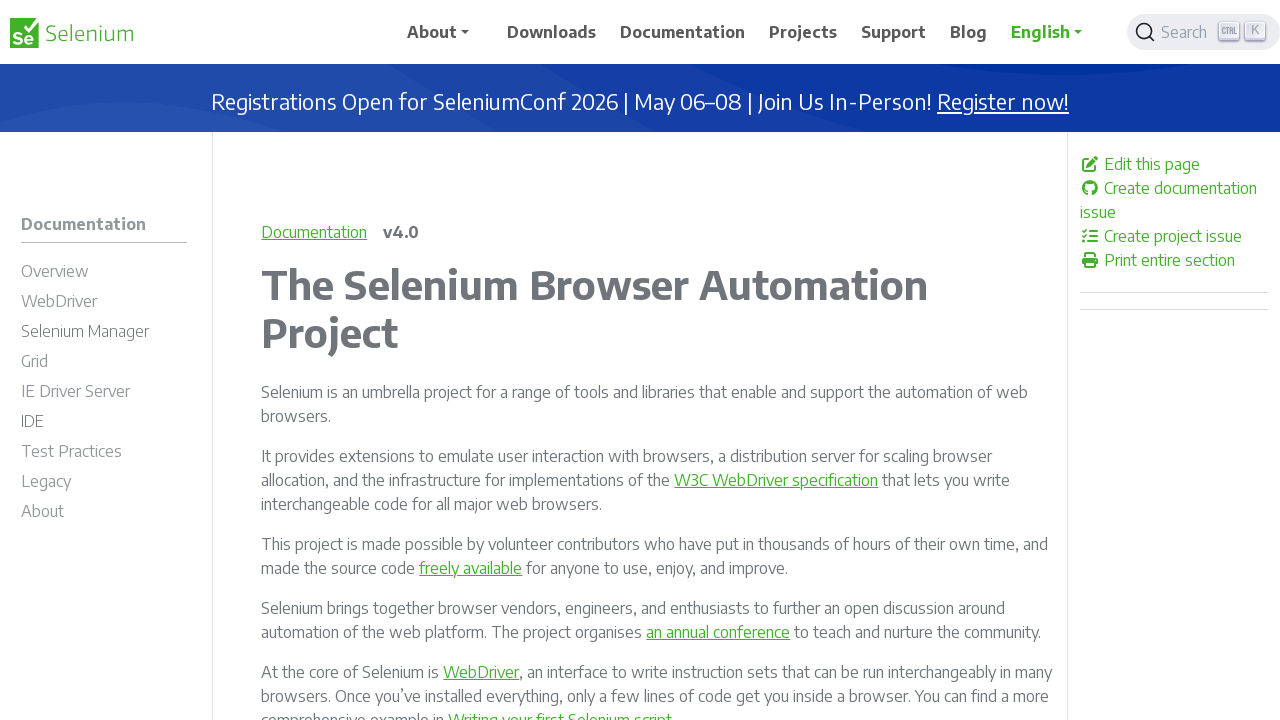